Navigates through all links on The Internet test site by clicking each link and going back to the main page

Starting URL: https://the-internet.herokuapp.com/

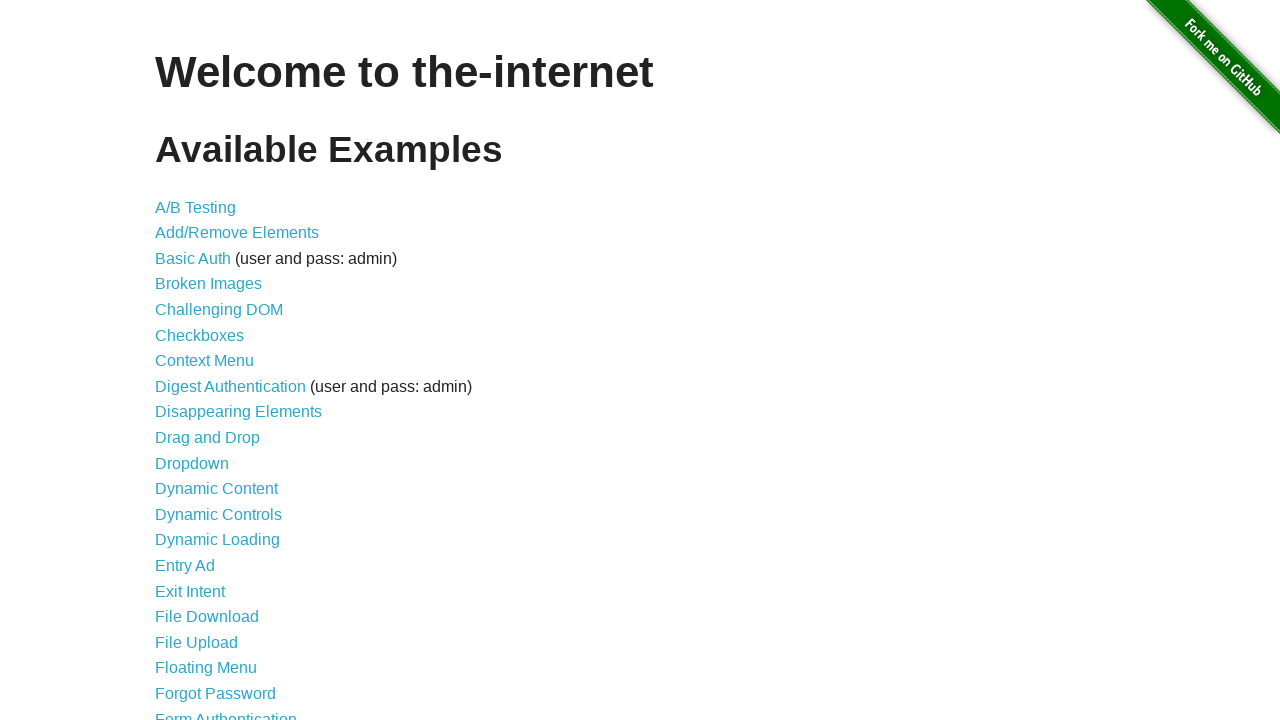

Verified page title is 'The Internet'
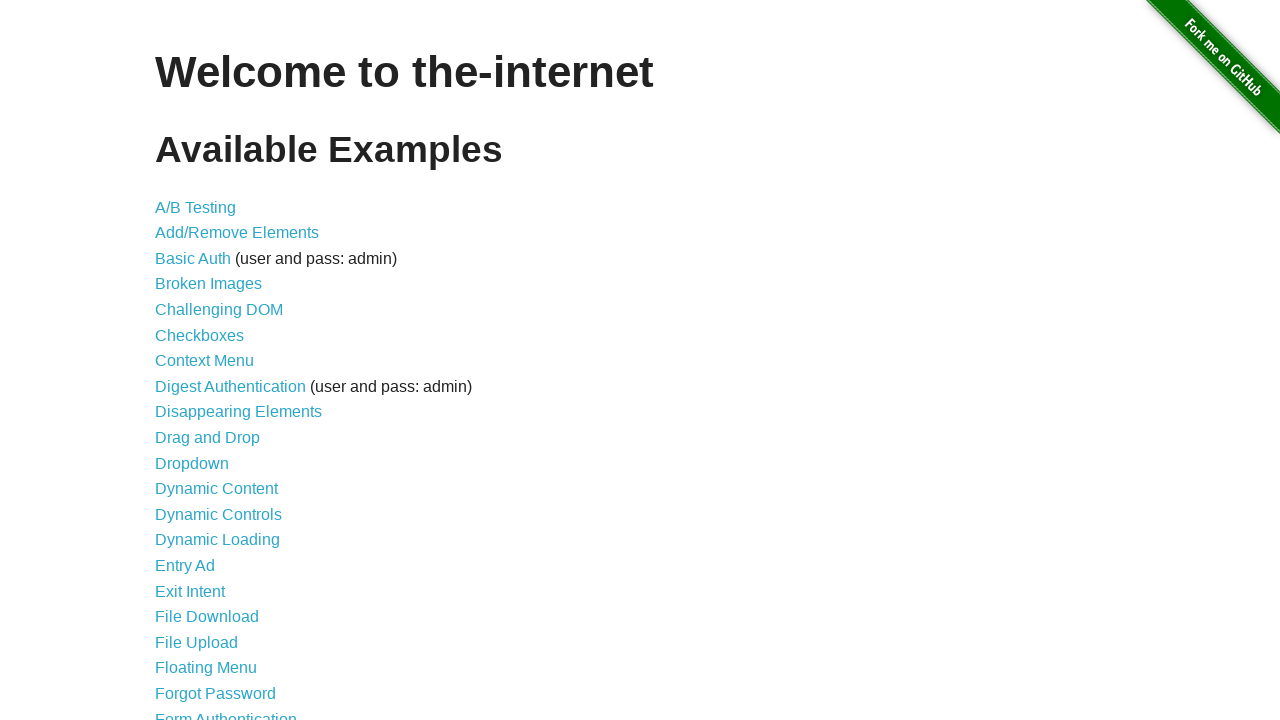

Located all links on the main page
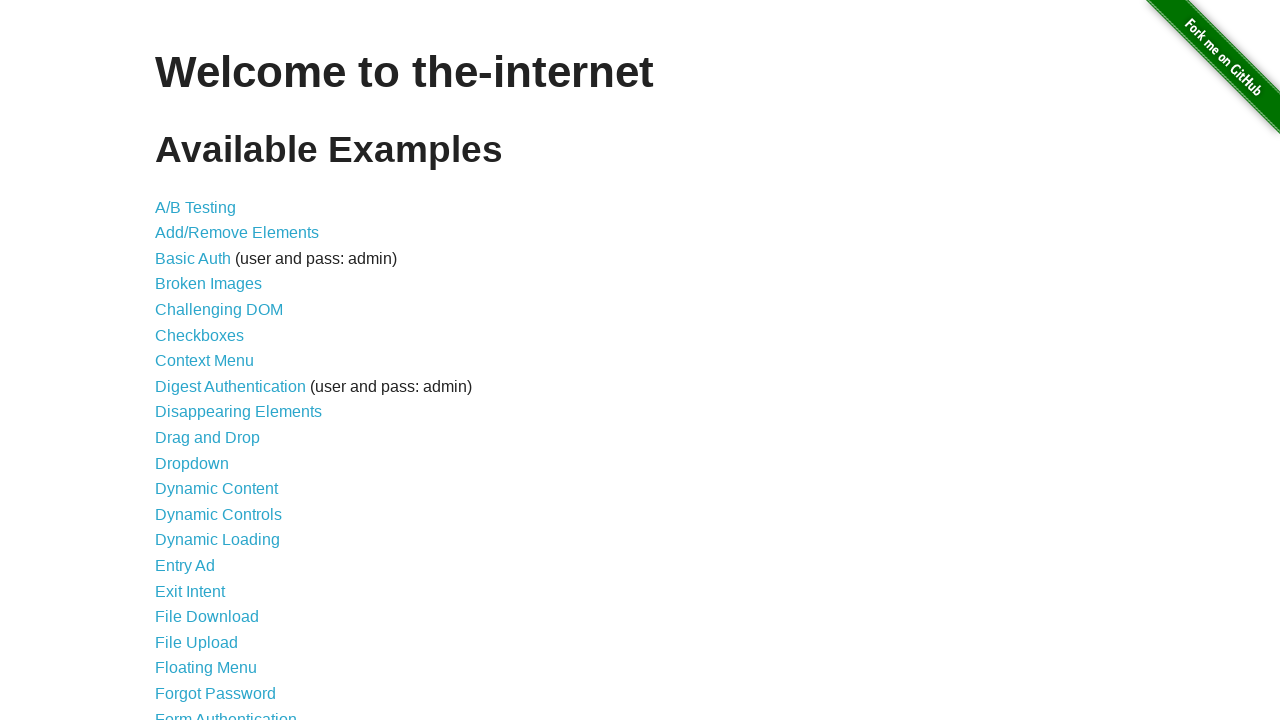

Found 44 links on the page
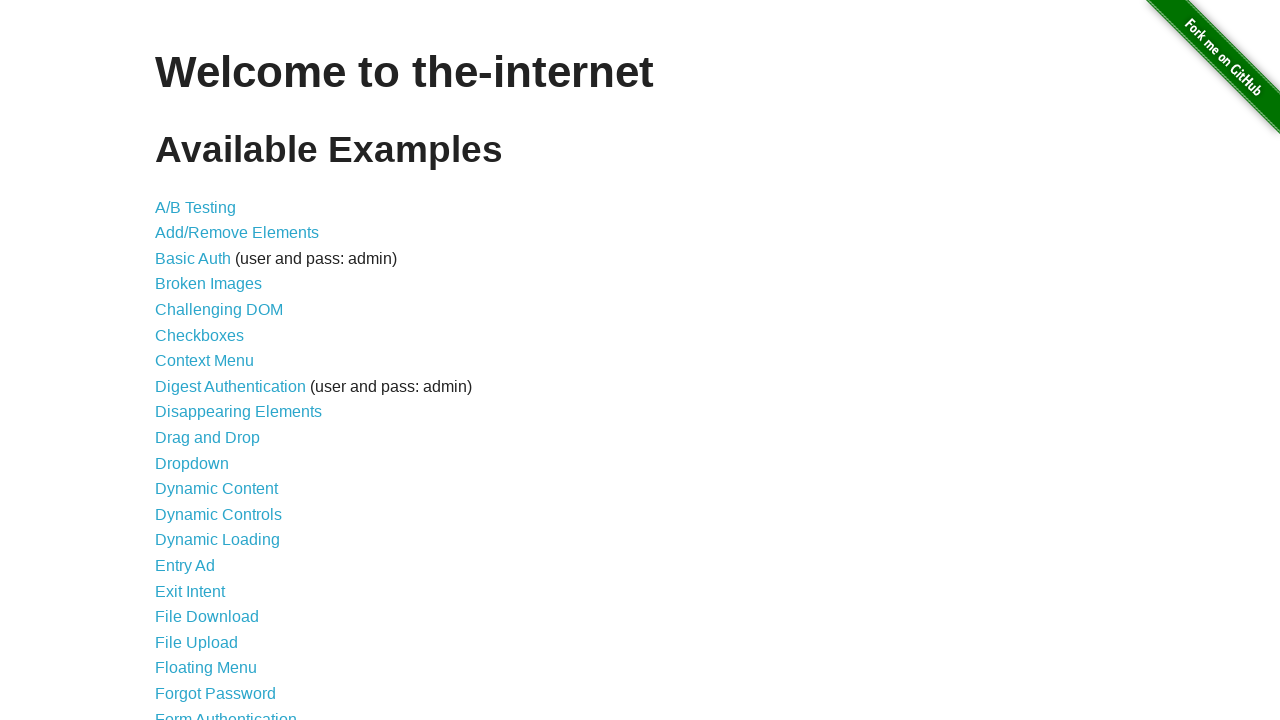

Re-fetched links list before clicking link 1/44
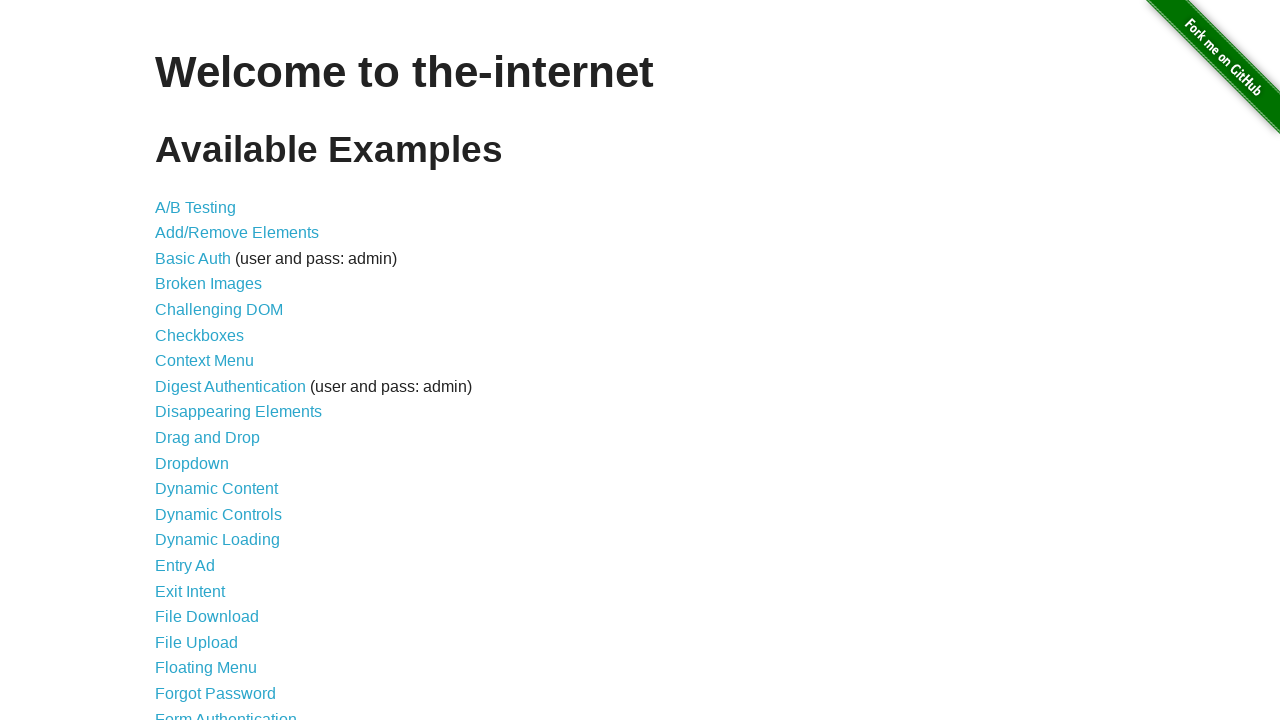

Clicked link 1/44 at (196, 207) on xpath=//li/a >> nth=0
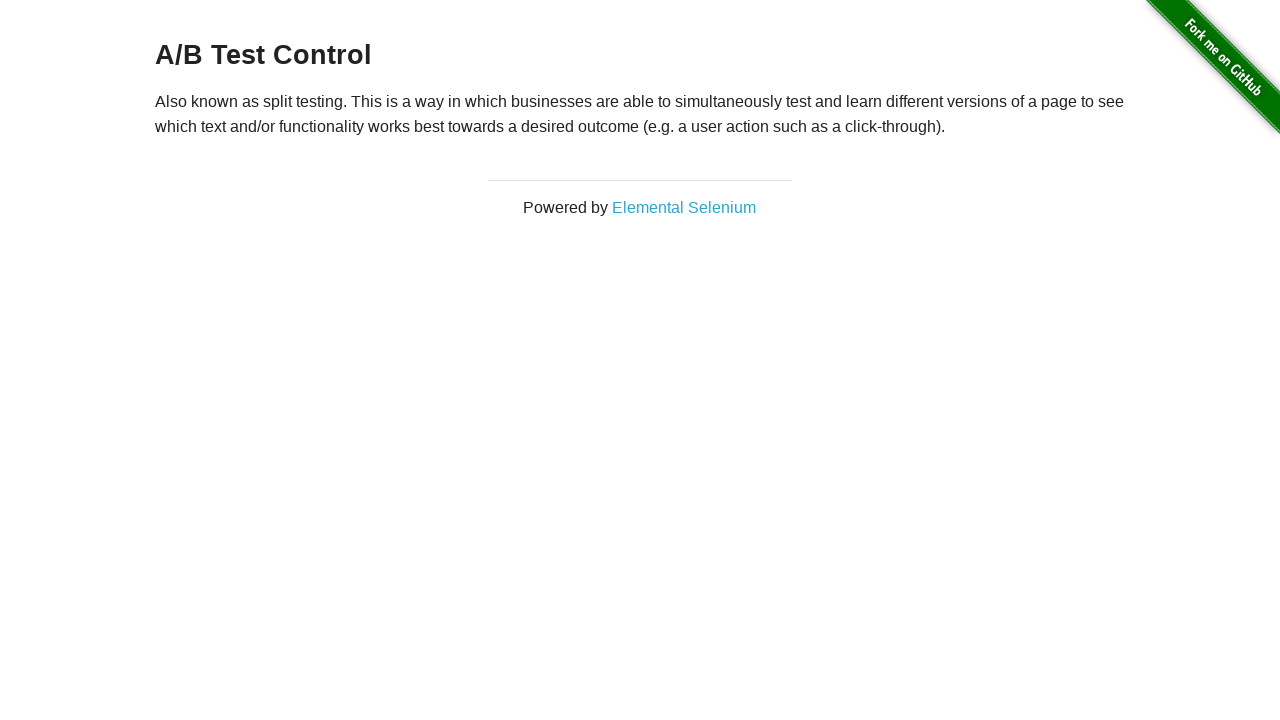

Waited 500ms for page to load after clicking link 1/44
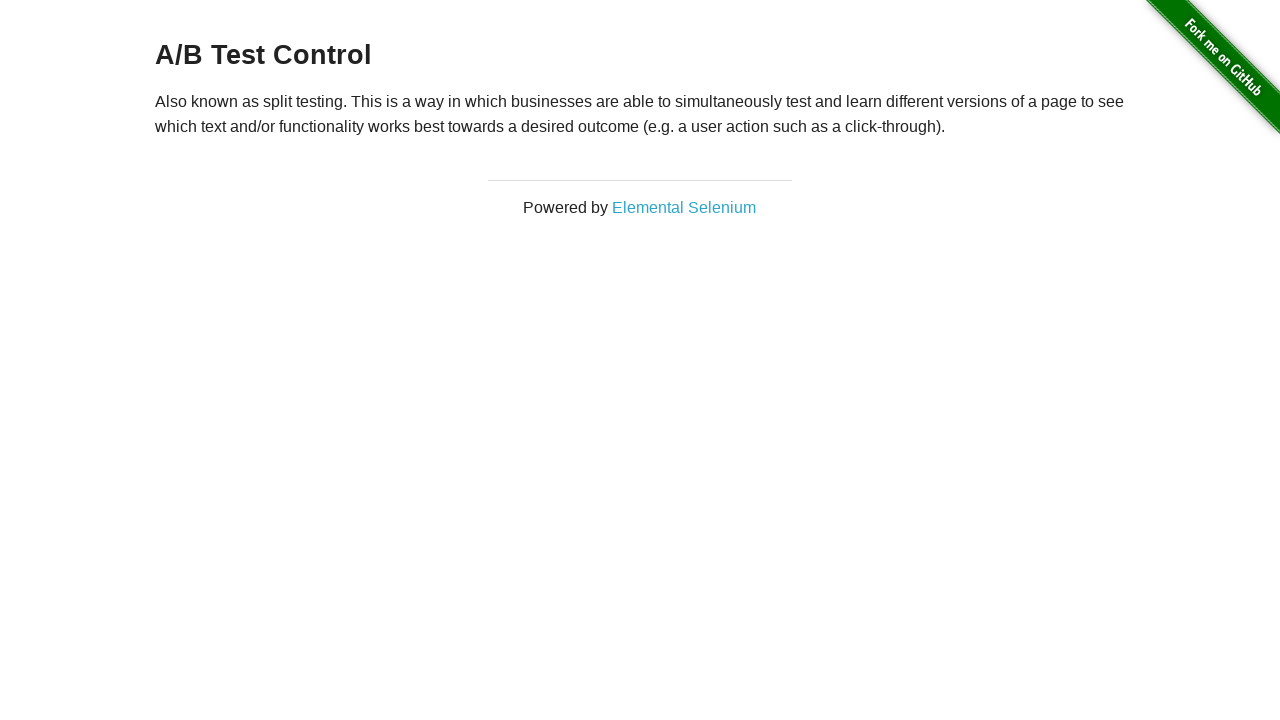

Navigated back to main page from link 1/44
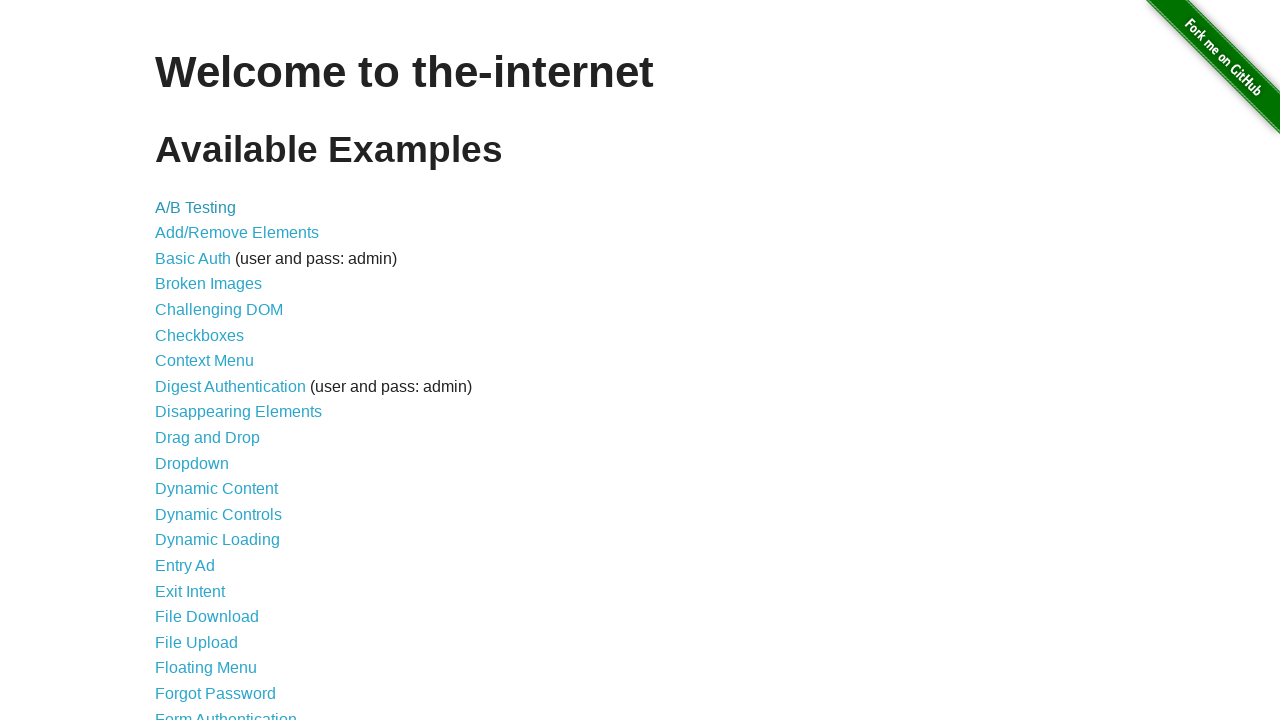

Re-fetched links list before clicking link 2/44
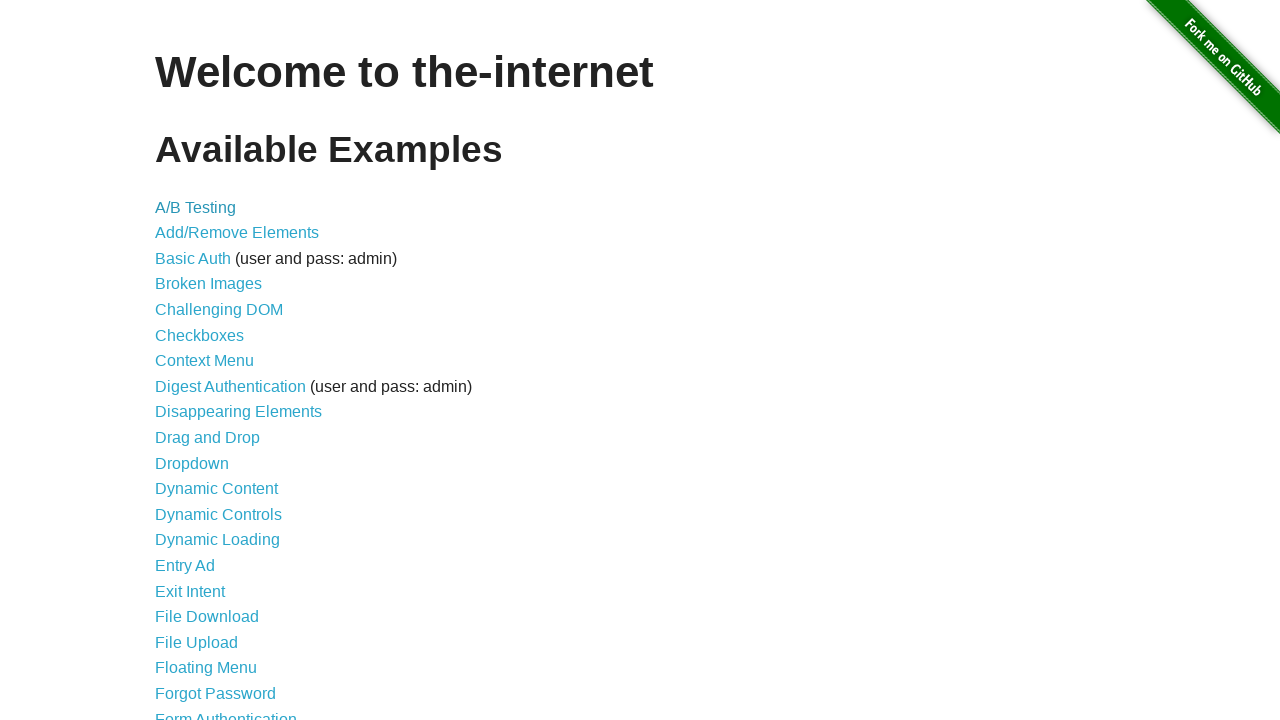

Clicked link 2/44 at (237, 233) on xpath=//li/a >> nth=1
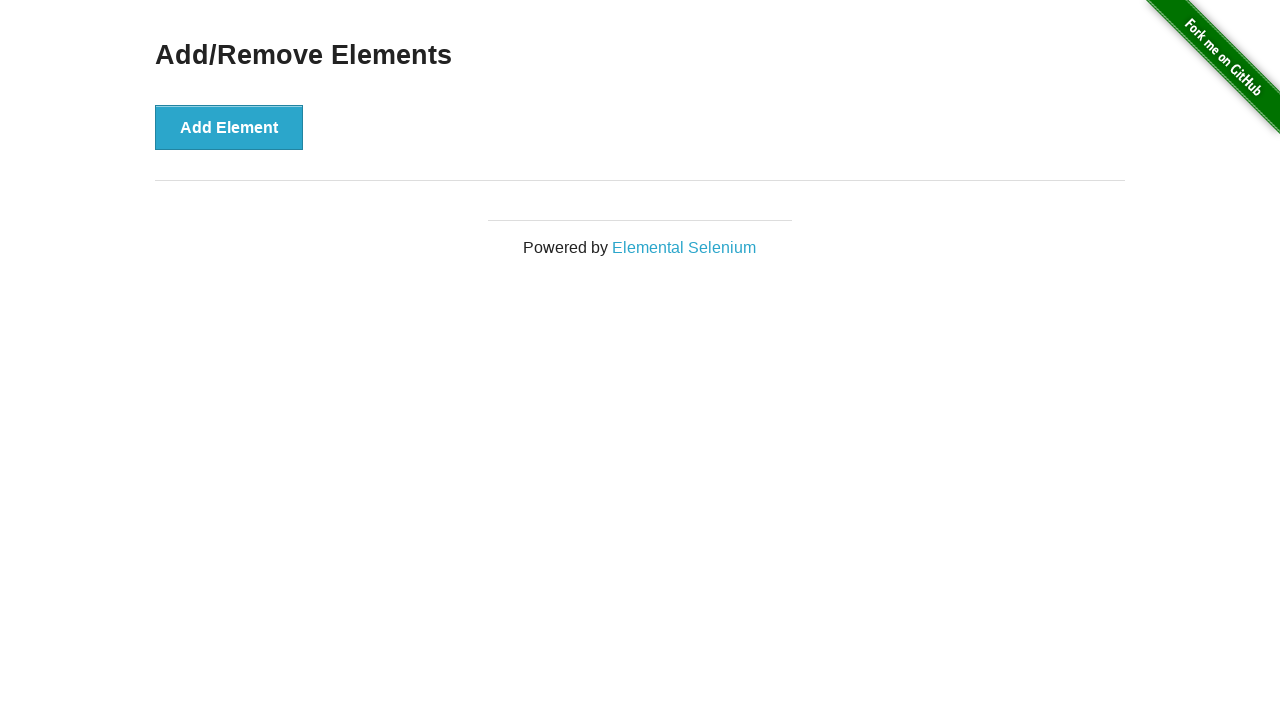

Waited 500ms for page to load after clicking link 2/44
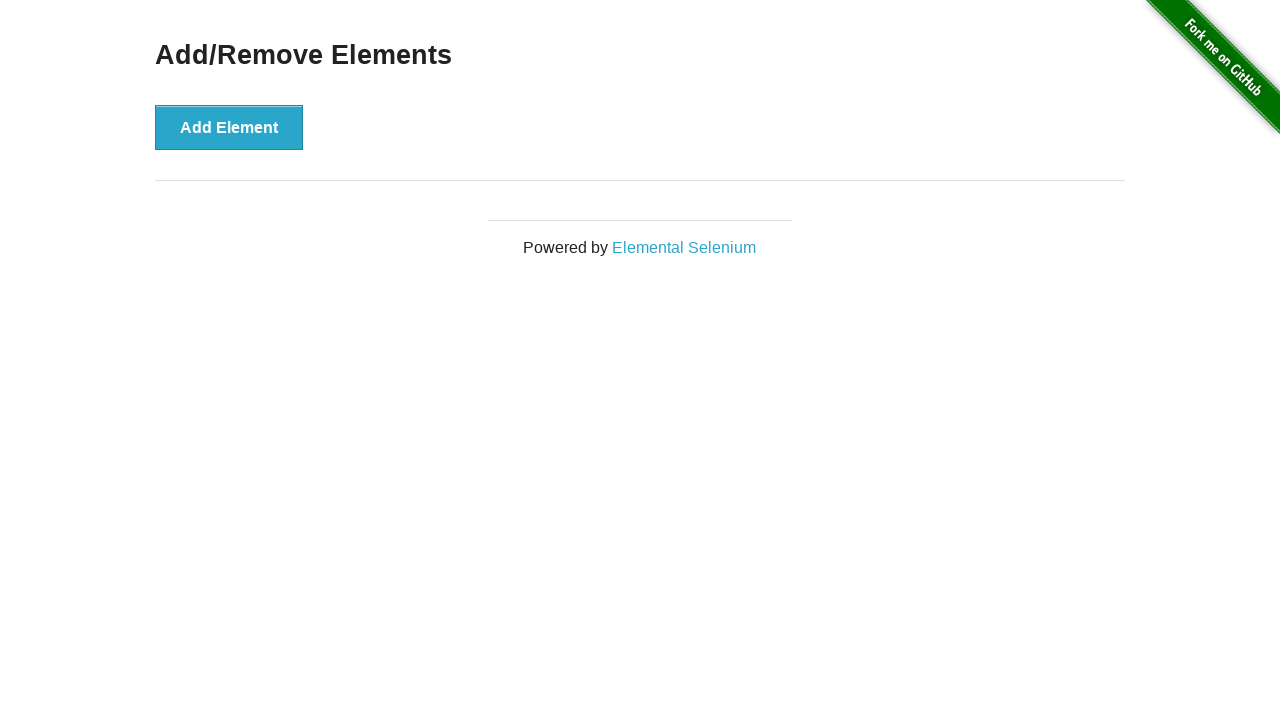

Navigated back to main page from link 2/44
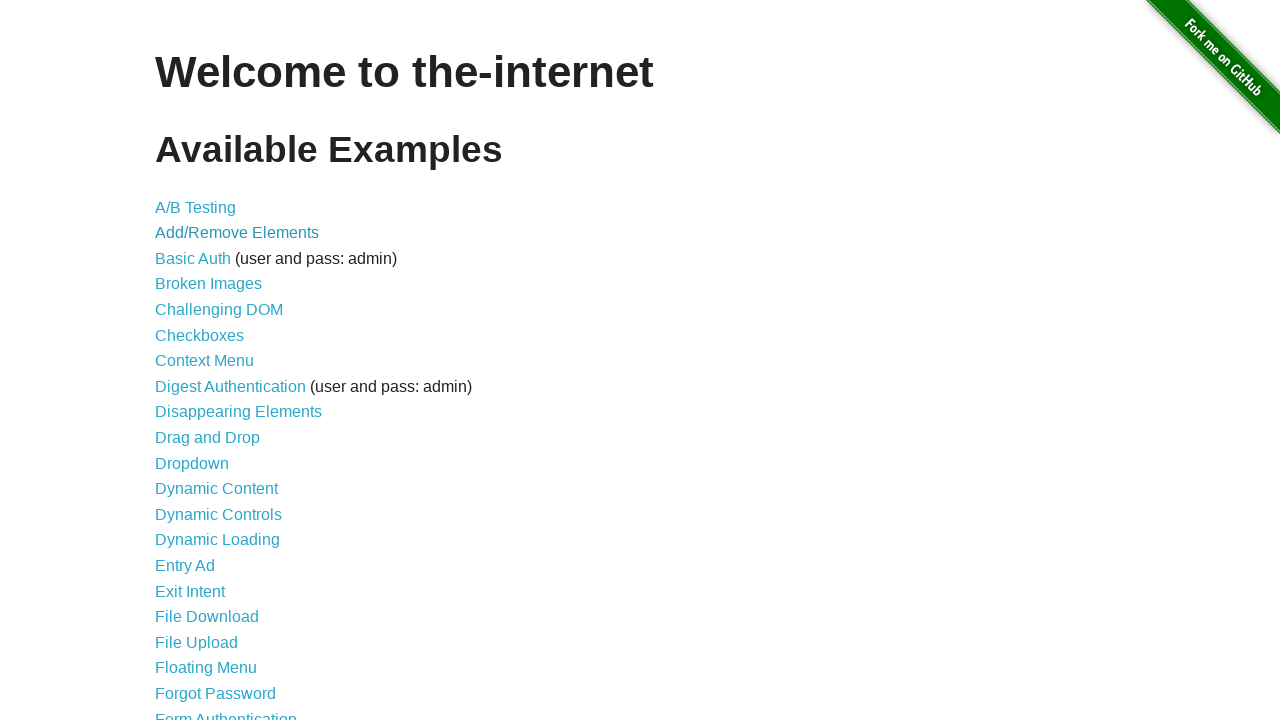

Re-fetched links list before clicking link 3/44
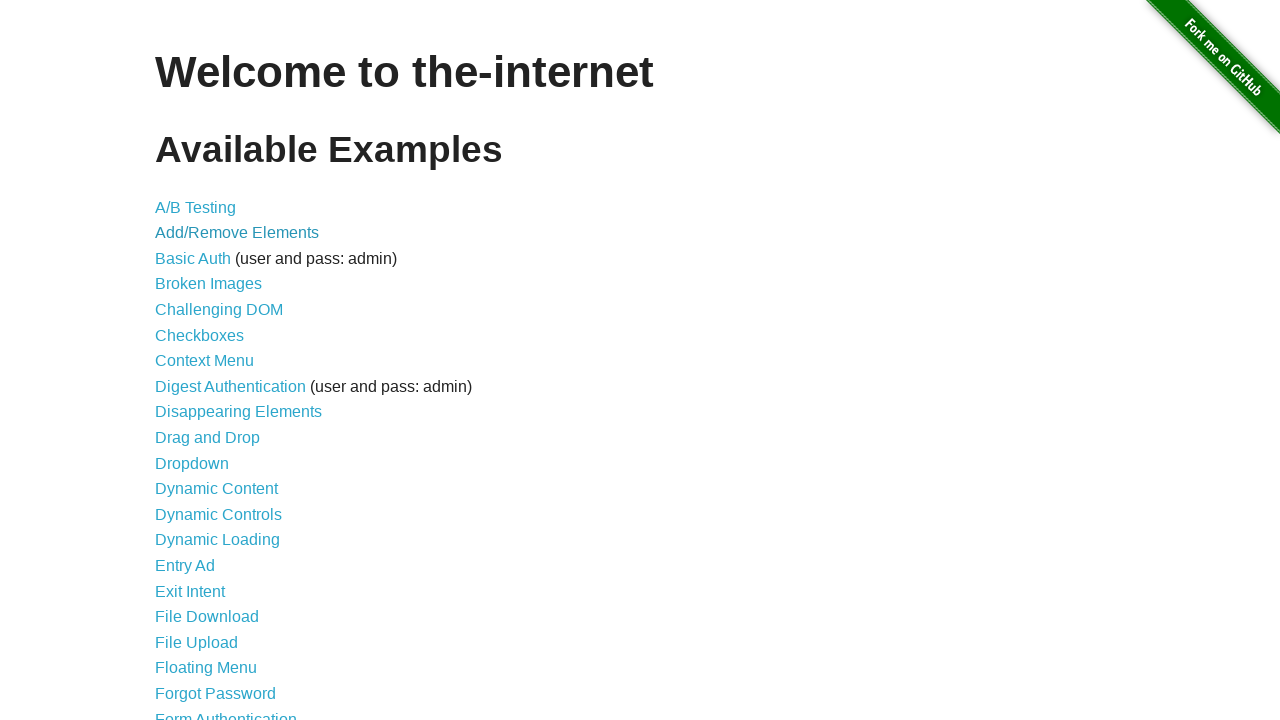

Clicked link 3/44 at (193, 258) on xpath=//li/a >> nth=2
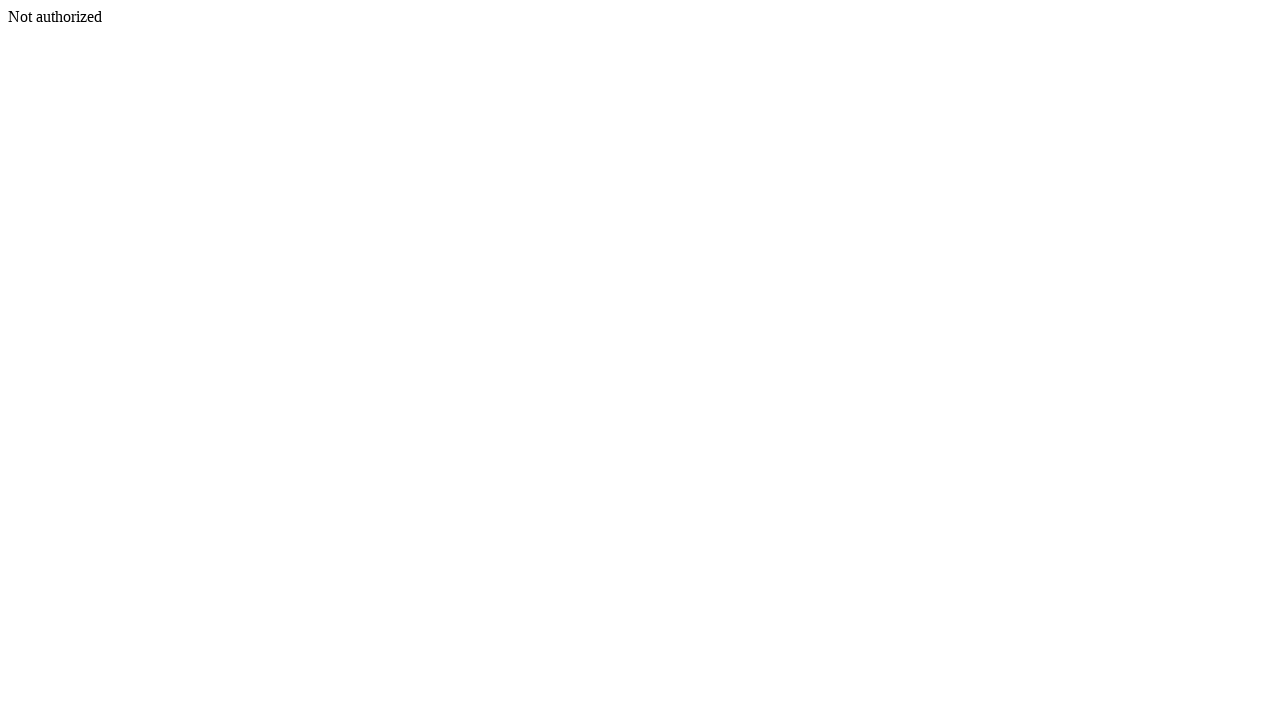

Waited 500ms for page to load after clicking link 3/44
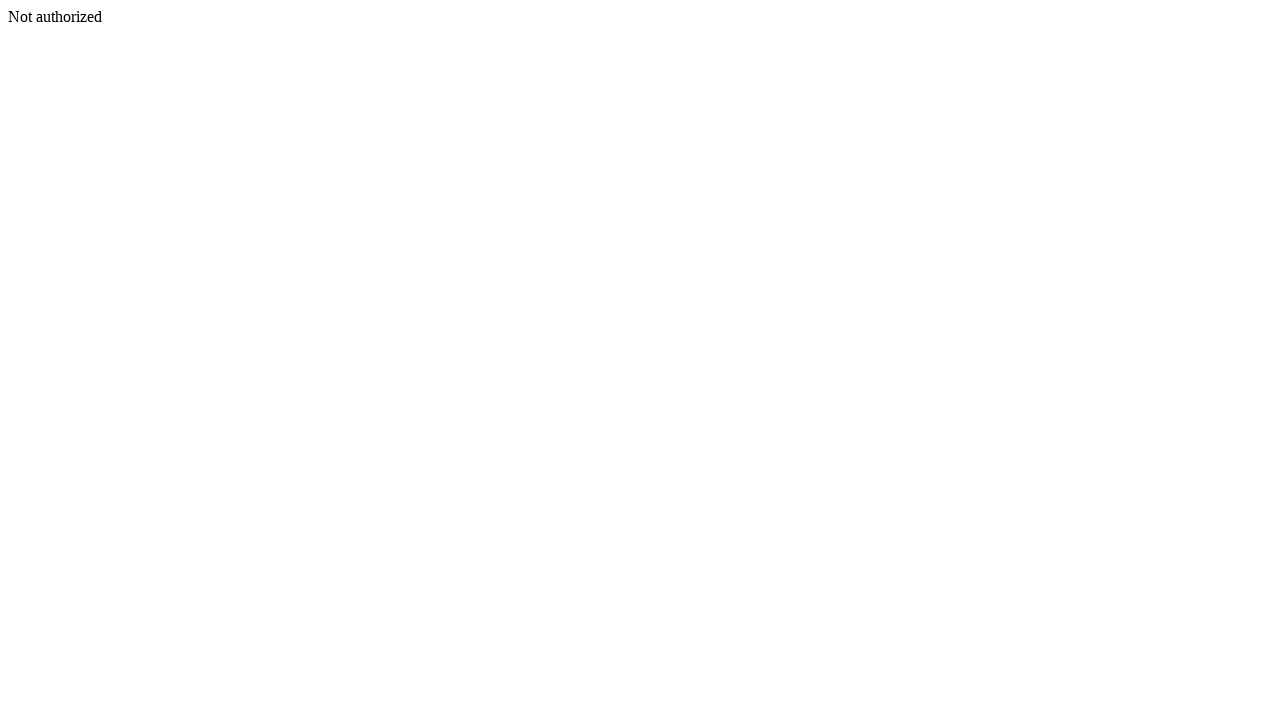

Navigated back to main page from link 3/44
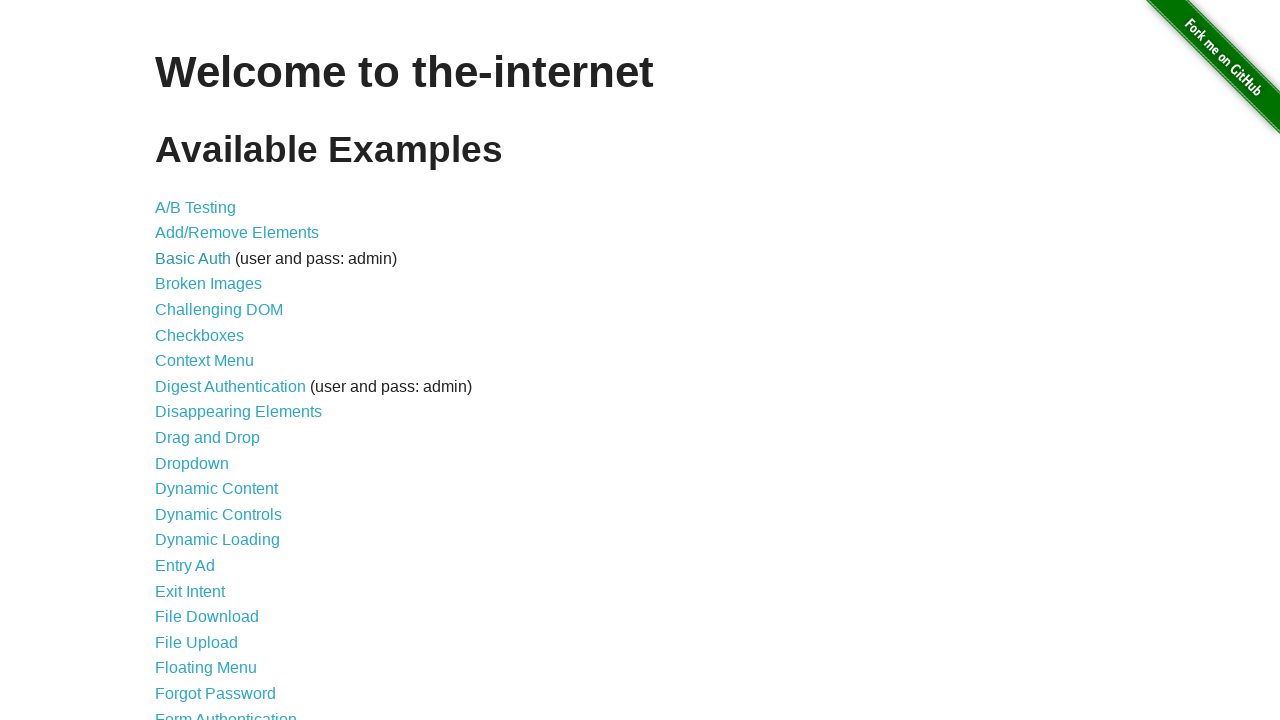

Re-fetched links list before clicking link 4/44
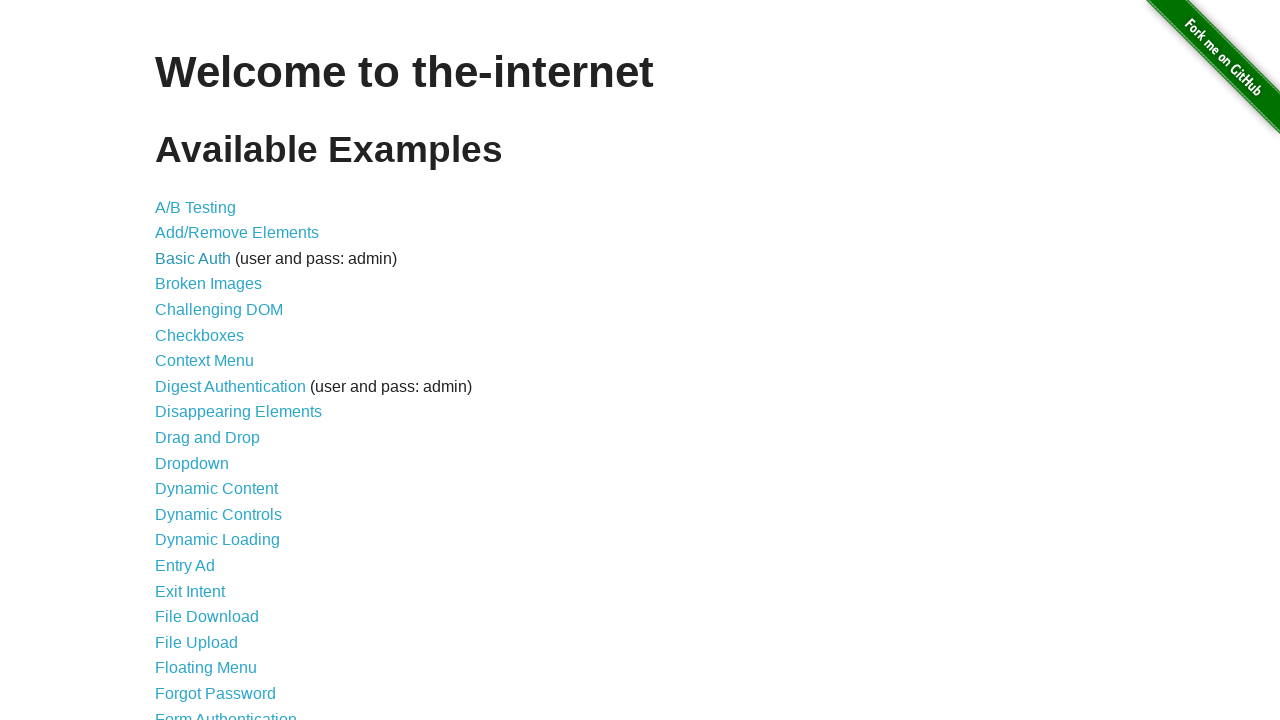

Clicked link 4/44 at (208, 284) on xpath=//li/a >> nth=3
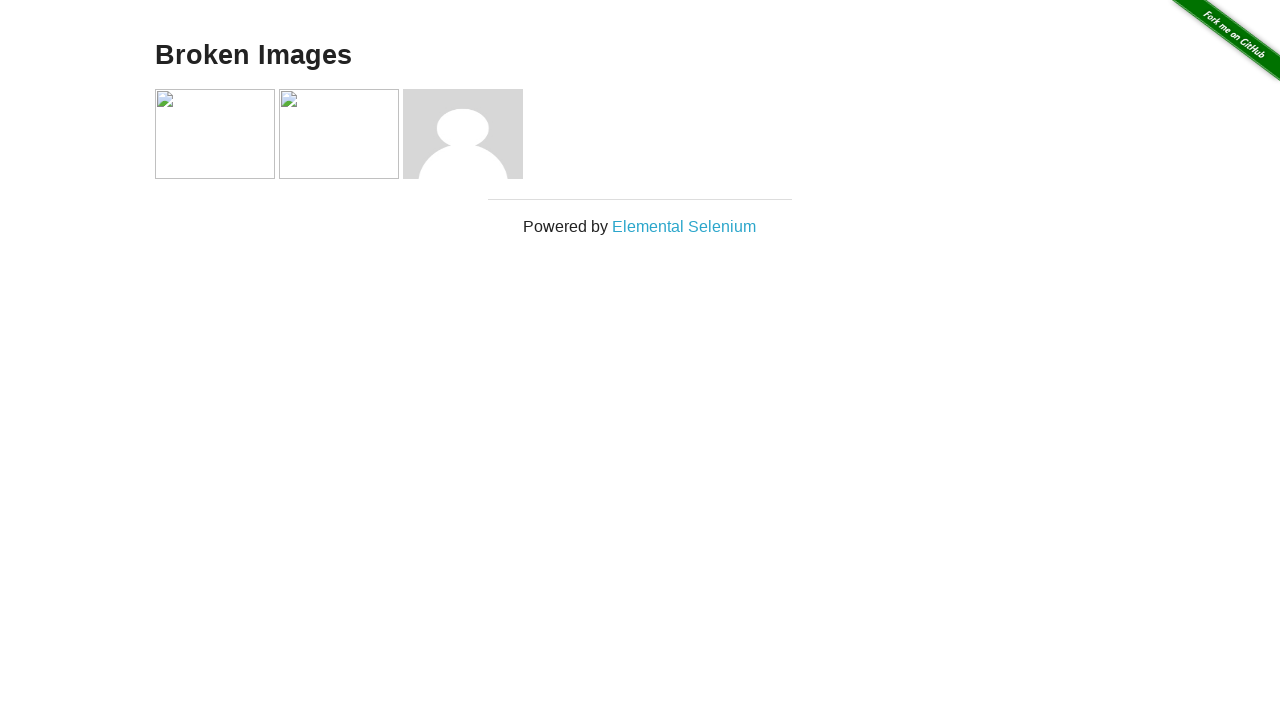

Waited 500ms for page to load after clicking link 4/44
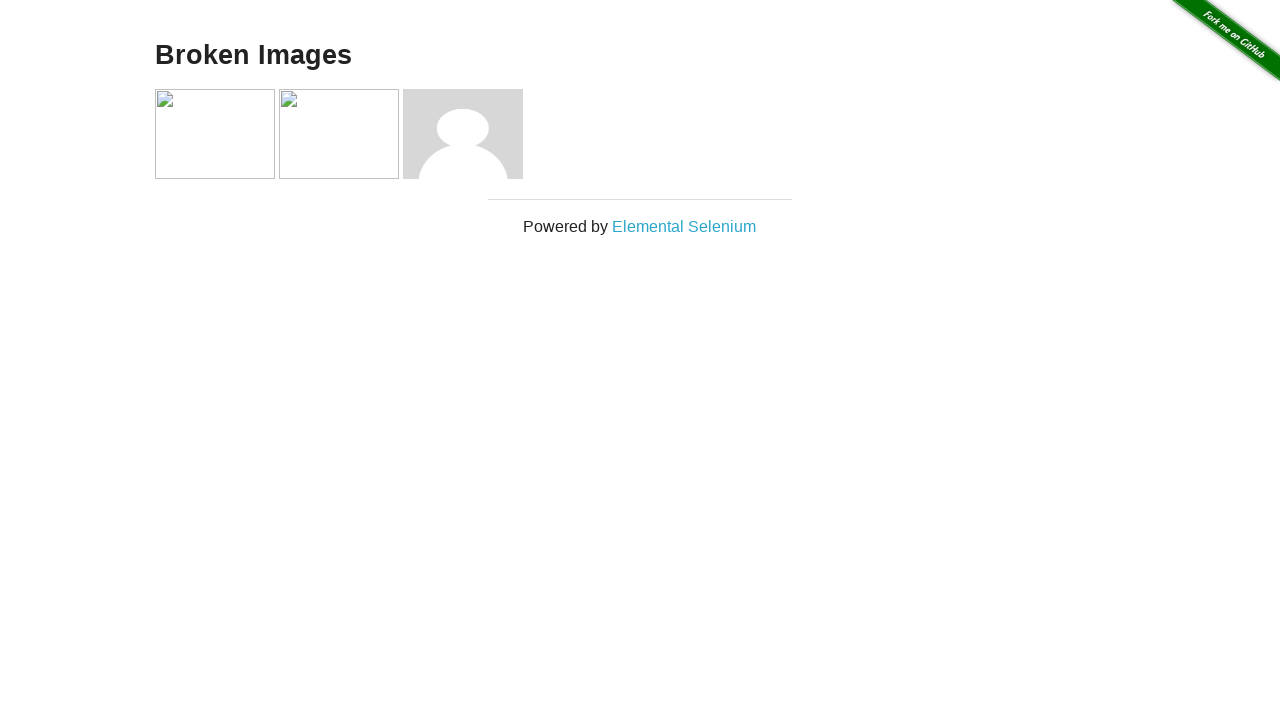

Navigated back to main page from link 4/44
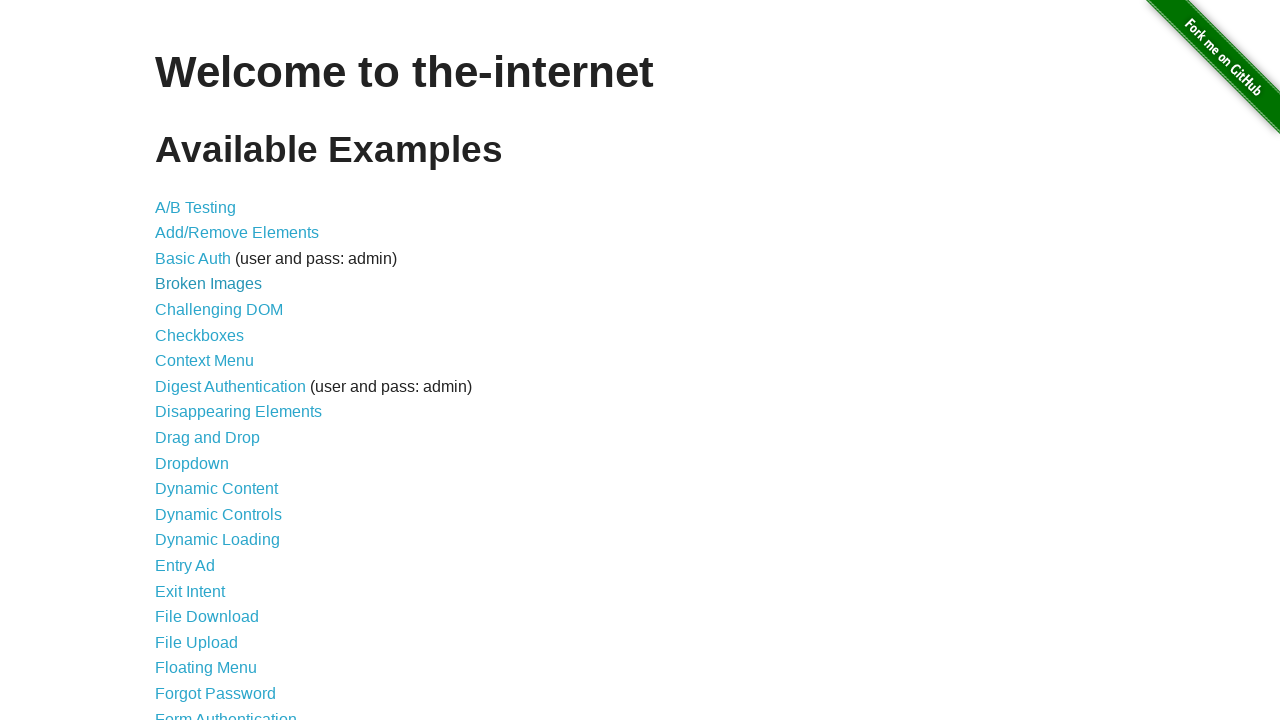

Re-fetched links list before clicking link 5/44
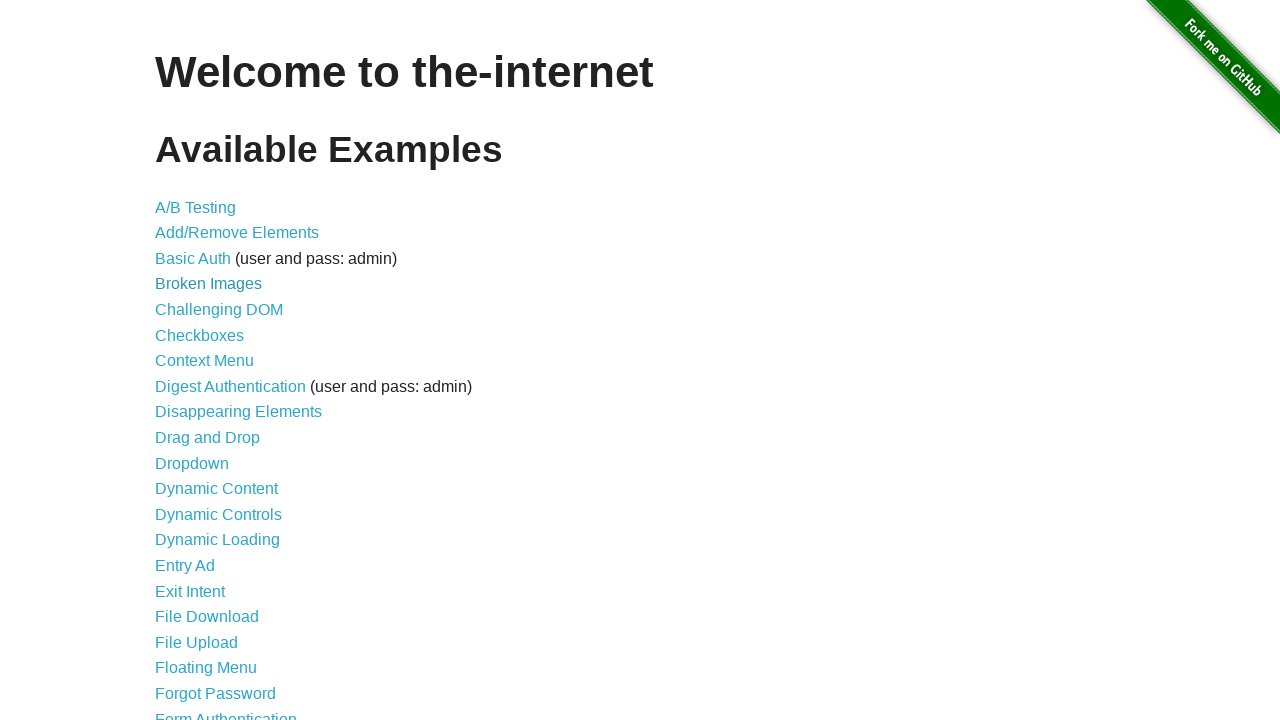

Clicked link 5/44 at (219, 310) on xpath=//li/a >> nth=4
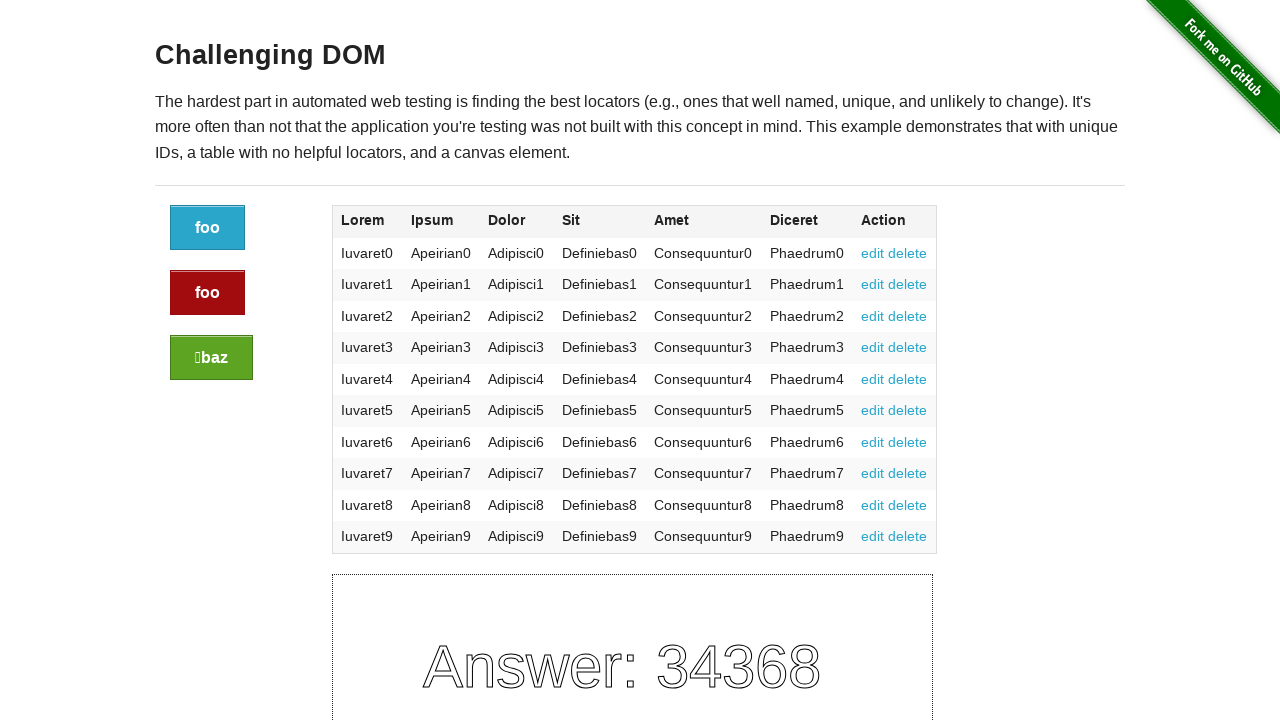

Waited 500ms for page to load after clicking link 5/44
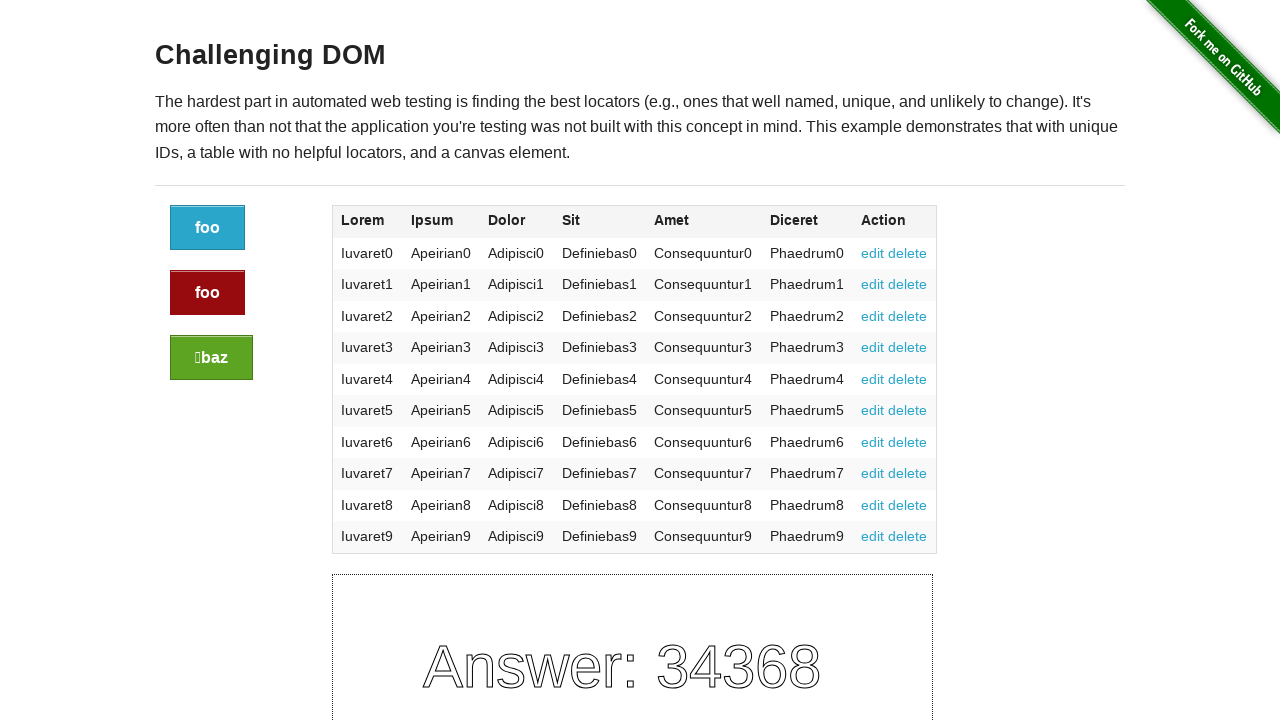

Navigated back to main page from link 5/44
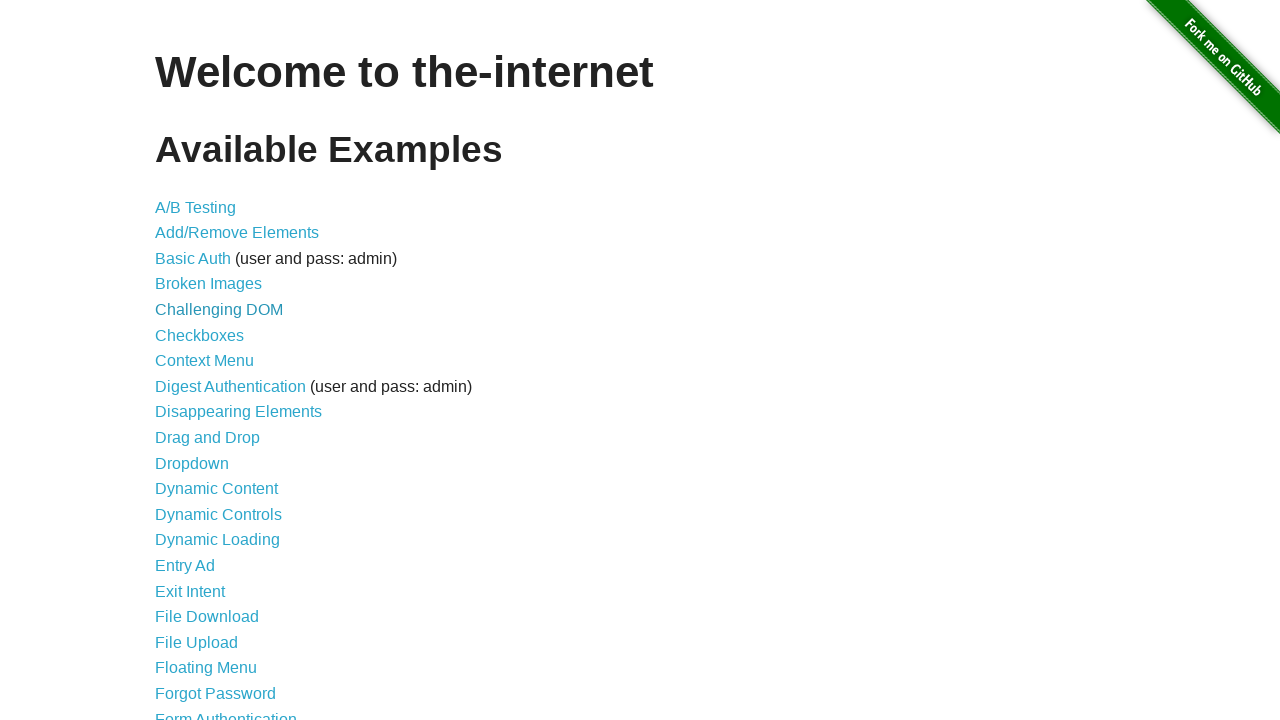

Re-fetched links list before clicking link 6/44
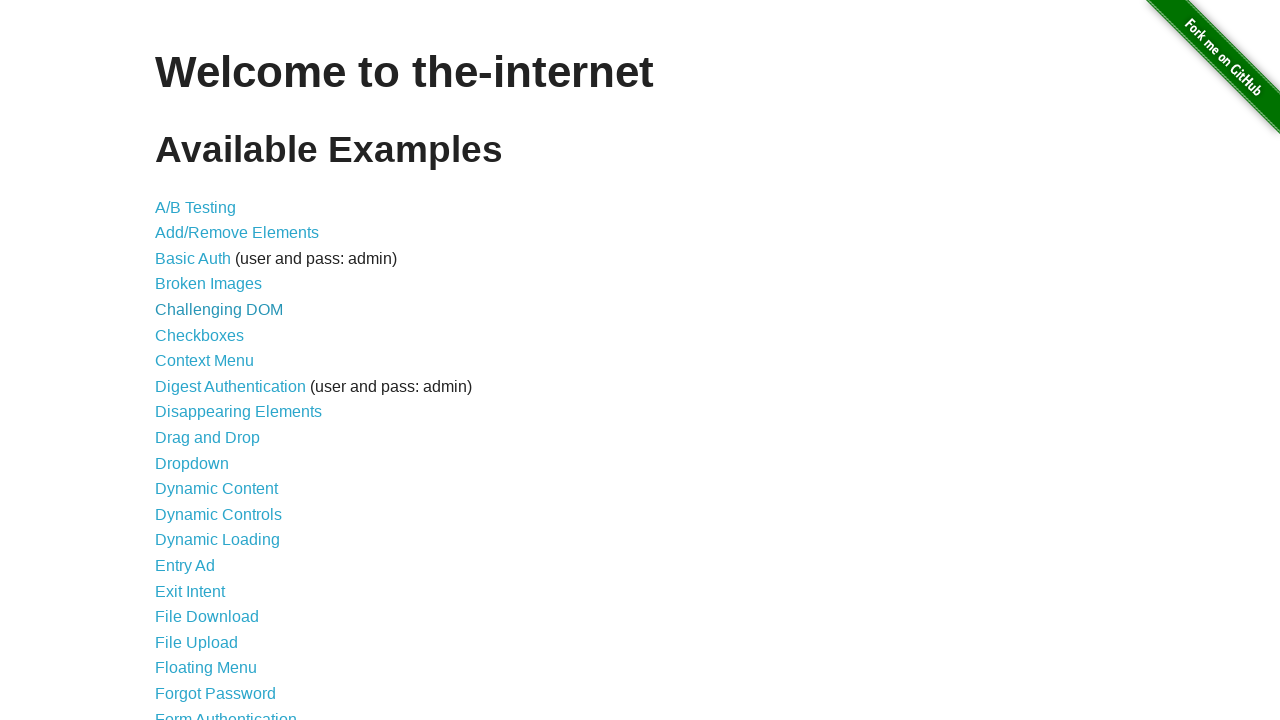

Clicked link 6/44 at (200, 335) on xpath=//li/a >> nth=5
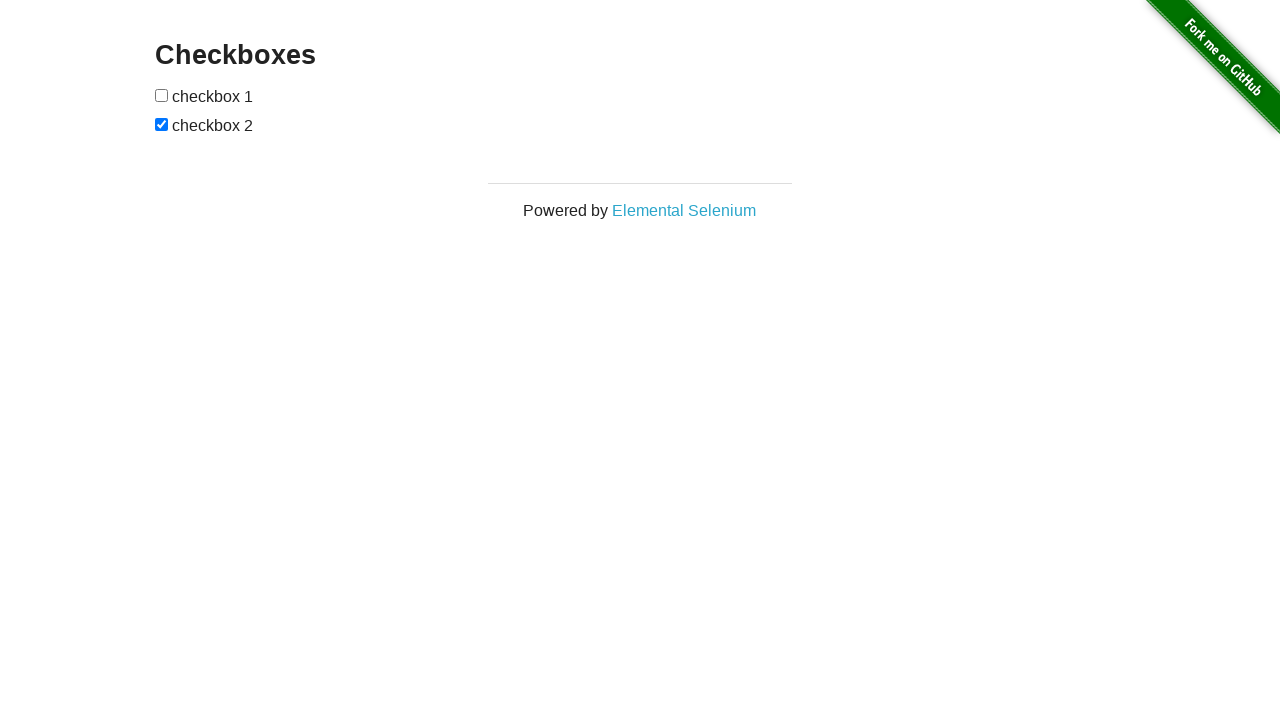

Waited 500ms for page to load after clicking link 6/44
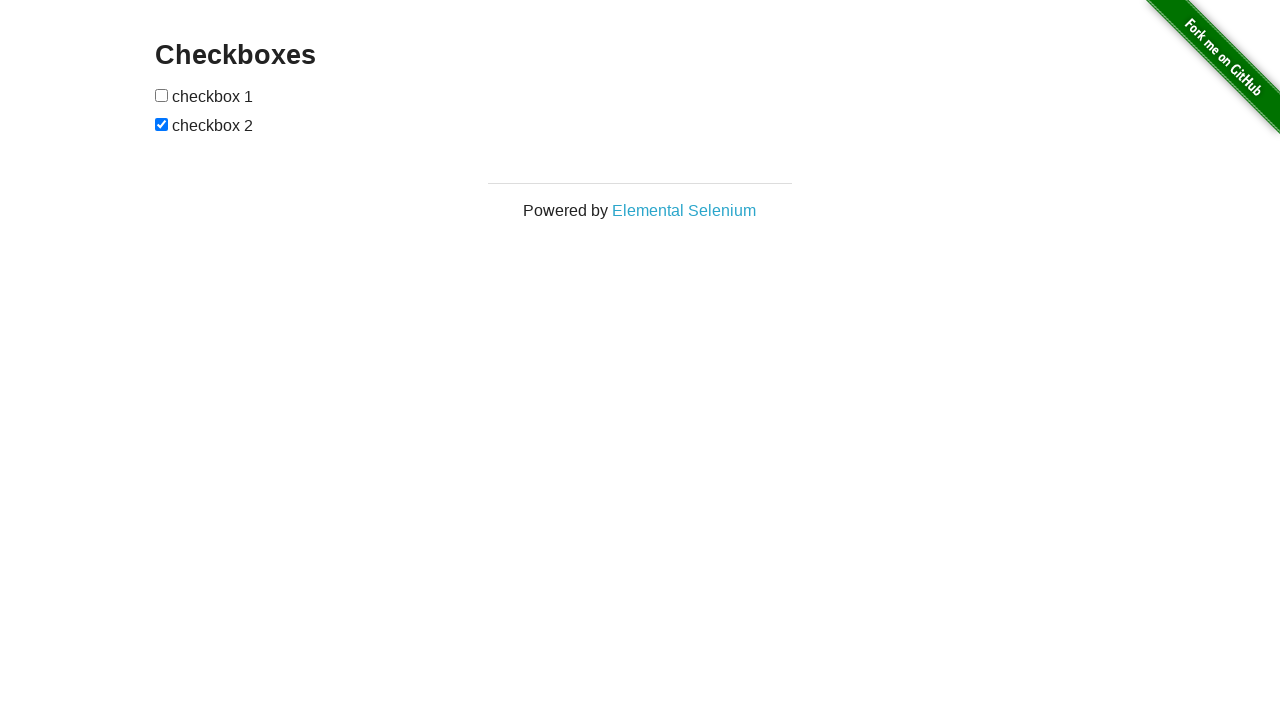

Navigated back to main page from link 6/44
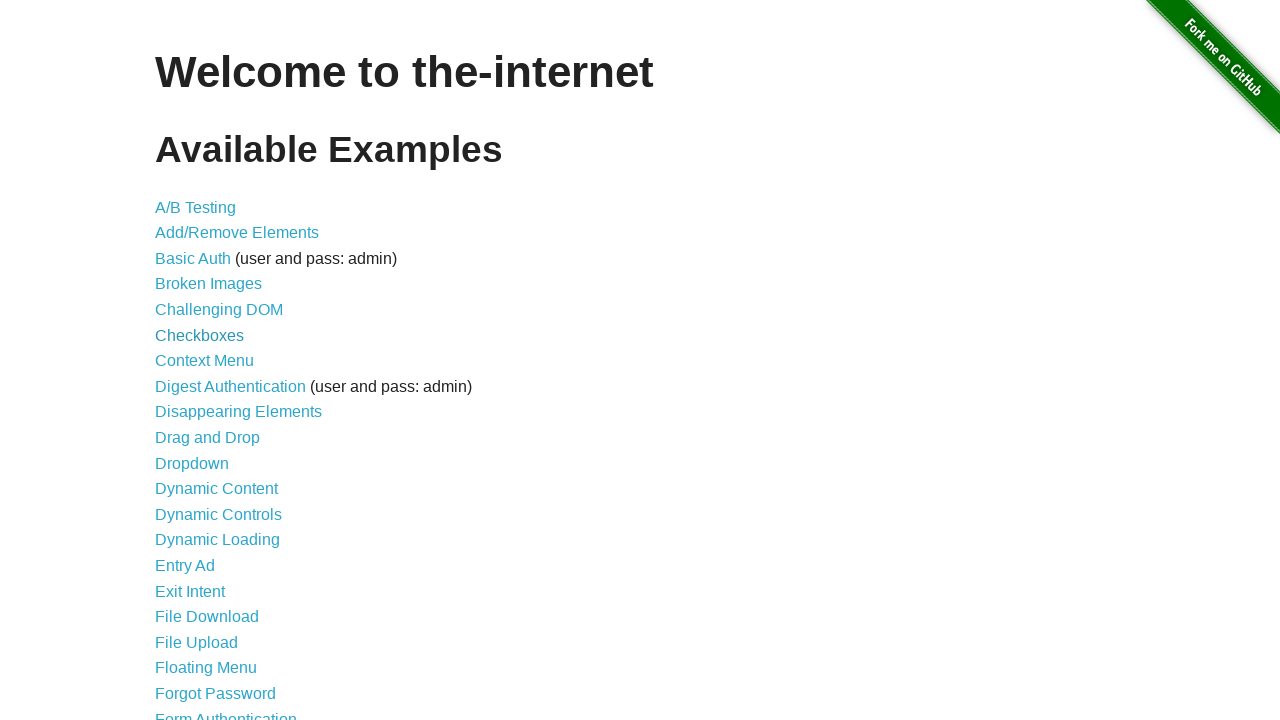

Re-fetched links list before clicking link 7/44
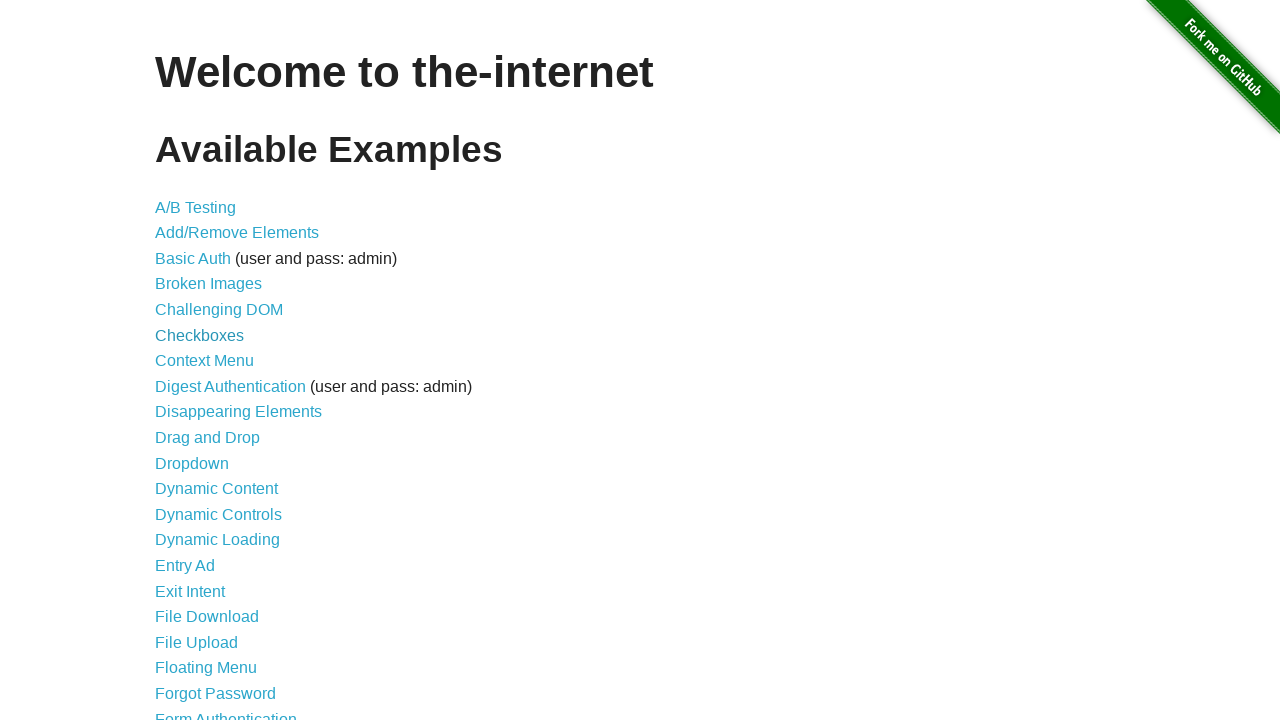

Clicked link 7/44 at (204, 361) on xpath=//li/a >> nth=6
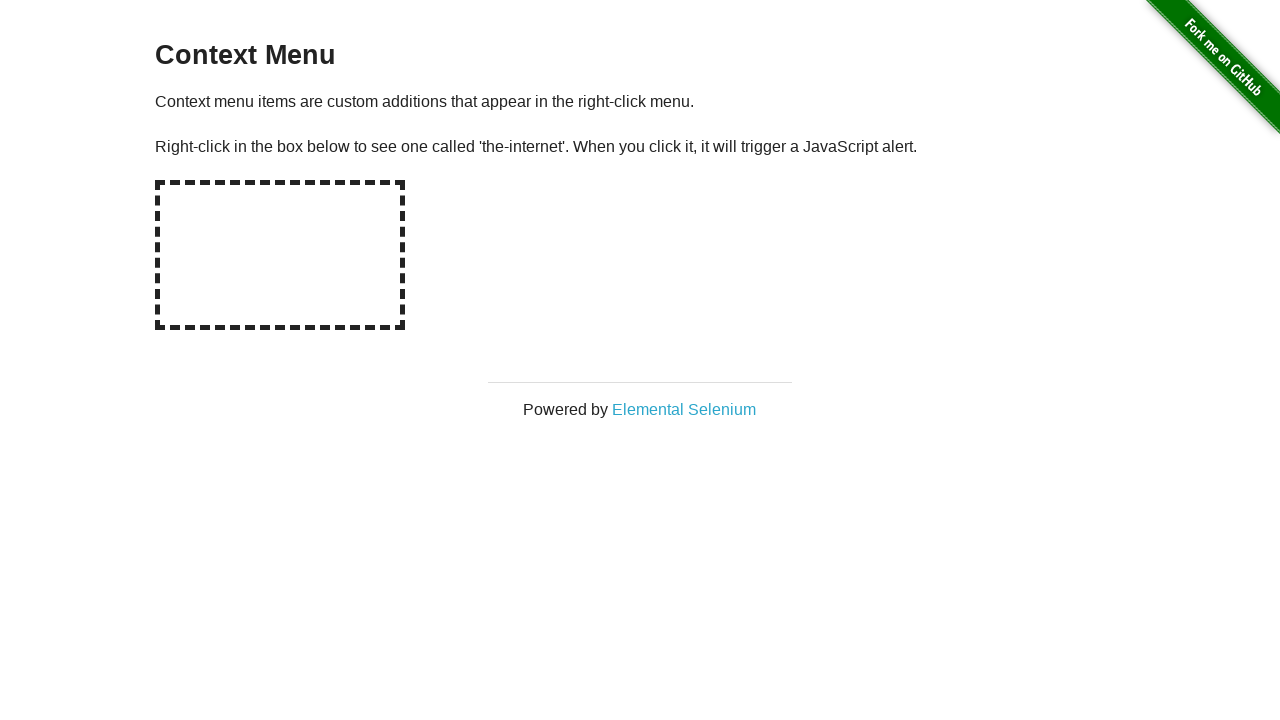

Waited 500ms for page to load after clicking link 7/44
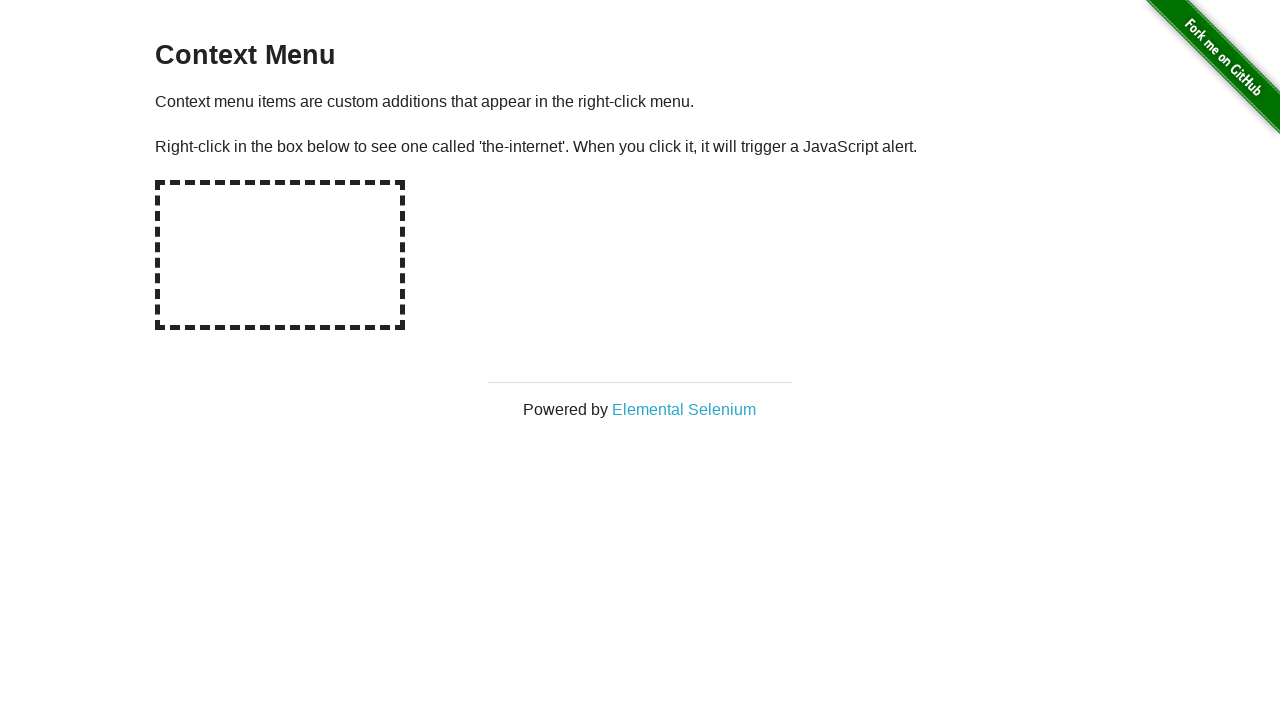

Navigated back to main page from link 7/44
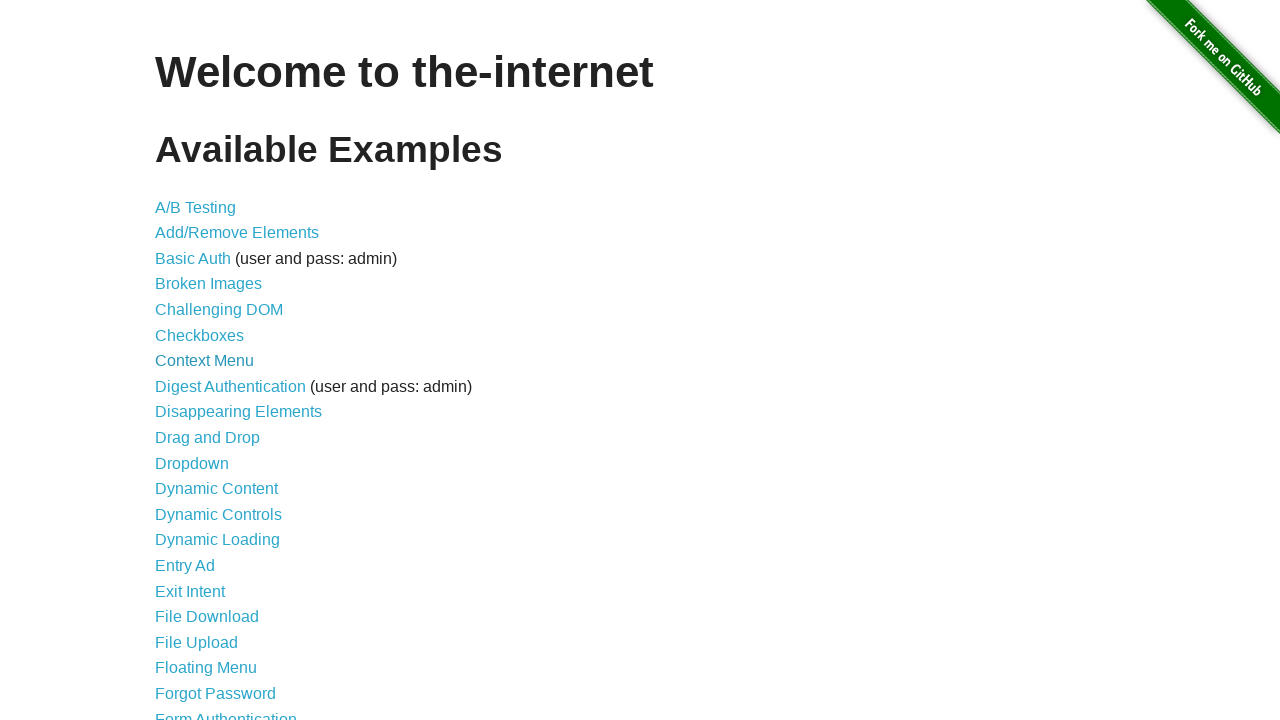

Re-fetched links list before clicking link 8/44
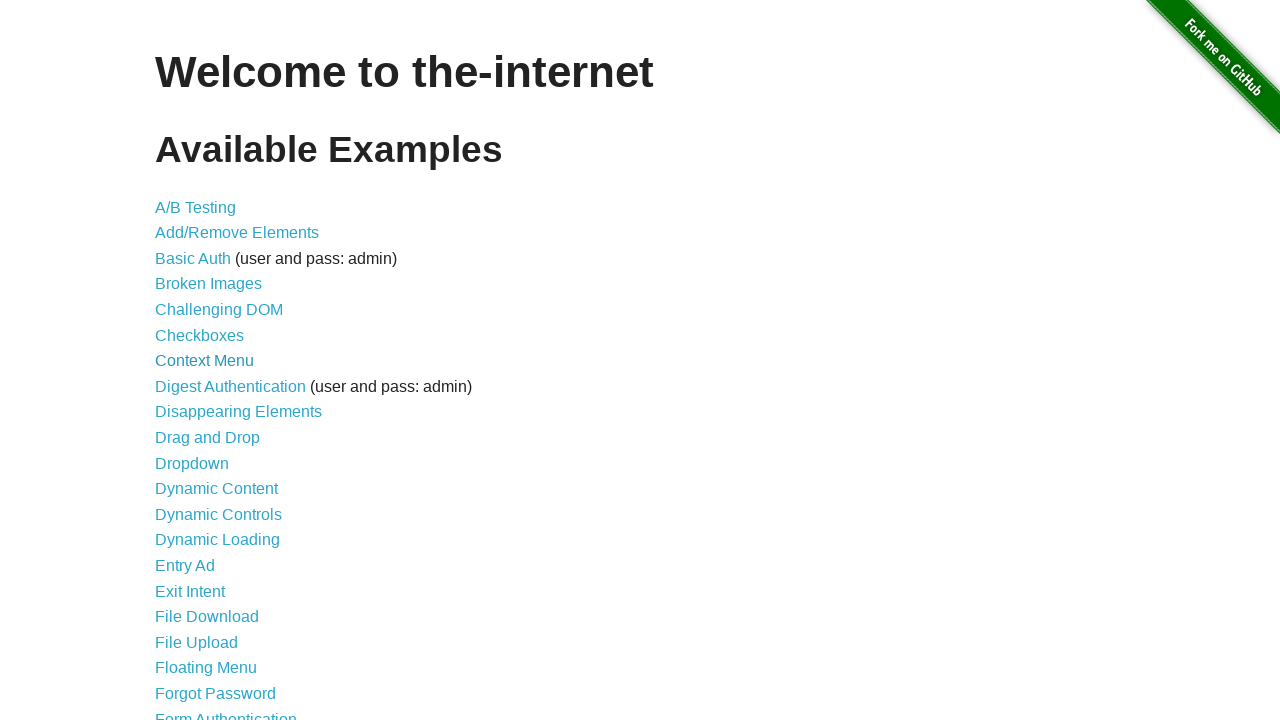

Clicked link 8/44 at (230, 386) on xpath=//li/a >> nth=7
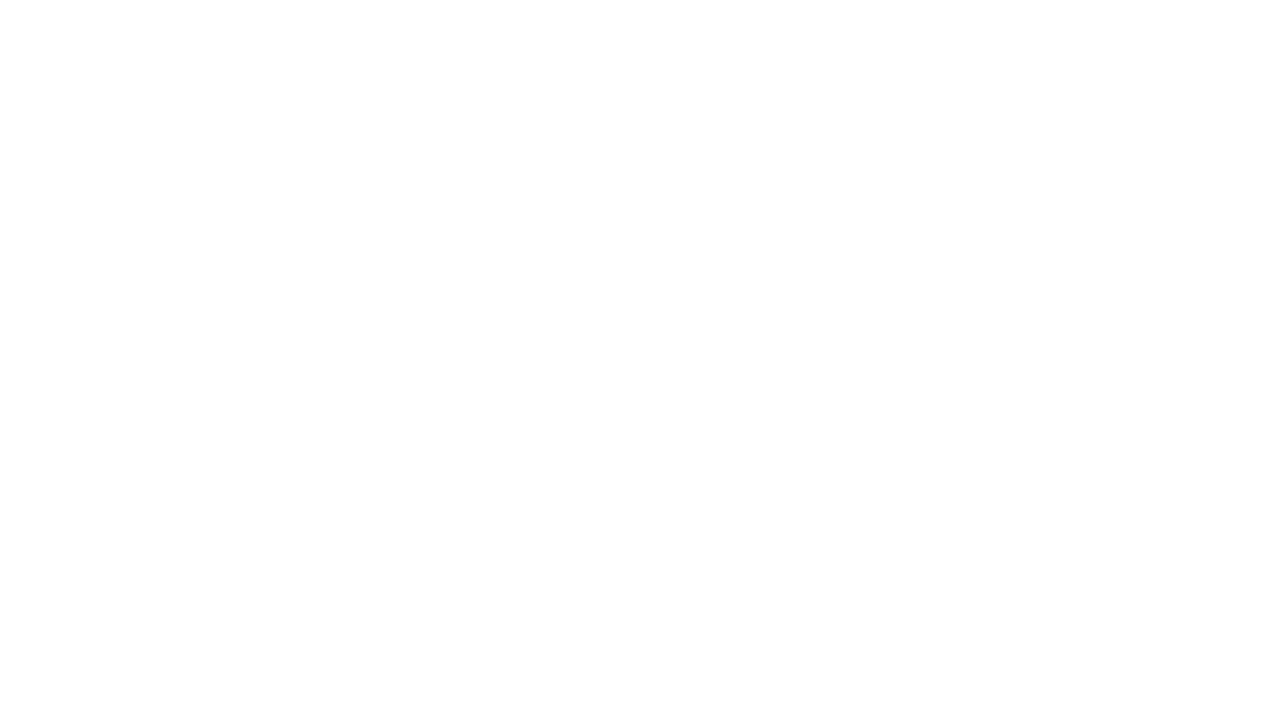

Waited 500ms for page to load after clicking link 8/44
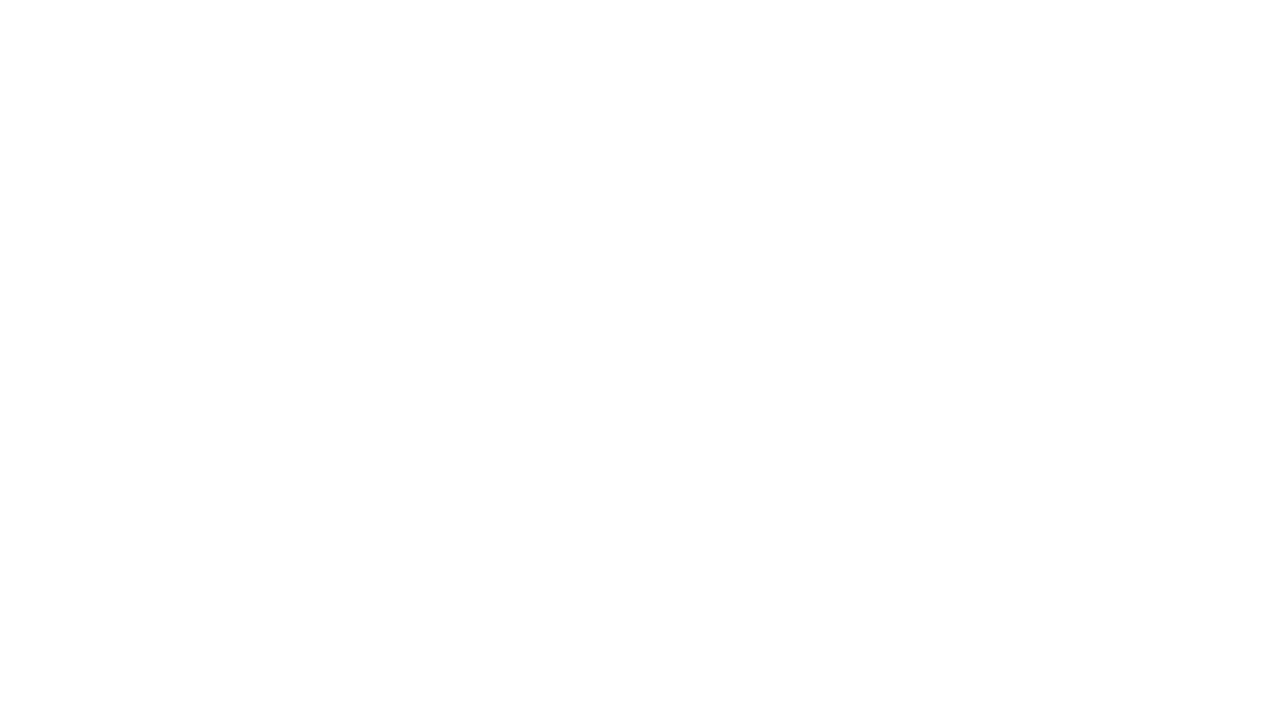

Navigated back to main page from link 8/44
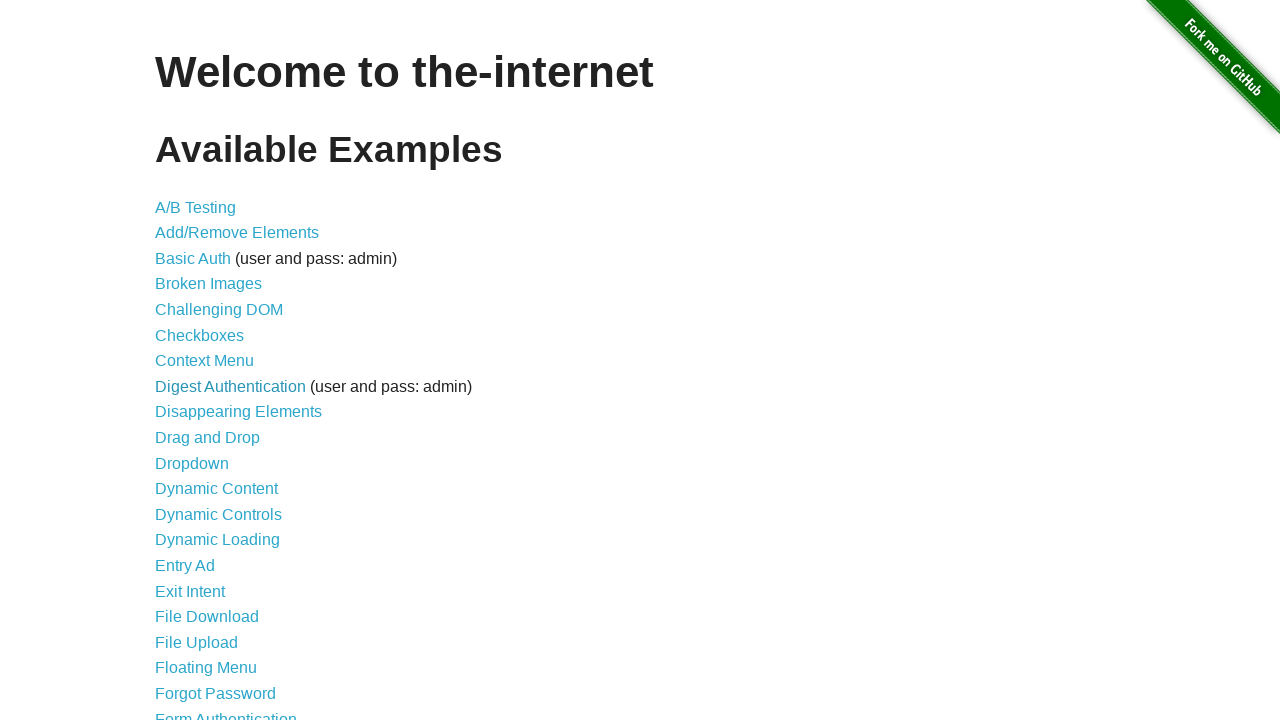

Re-fetched links list before clicking link 9/44
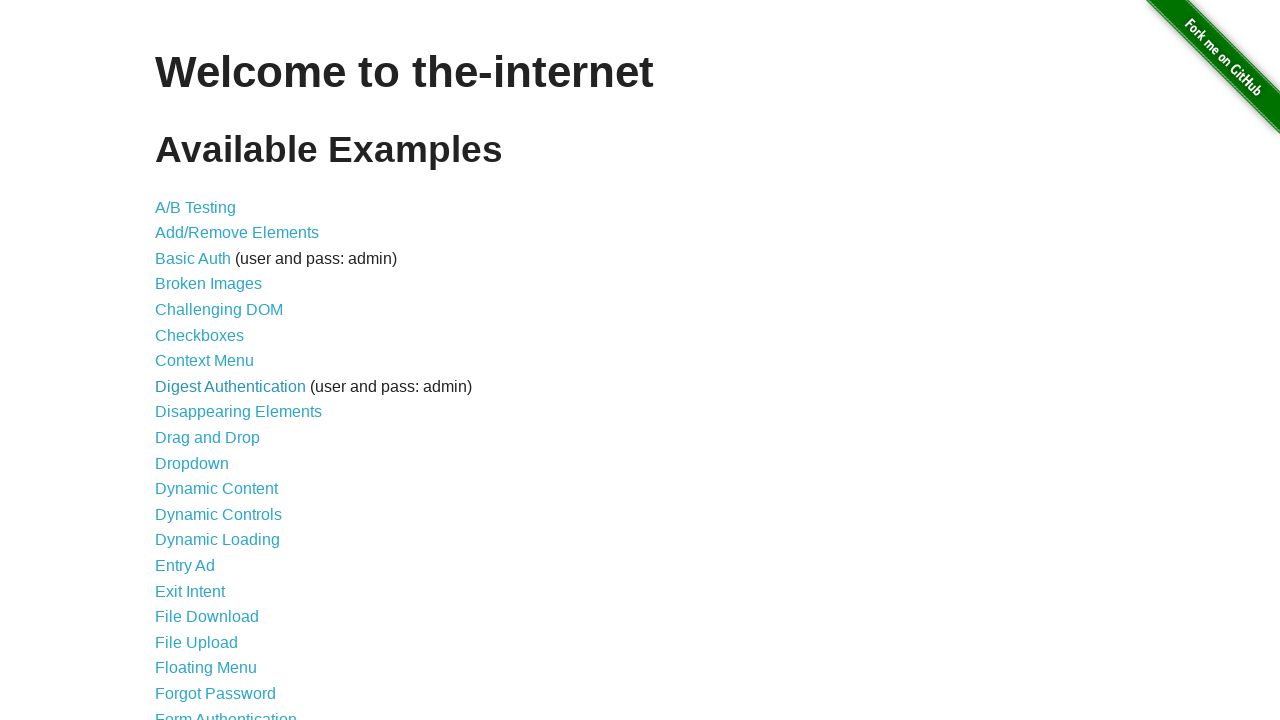

Clicked link 9/44 at (238, 412) on xpath=//li/a >> nth=8
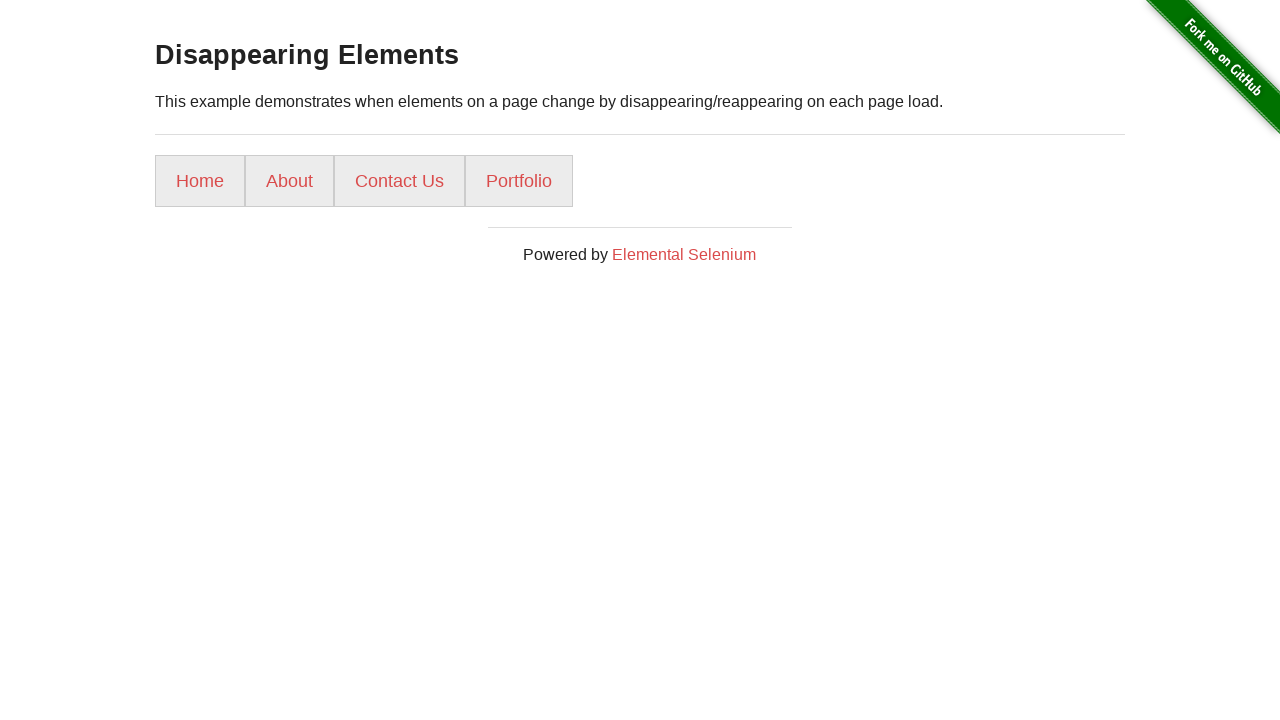

Waited 500ms for page to load after clicking link 9/44
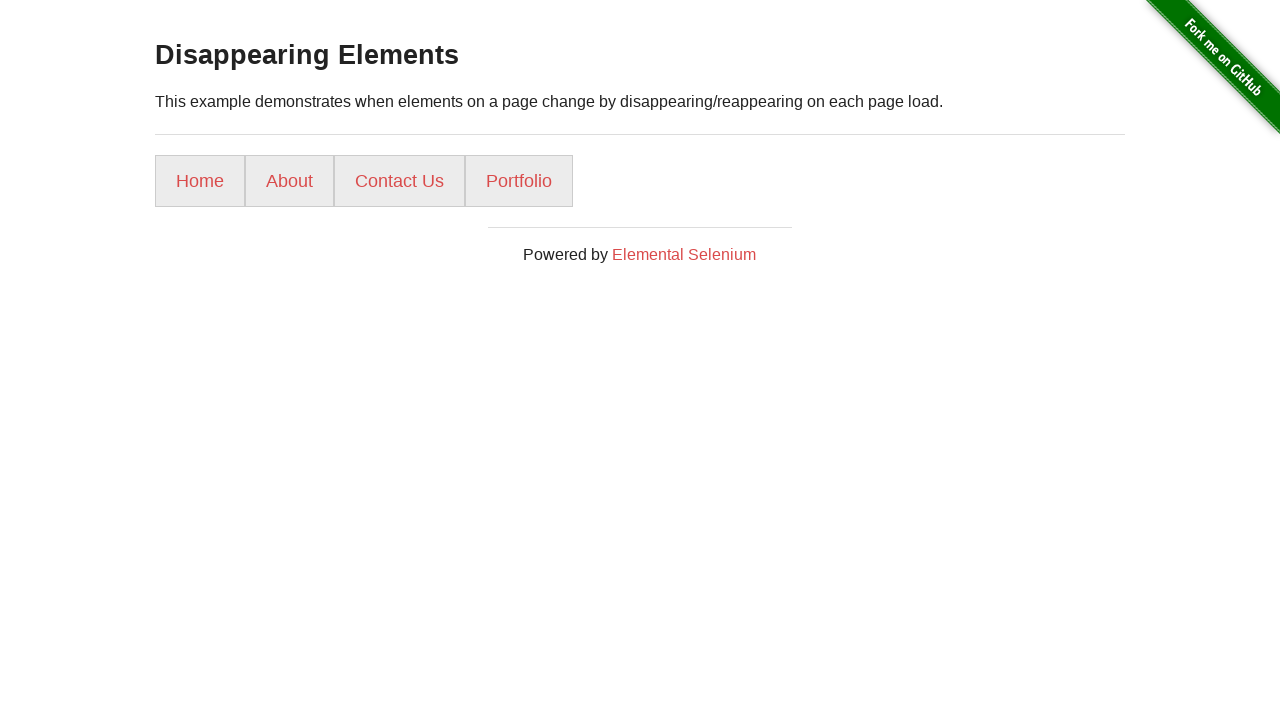

Navigated back to main page from link 9/44
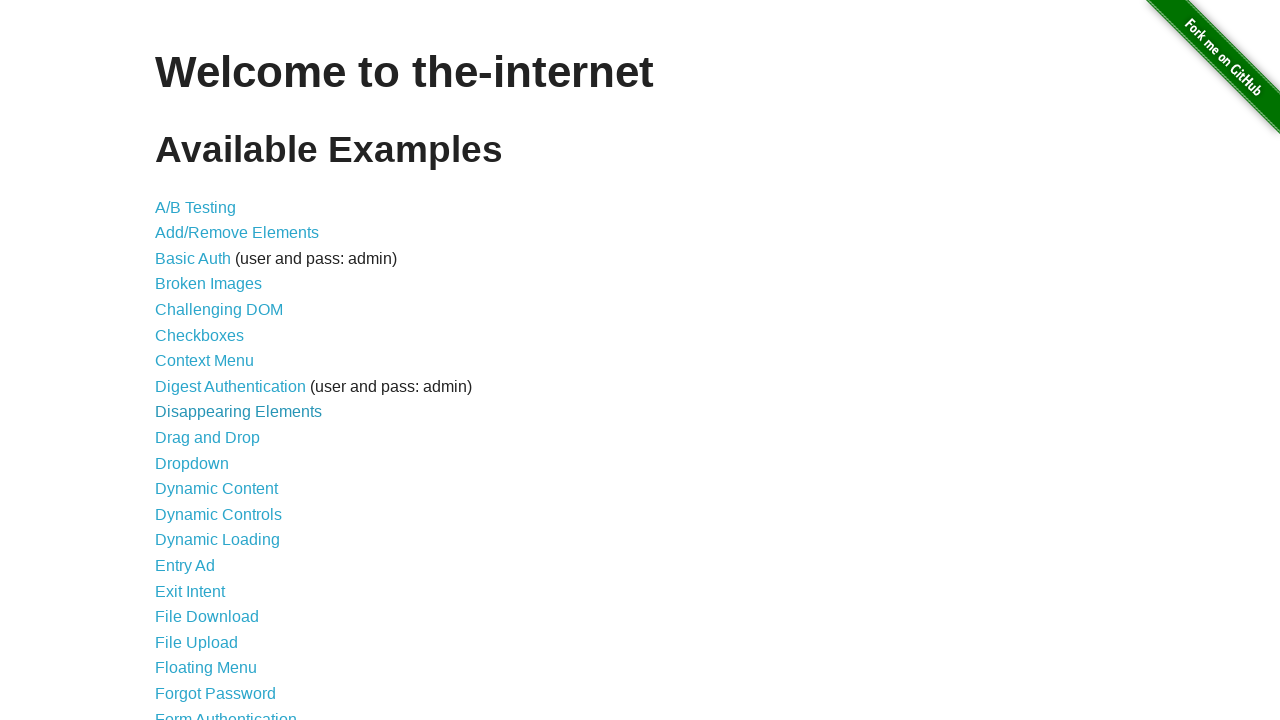

Re-fetched links list before clicking link 10/44
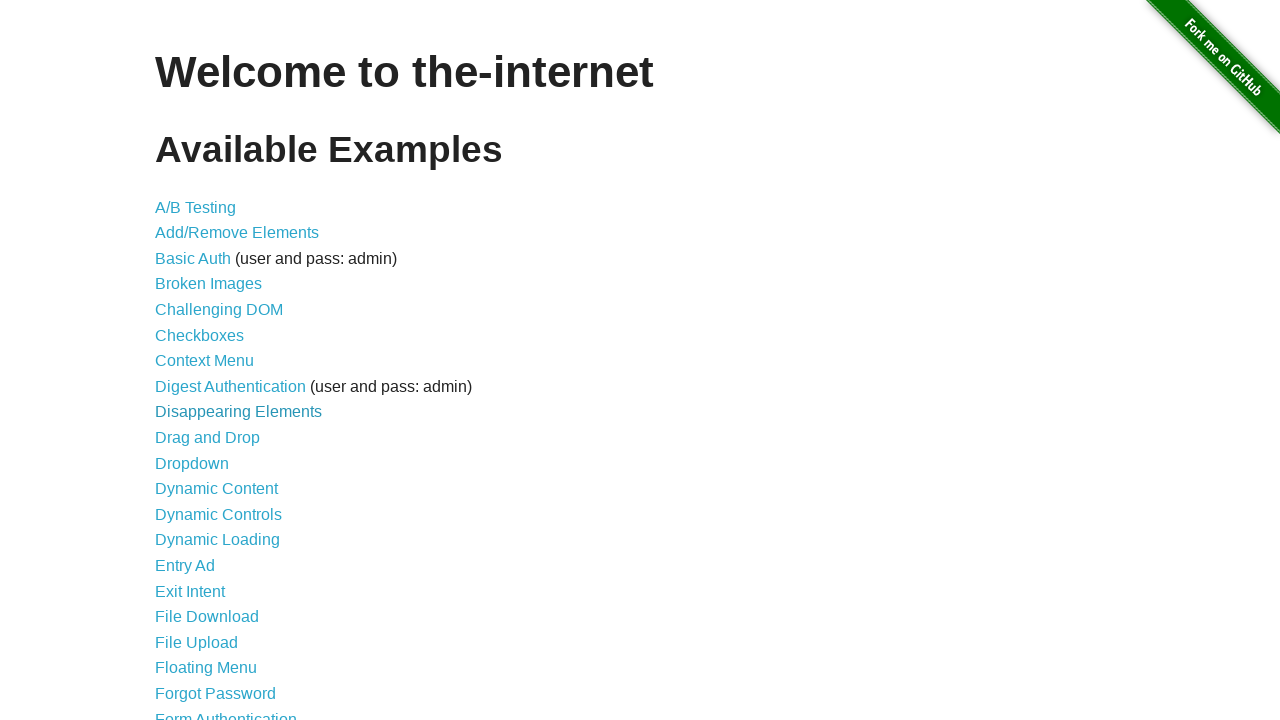

Clicked link 10/44 at (208, 438) on xpath=//li/a >> nth=9
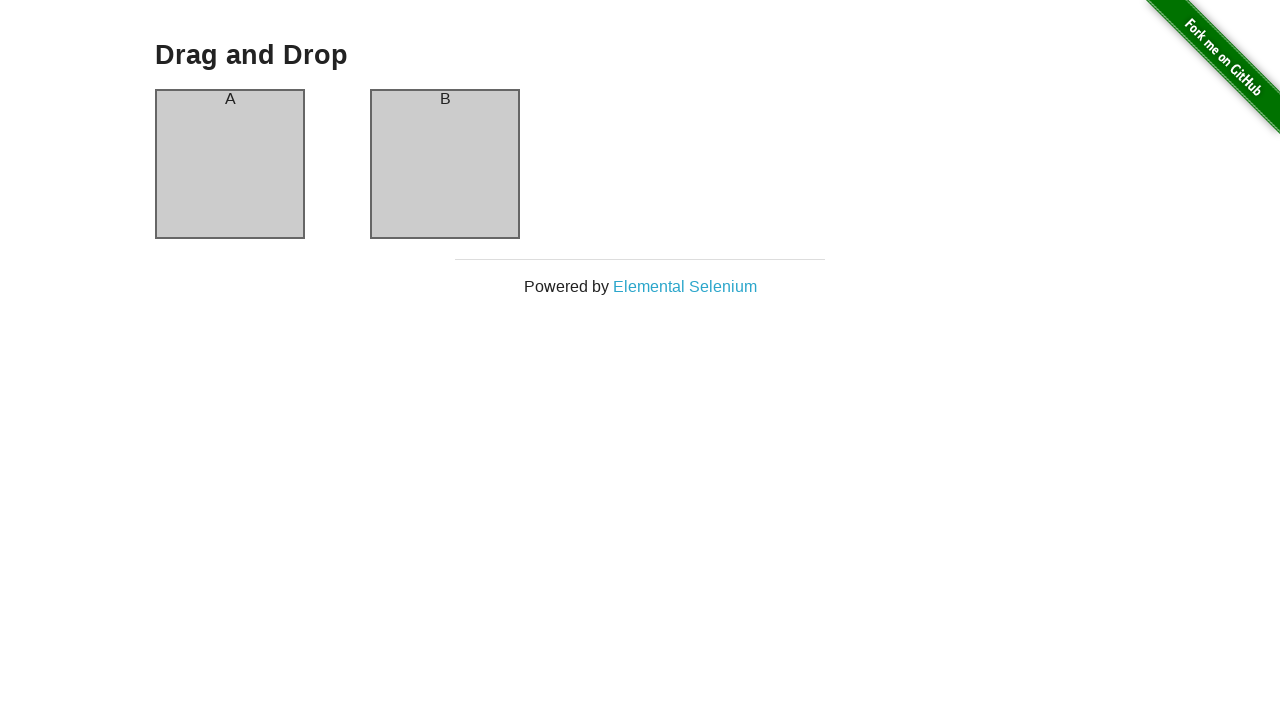

Waited 500ms for page to load after clicking link 10/44
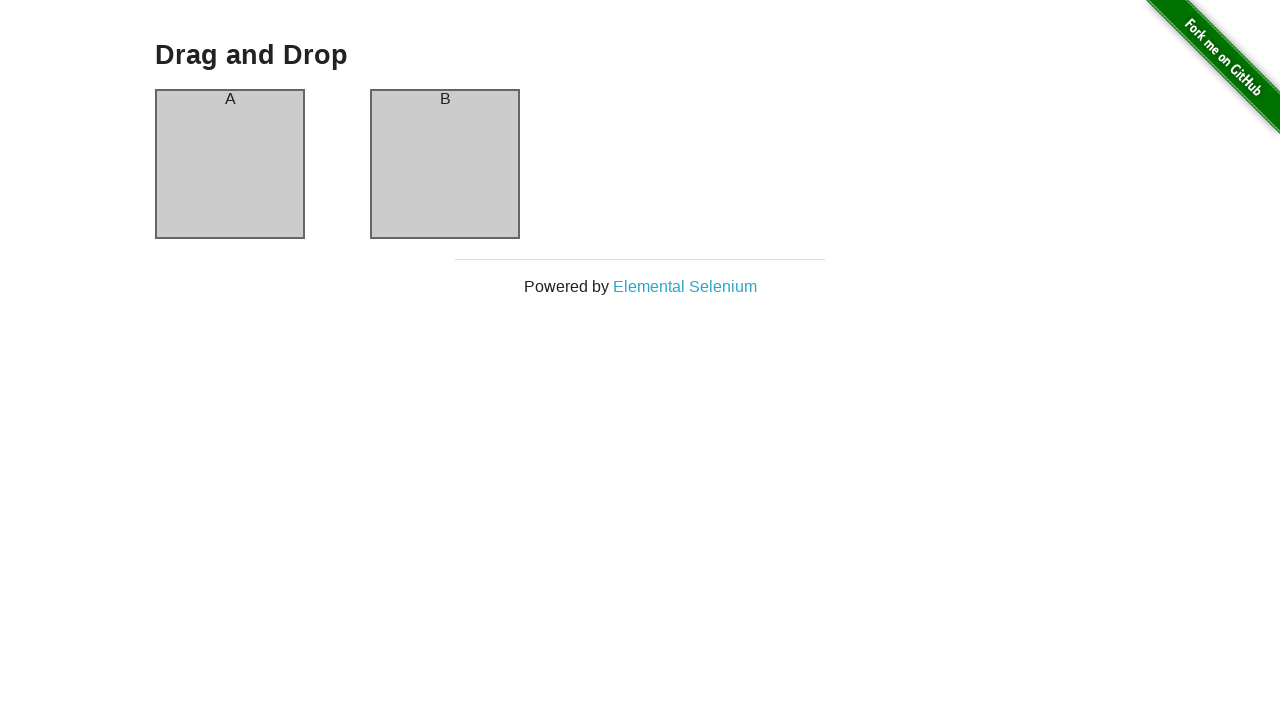

Navigated back to main page from link 10/44
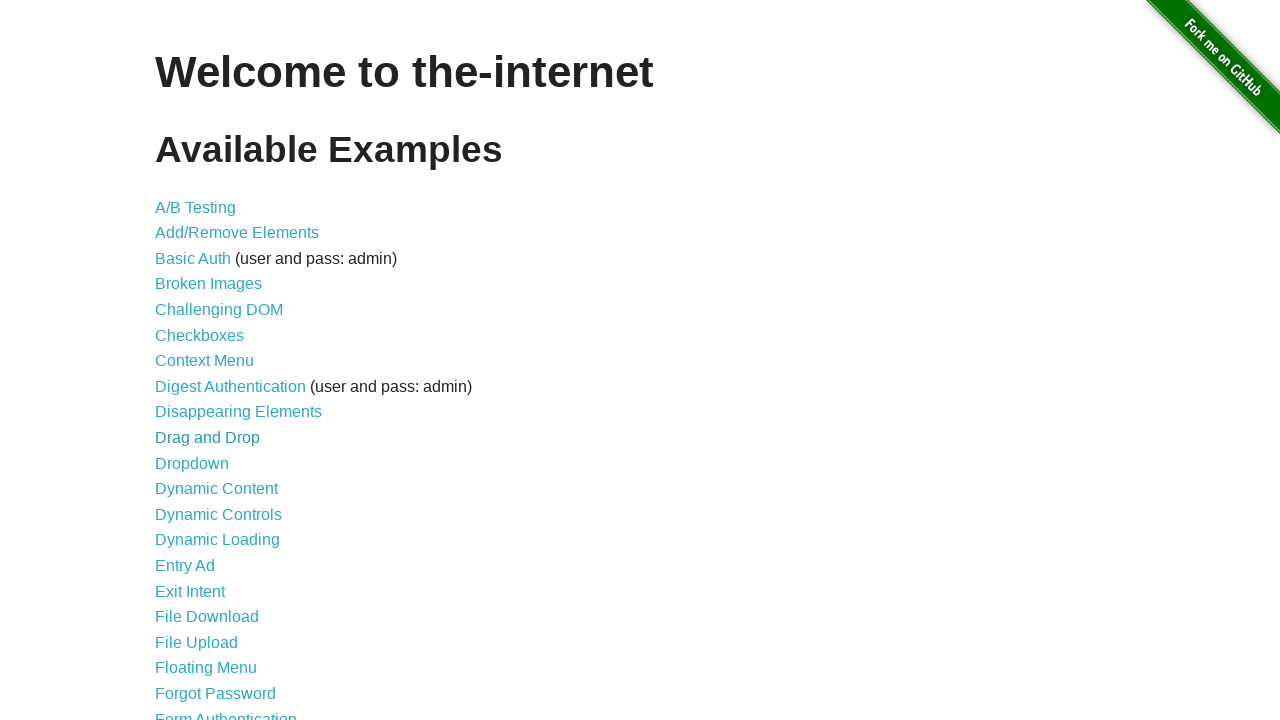

Re-fetched links list before clicking link 11/44
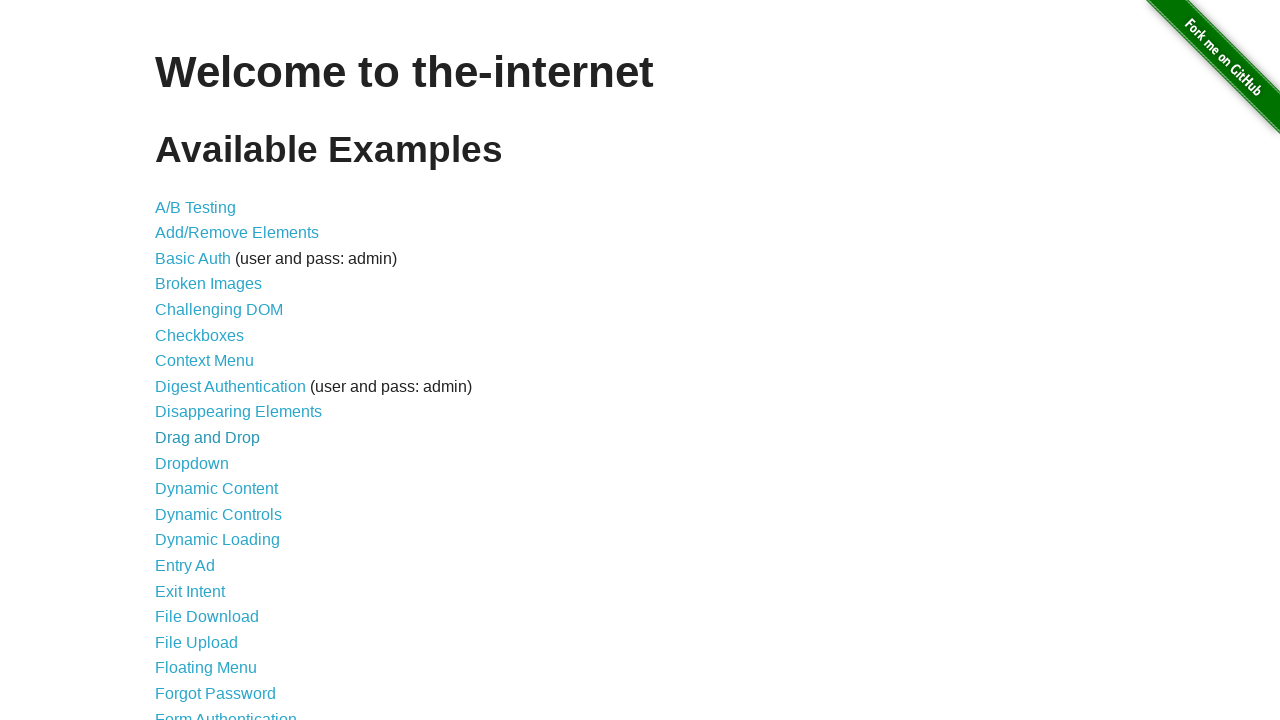

Clicked link 11/44 at (192, 463) on xpath=//li/a >> nth=10
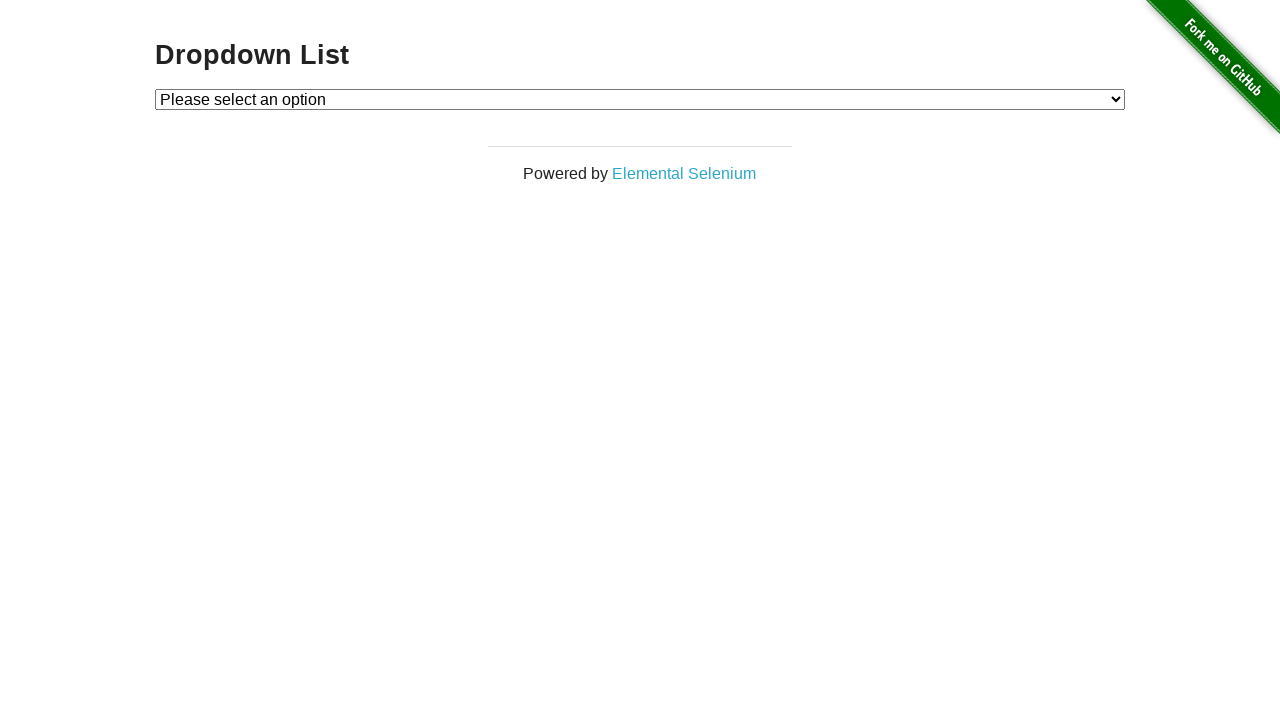

Waited 500ms for page to load after clicking link 11/44
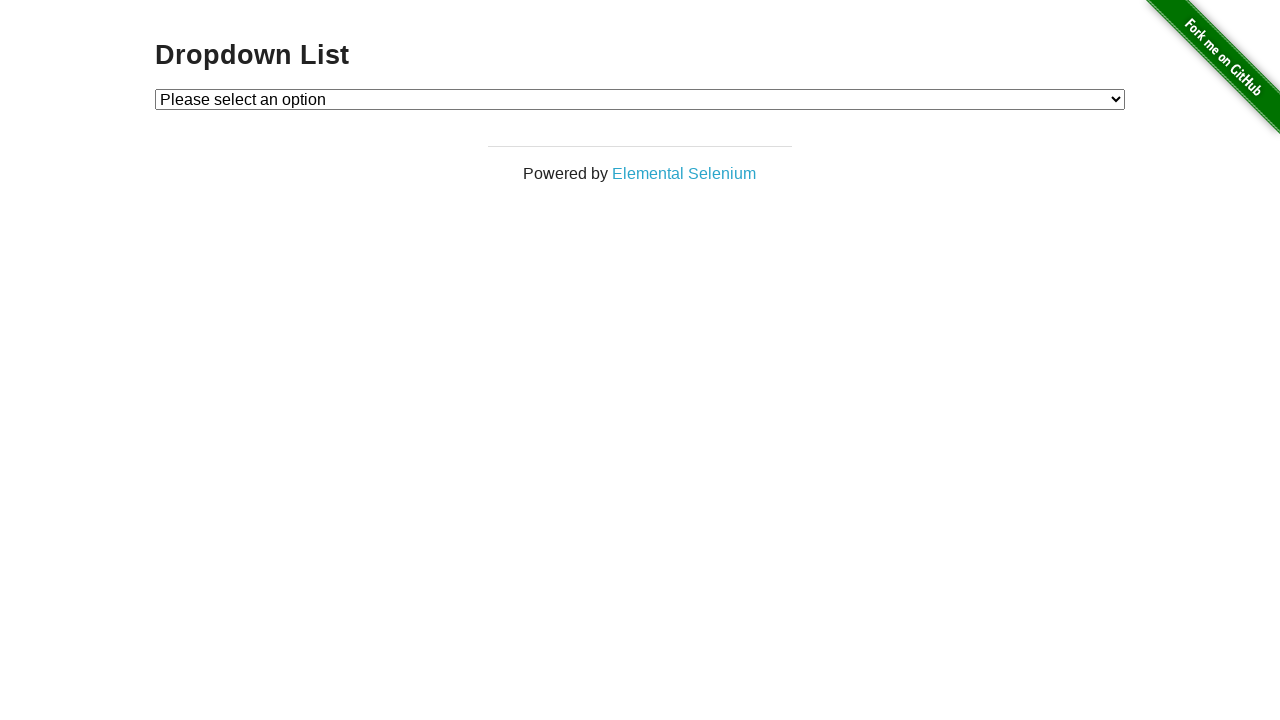

Navigated back to main page from link 11/44
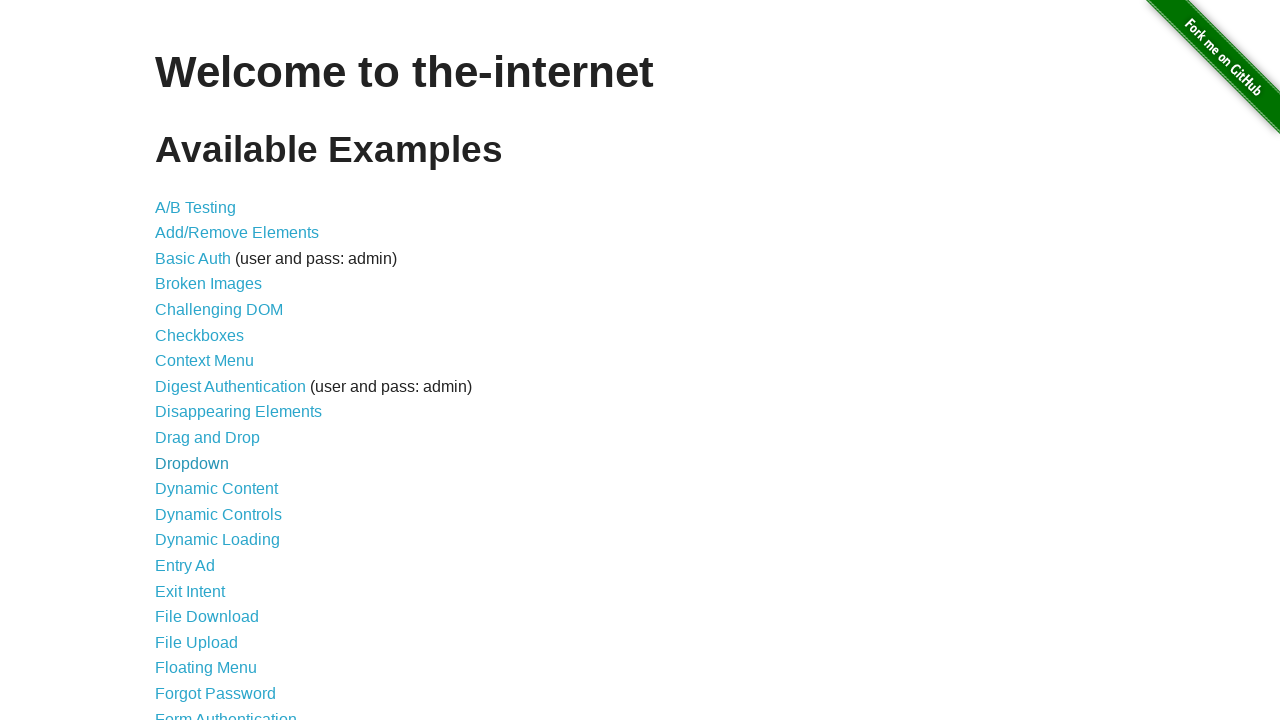

Re-fetched links list before clicking link 12/44
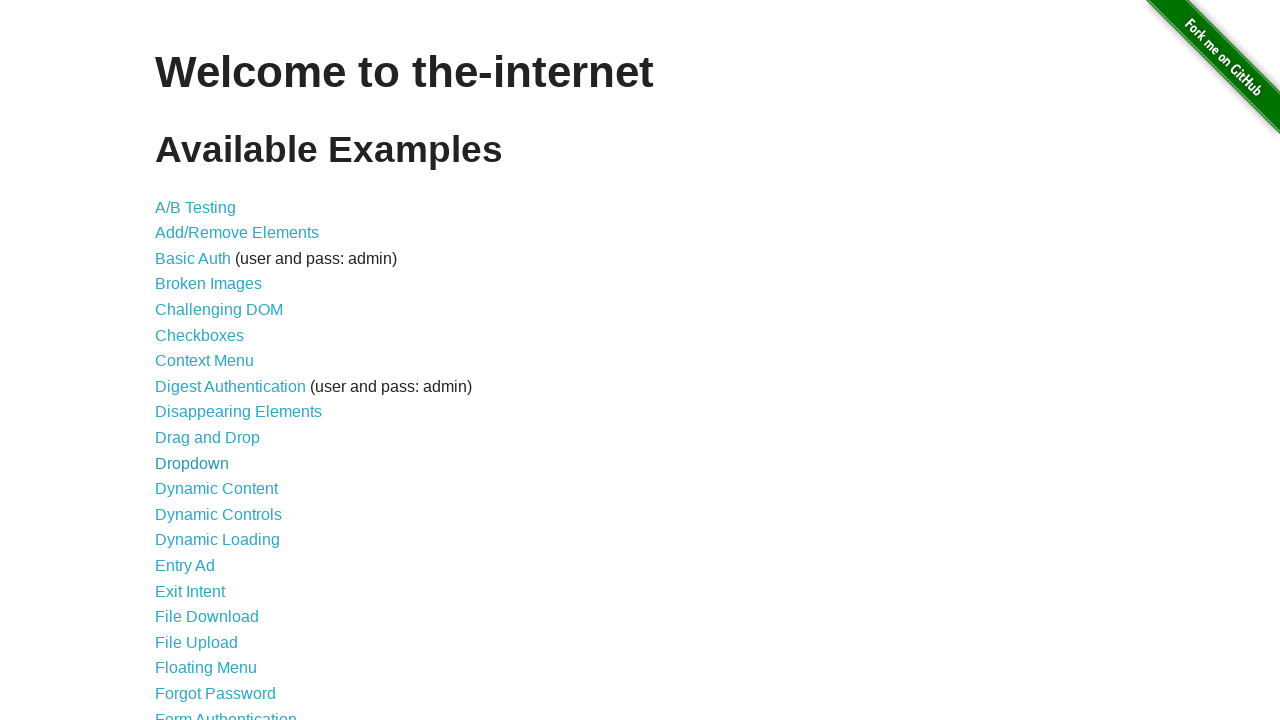

Clicked link 12/44 at (216, 489) on xpath=//li/a >> nth=11
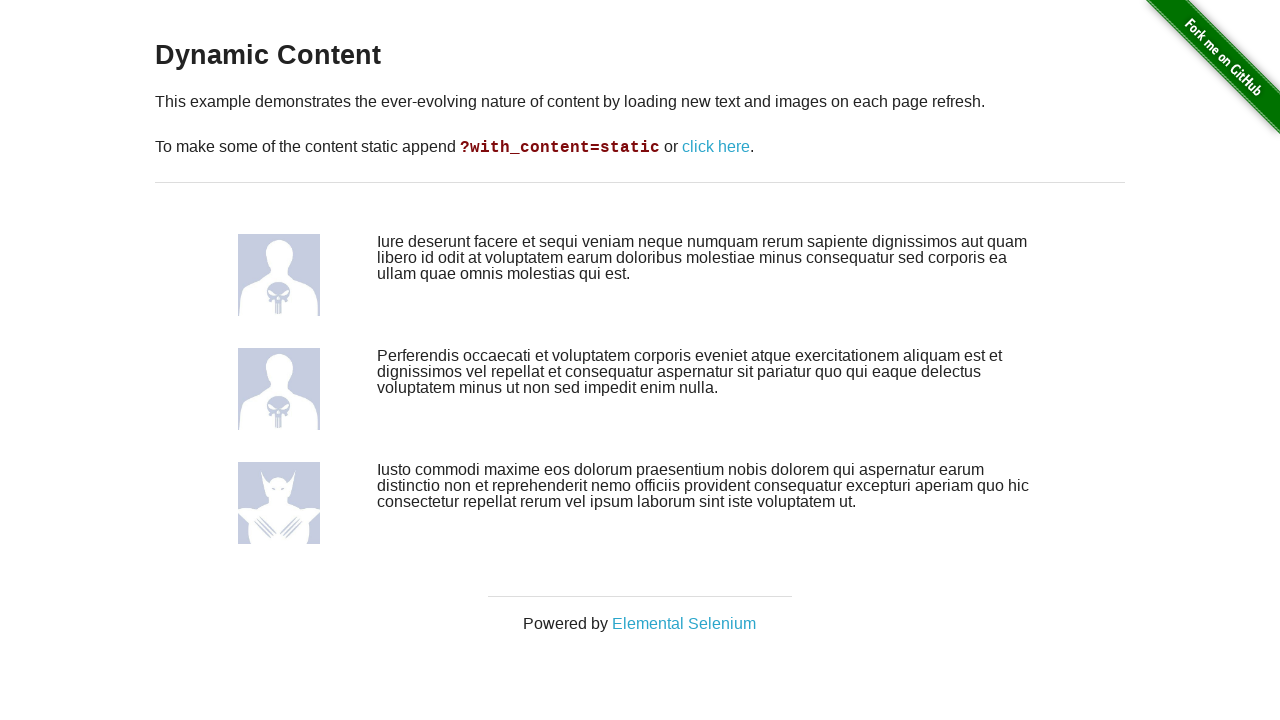

Waited 500ms for page to load after clicking link 12/44
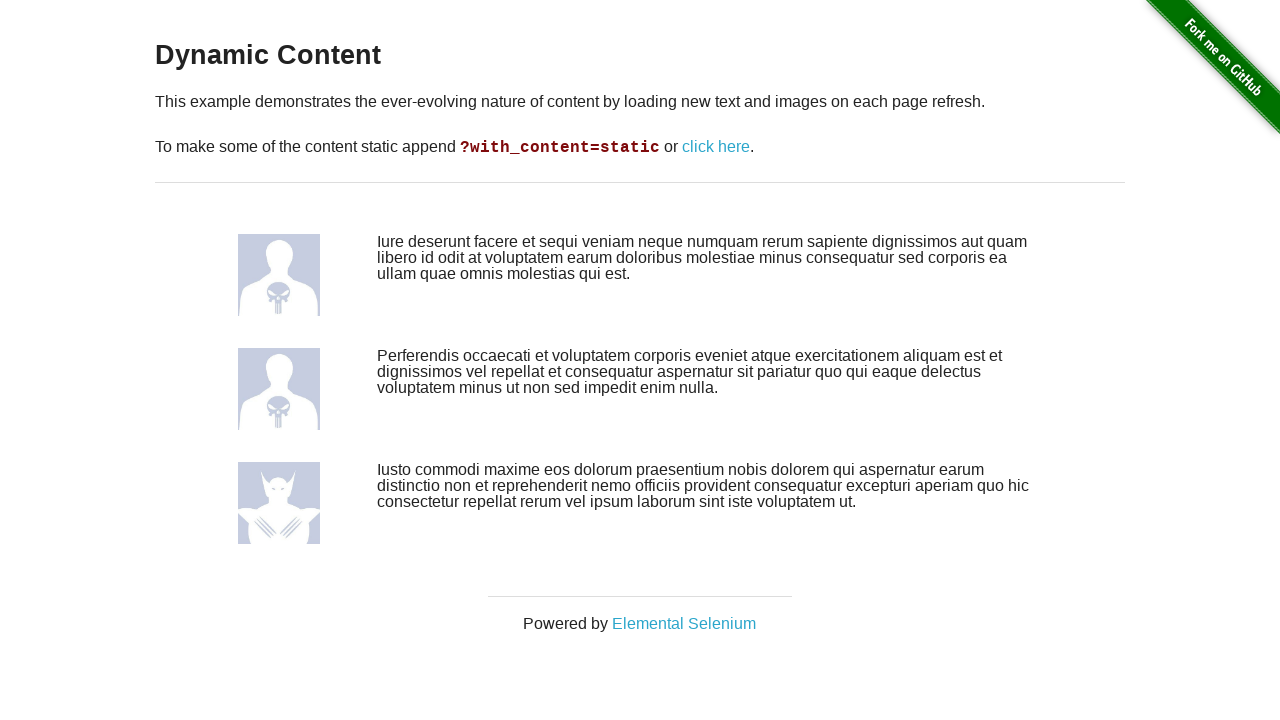

Navigated back to main page from link 12/44
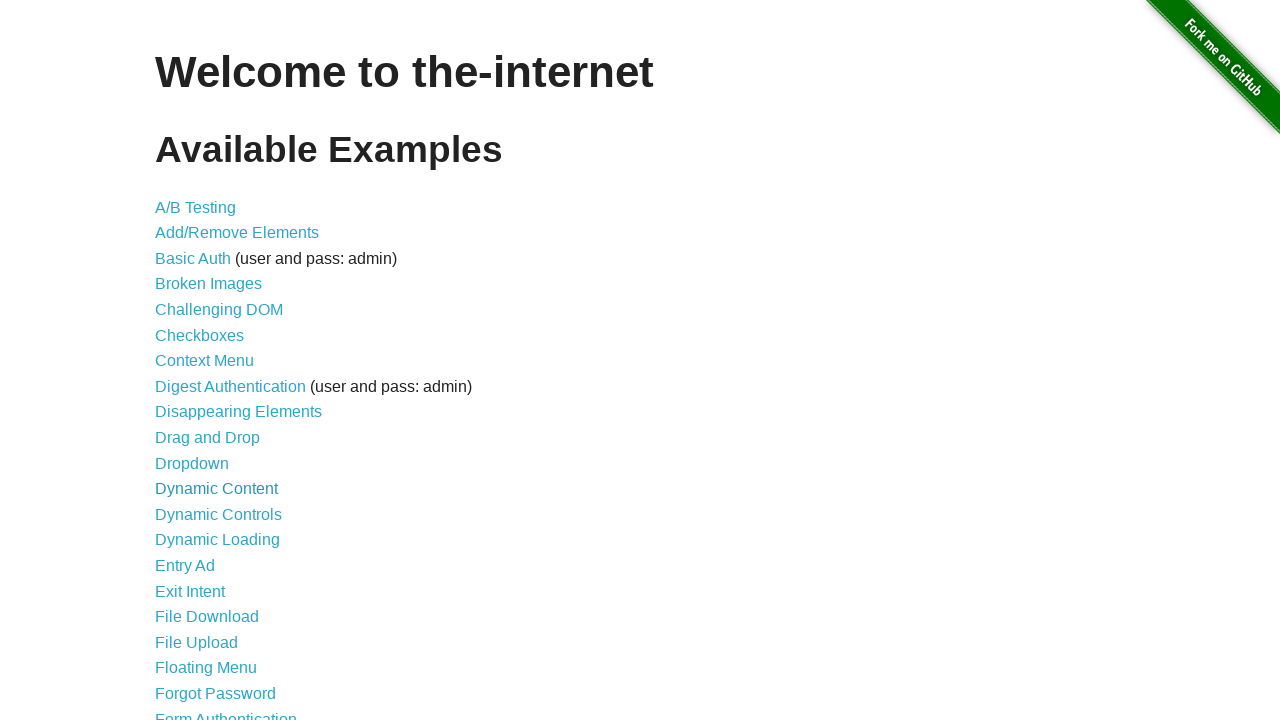

Re-fetched links list before clicking link 13/44
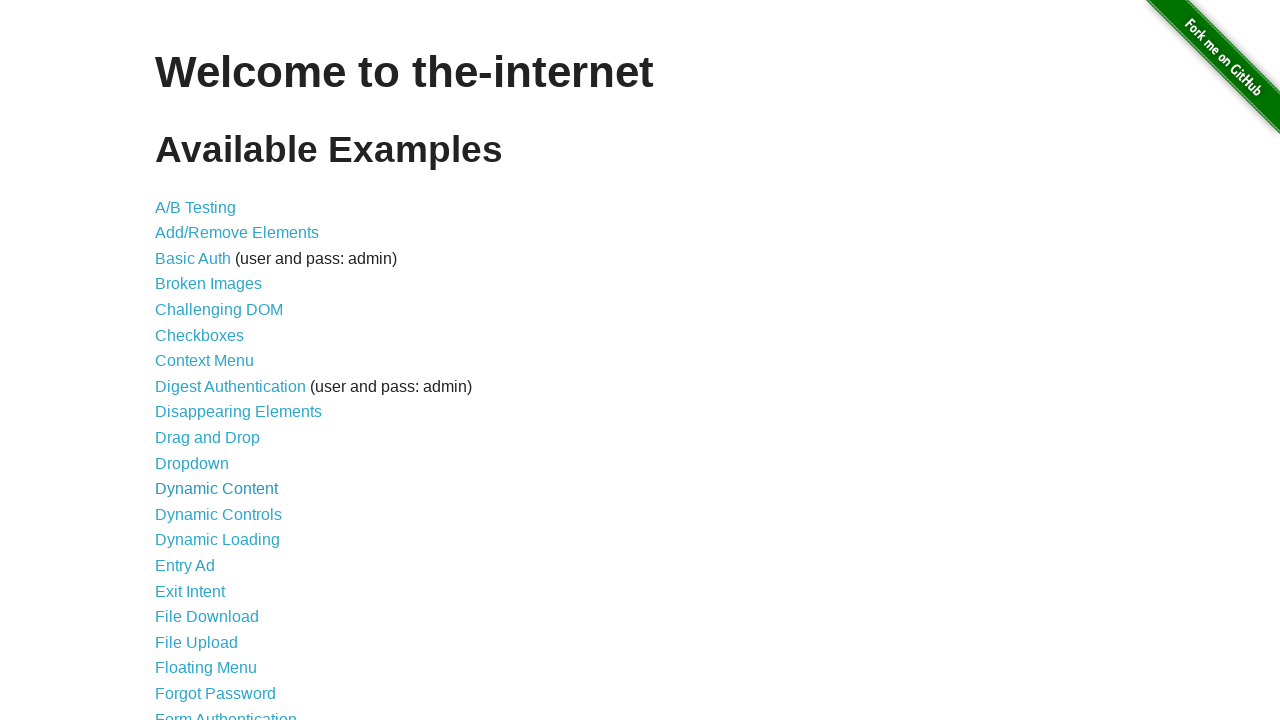

Clicked link 13/44 at (218, 514) on xpath=//li/a >> nth=12
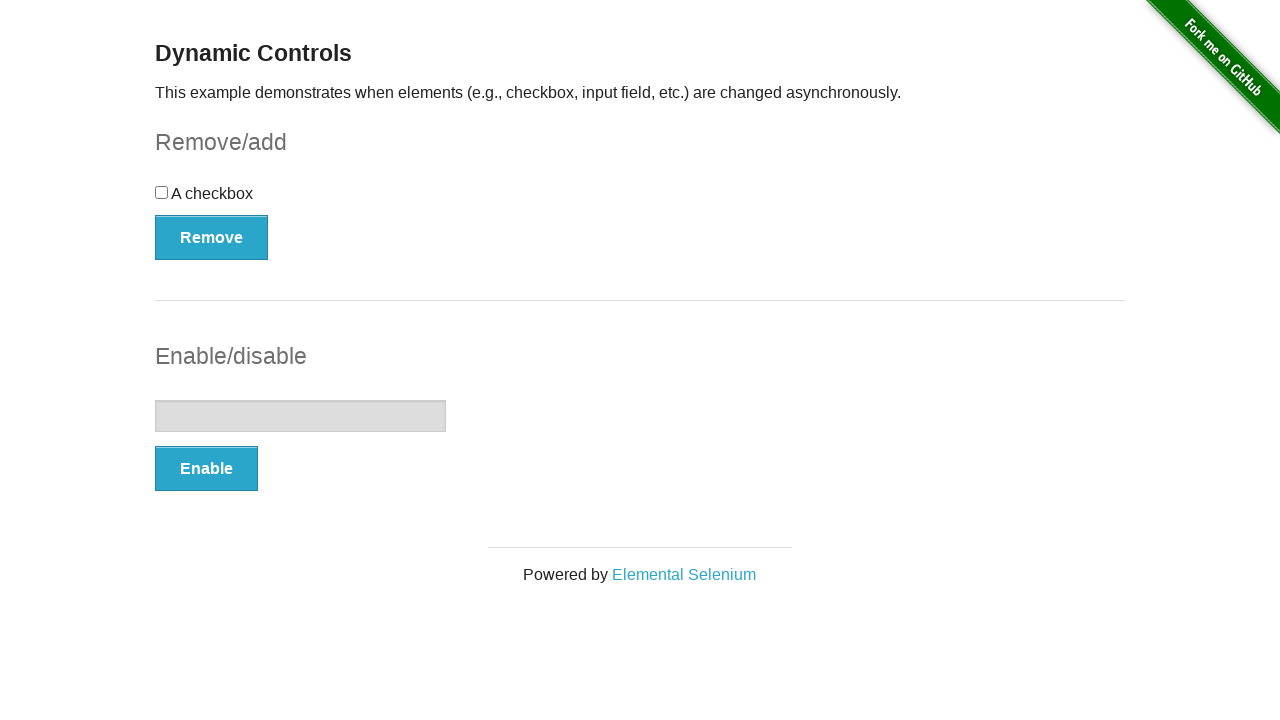

Waited 500ms for page to load after clicking link 13/44
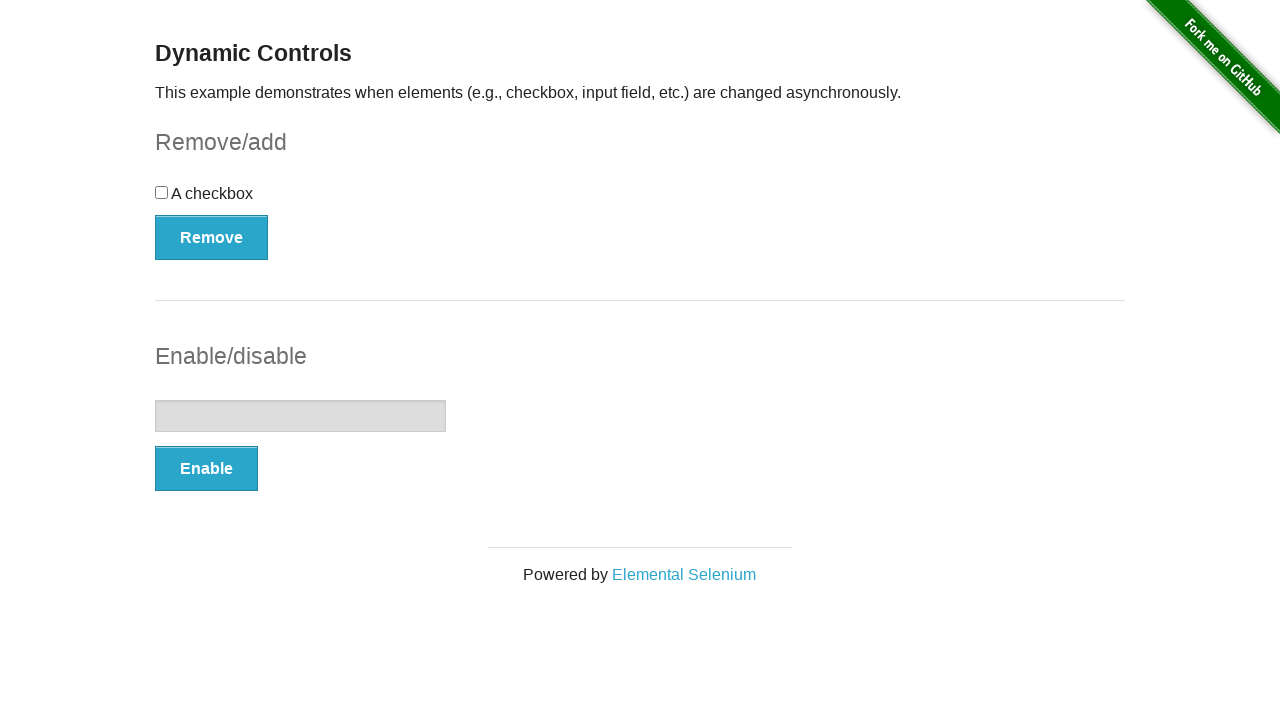

Navigated back to main page from link 13/44
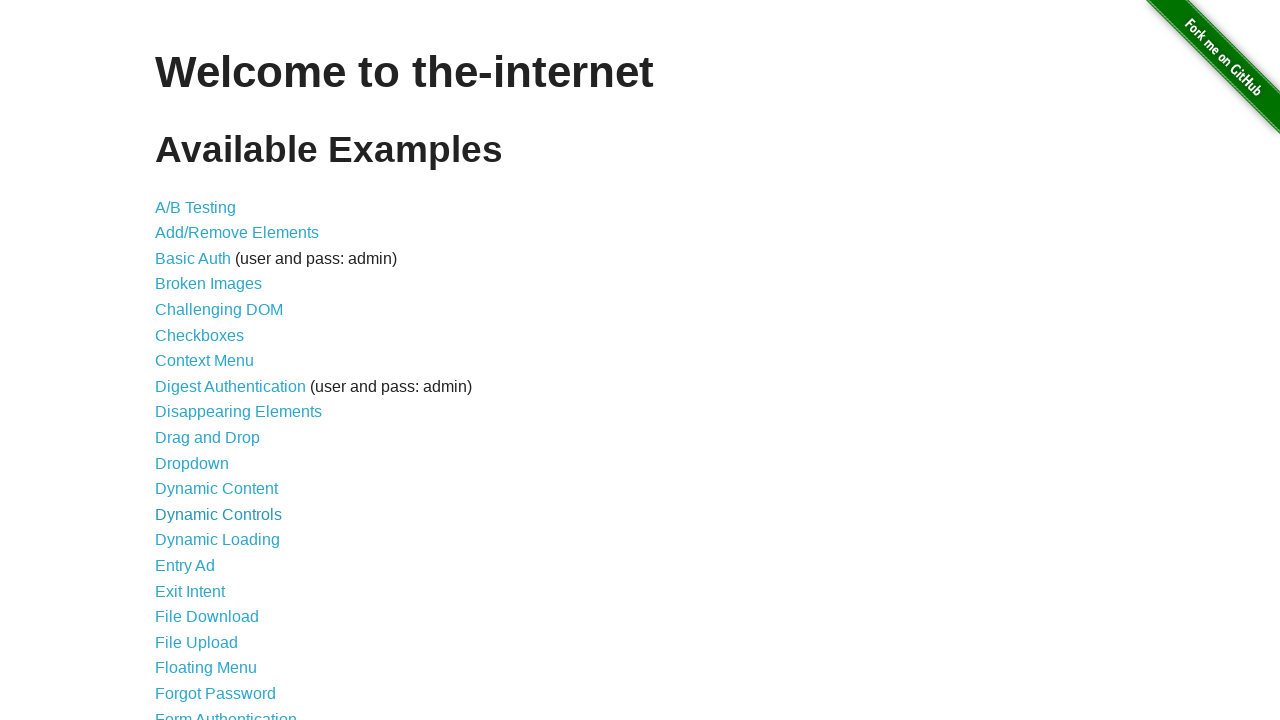

Re-fetched links list before clicking link 14/44
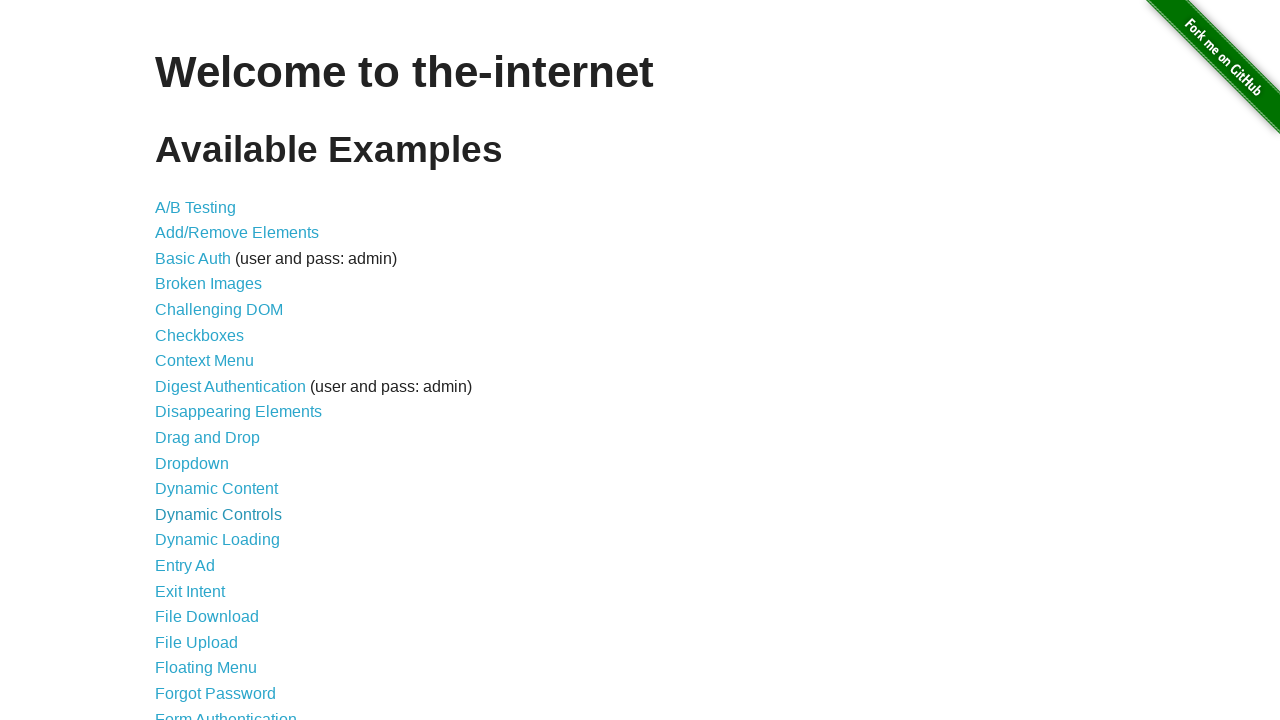

Clicked link 14/44 at (218, 540) on xpath=//li/a >> nth=13
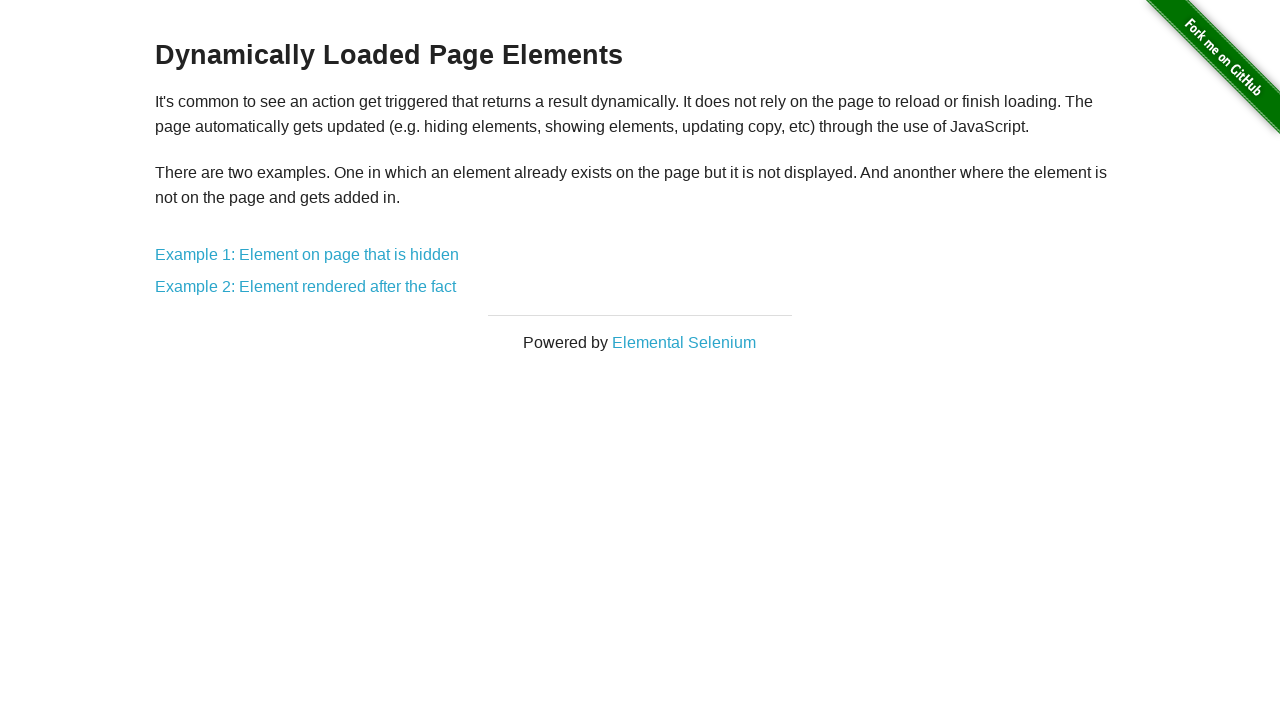

Waited 500ms for page to load after clicking link 14/44
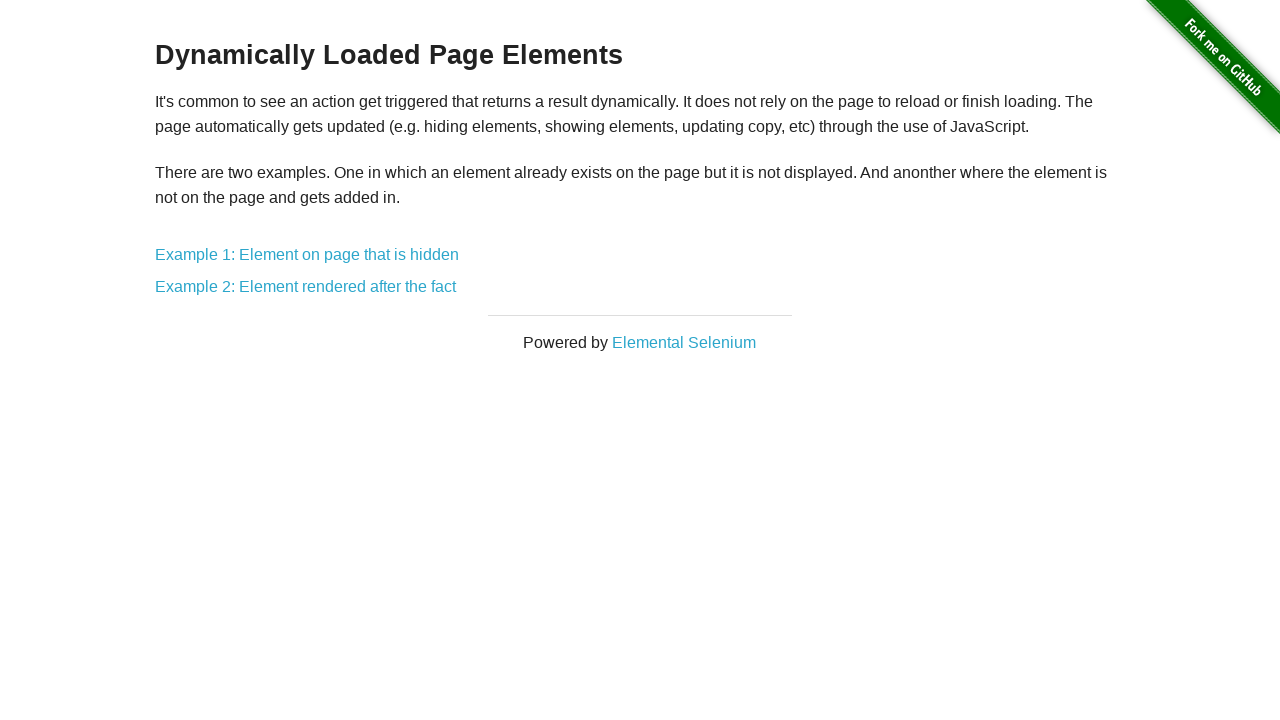

Navigated back to main page from link 14/44
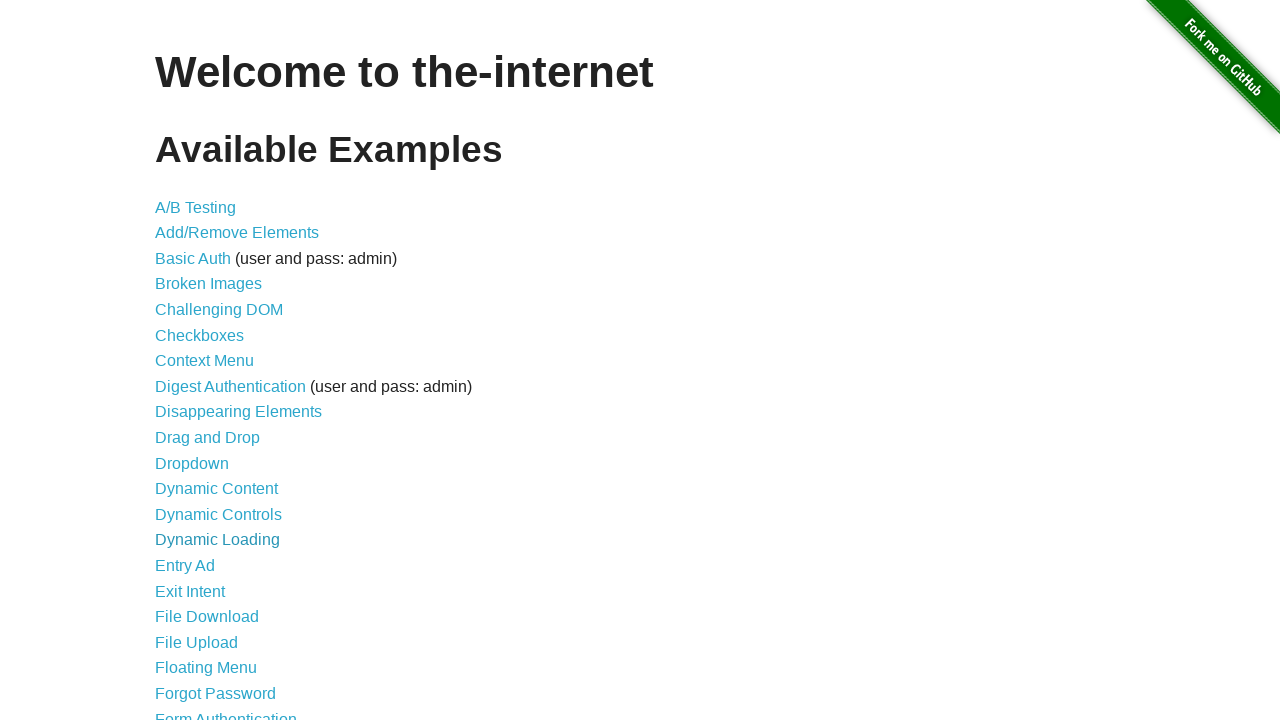

Re-fetched links list before clicking link 15/44
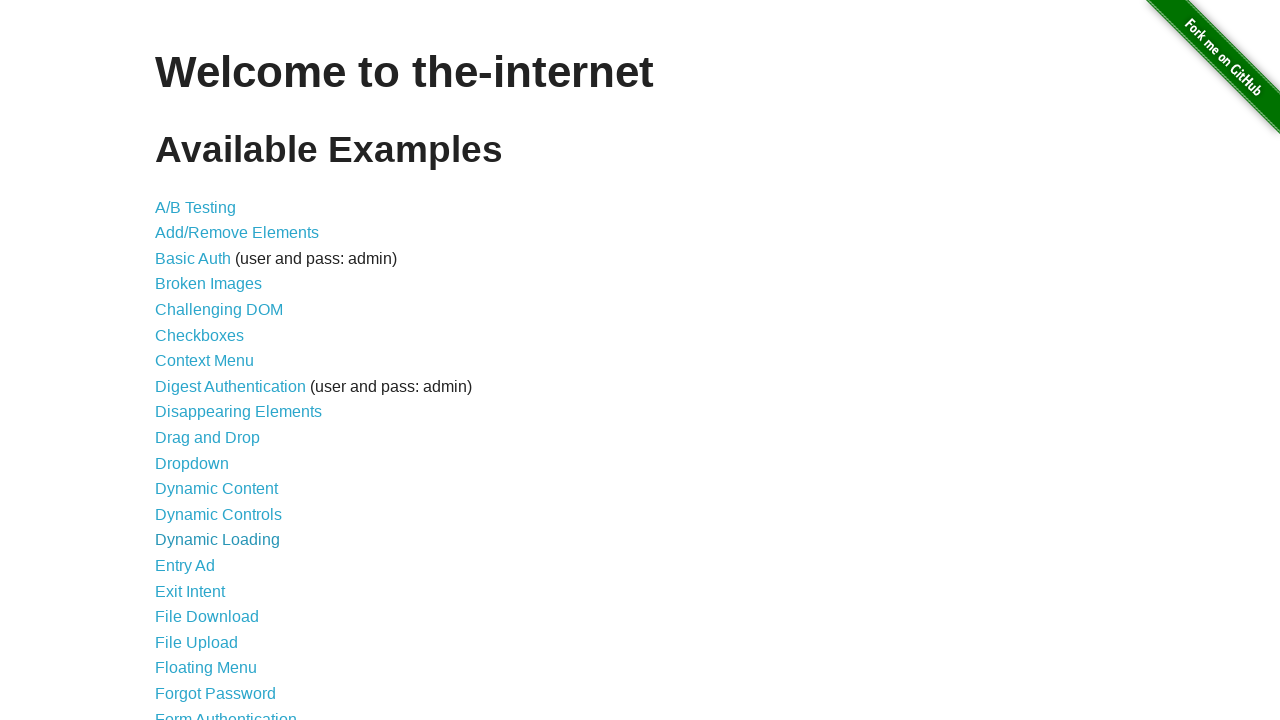

Clicked link 15/44 at (185, 566) on xpath=//li/a >> nth=14
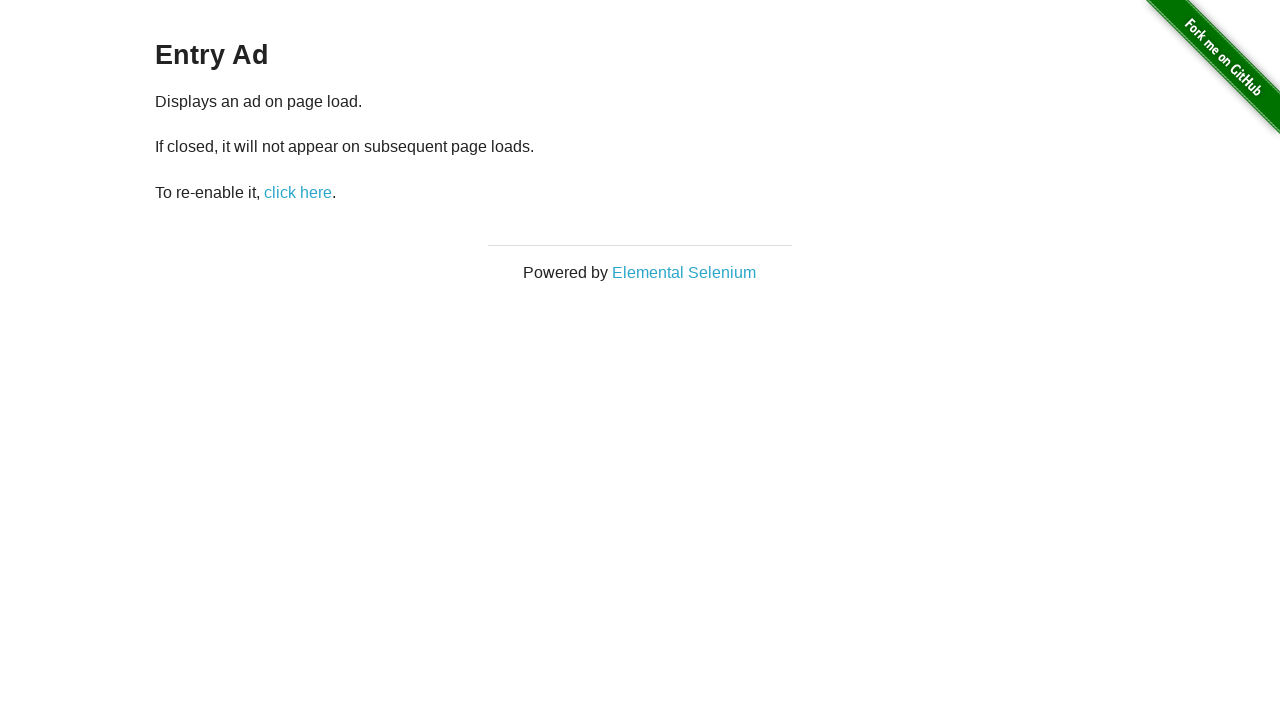

Waited 500ms for page to load after clicking link 15/44
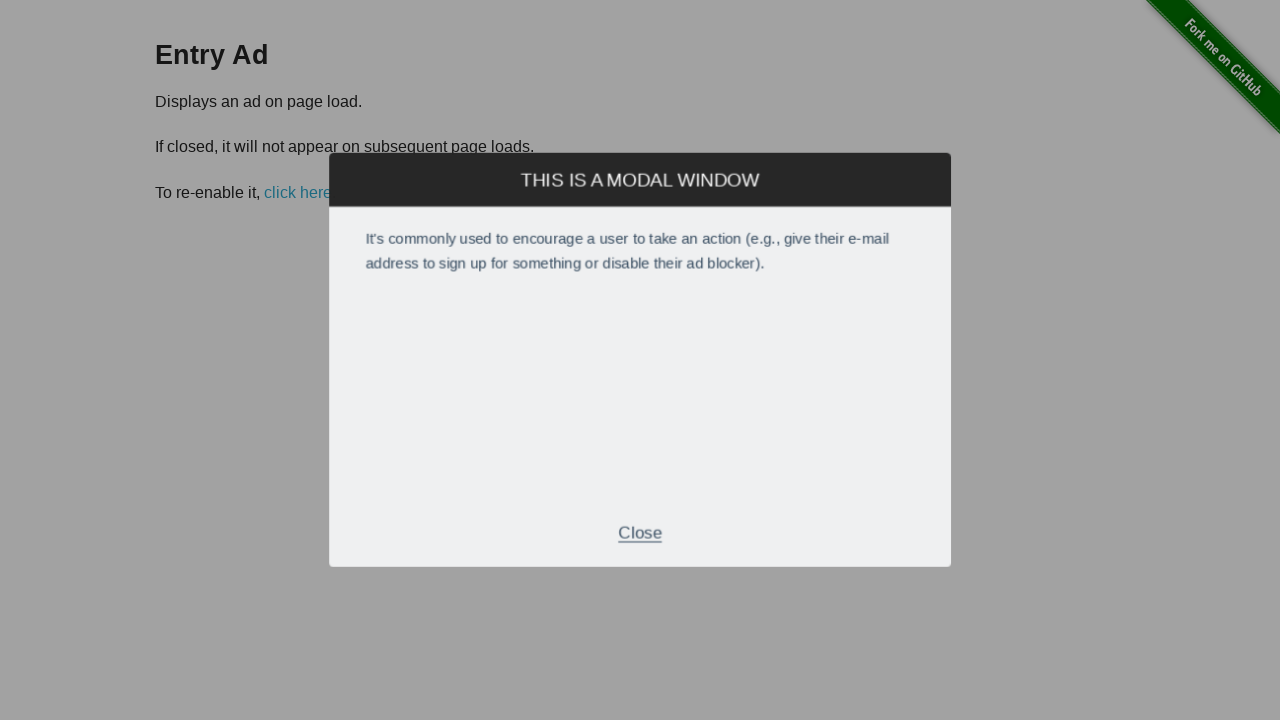

Navigated back to main page from link 15/44
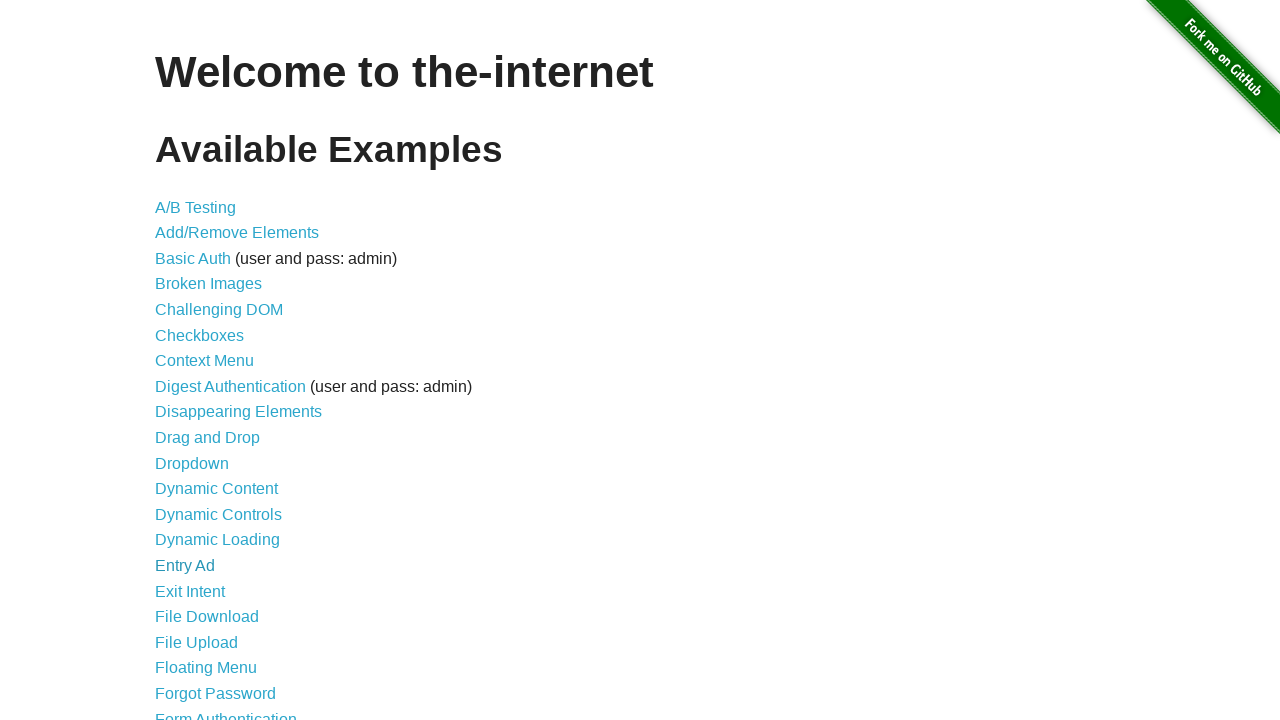

Re-fetched links list before clicking link 16/44
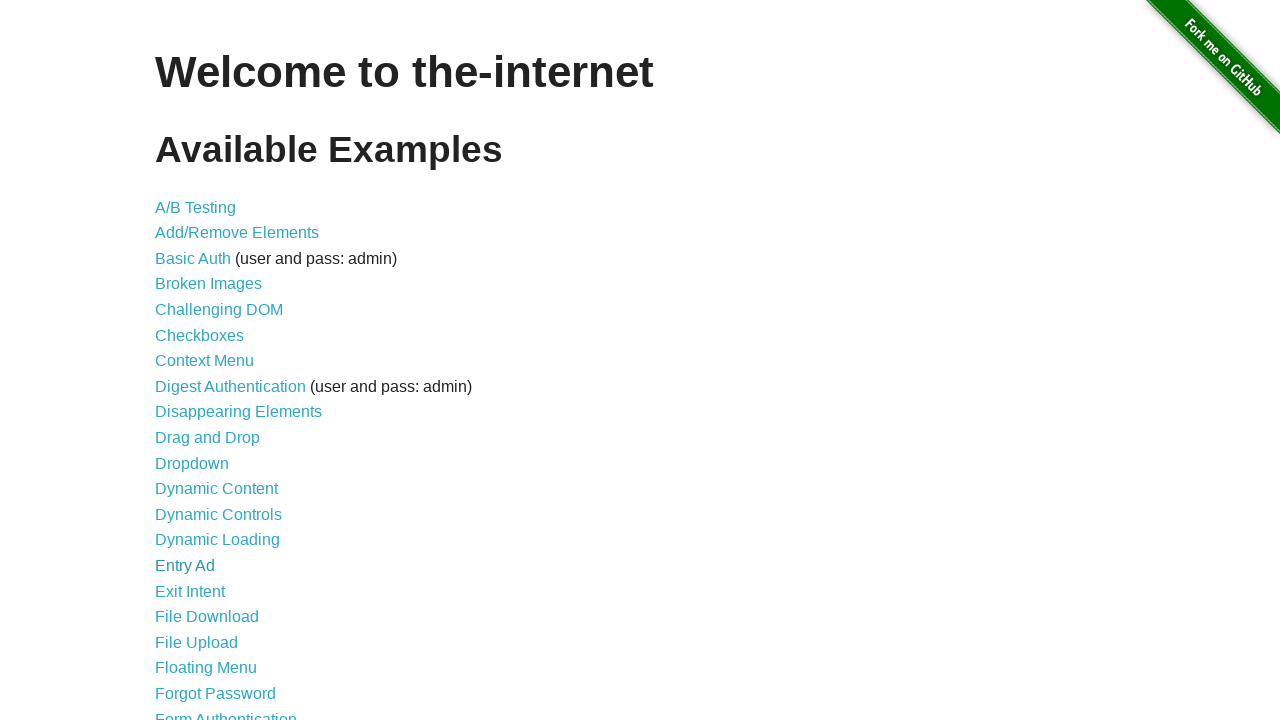

Clicked link 16/44 at (190, 591) on xpath=//li/a >> nth=15
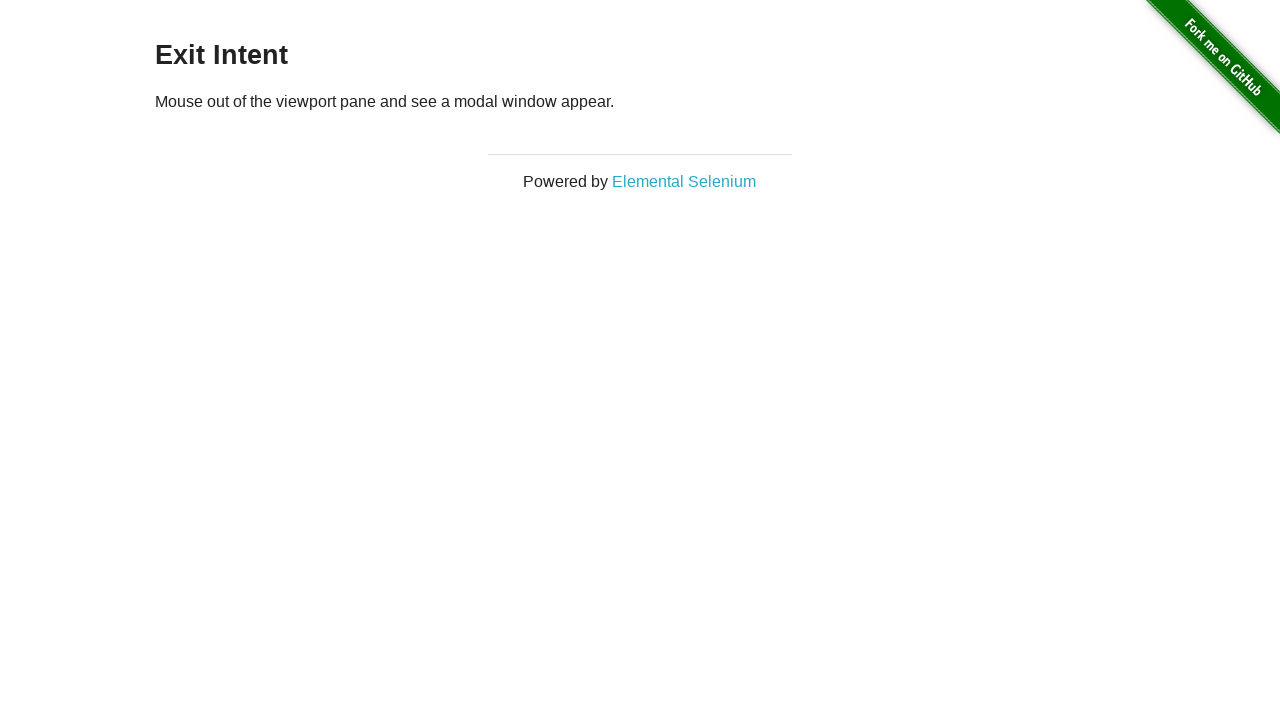

Waited 500ms for page to load after clicking link 16/44
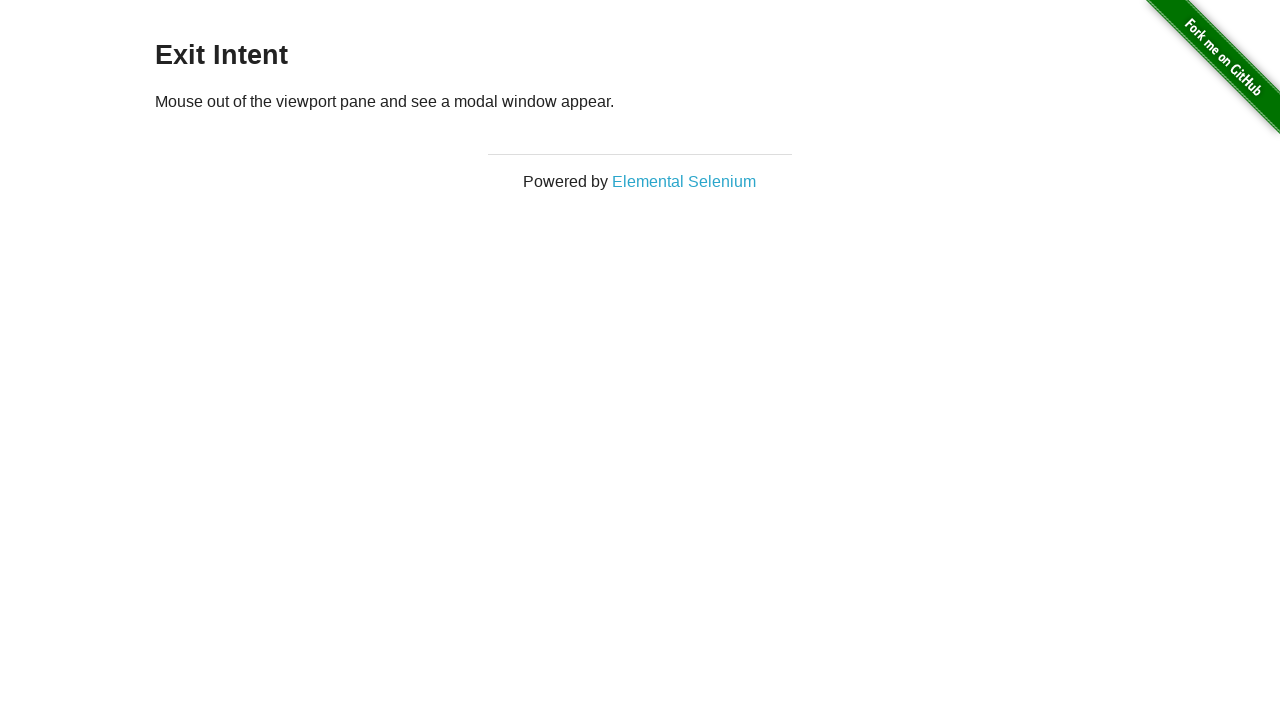

Navigated back to main page from link 16/44
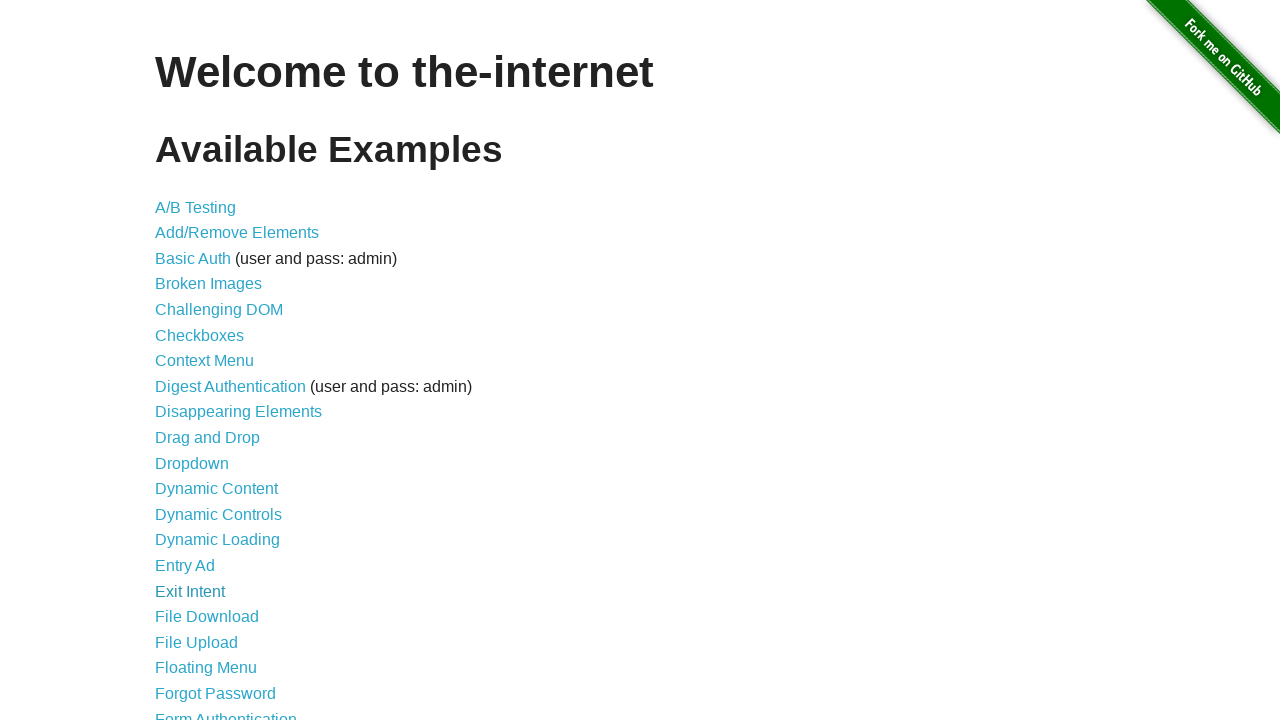

Re-fetched links list before clicking link 17/44
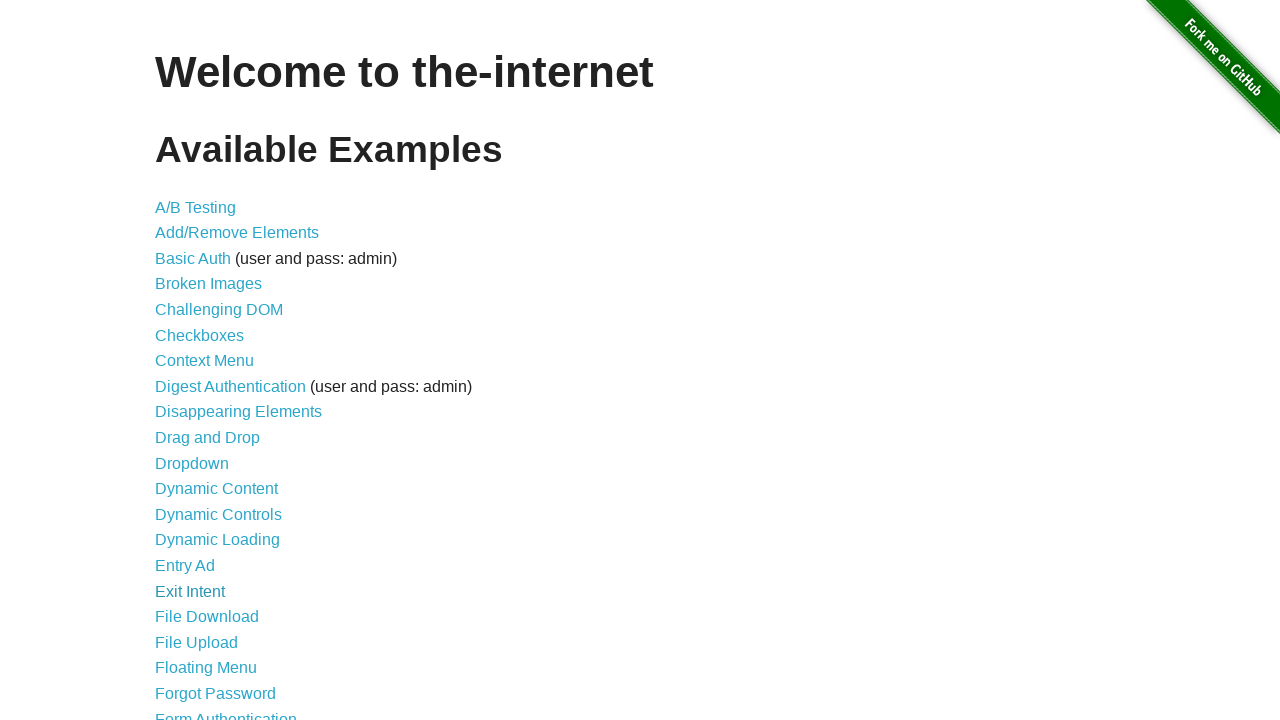

Clicked link 17/44 at (207, 617) on xpath=//li/a >> nth=16
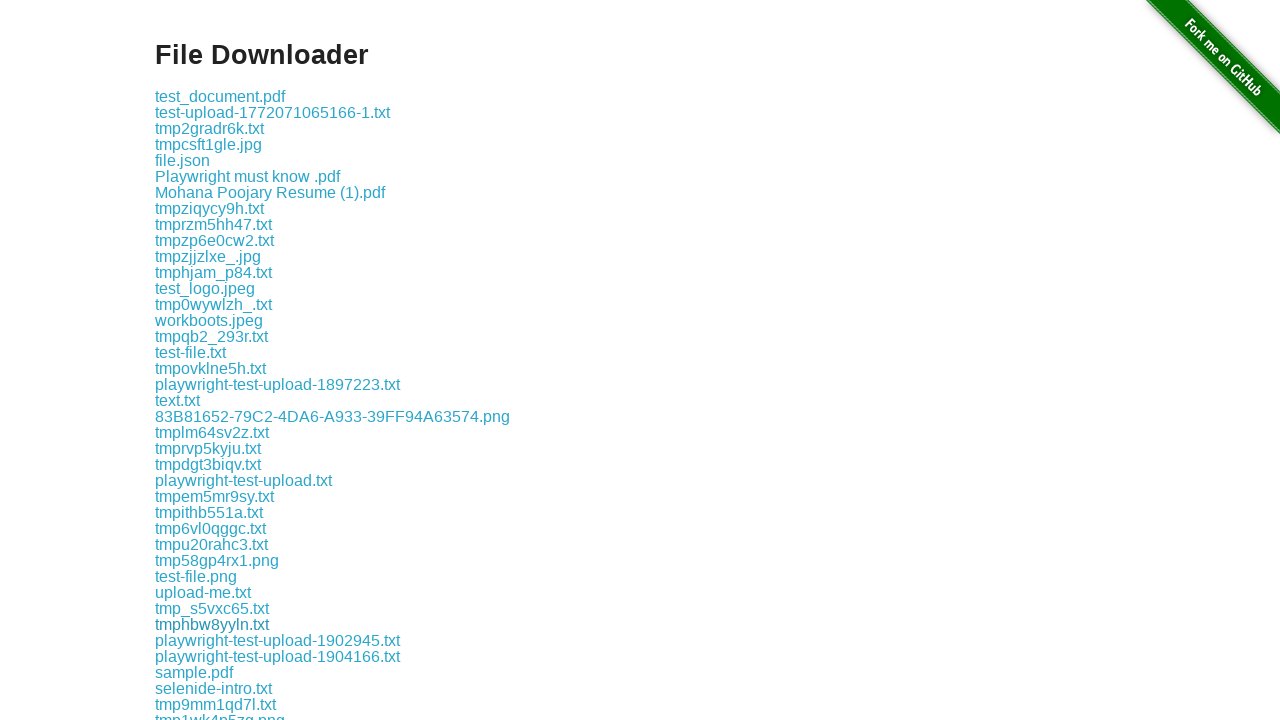

Waited 500ms for page to load after clicking link 17/44
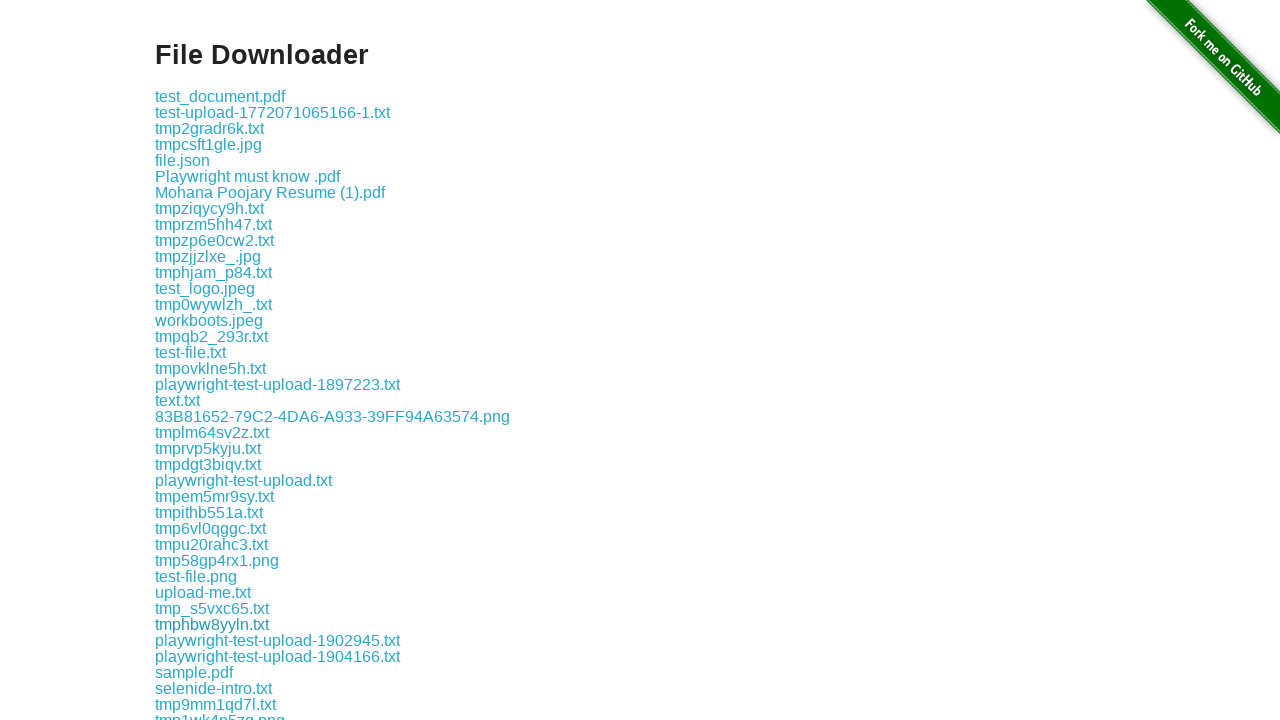

Navigated back to main page from link 17/44
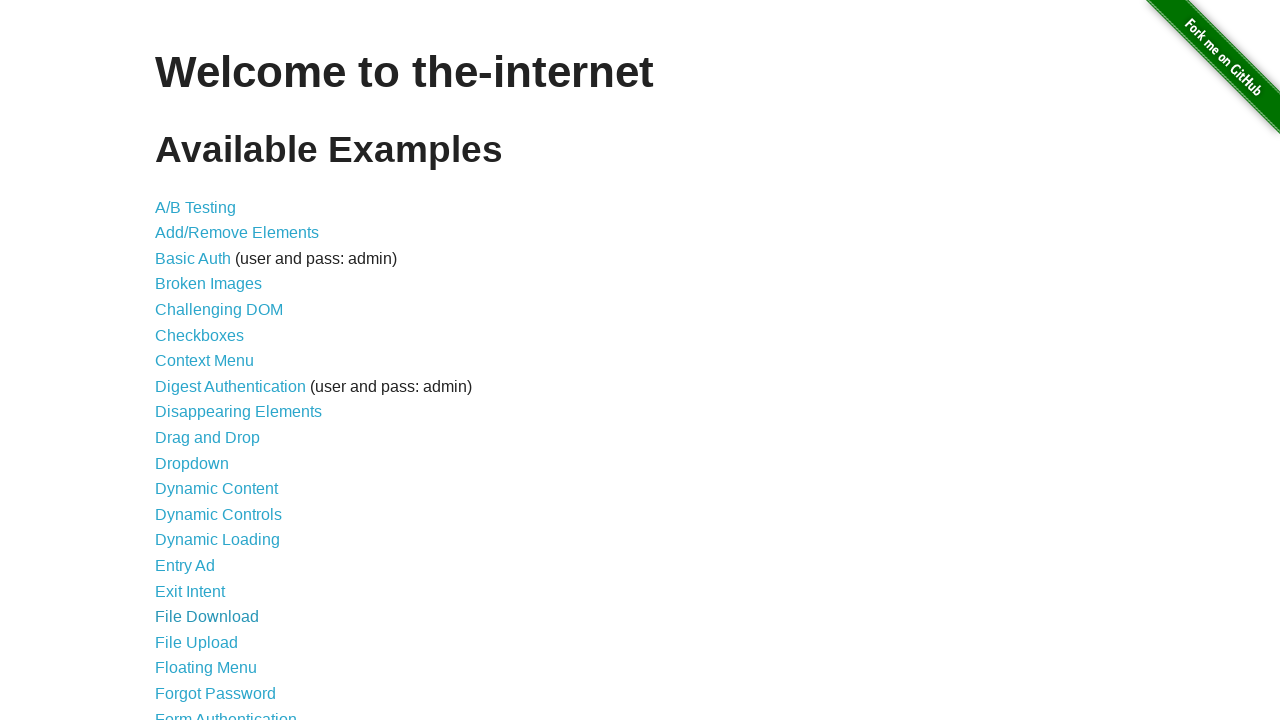

Re-fetched links list before clicking link 18/44
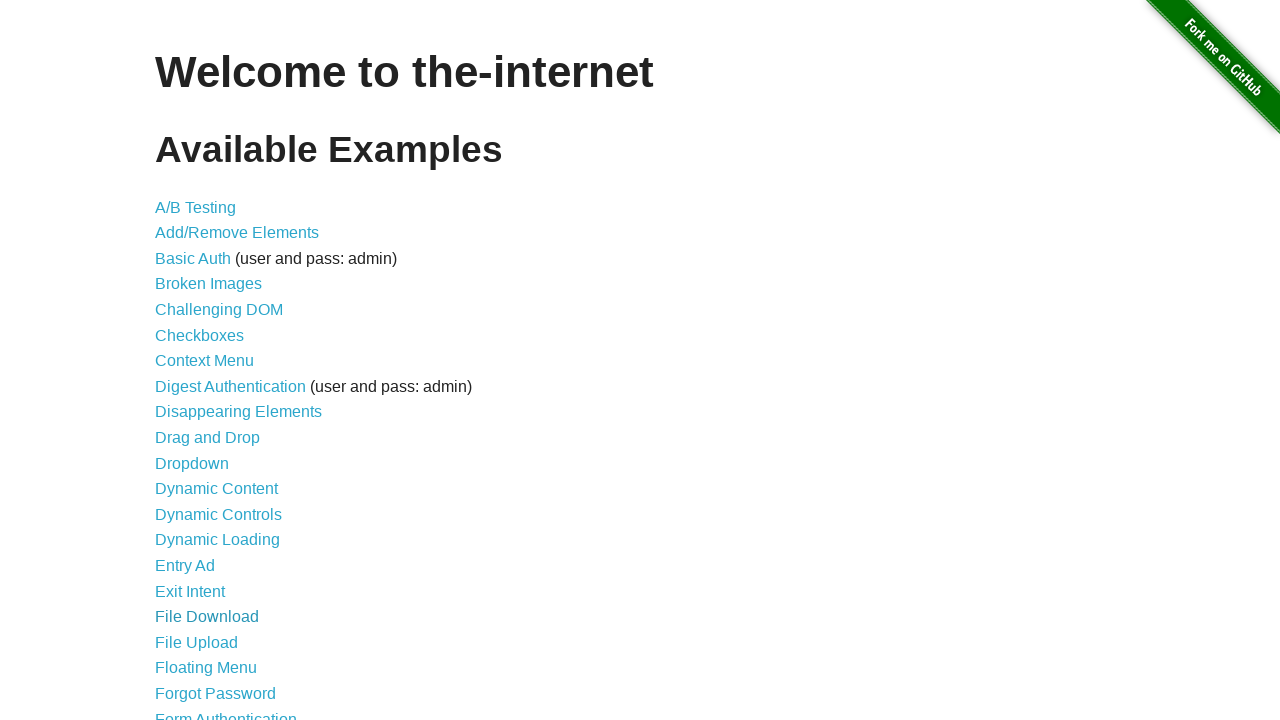

Clicked link 18/44 at (196, 642) on xpath=//li/a >> nth=17
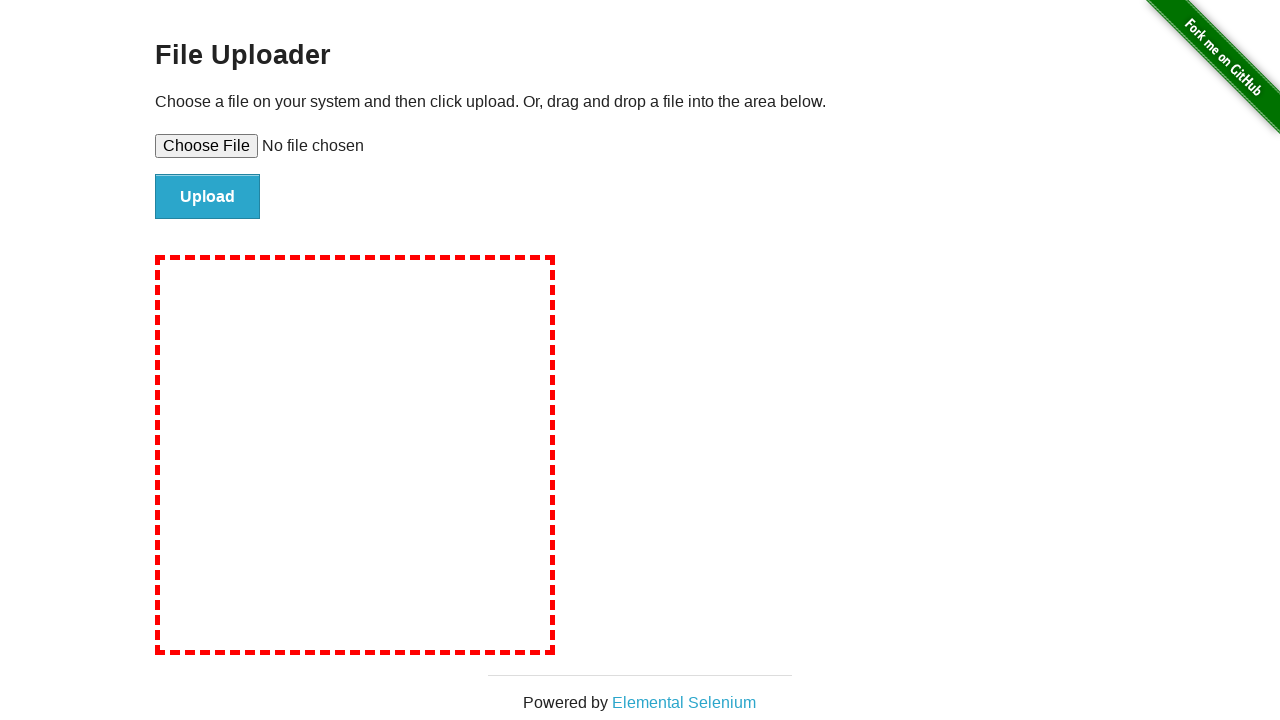

Waited 500ms for page to load after clicking link 18/44
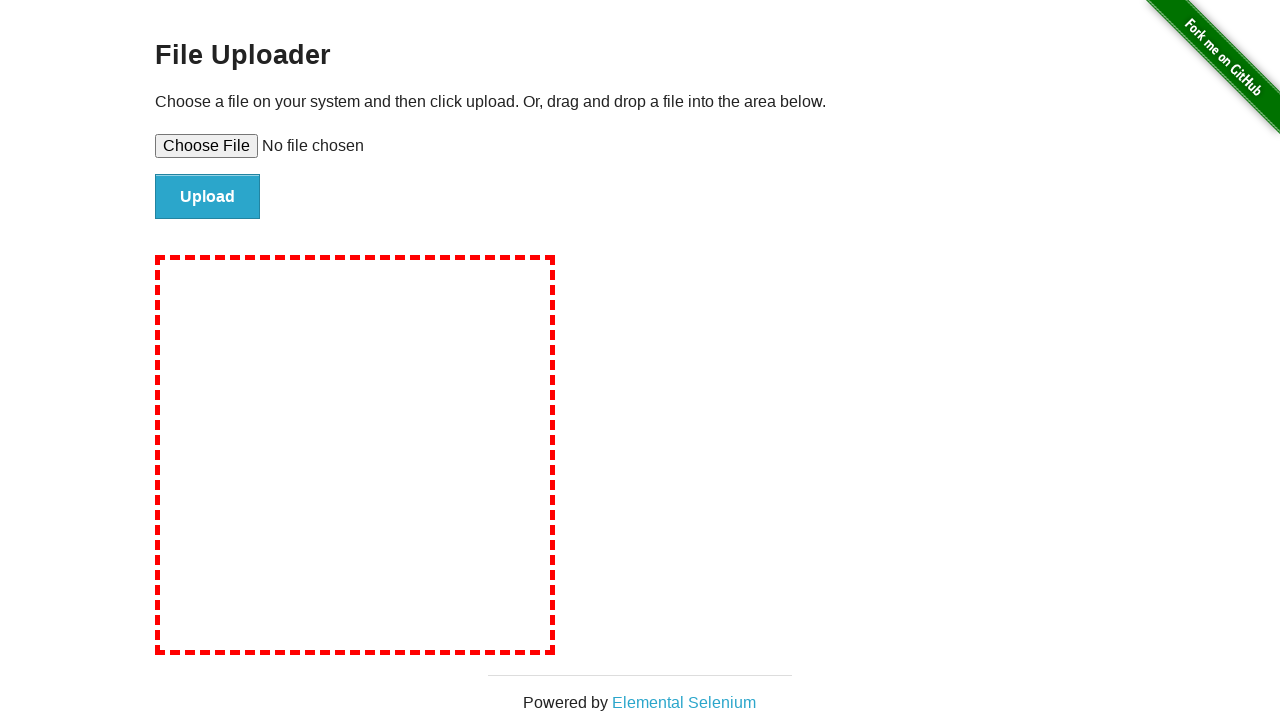

Navigated back to main page from link 18/44
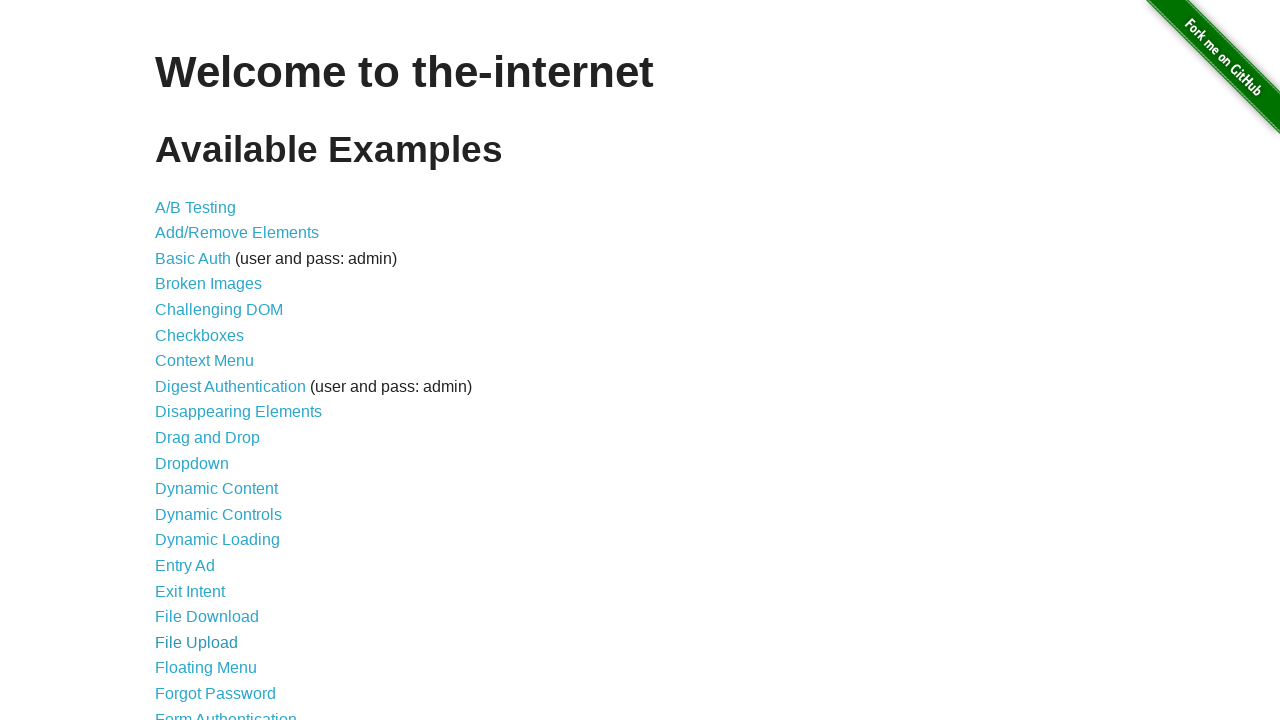

Re-fetched links list before clicking link 19/44
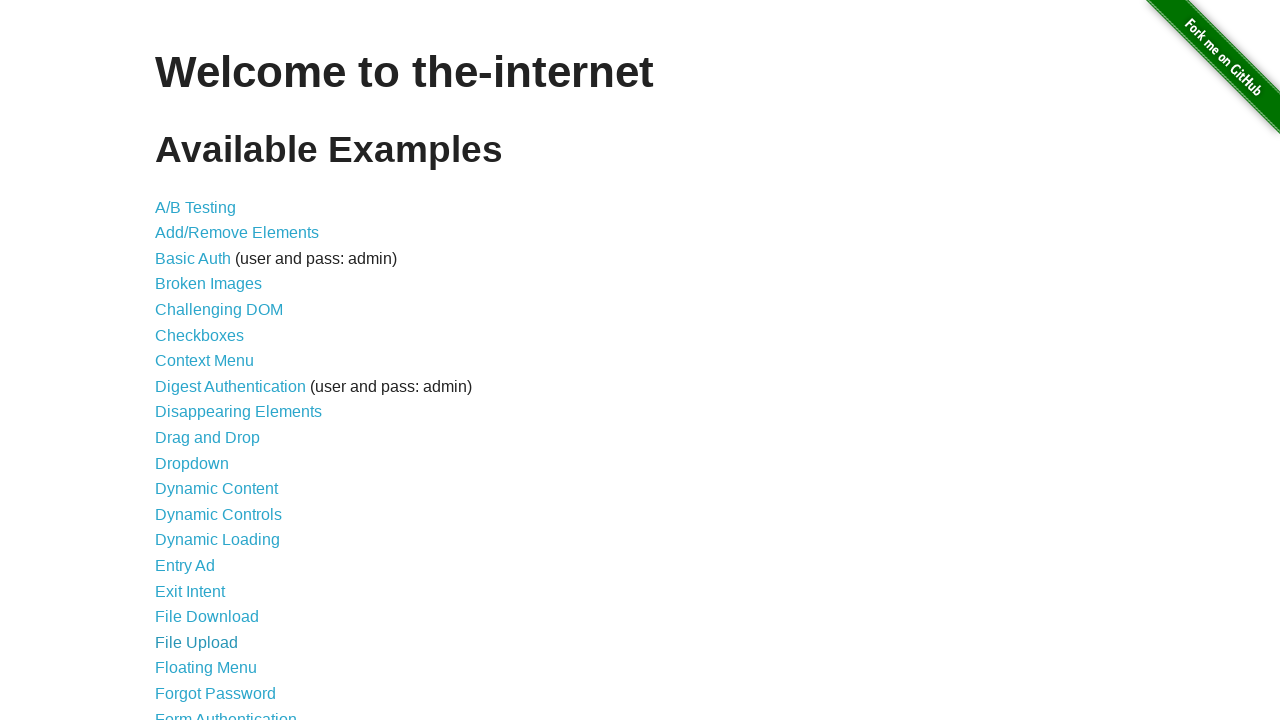

Clicked link 19/44 at (206, 668) on xpath=//li/a >> nth=18
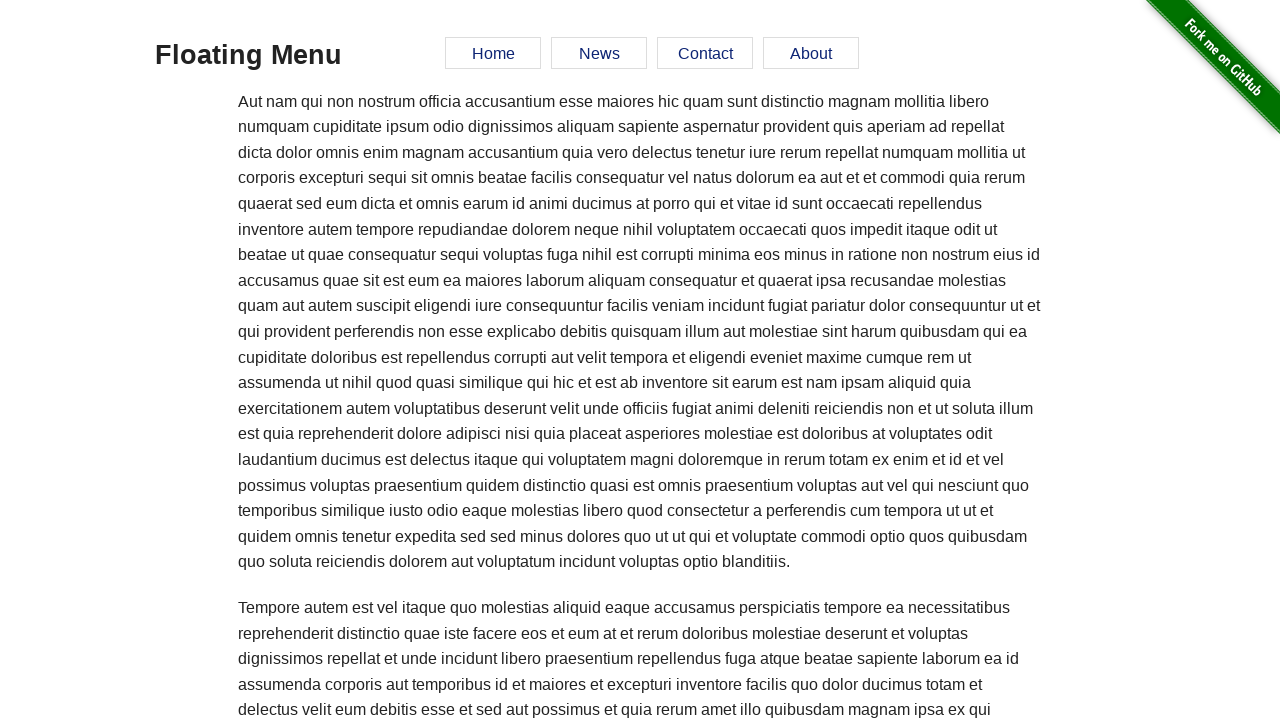

Waited 500ms for page to load after clicking link 19/44
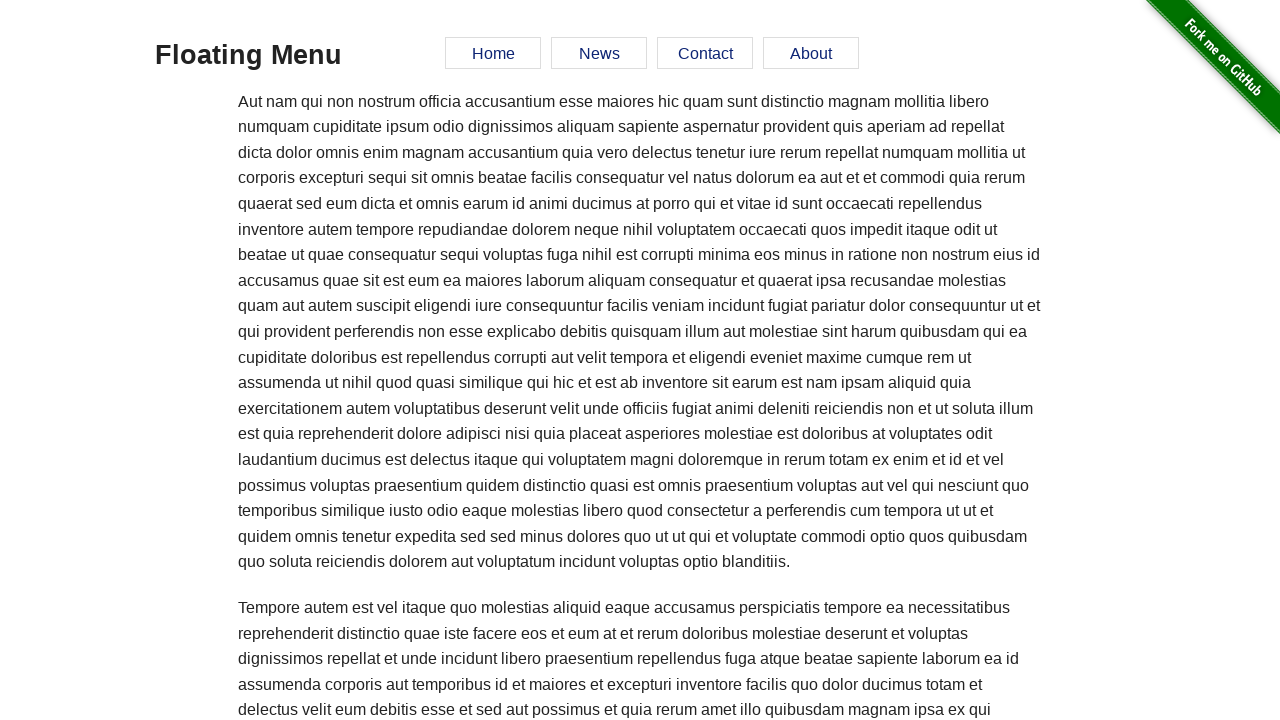

Navigated back to main page from link 19/44
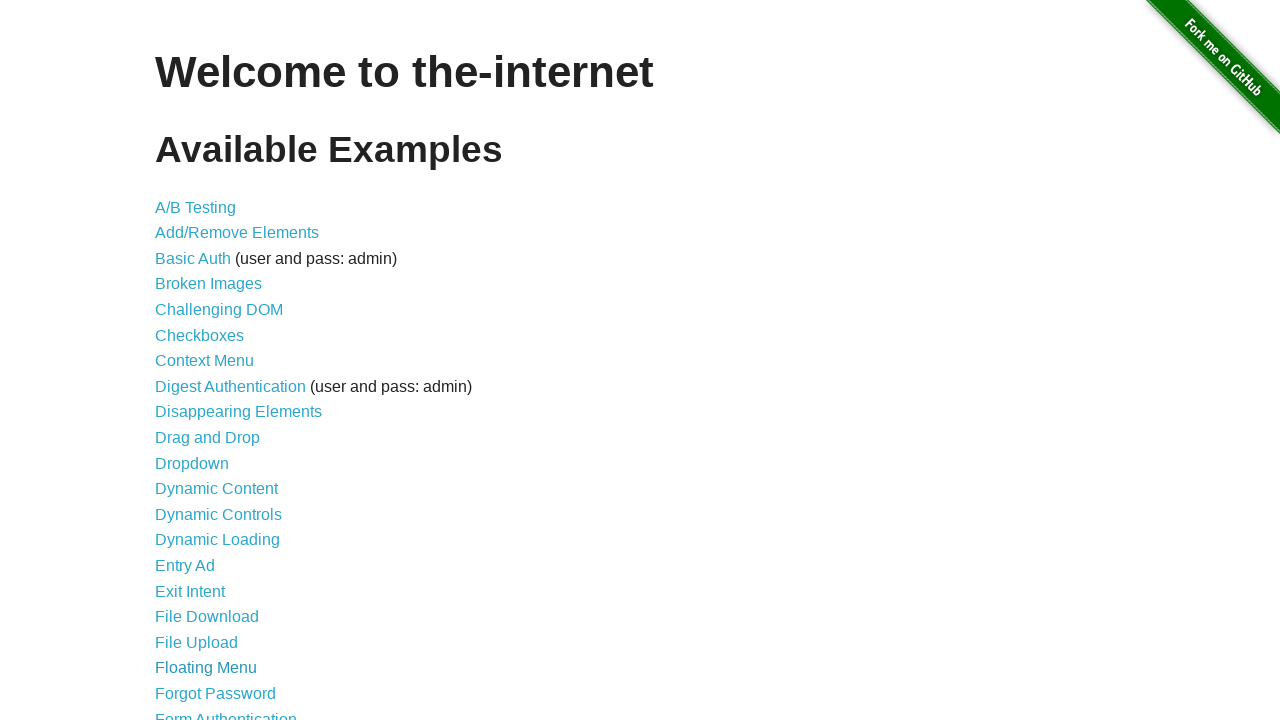

Re-fetched links list before clicking link 20/44
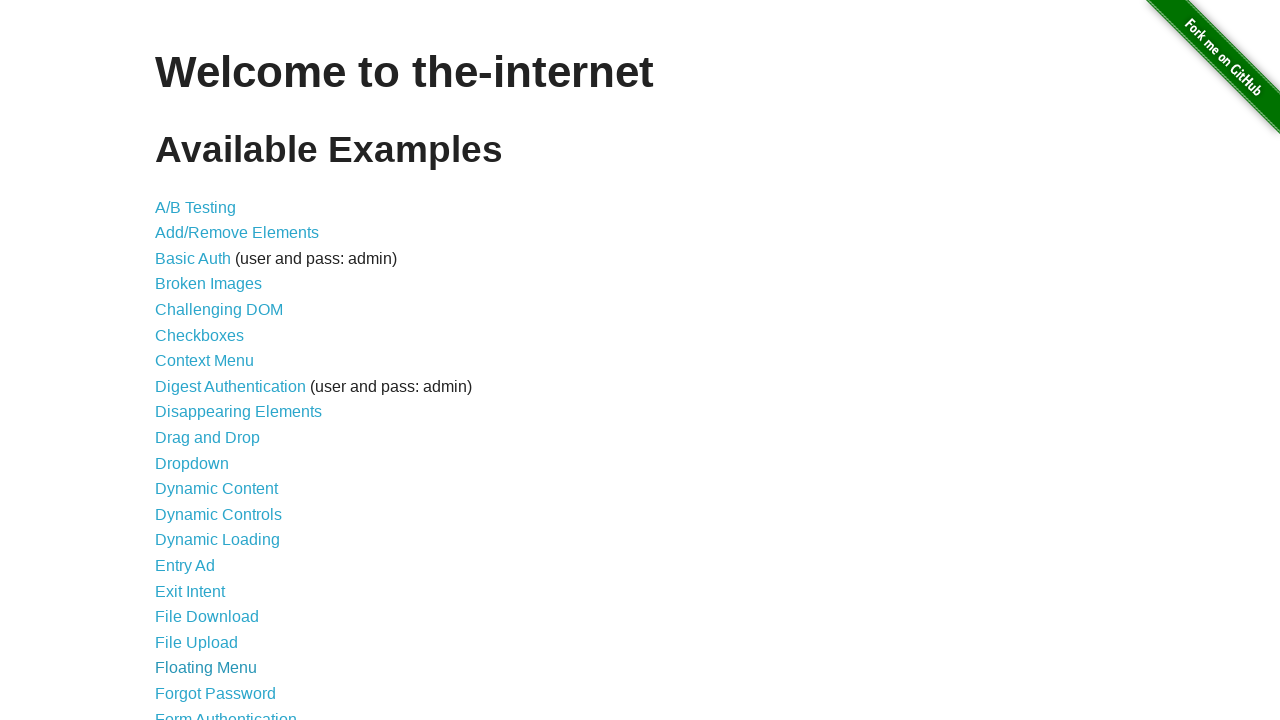

Clicked link 20/44 at (216, 693) on xpath=//li/a >> nth=19
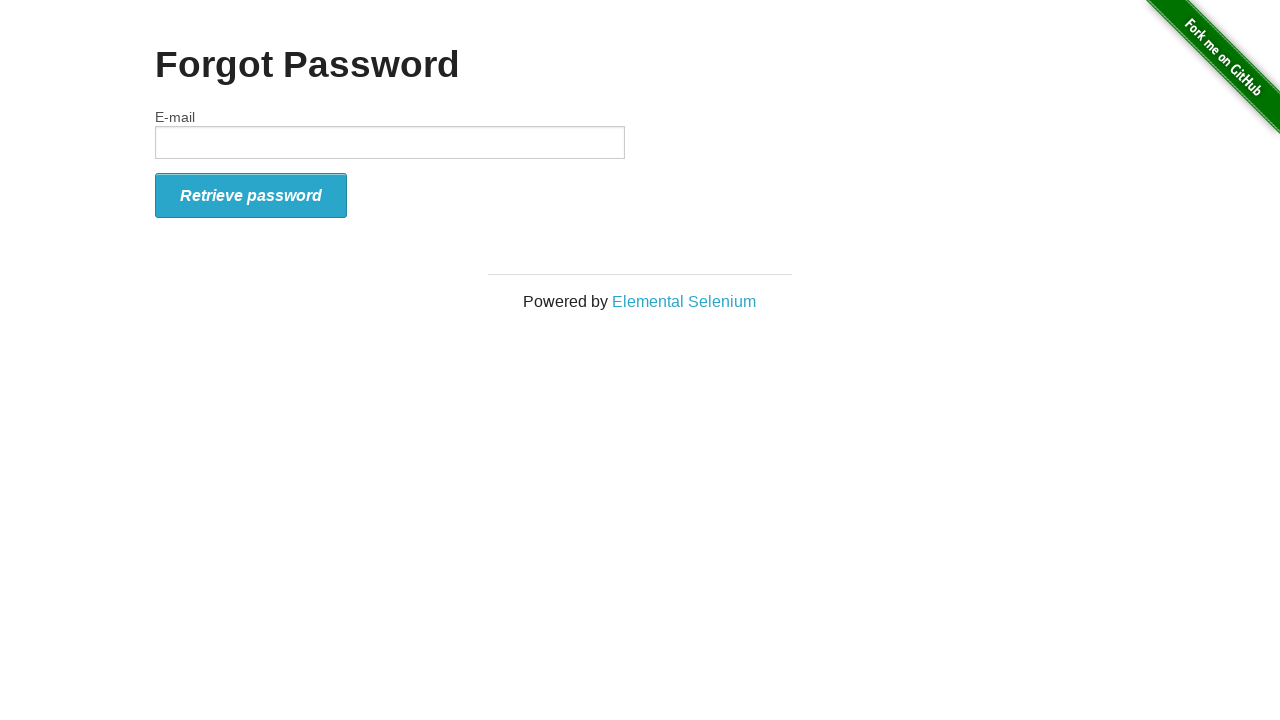

Waited 500ms for page to load after clicking link 20/44
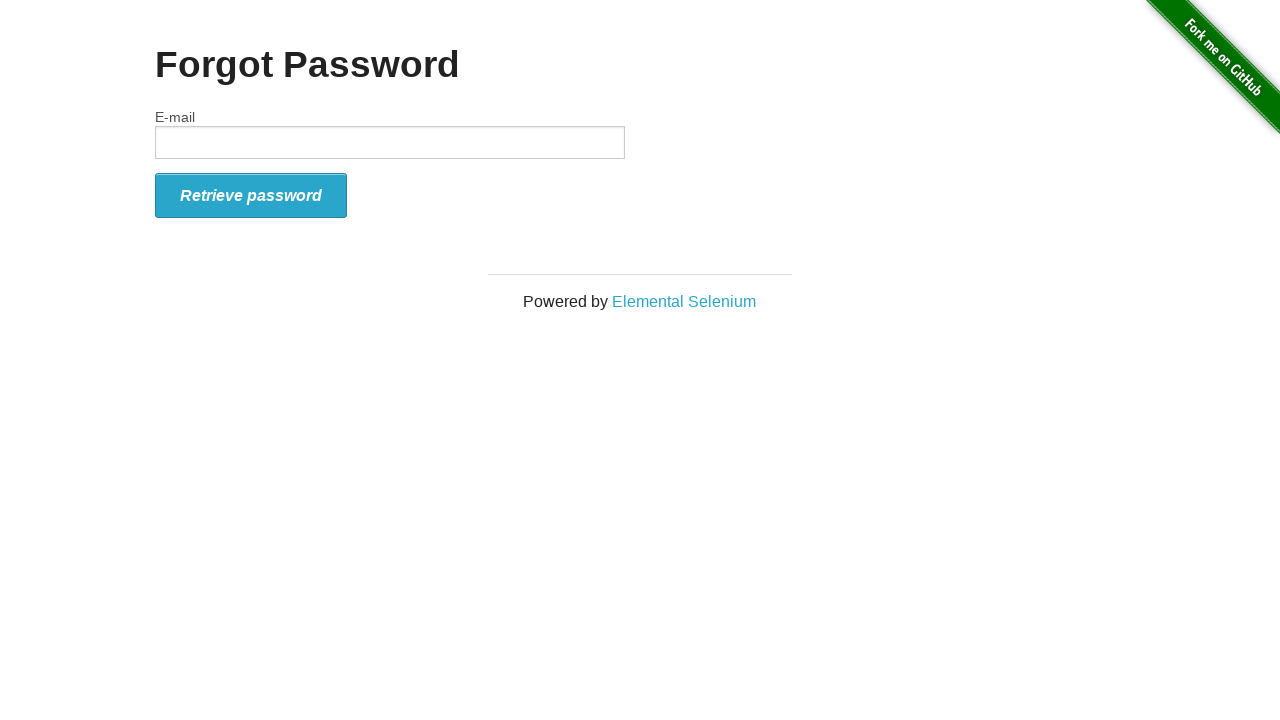

Navigated back to main page from link 20/44
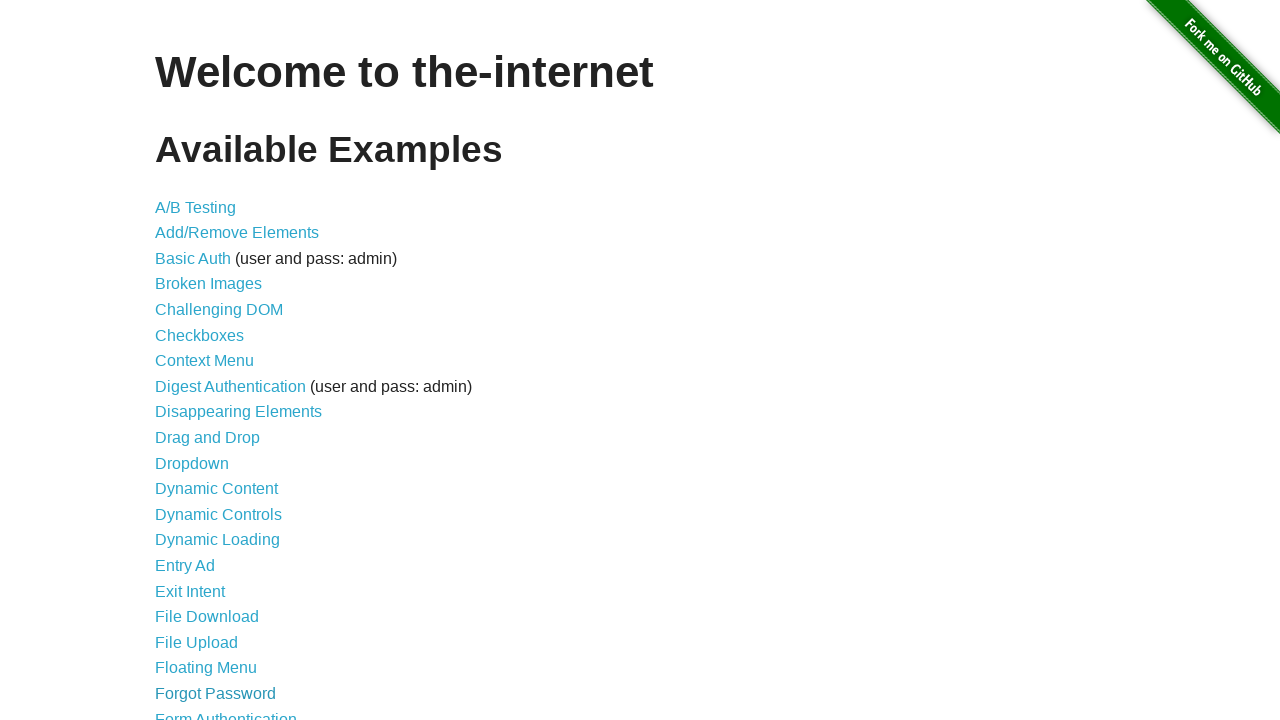

Re-fetched links list before clicking link 21/44
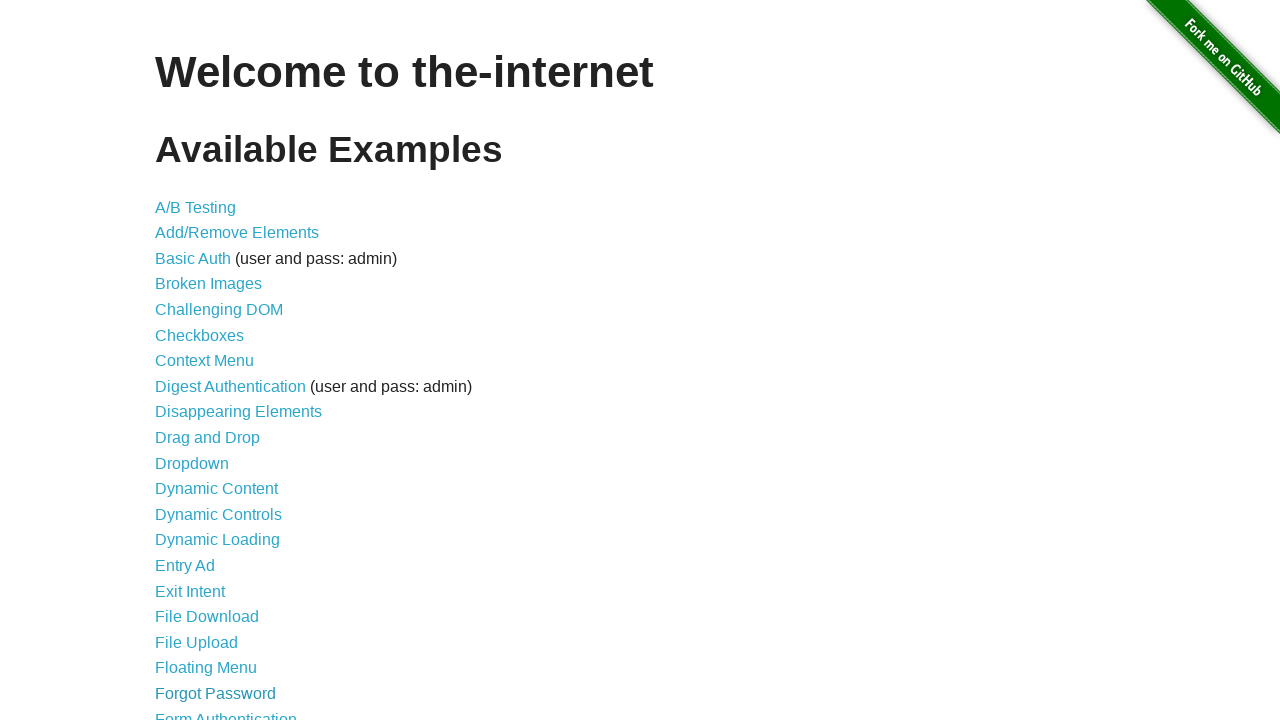

Clicked link 21/44 at (226, 712) on xpath=//li/a >> nth=20
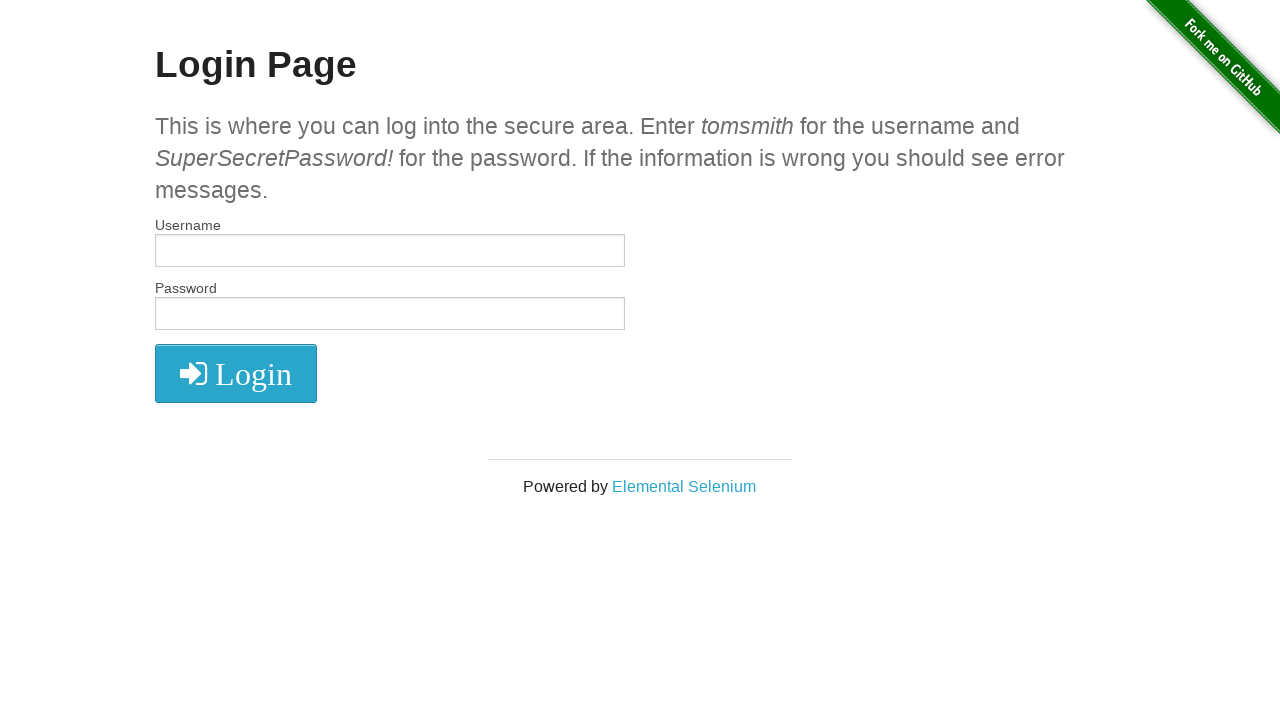

Waited 500ms for page to load after clicking link 21/44
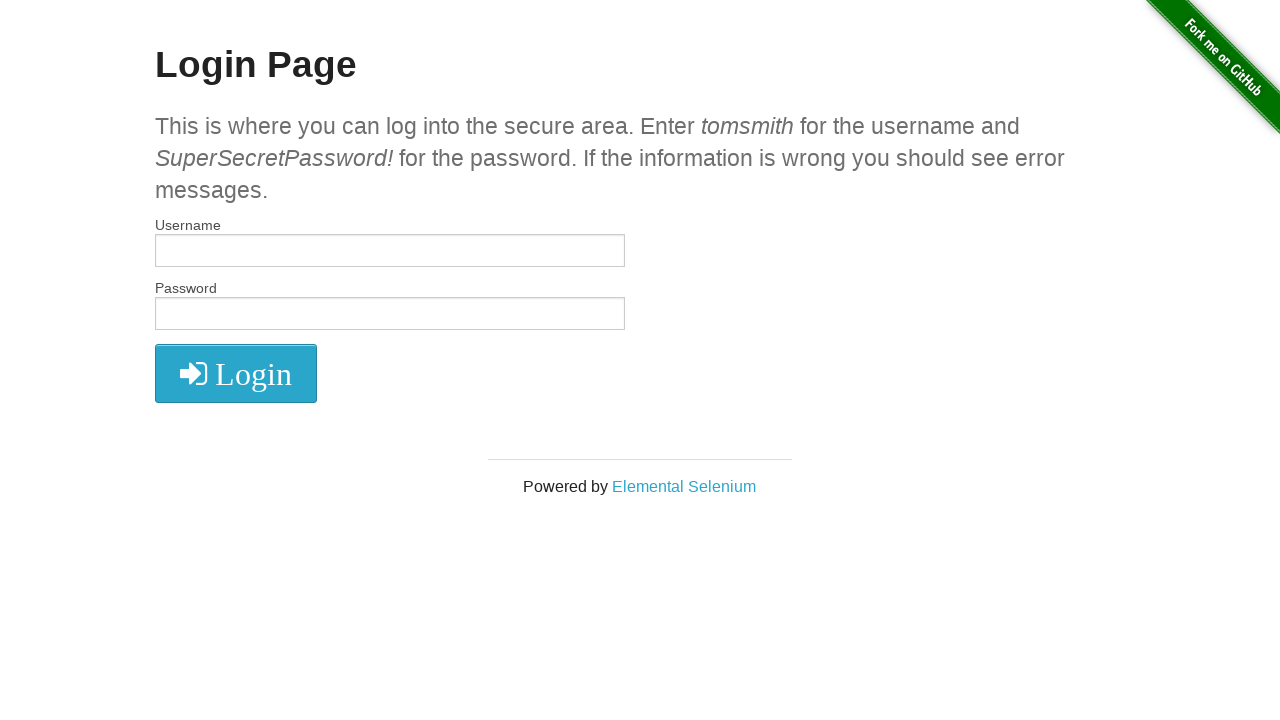

Navigated back to main page from link 21/44
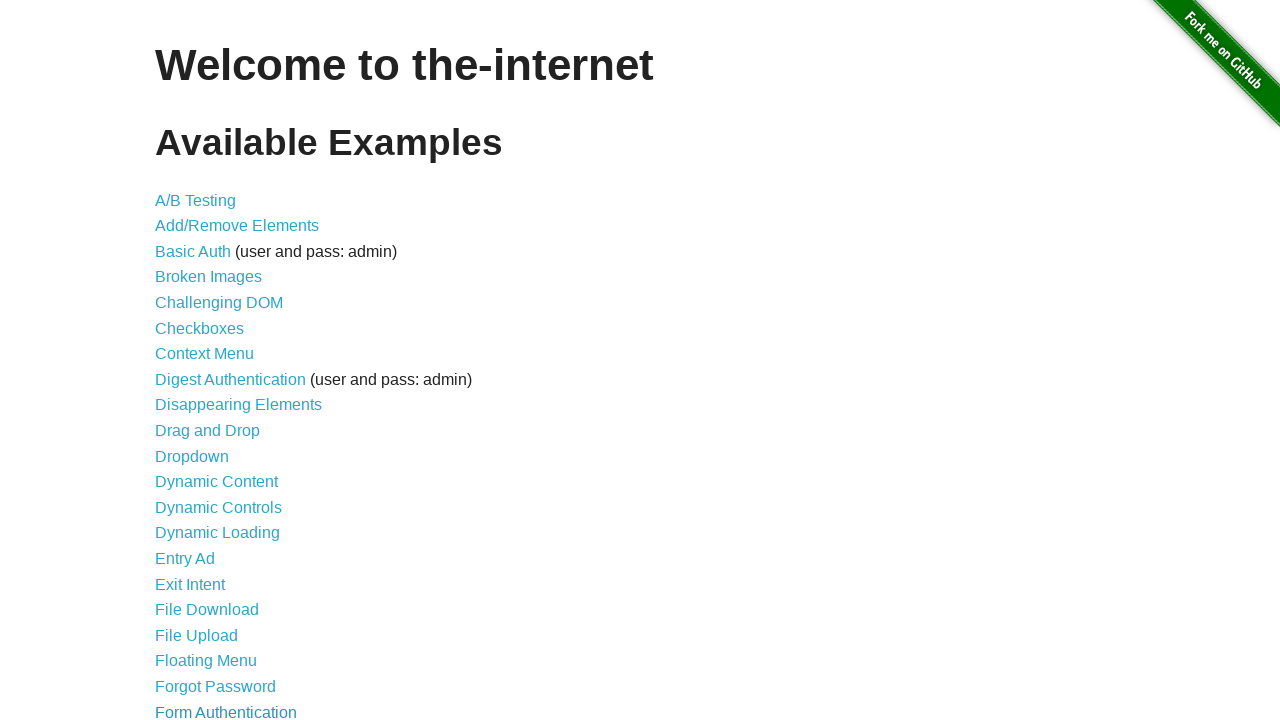

Re-fetched links list before clicking link 22/44
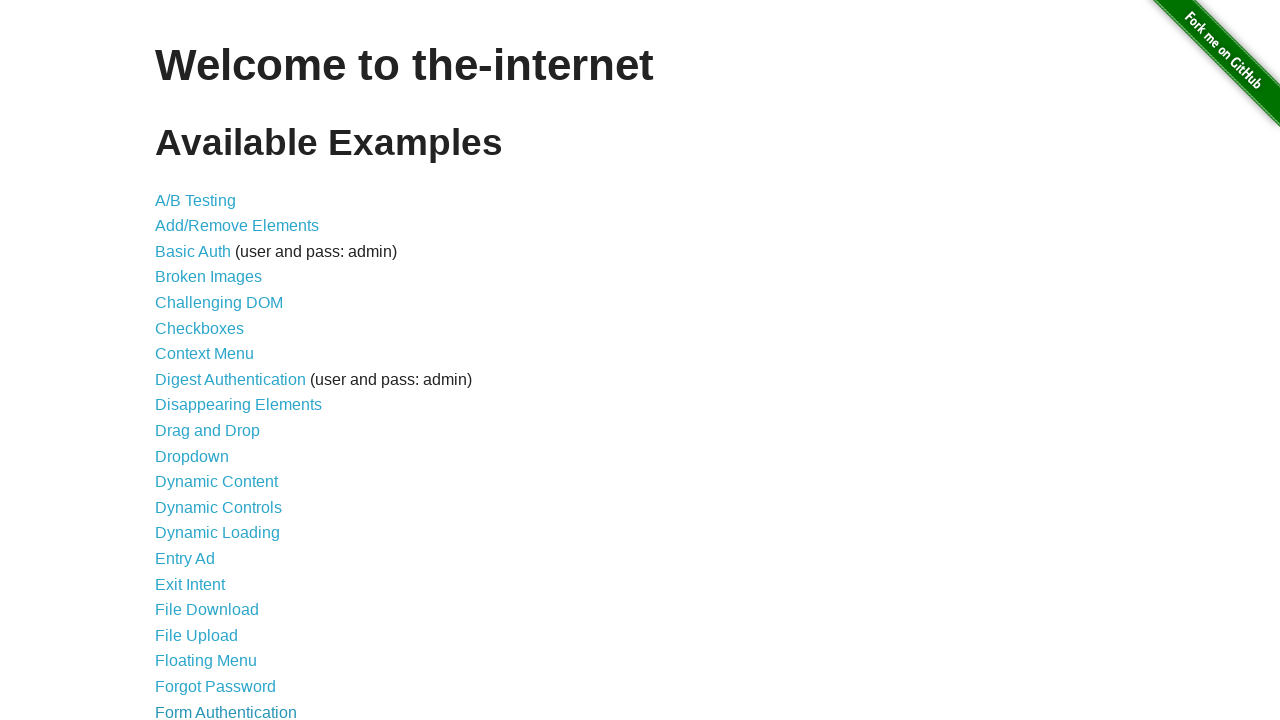

Clicked link 22/44 at (182, 361) on xpath=//li/a >> nth=21
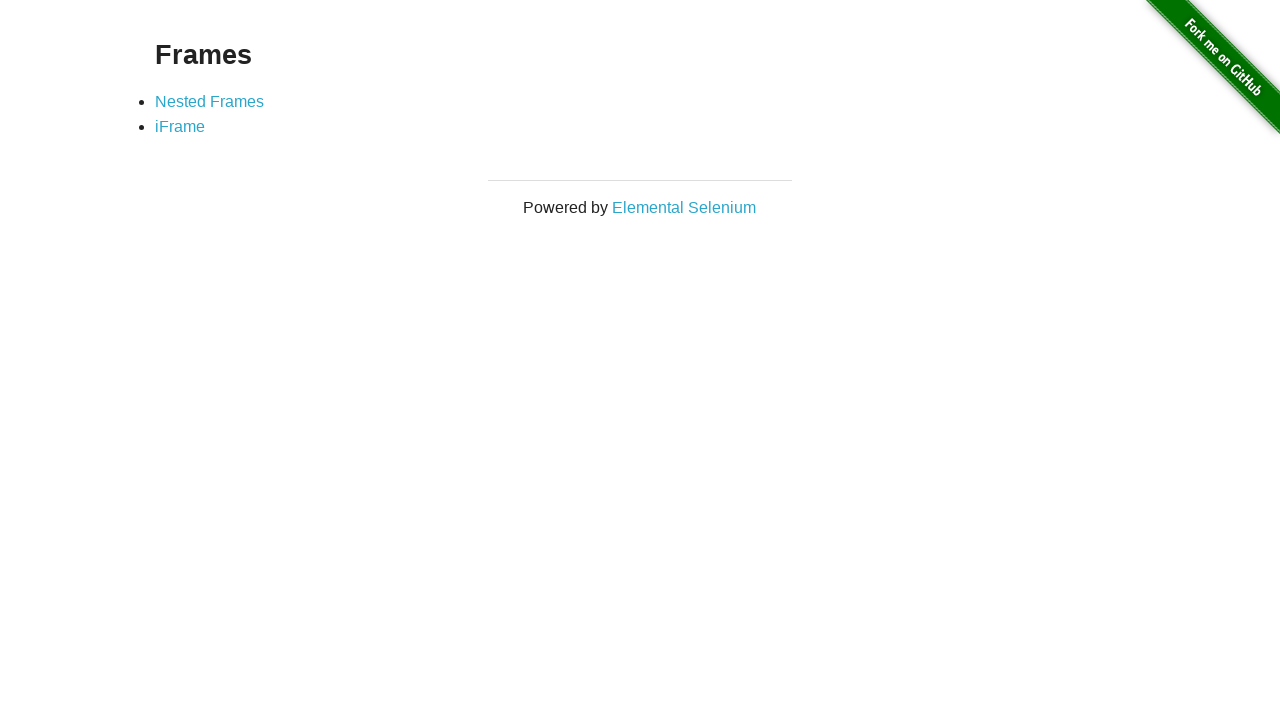

Waited 500ms for page to load after clicking link 22/44
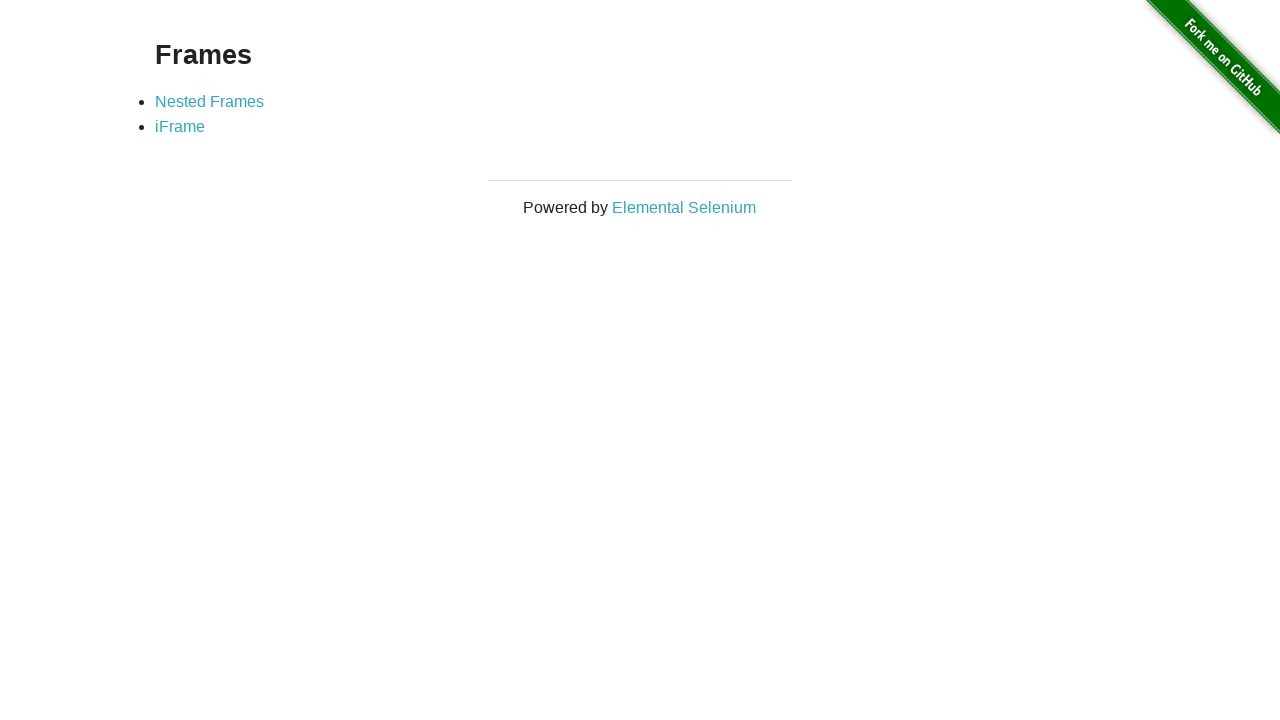

Navigated back to main page from link 22/44
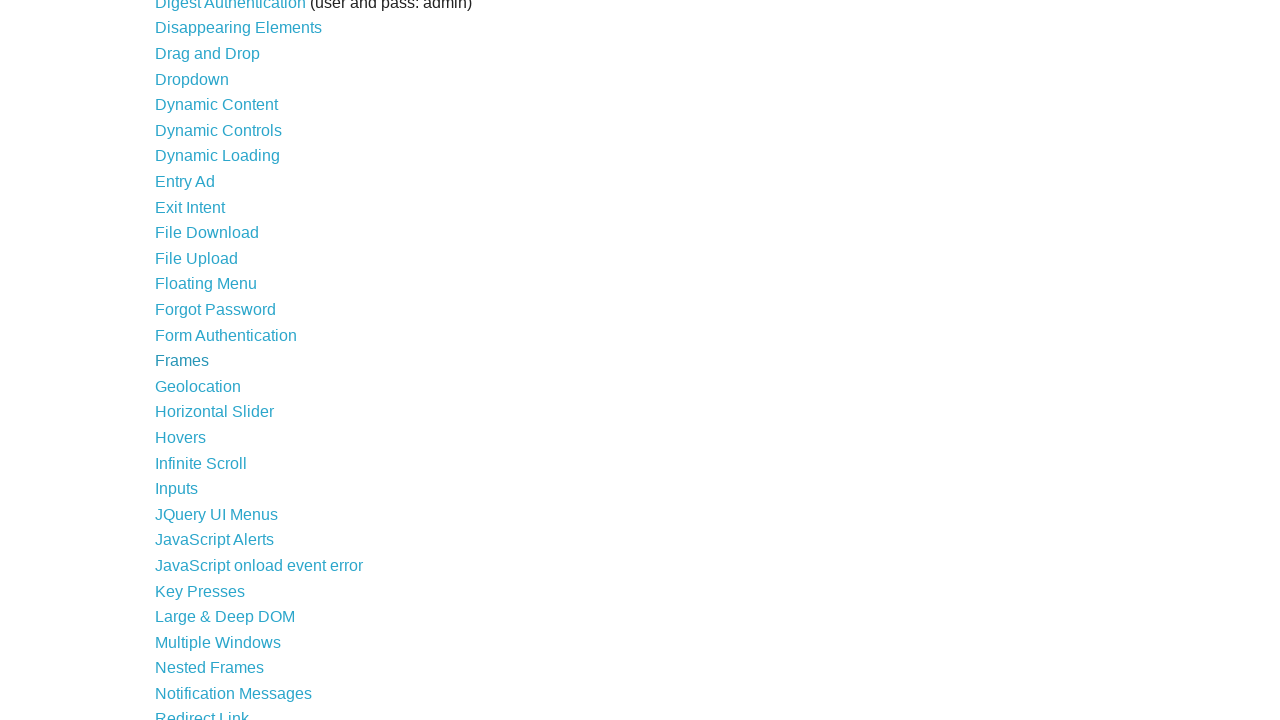

Re-fetched links list before clicking link 23/44
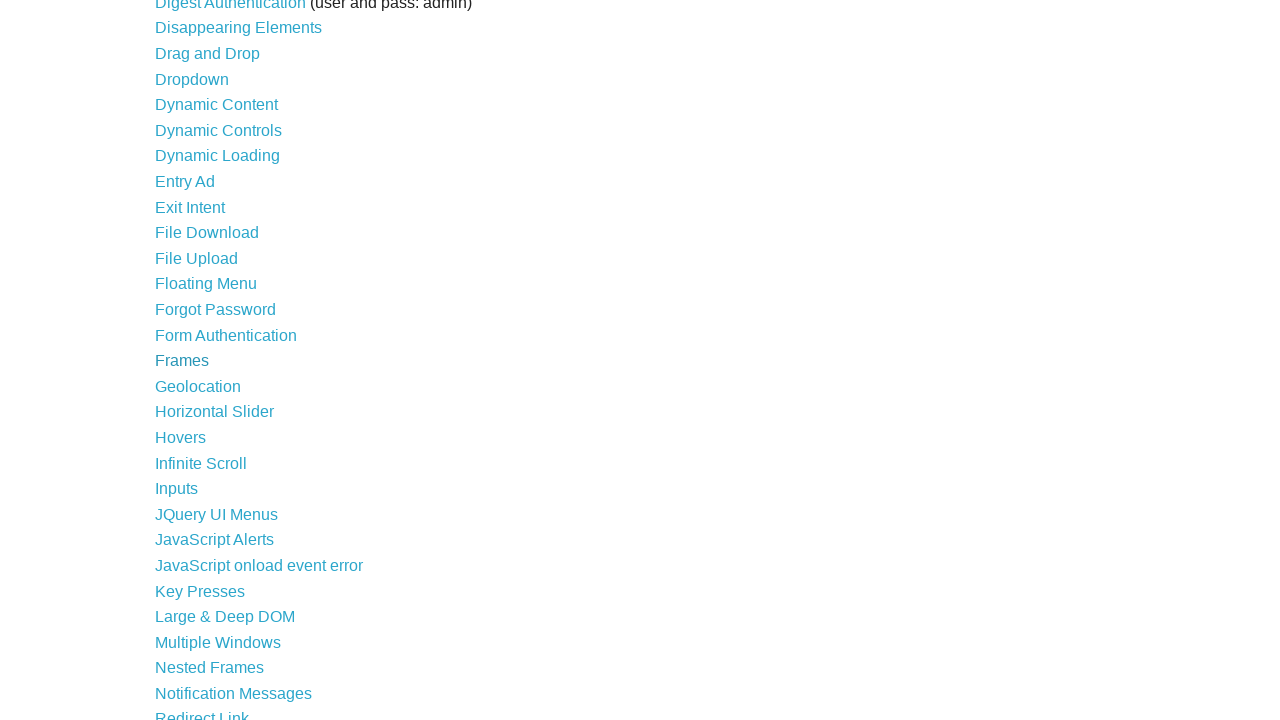

Clicked link 23/44 at (198, 386) on xpath=//li/a >> nth=22
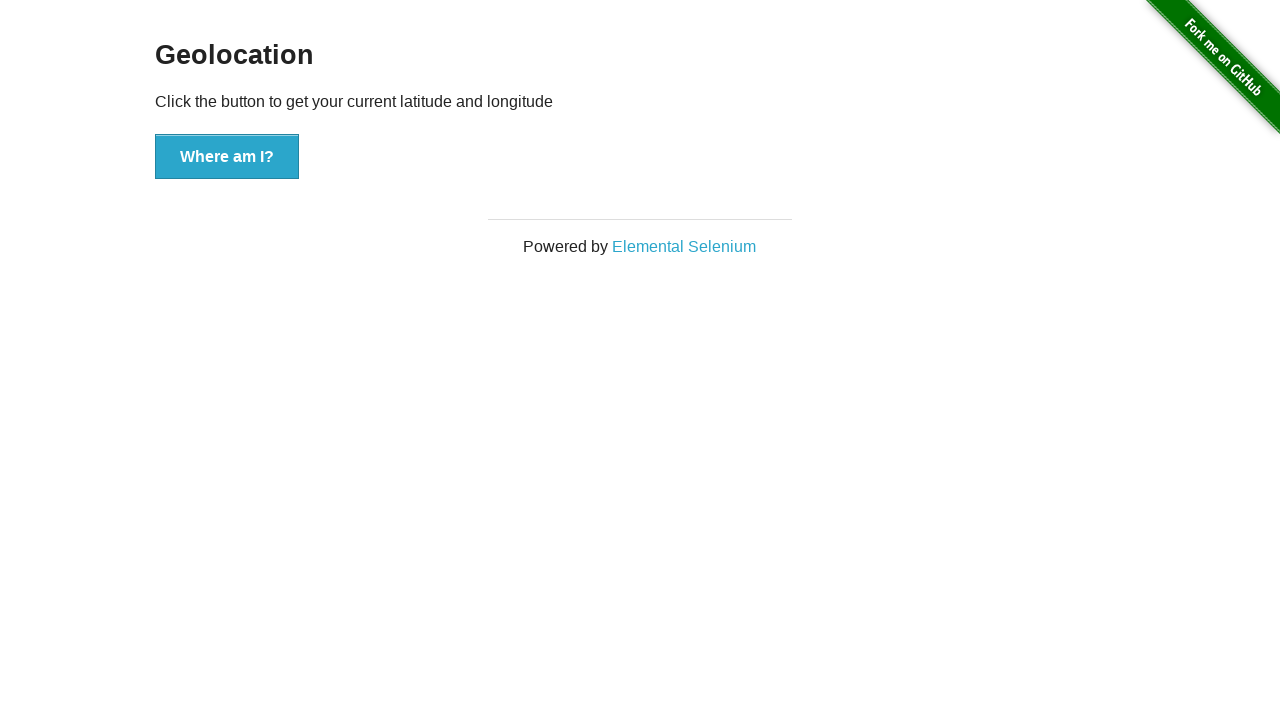

Waited 500ms for page to load after clicking link 23/44
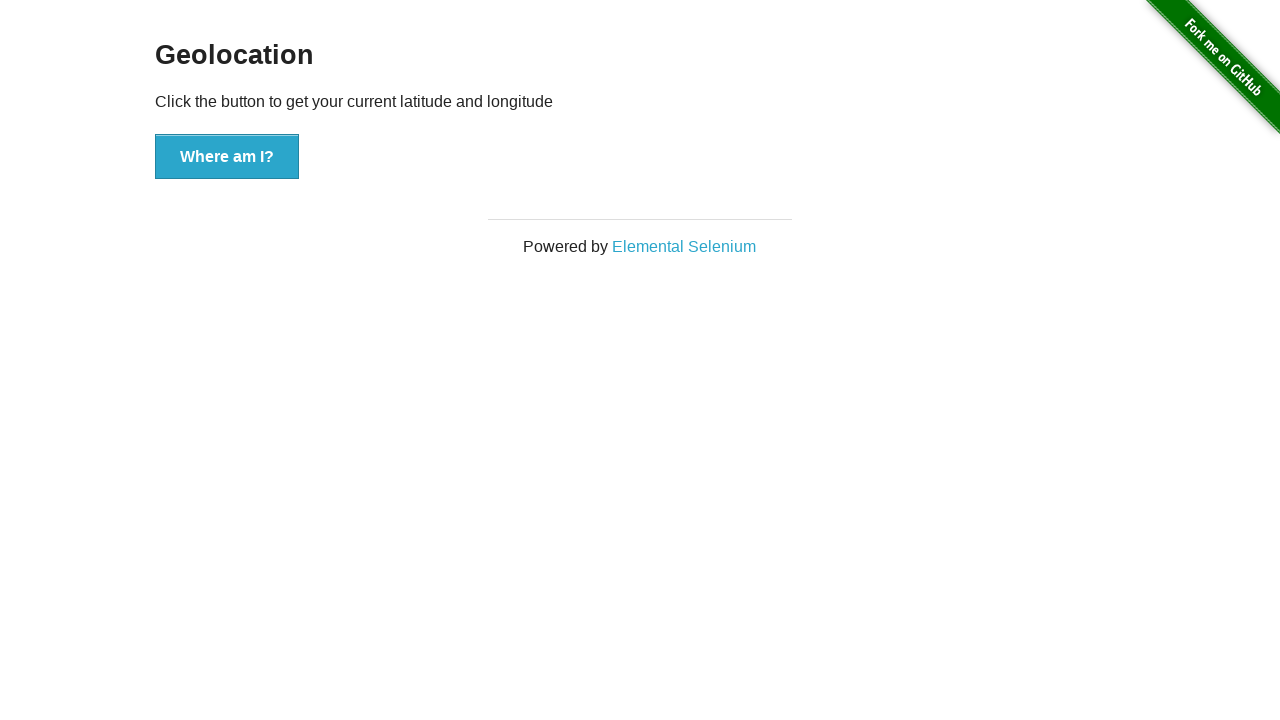

Navigated back to main page from link 23/44
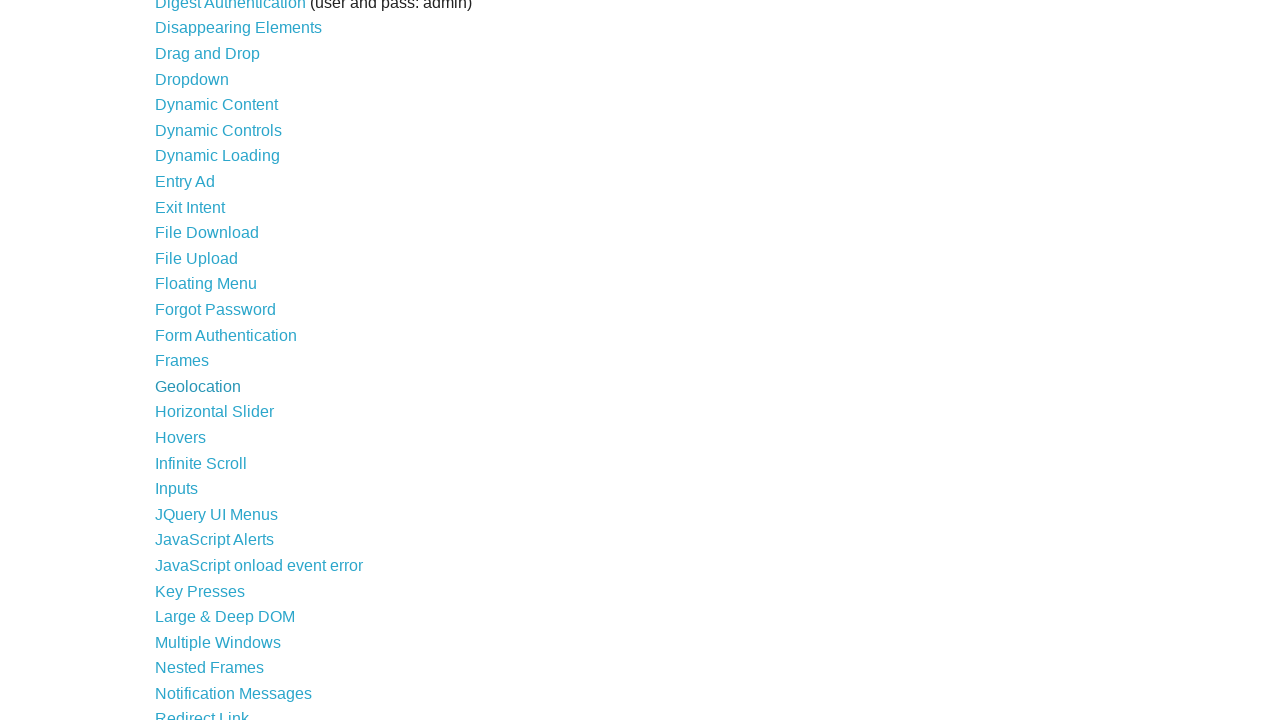

Re-fetched links list before clicking link 24/44
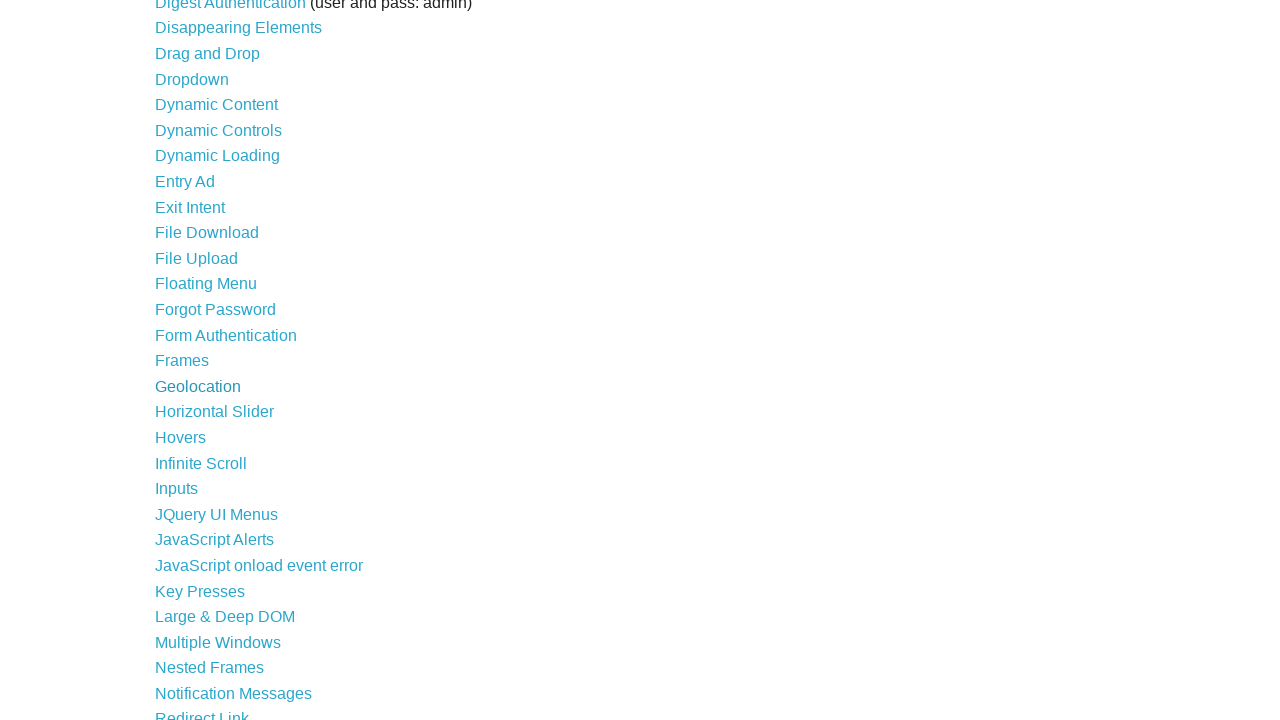

Clicked link 24/44 at (214, 412) on xpath=//li/a >> nth=23
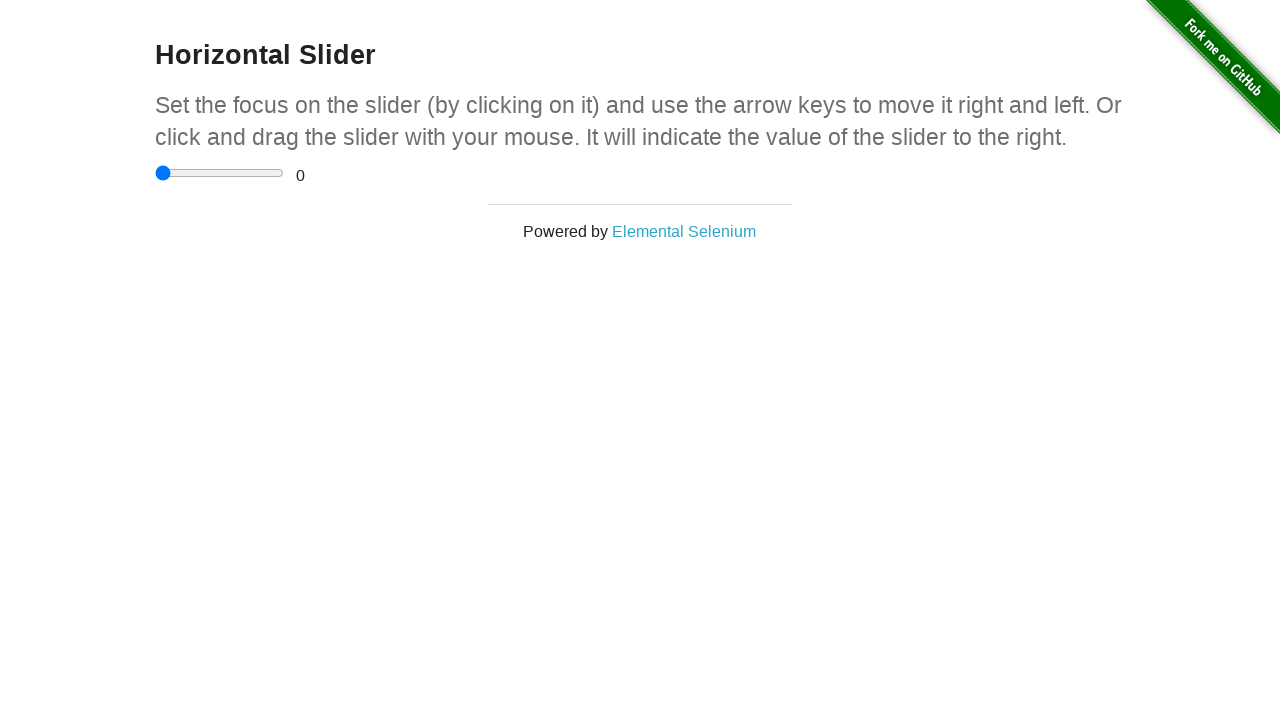

Waited 500ms for page to load after clicking link 24/44
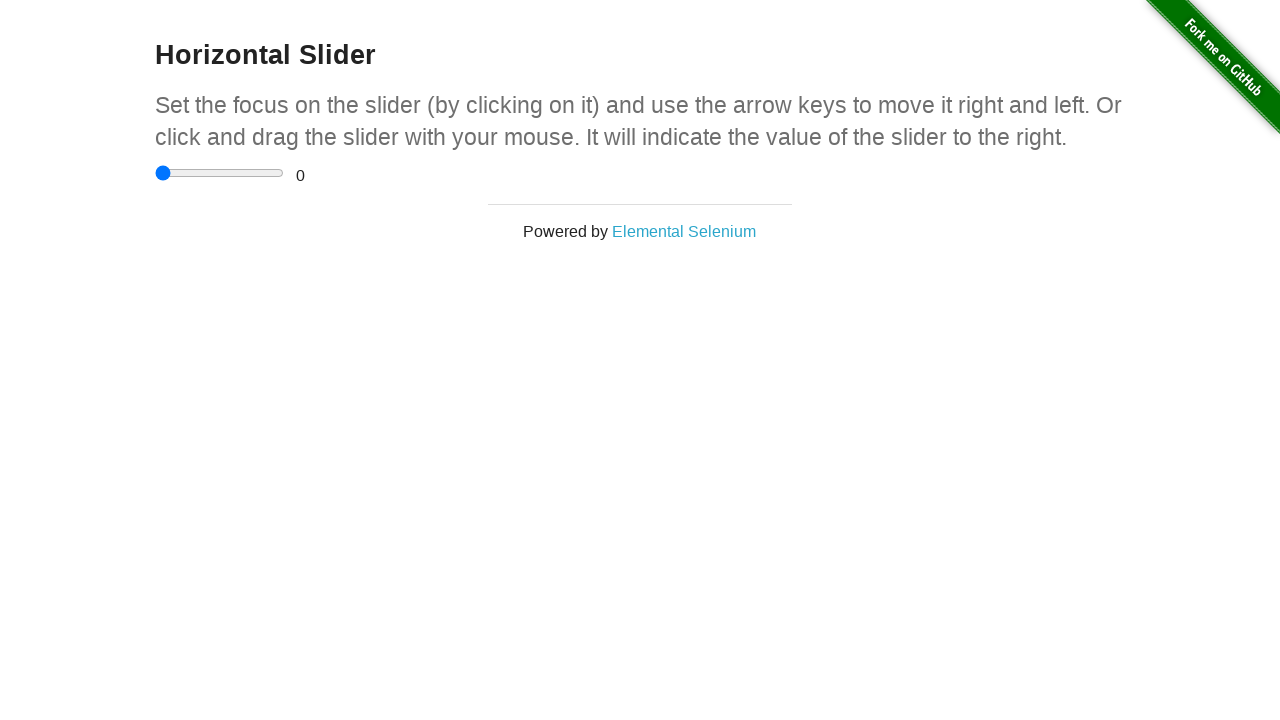

Navigated back to main page from link 24/44
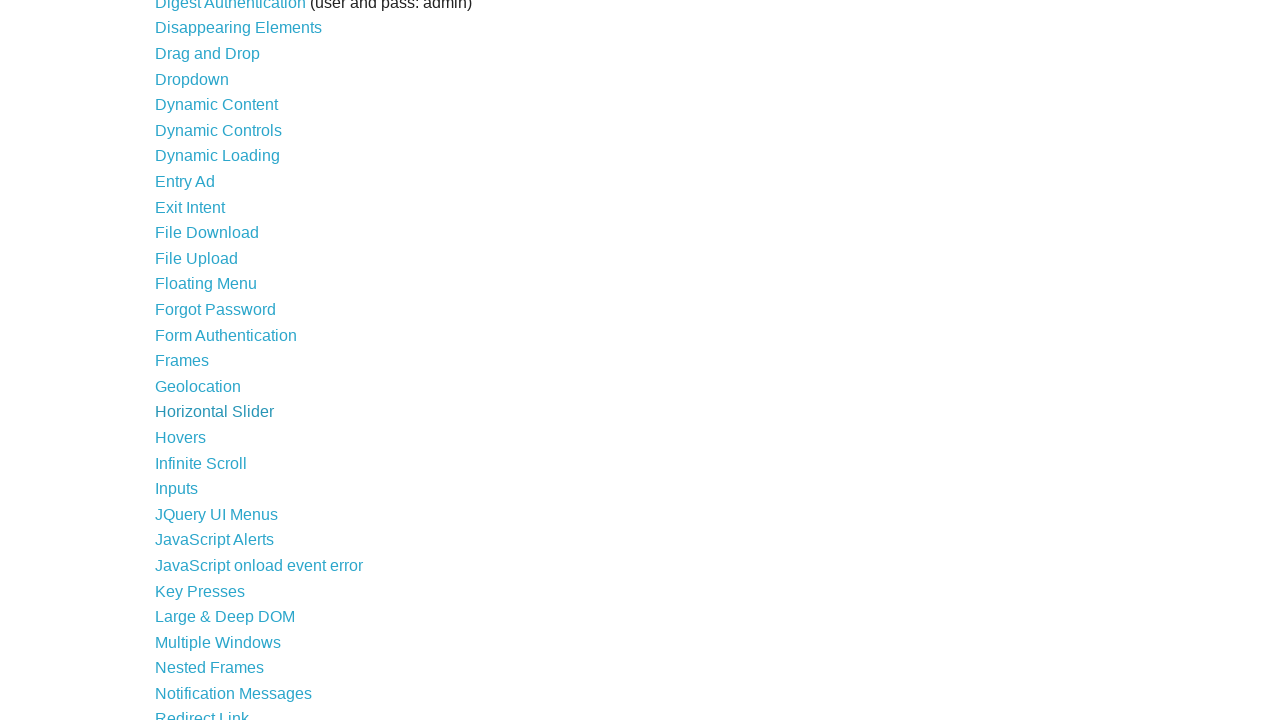

Re-fetched links list before clicking link 25/44
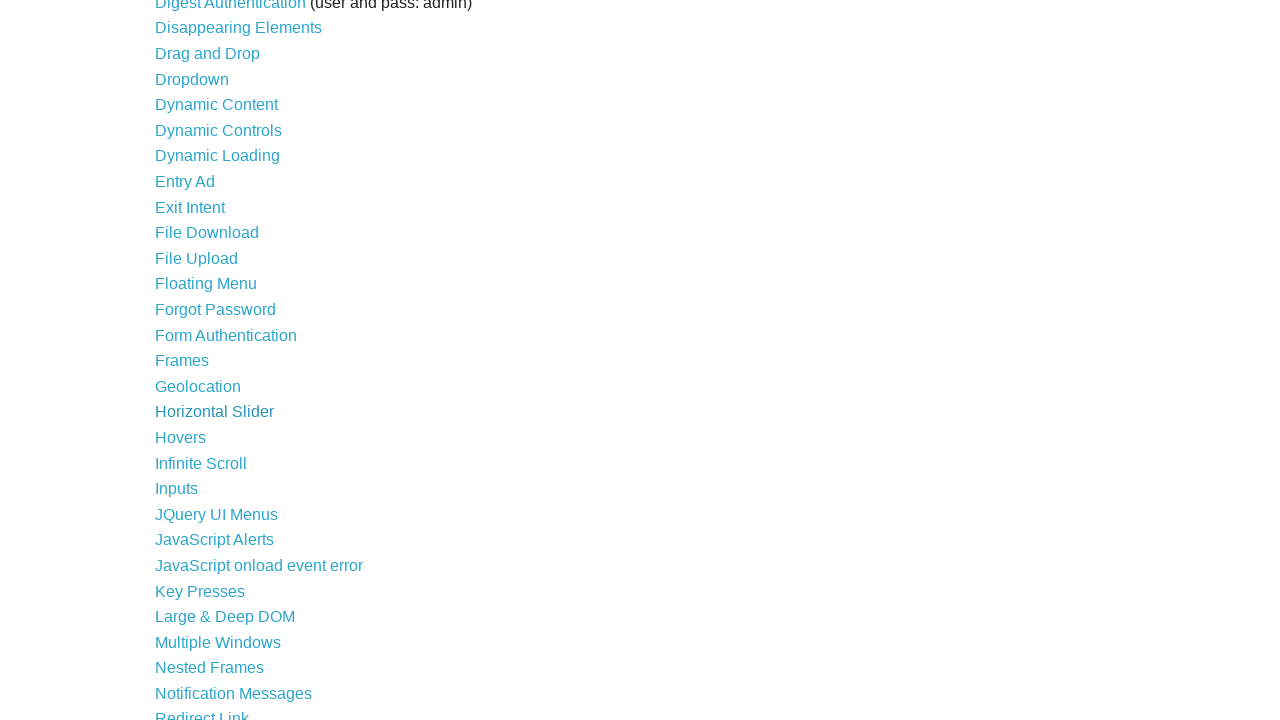

Clicked link 25/44 at (180, 437) on xpath=//li/a >> nth=24
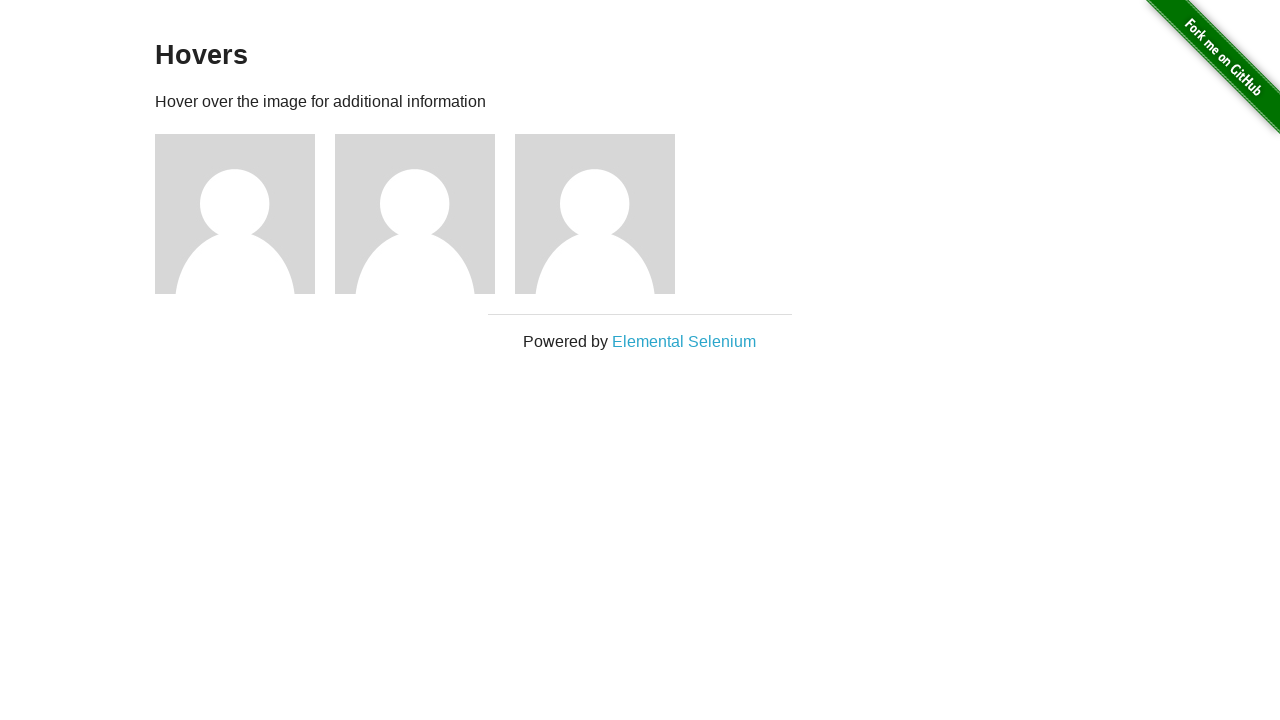

Waited 500ms for page to load after clicking link 25/44
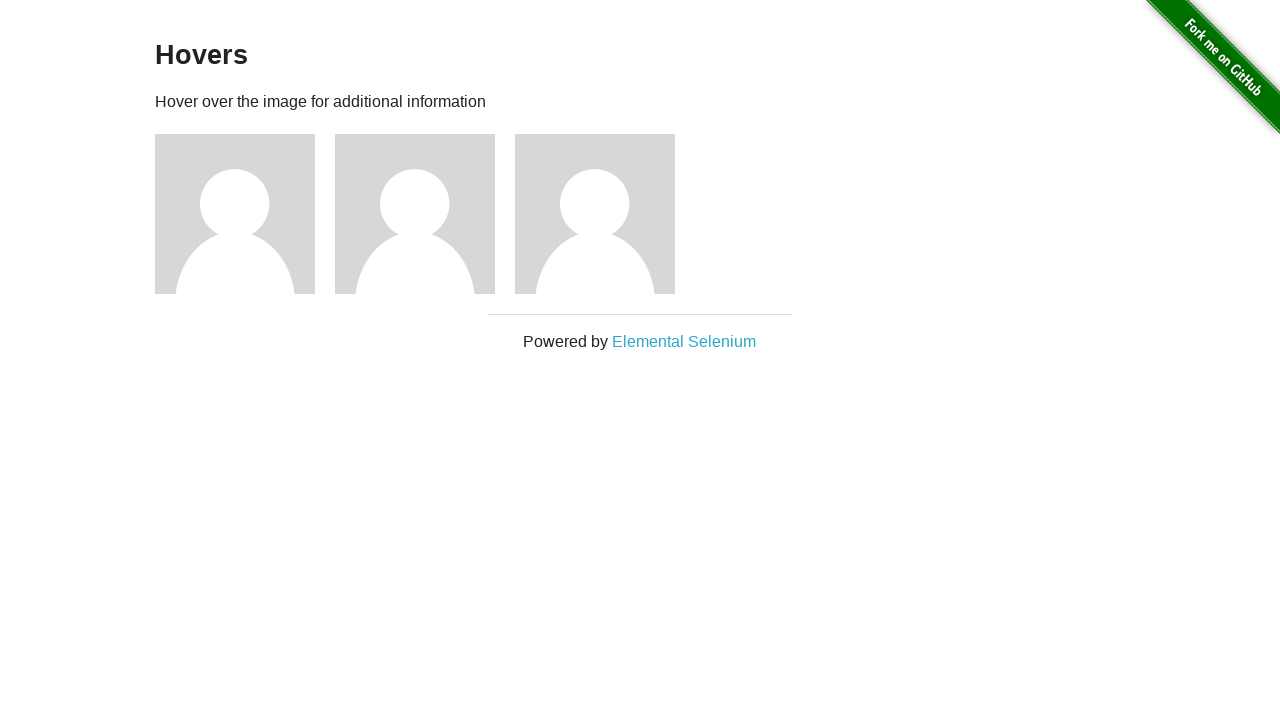

Navigated back to main page from link 25/44
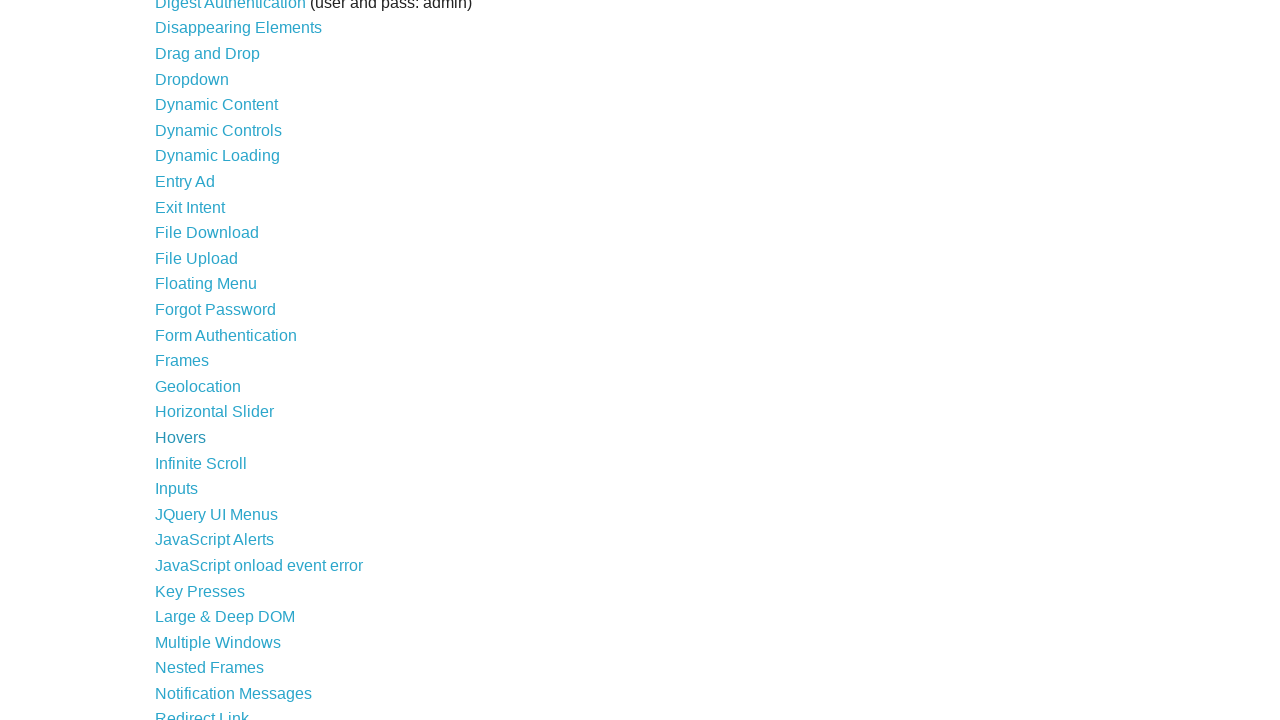

Re-fetched links list before clicking link 26/44
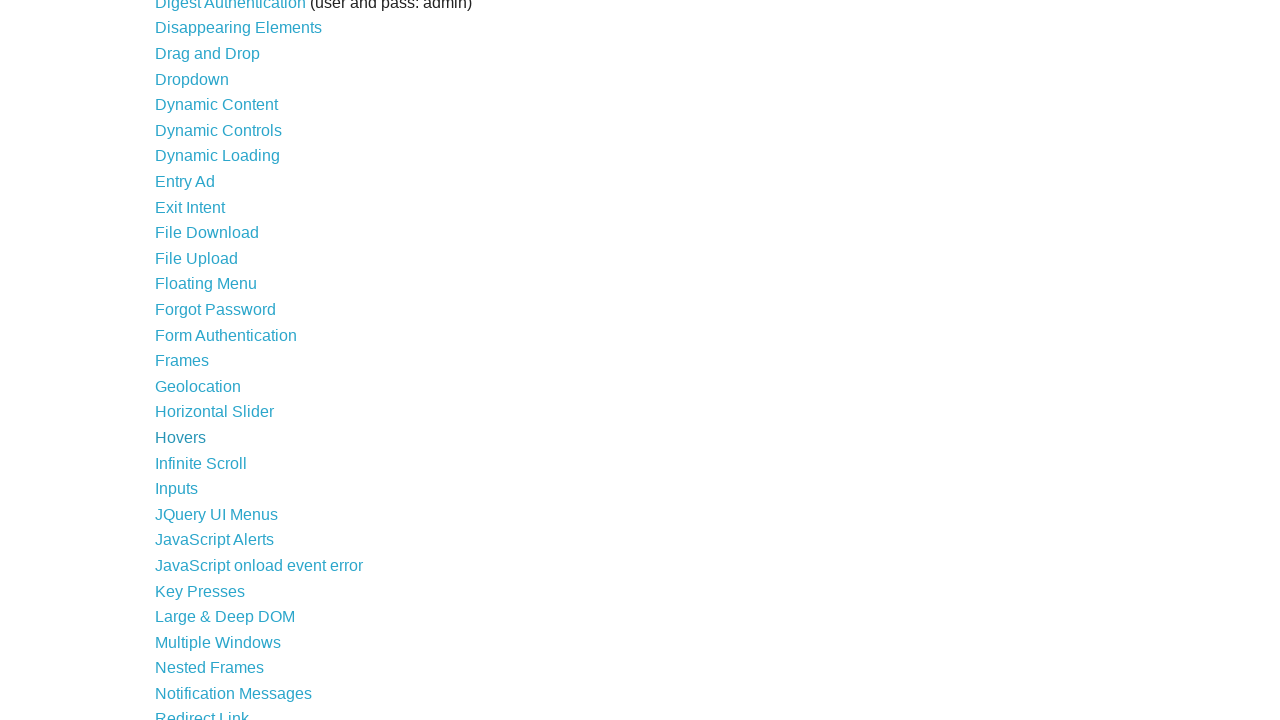

Clicked link 26/44 at (201, 463) on xpath=//li/a >> nth=25
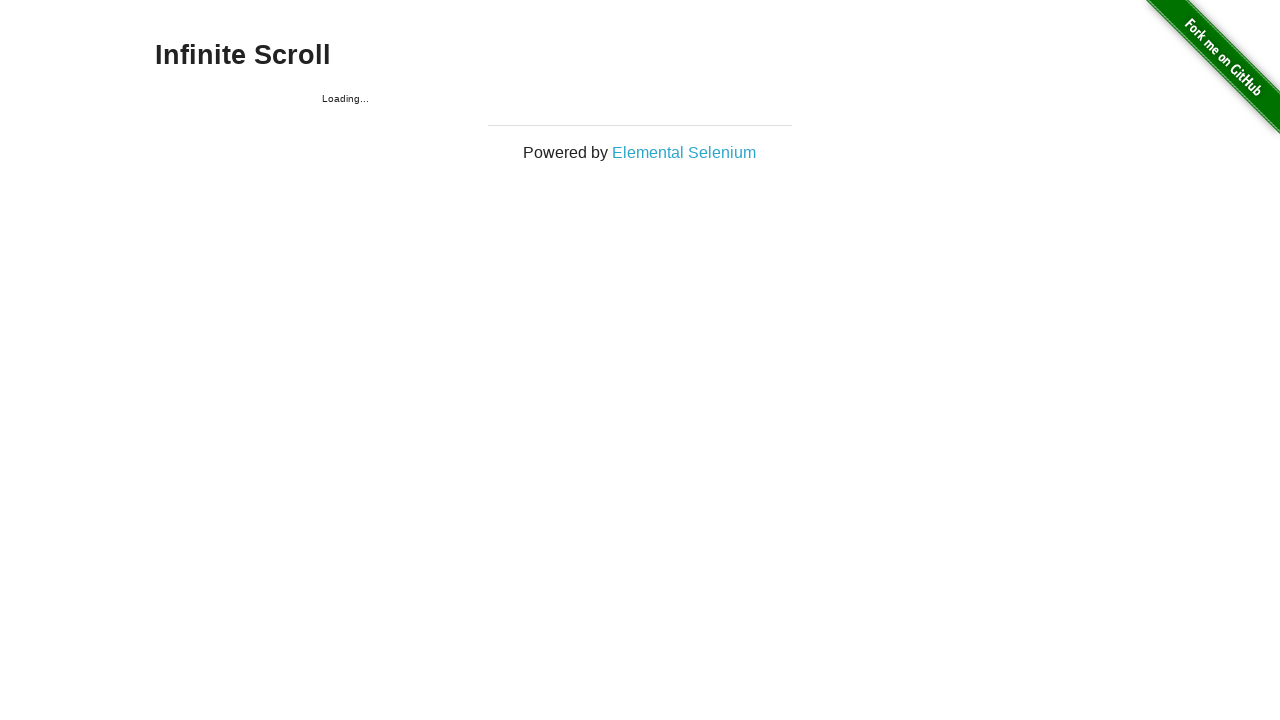

Waited 500ms for page to load after clicking link 26/44
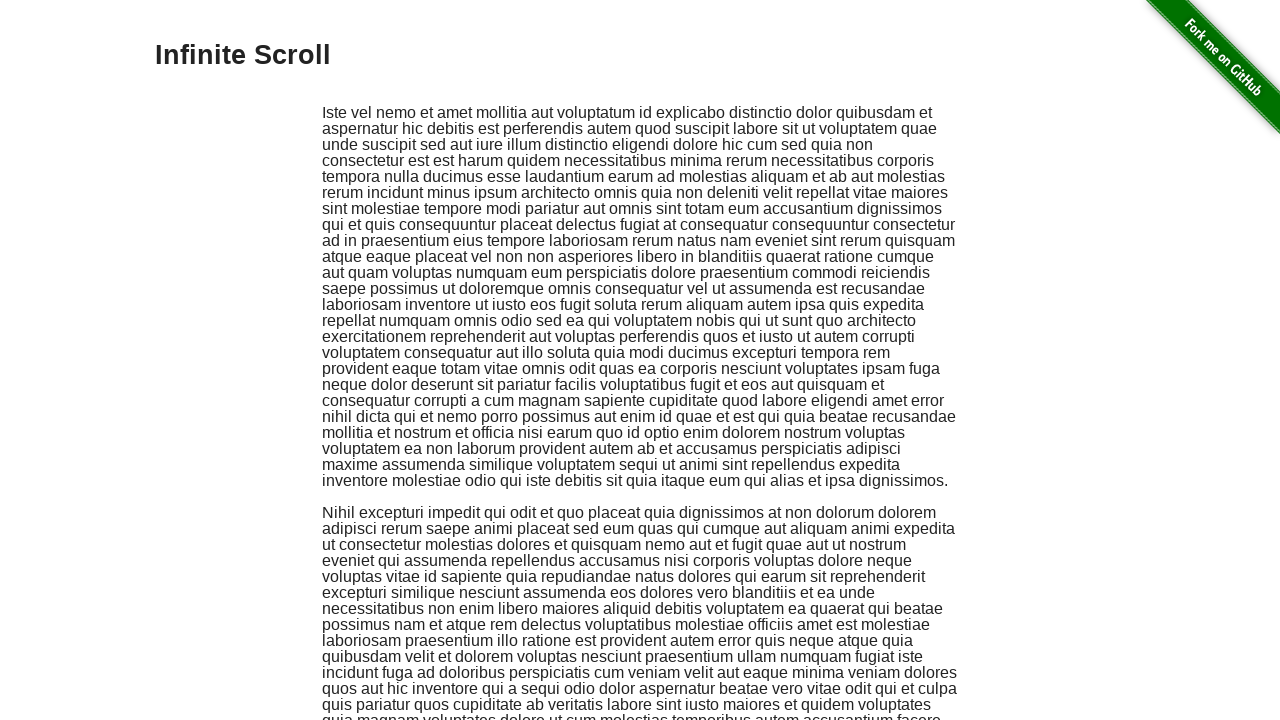

Navigated back to main page from link 26/44
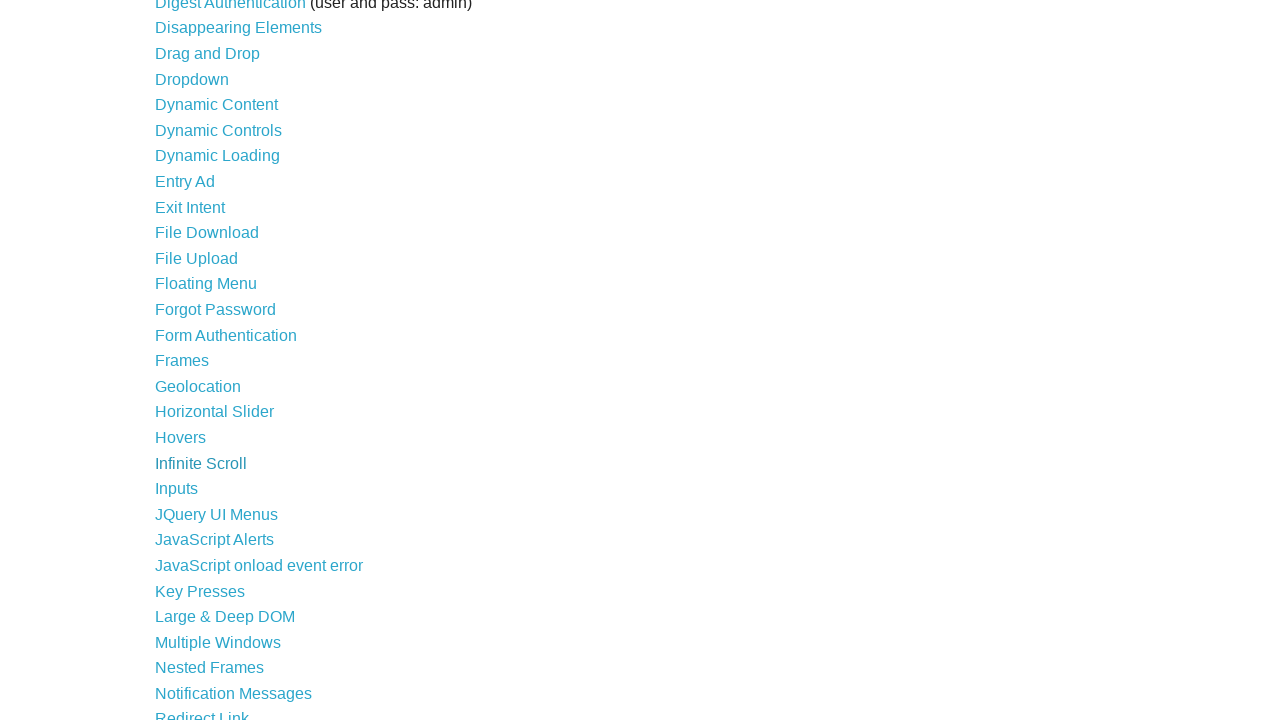

Re-fetched links list before clicking link 27/44
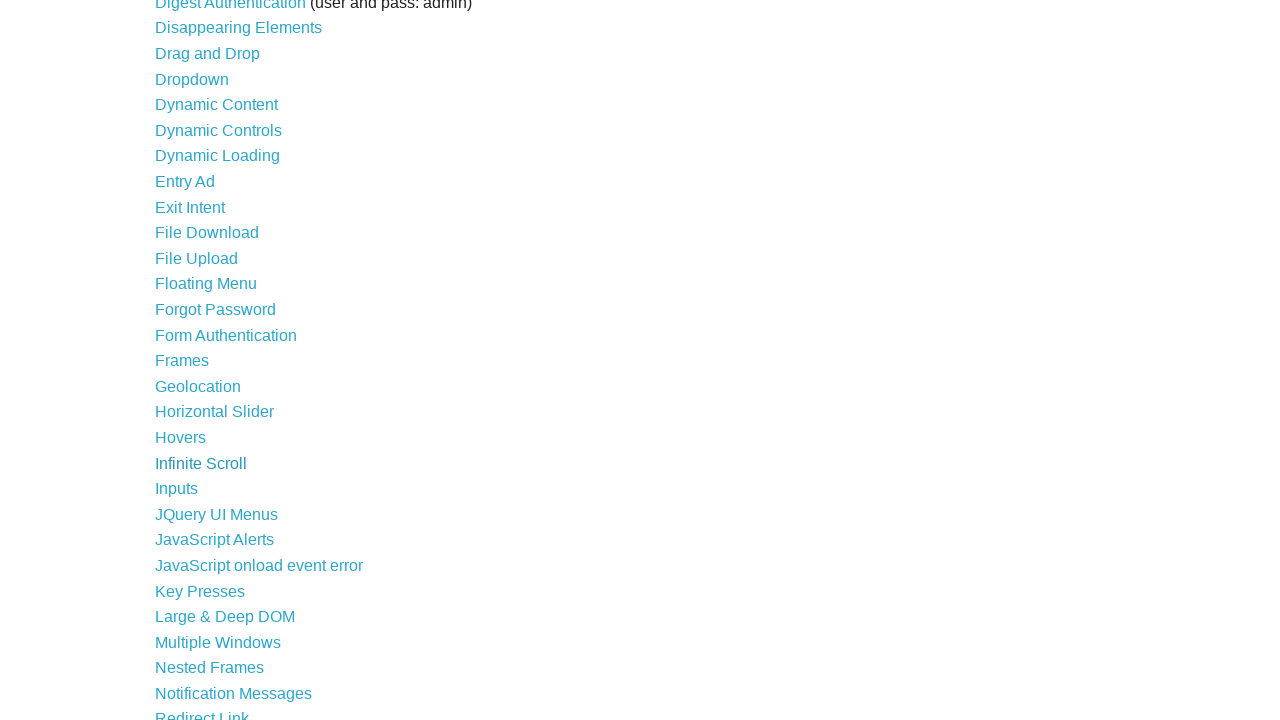

Clicked link 27/44 at (176, 489) on xpath=//li/a >> nth=26
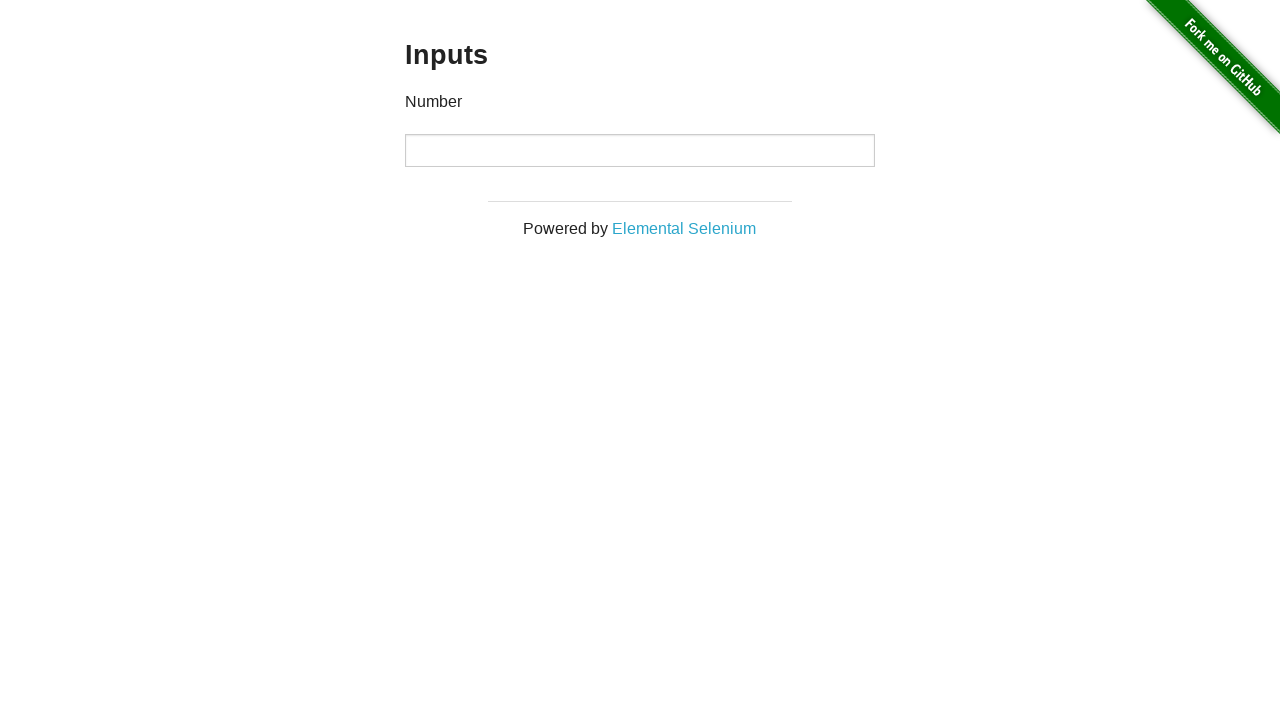

Waited 500ms for page to load after clicking link 27/44
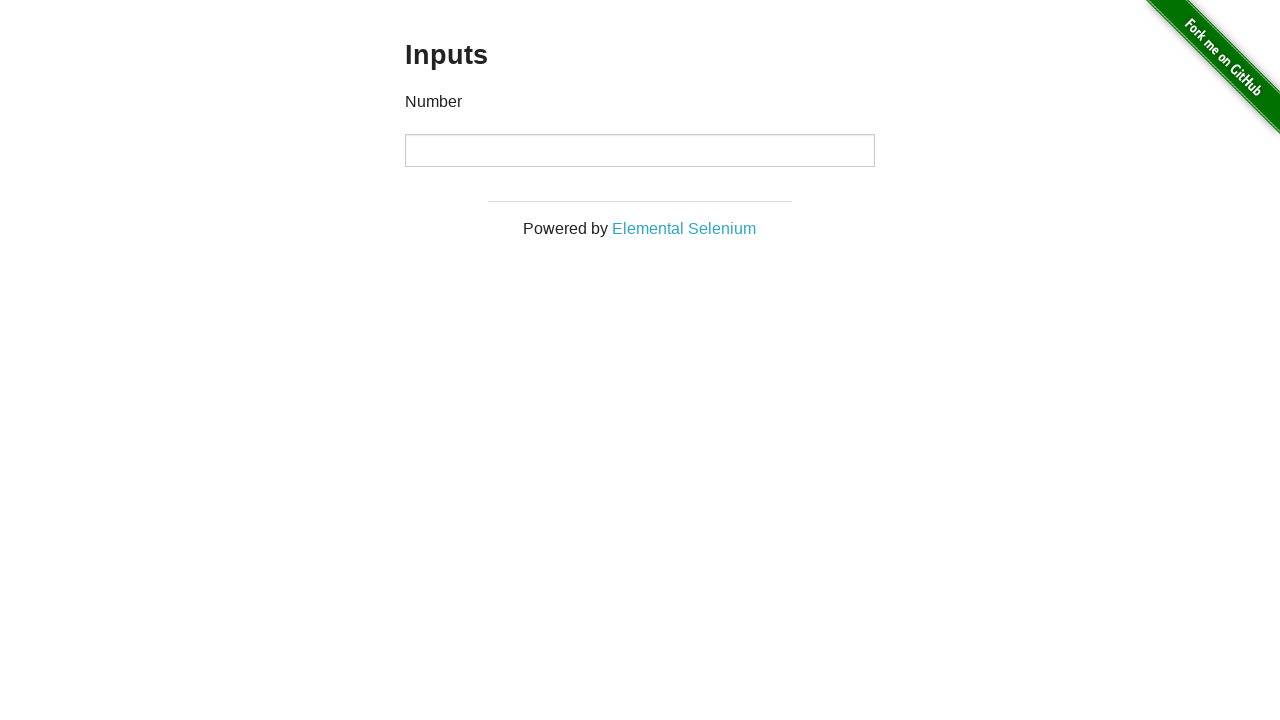

Navigated back to main page from link 27/44
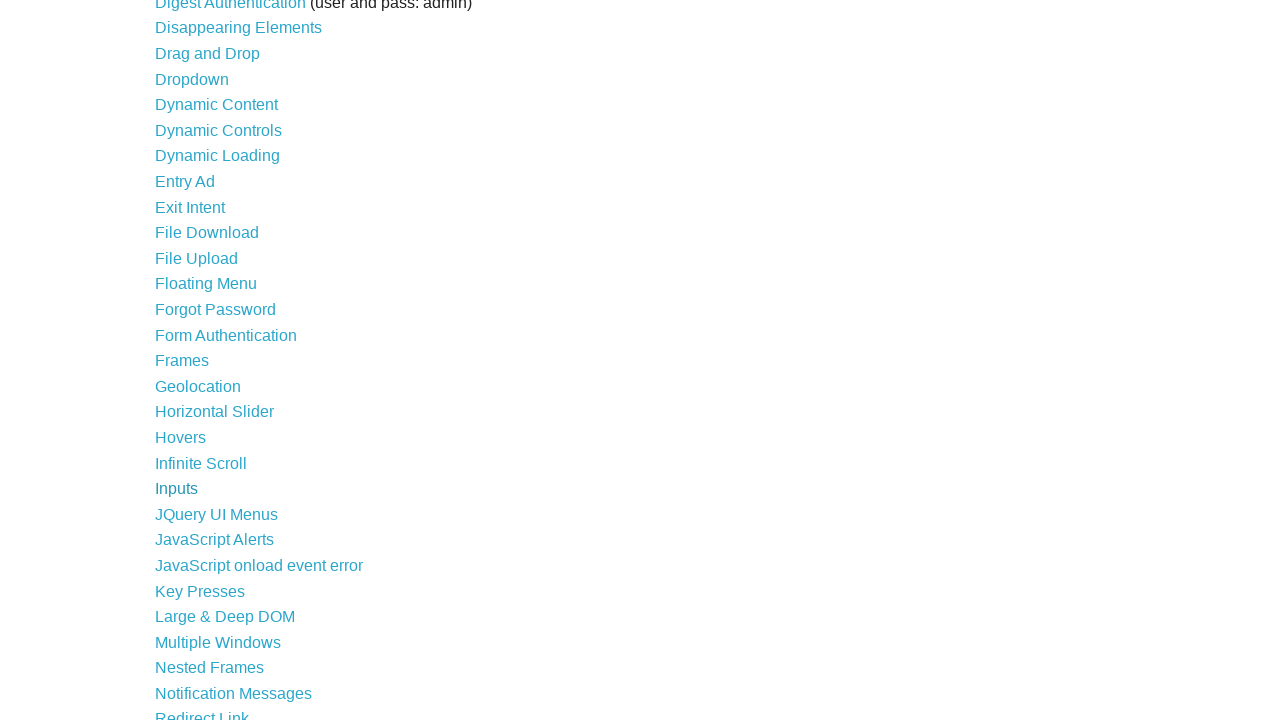

Re-fetched links list before clicking link 28/44
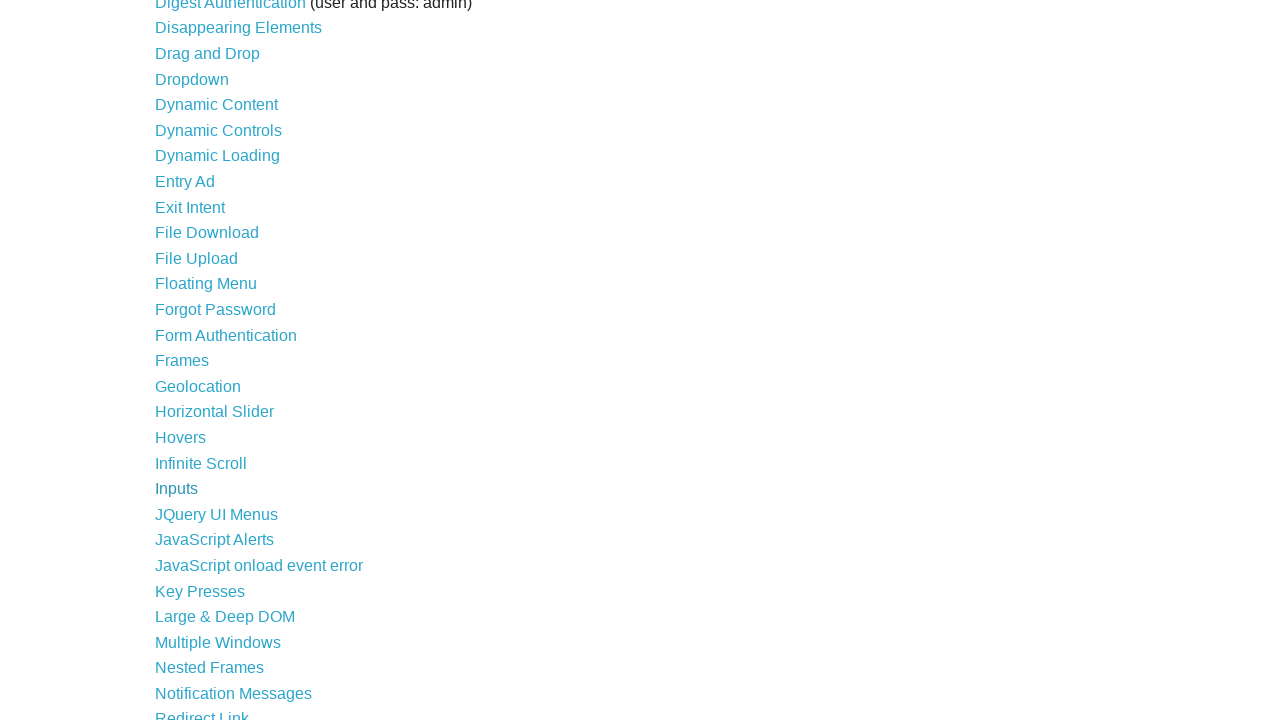

Clicked link 28/44 at (216, 514) on xpath=//li/a >> nth=27
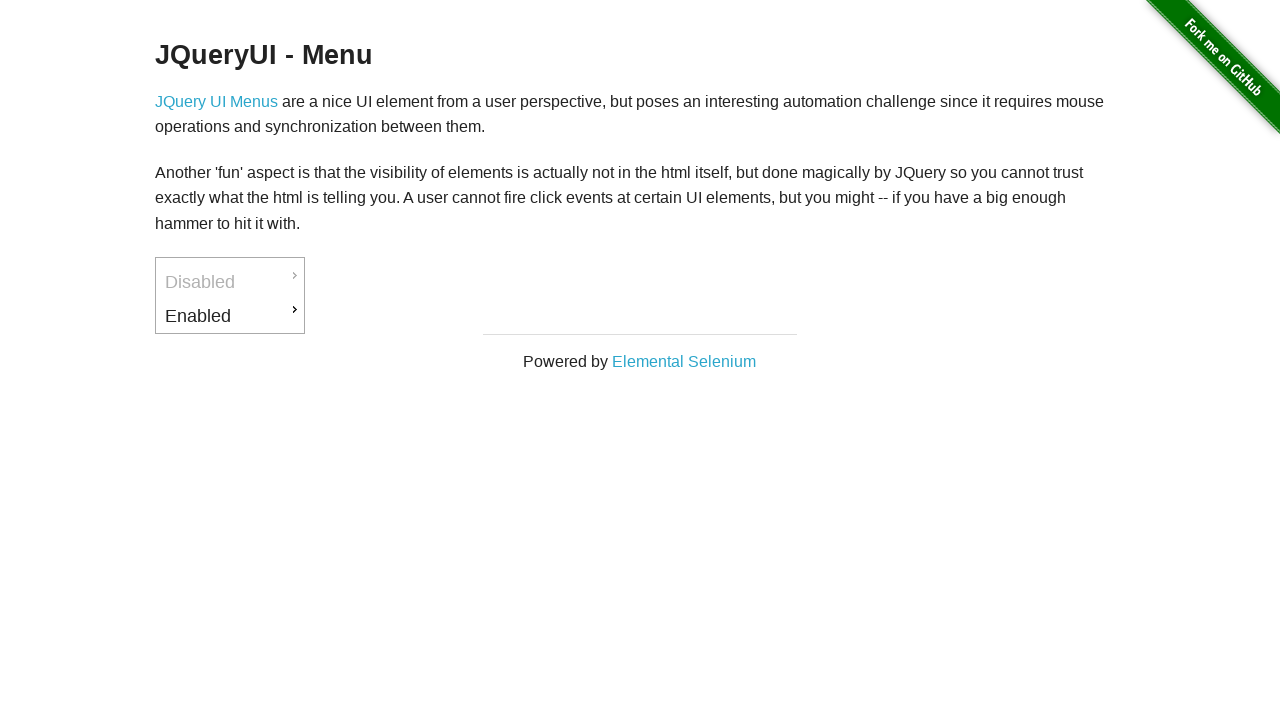

Waited 500ms for page to load after clicking link 28/44
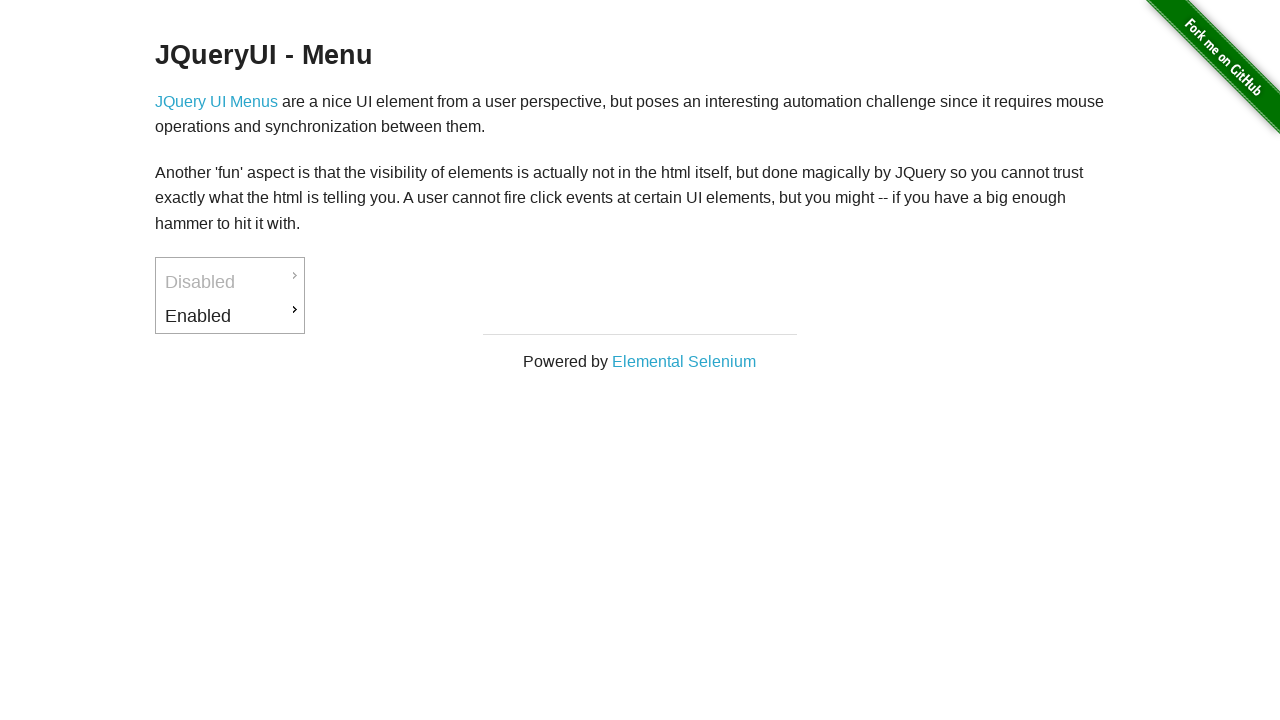

Navigated back to main page from link 28/44
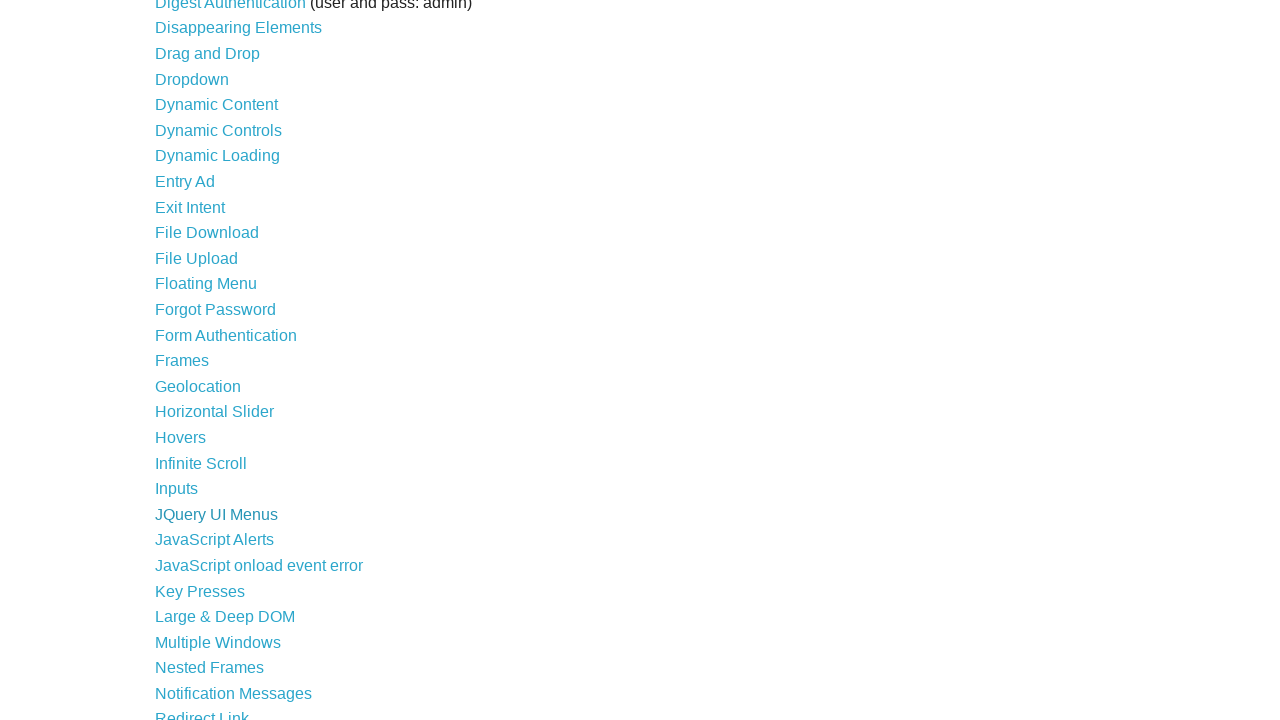

Re-fetched links list before clicking link 29/44
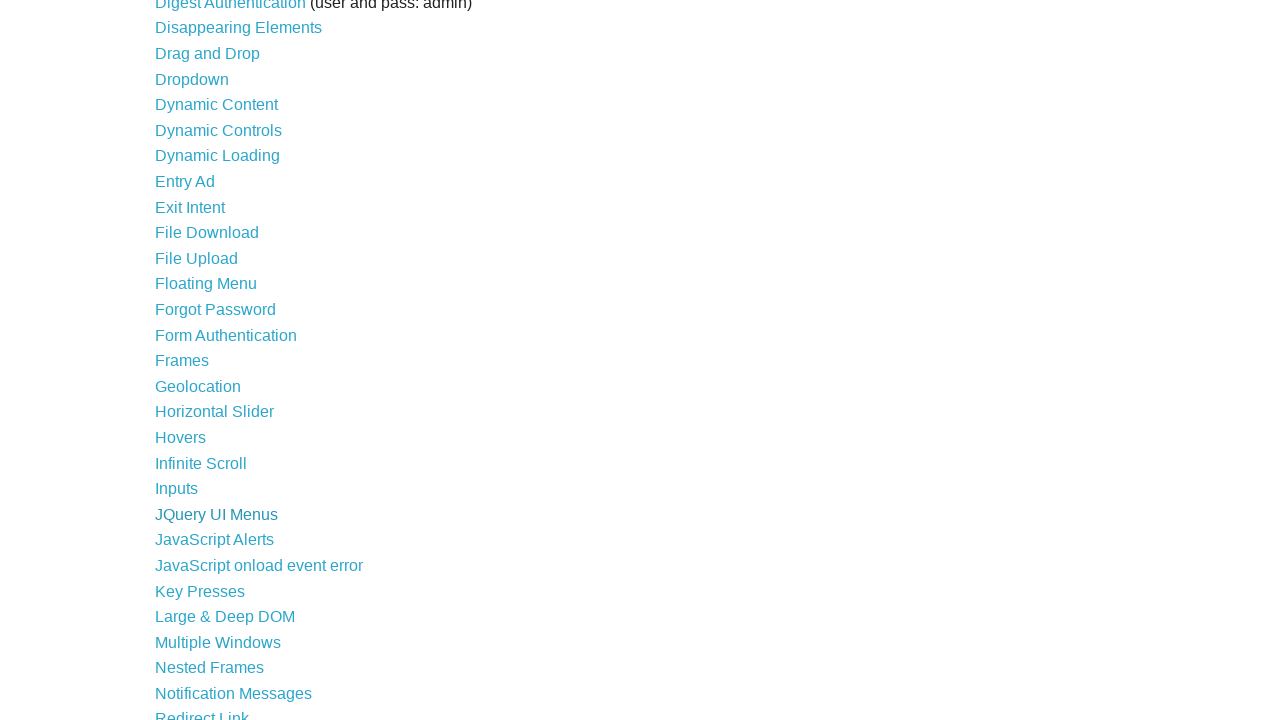

Clicked link 29/44 at (214, 540) on xpath=//li/a >> nth=28
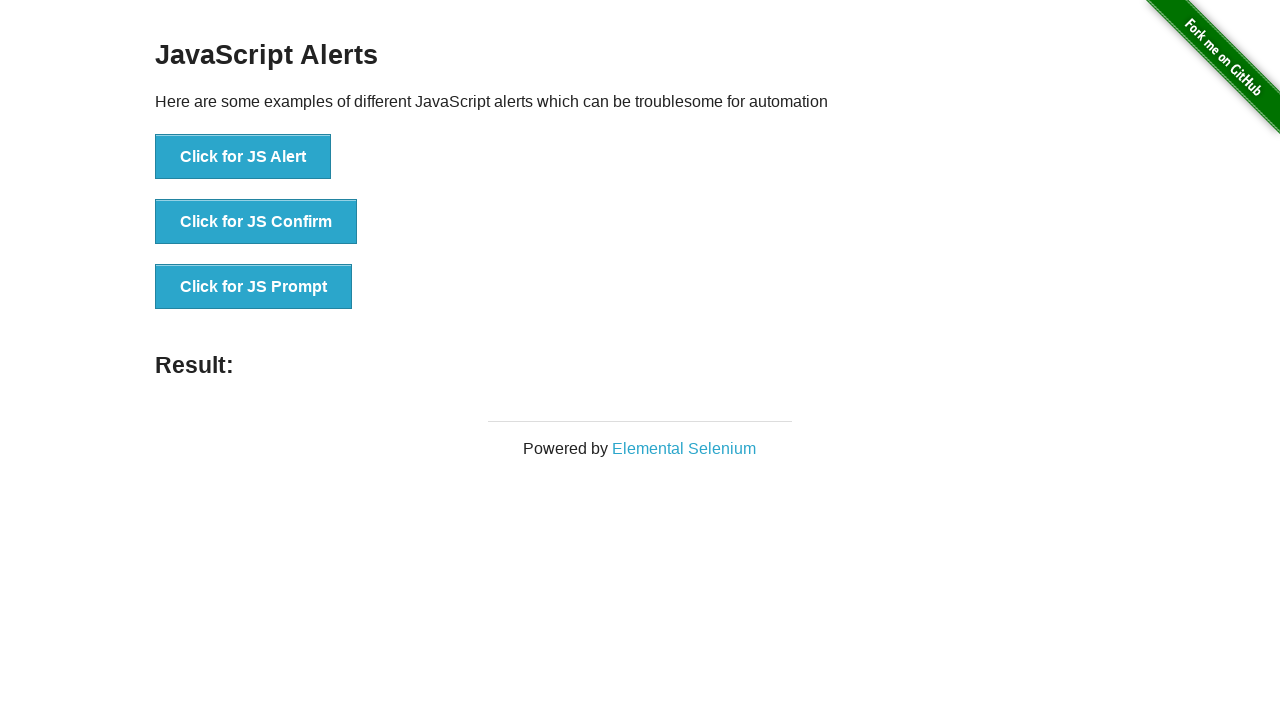

Waited 500ms for page to load after clicking link 29/44
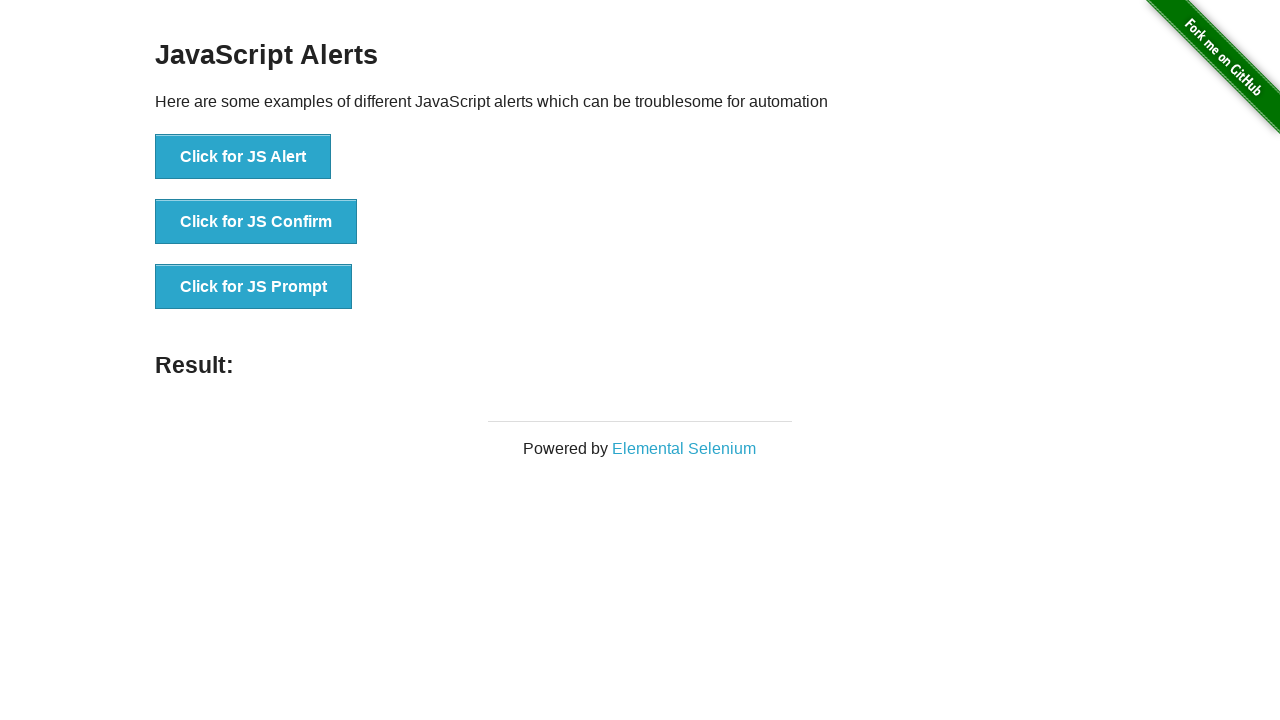

Navigated back to main page from link 29/44
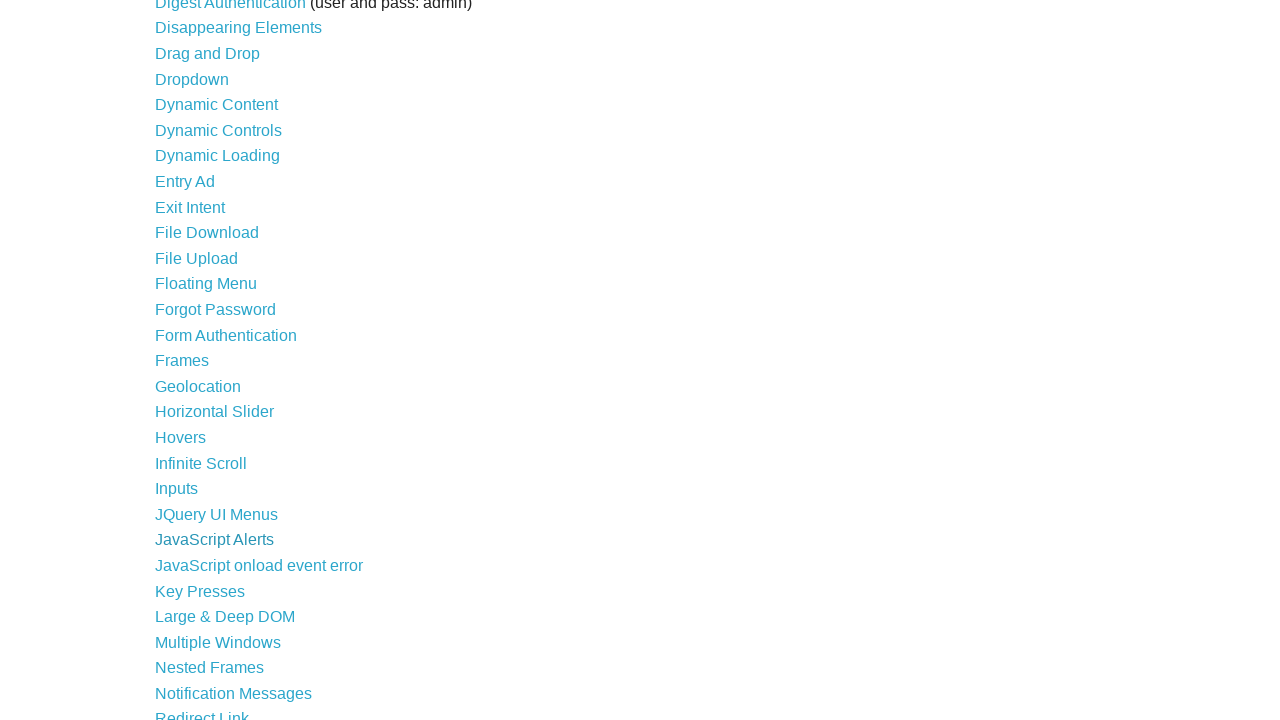

Re-fetched links list before clicking link 30/44
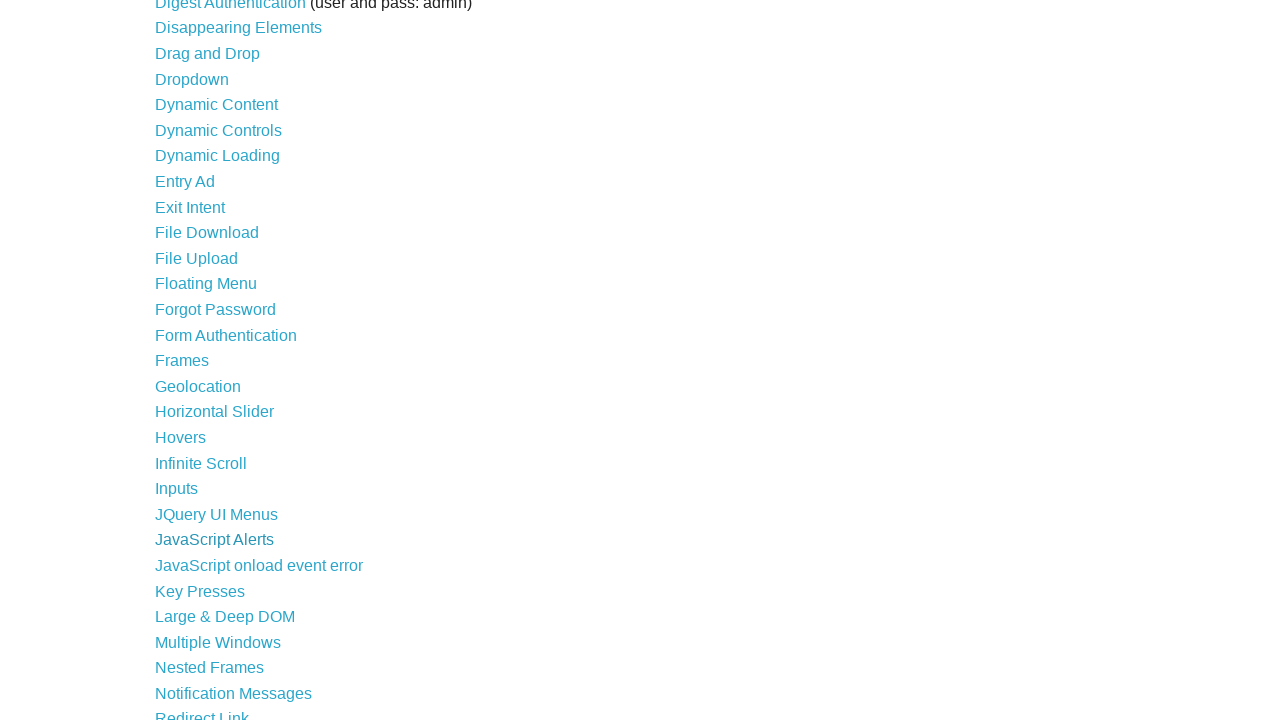

Clicked link 30/44 at (259, 565) on xpath=//li/a >> nth=29
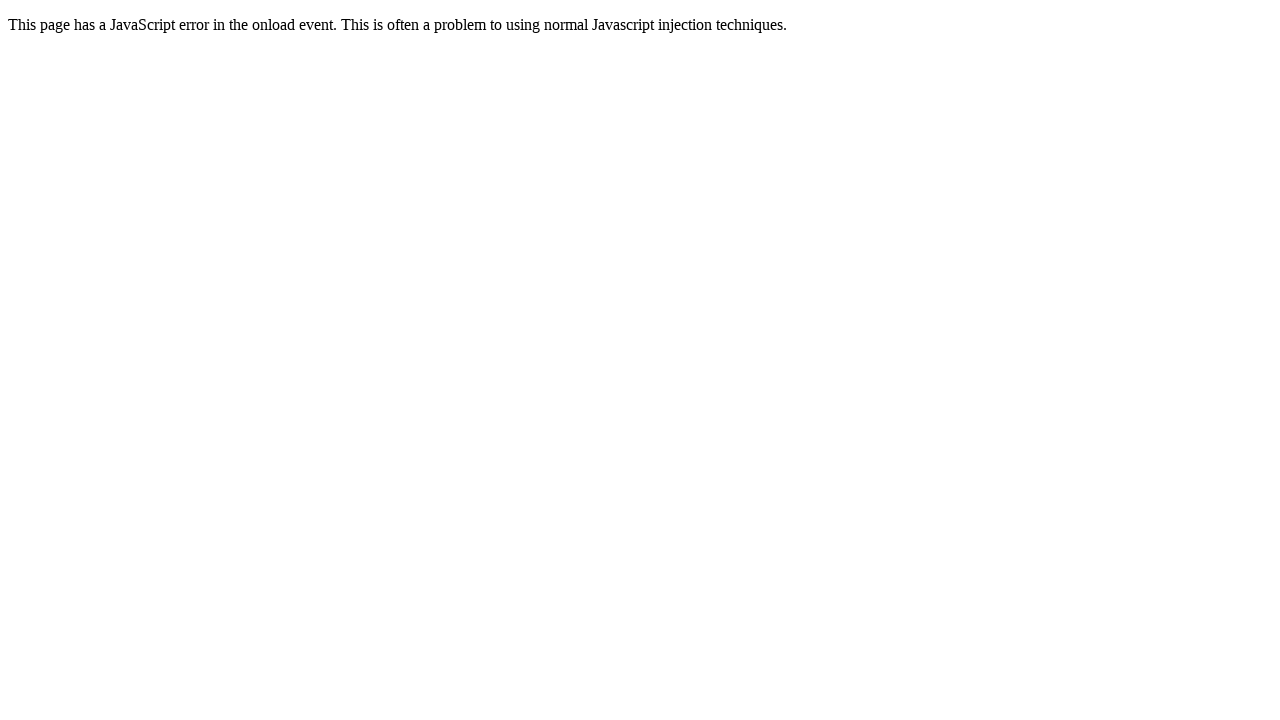

Waited 500ms for page to load after clicking link 30/44
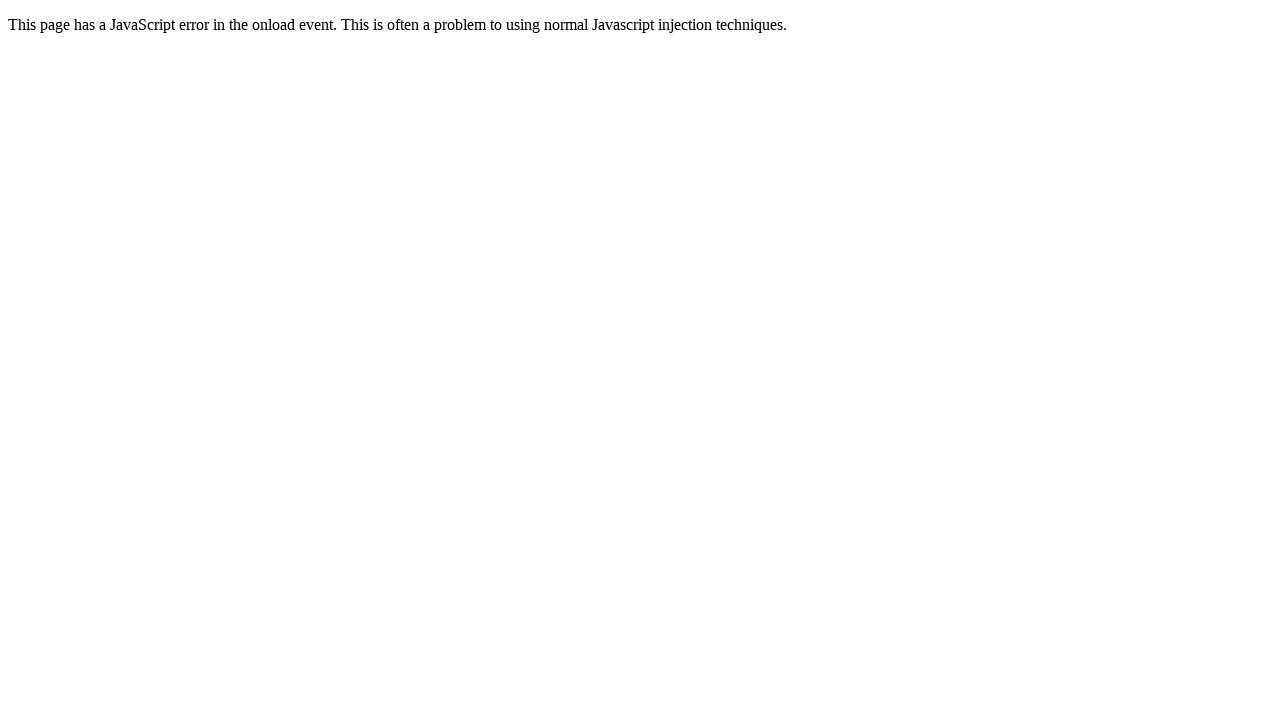

Navigated back to main page from link 30/44
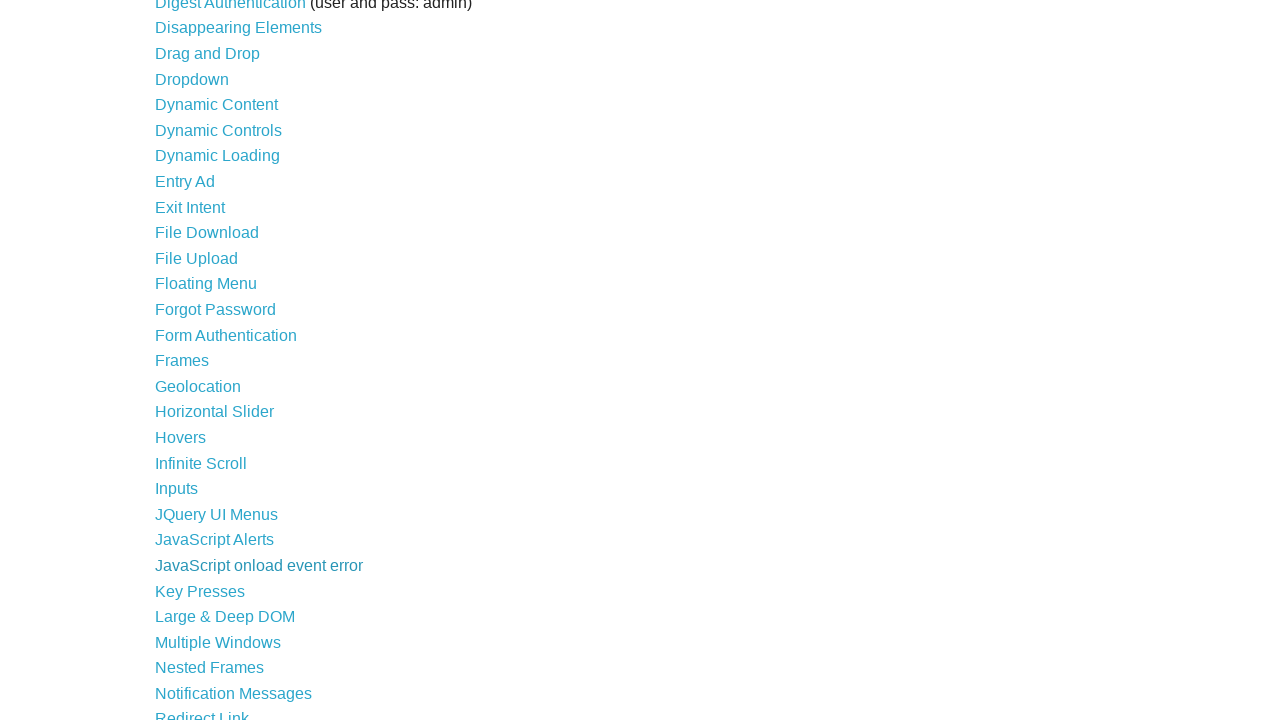

Re-fetched links list before clicking link 31/44
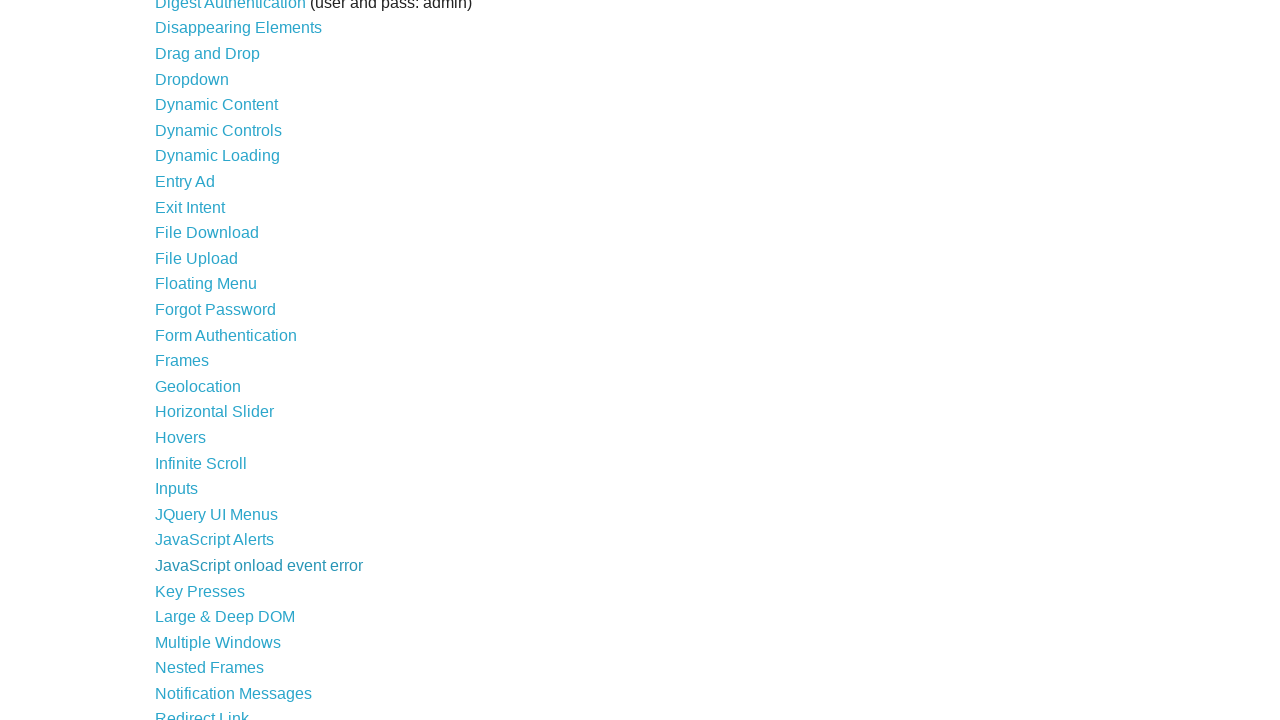

Clicked link 31/44 at (200, 591) on xpath=//li/a >> nth=30
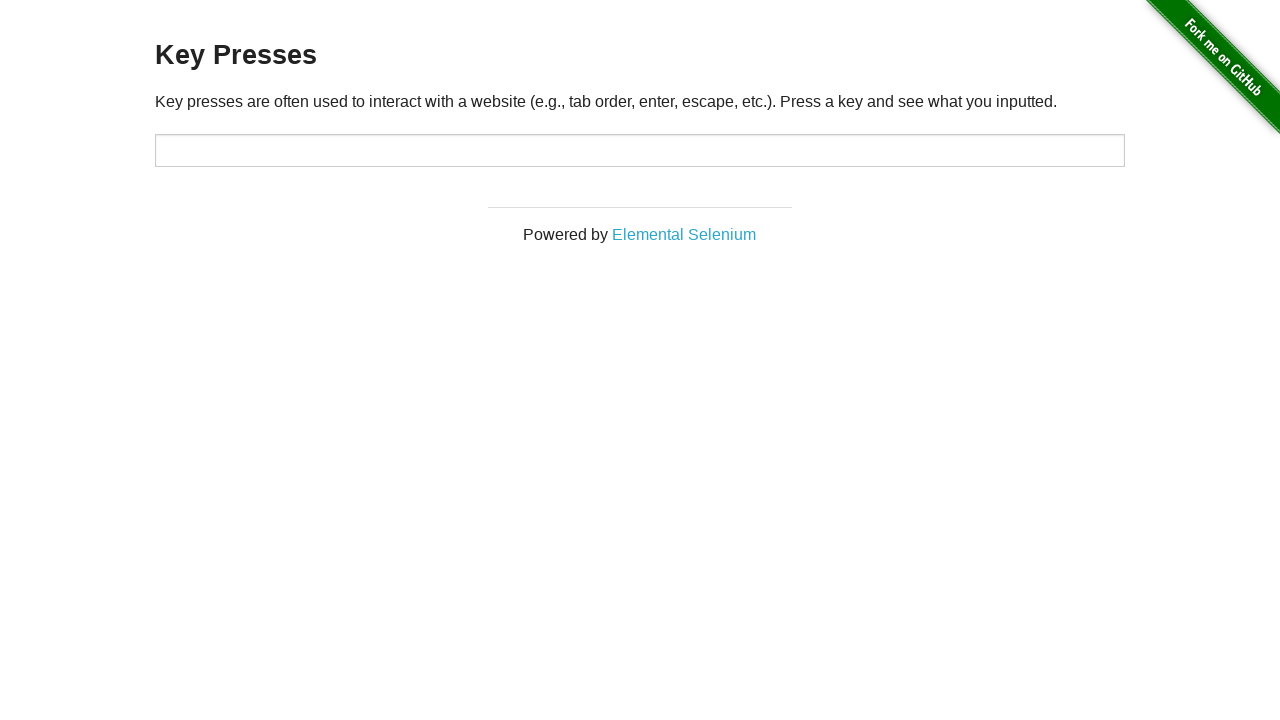

Waited 500ms for page to load after clicking link 31/44
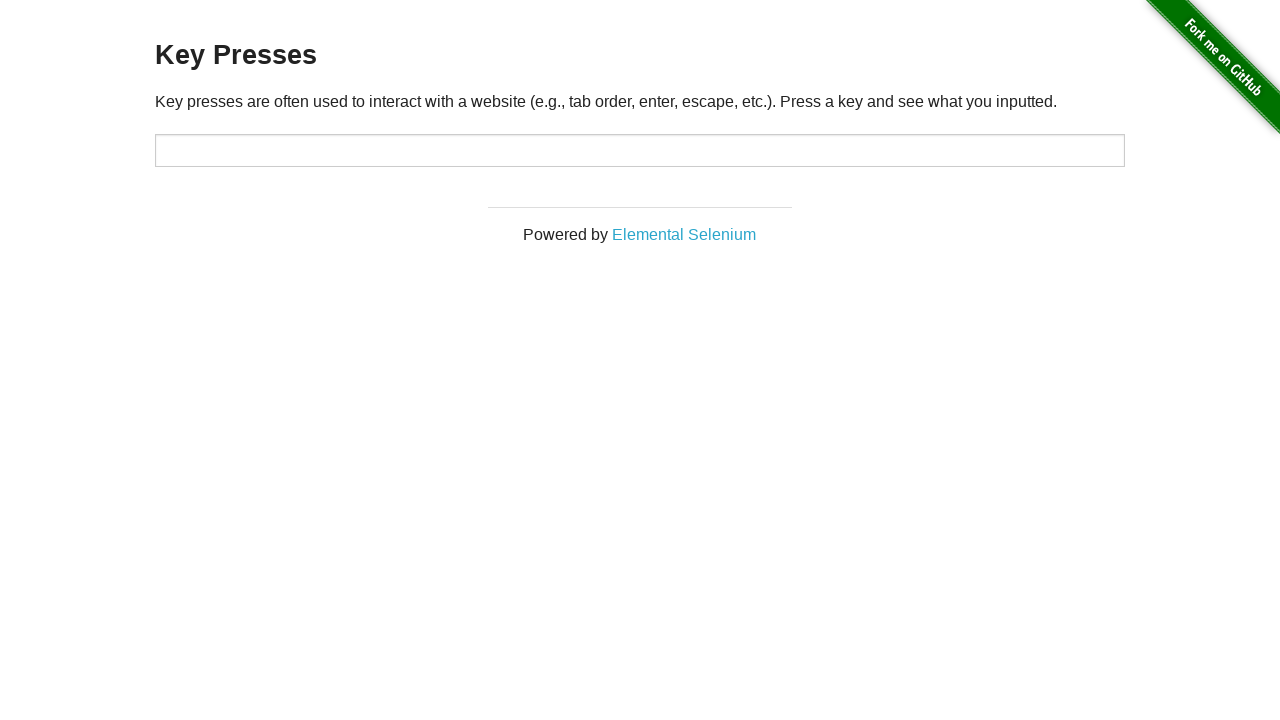

Navigated back to main page from link 31/44
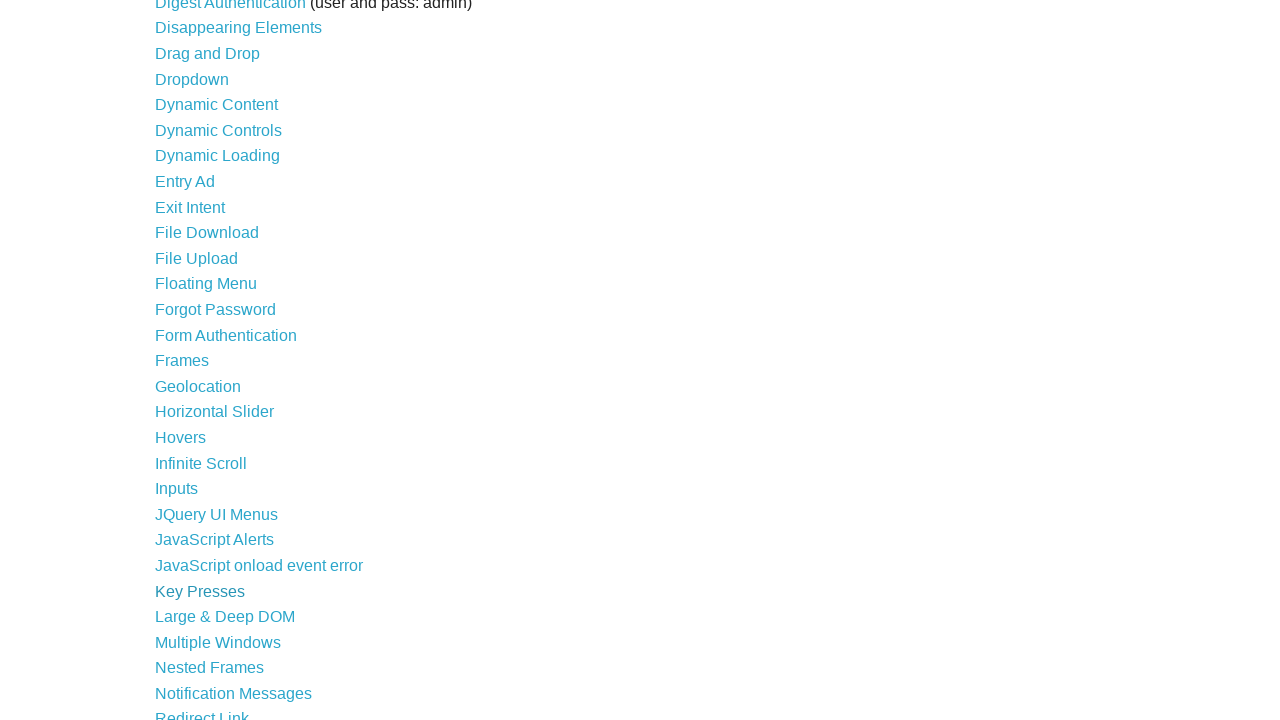

Re-fetched links list before clicking link 32/44
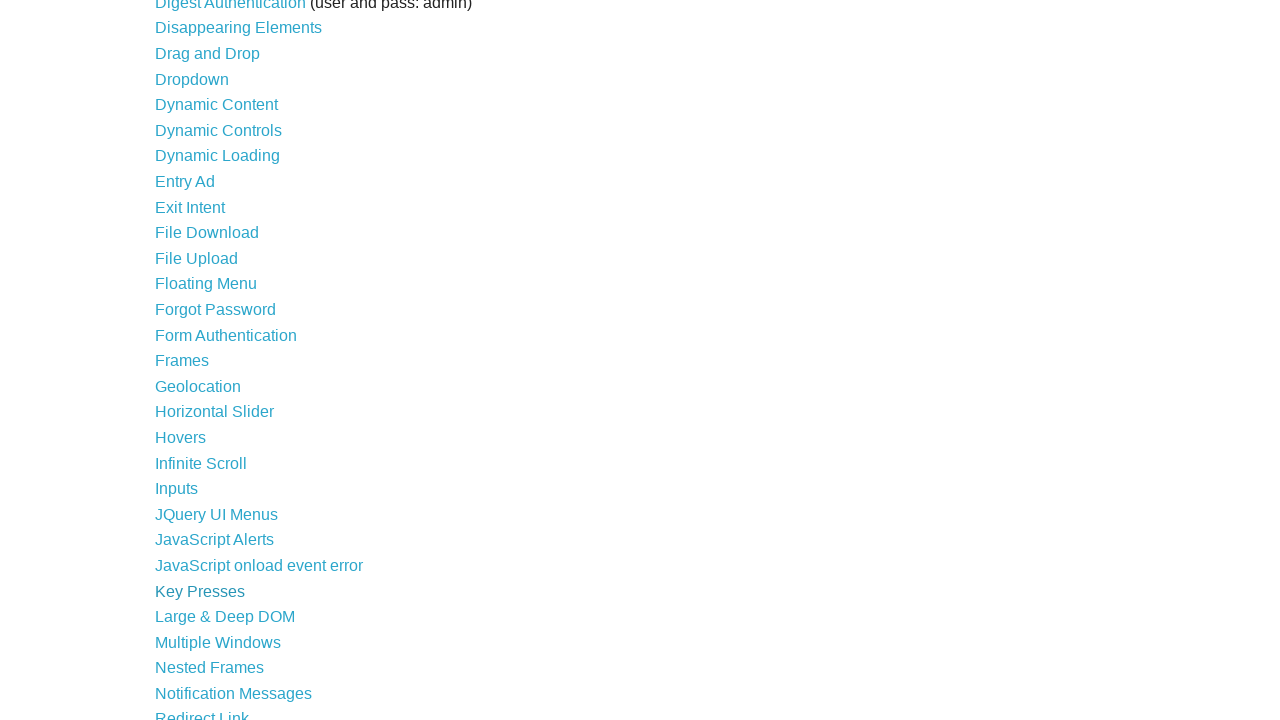

Clicked link 32/44 at (225, 617) on xpath=//li/a >> nth=31
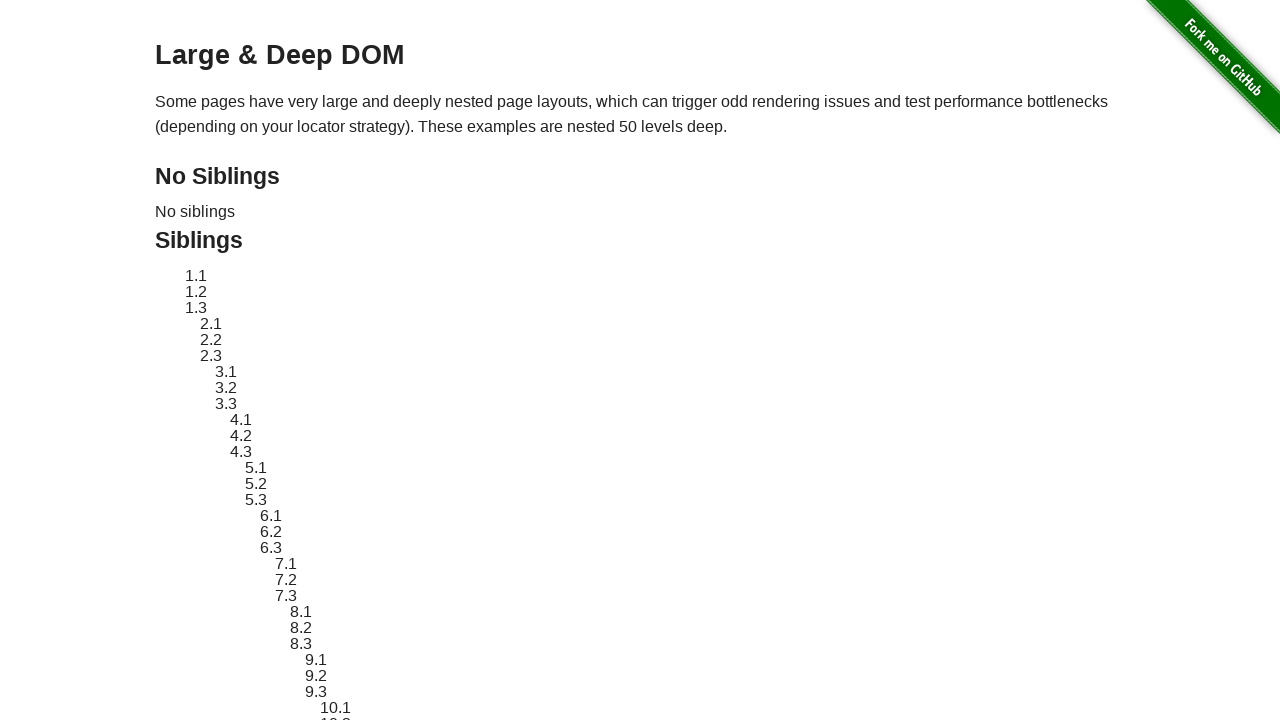

Waited 500ms for page to load after clicking link 32/44
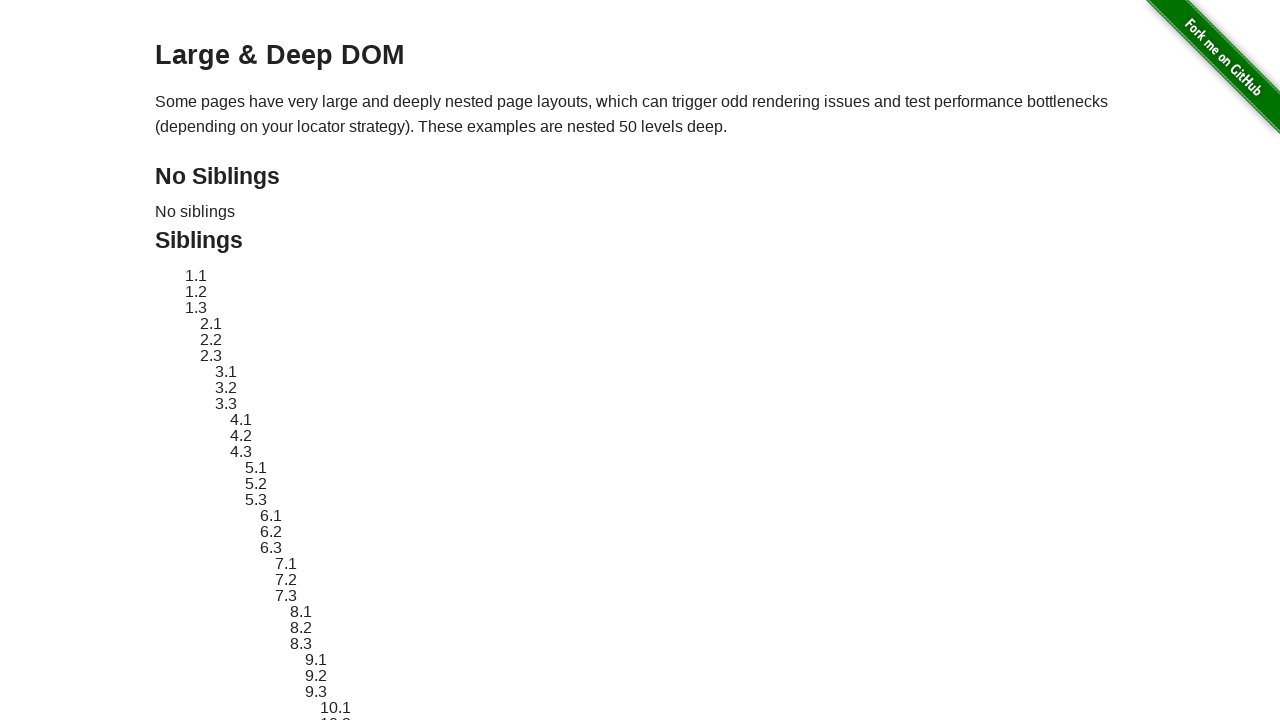

Navigated back to main page from link 32/44
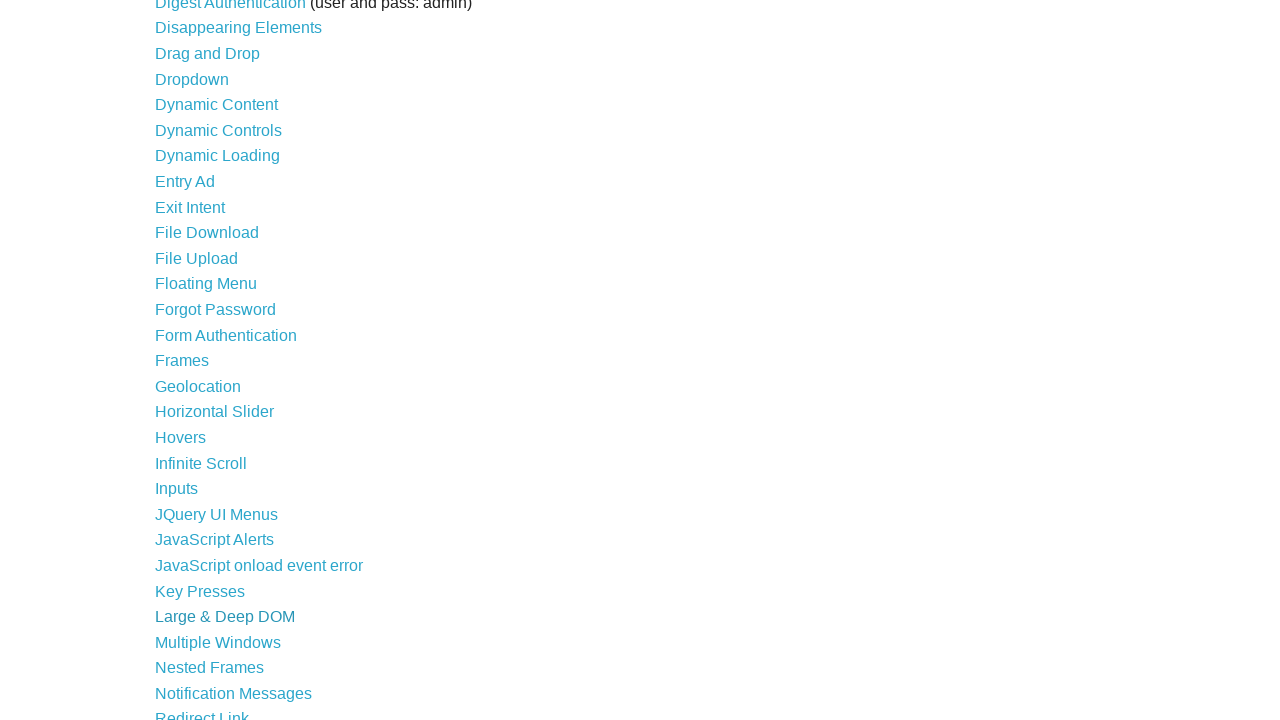

Re-fetched links list before clicking link 33/44
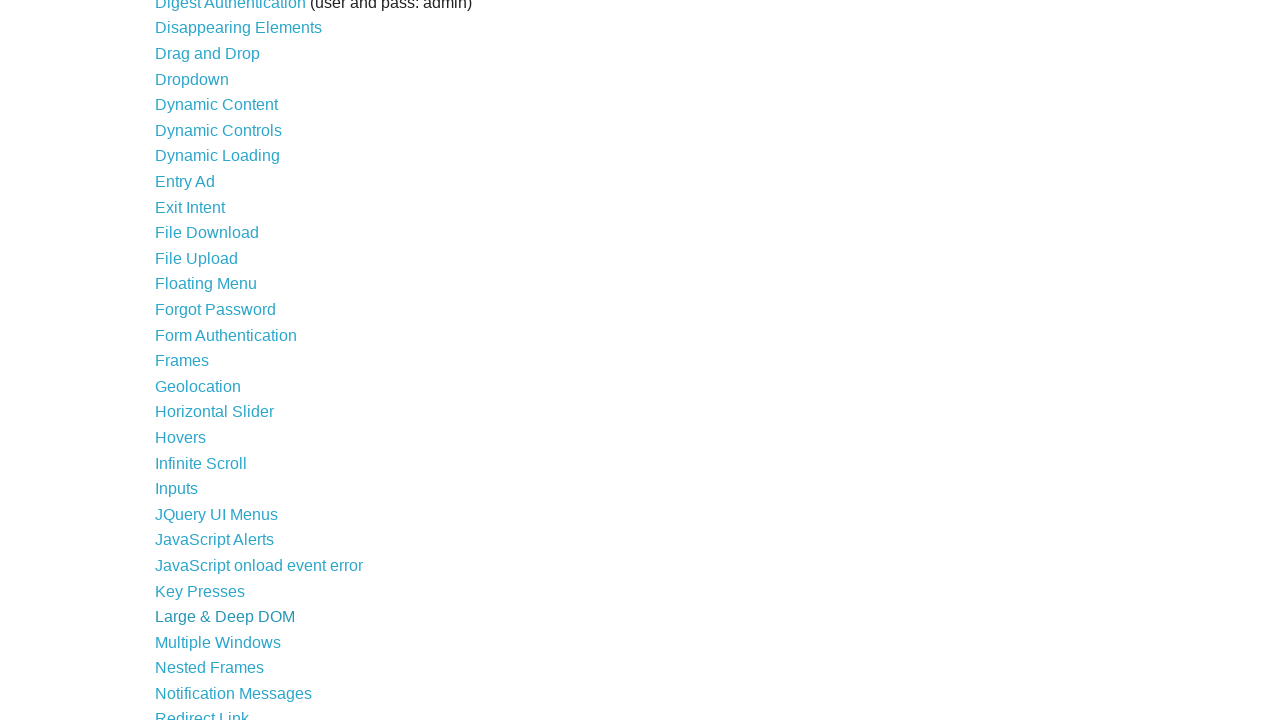

Clicked link 33/44 at (218, 642) on xpath=//li/a >> nth=32
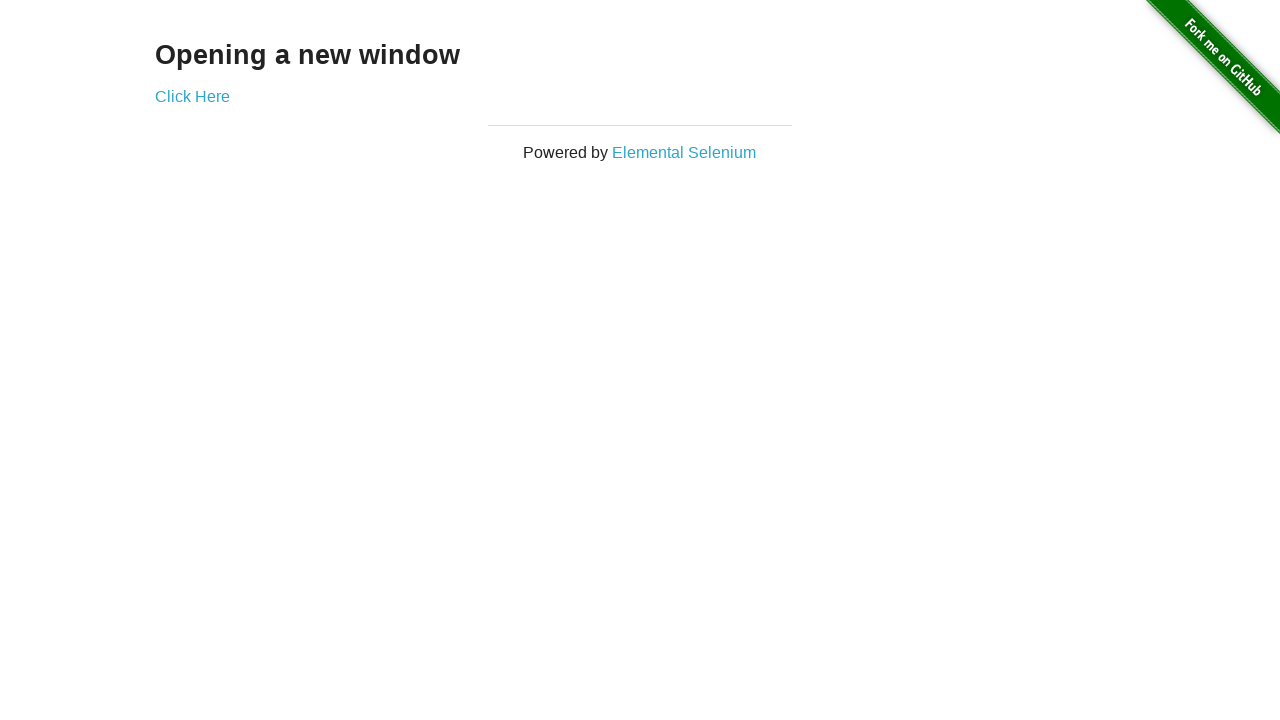

Waited 500ms for page to load after clicking link 33/44
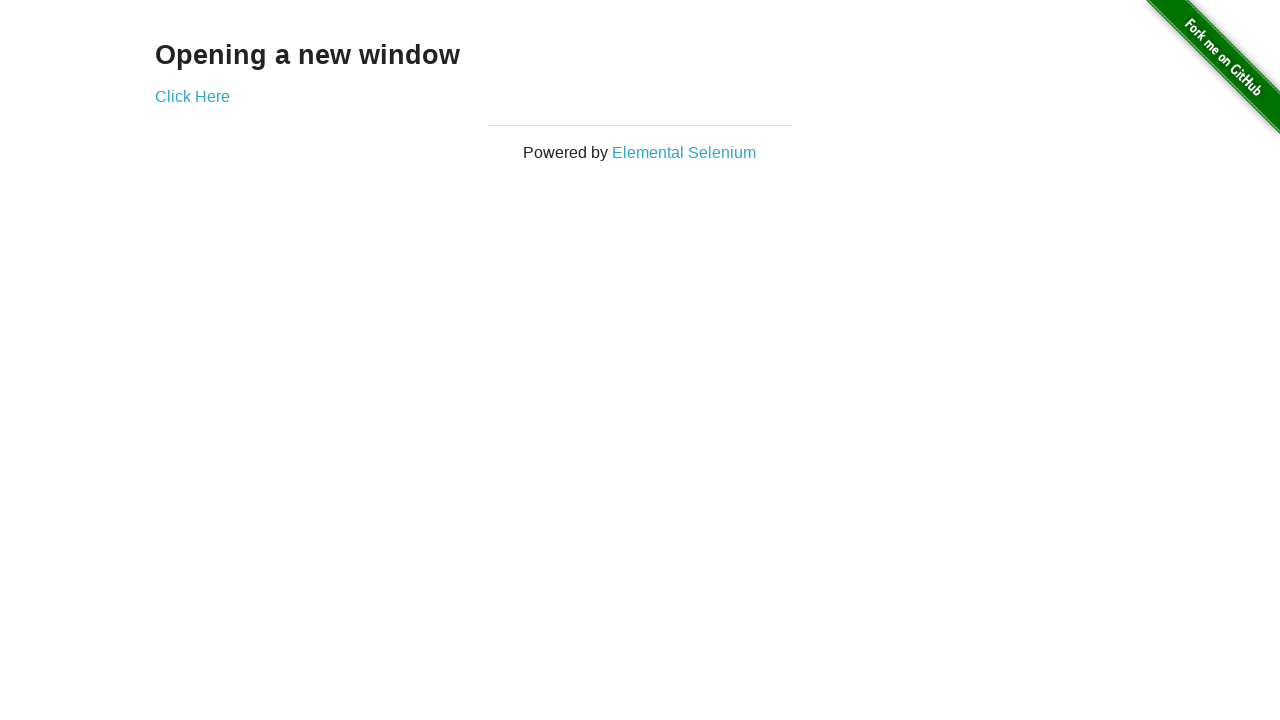

Navigated back to main page from link 33/44
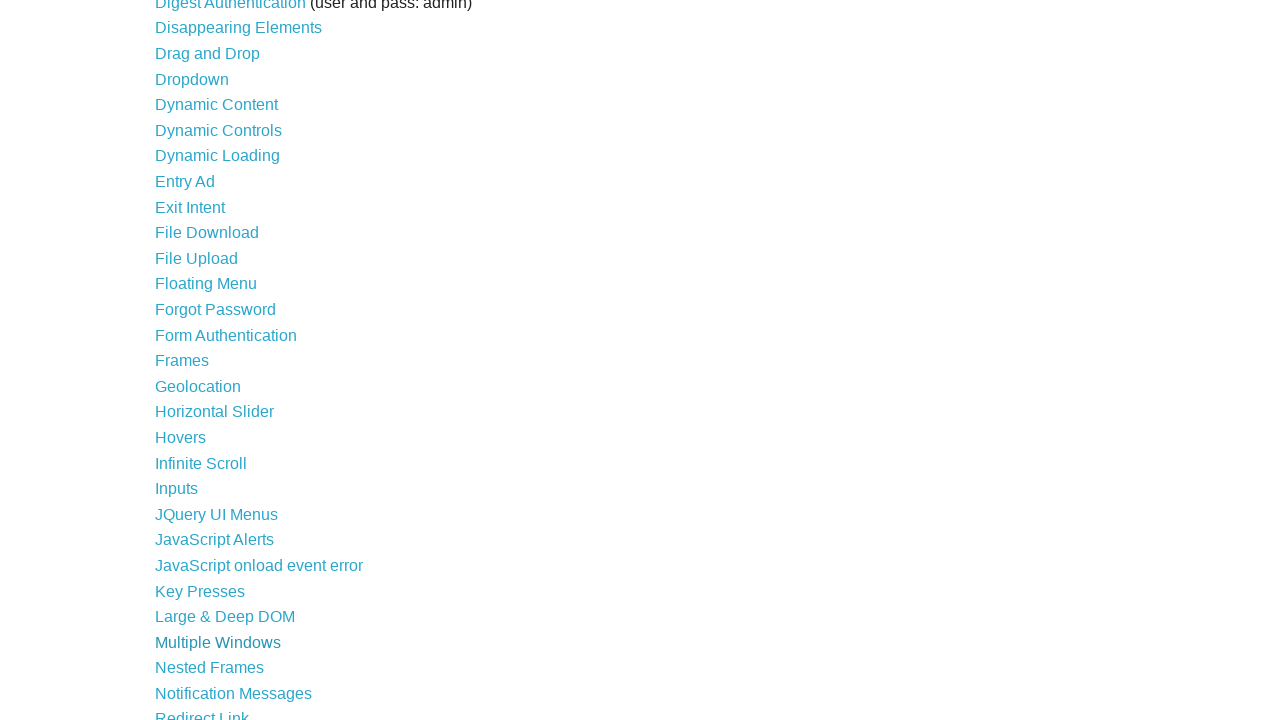

Re-fetched links list before clicking link 34/44
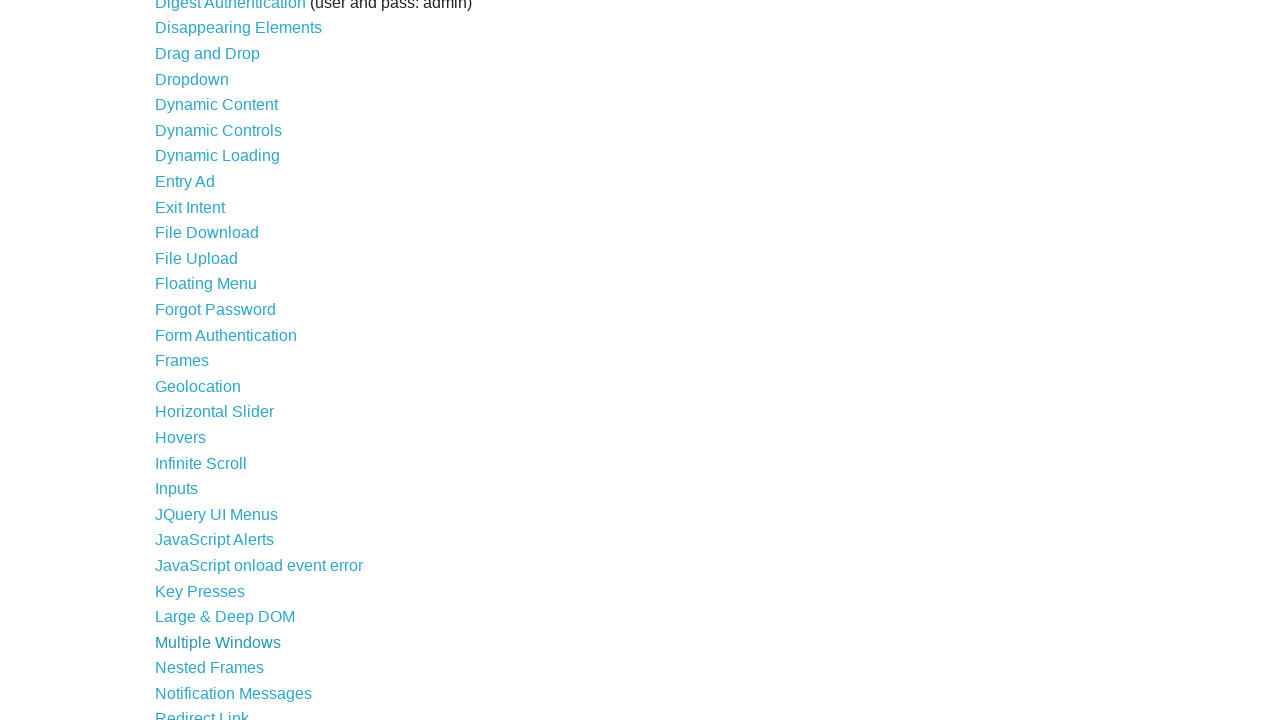

Clicked link 34/44 at (210, 668) on xpath=//li/a >> nth=33
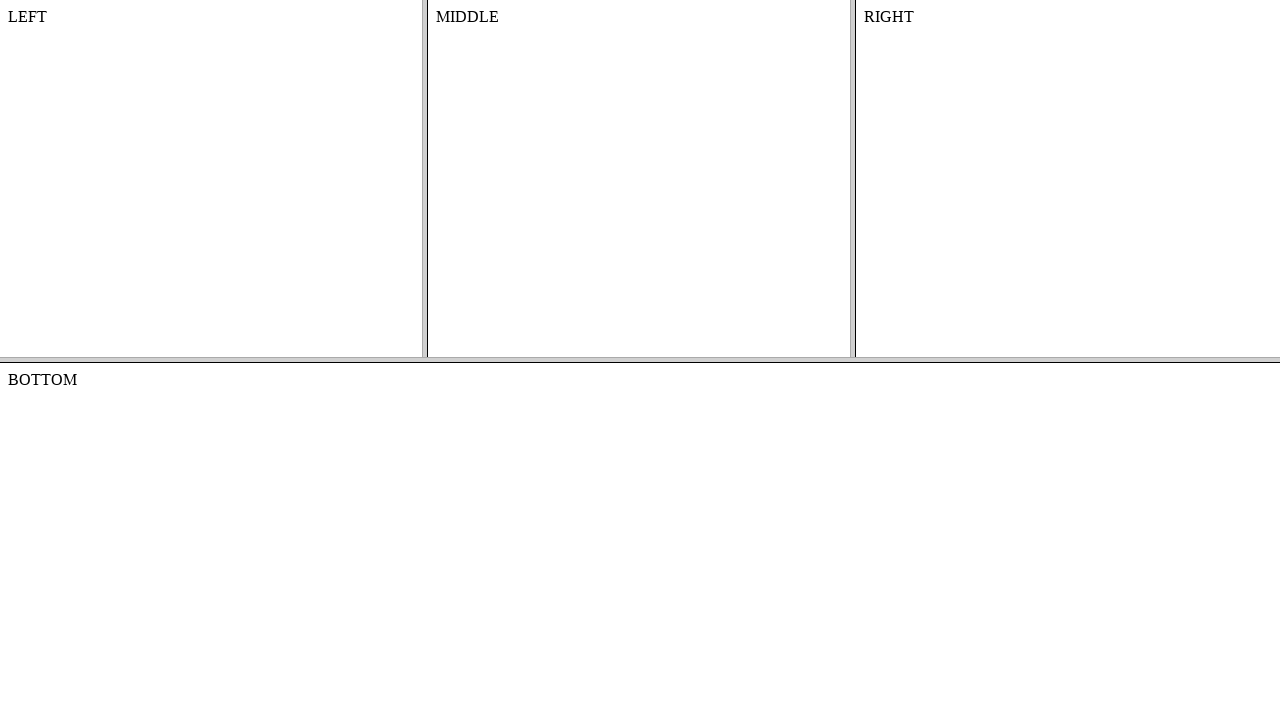

Waited 500ms for page to load after clicking link 34/44
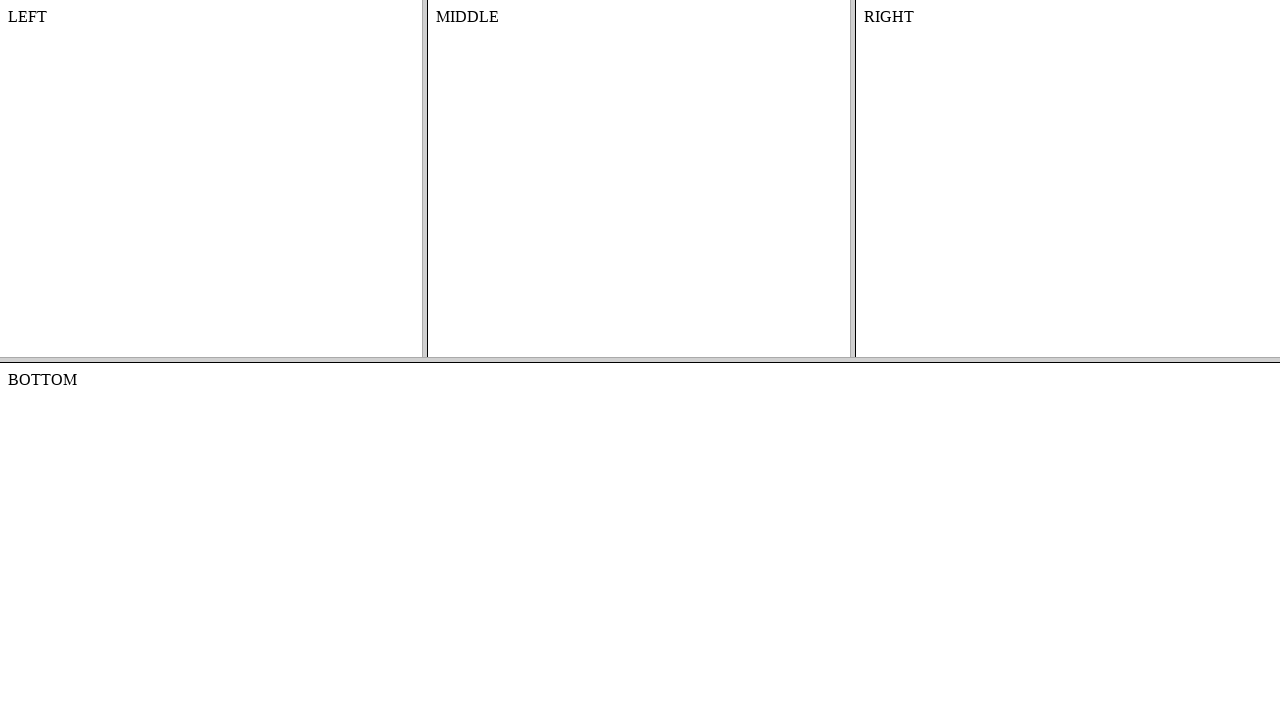

Navigated back to main page from link 34/44
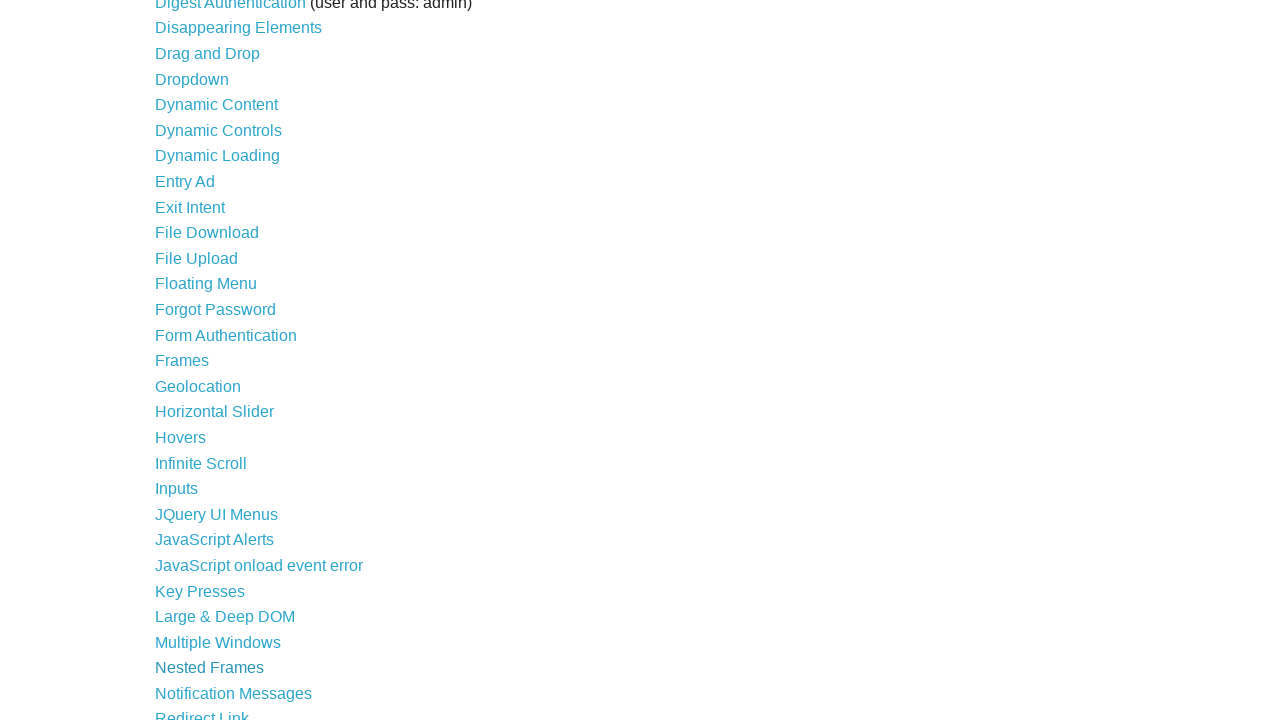

Re-fetched links list before clicking link 35/44
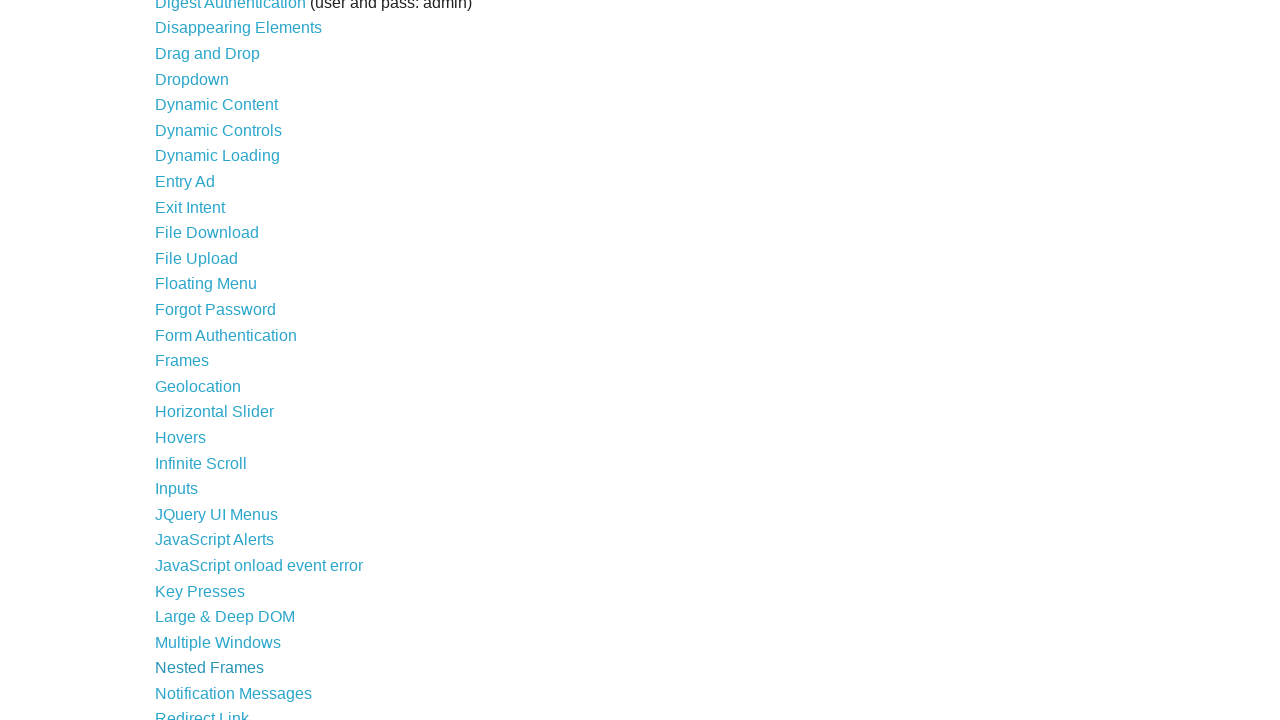

Clicked link 35/44 at (234, 693) on xpath=//li/a >> nth=34
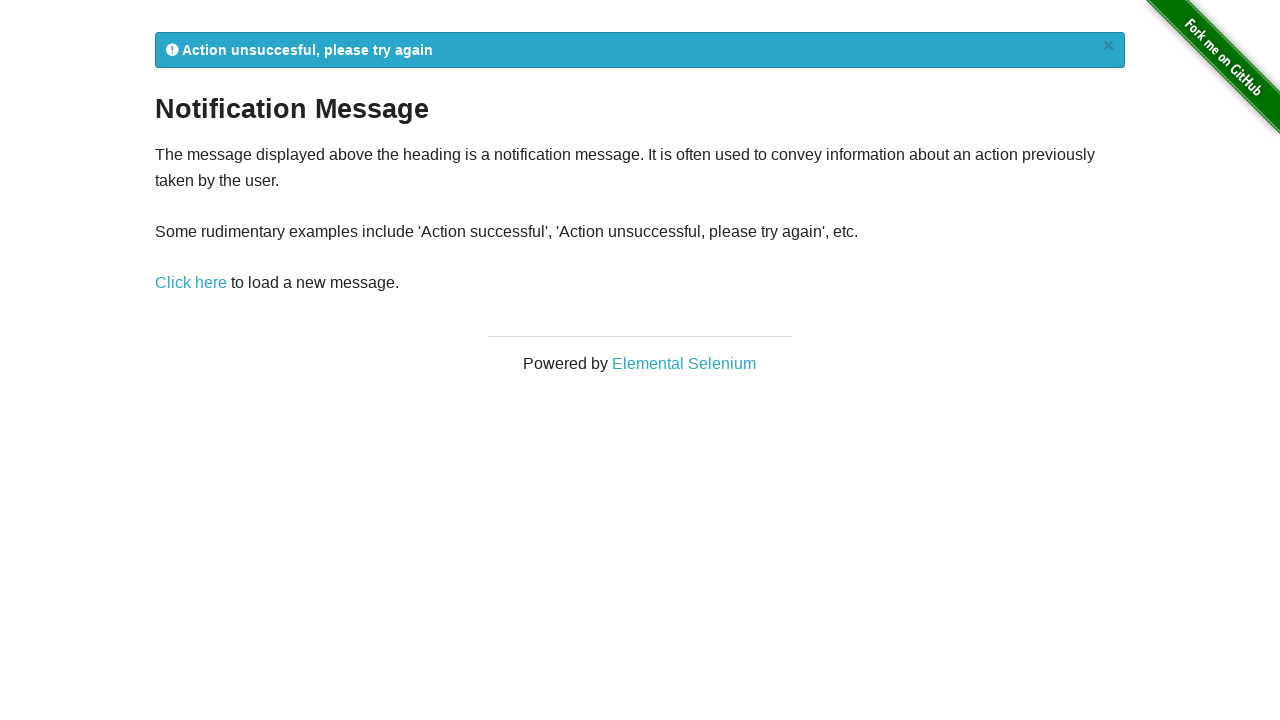

Waited 500ms for page to load after clicking link 35/44
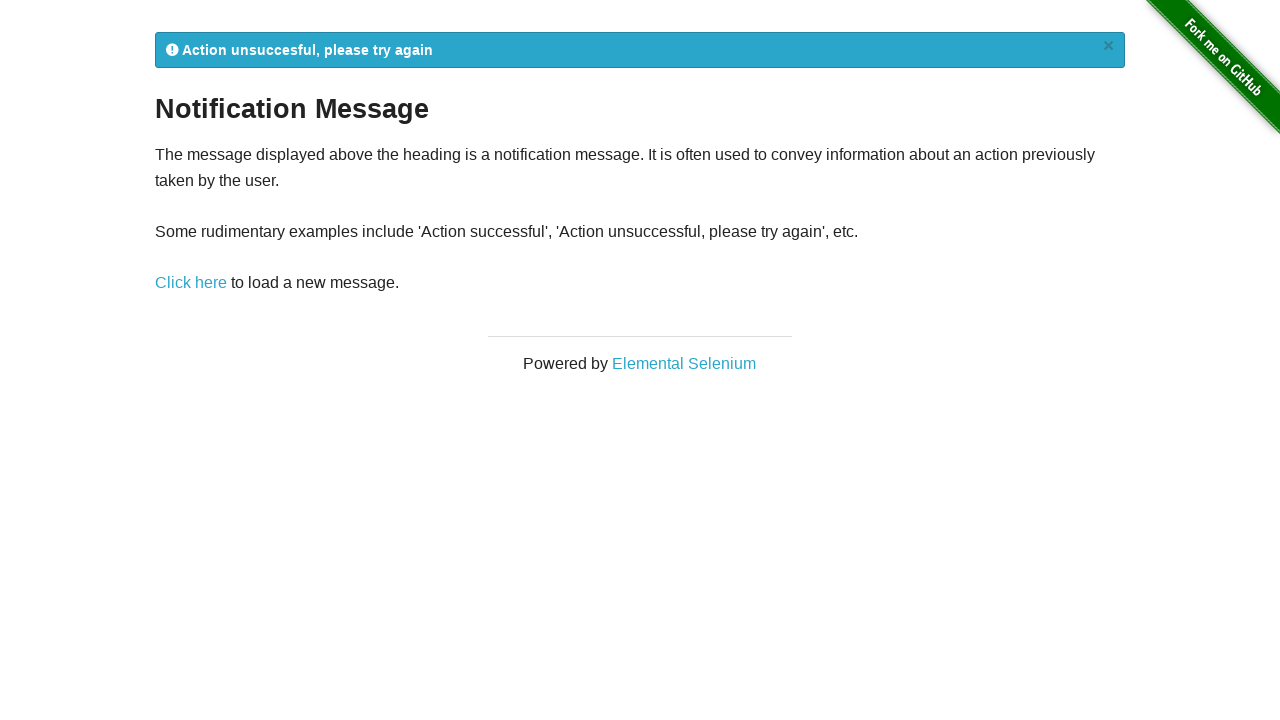

Navigated back to main page from link 35/44
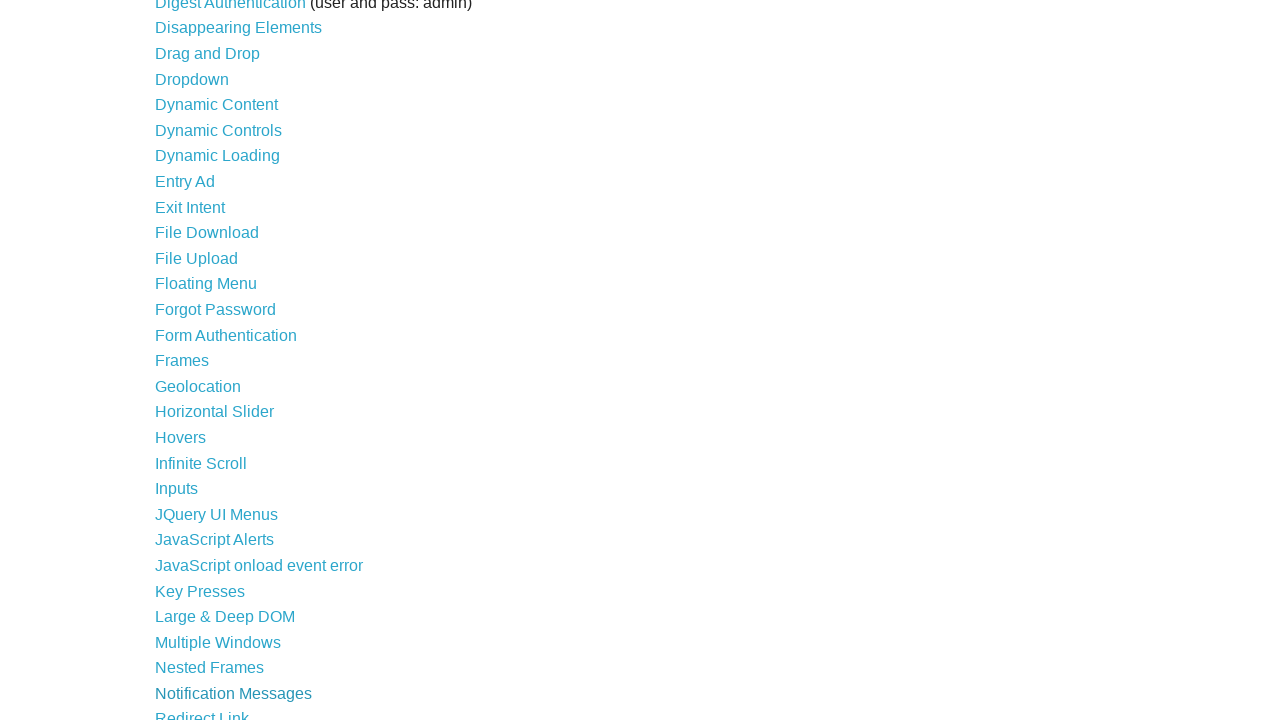

Re-fetched links list before clicking link 36/44
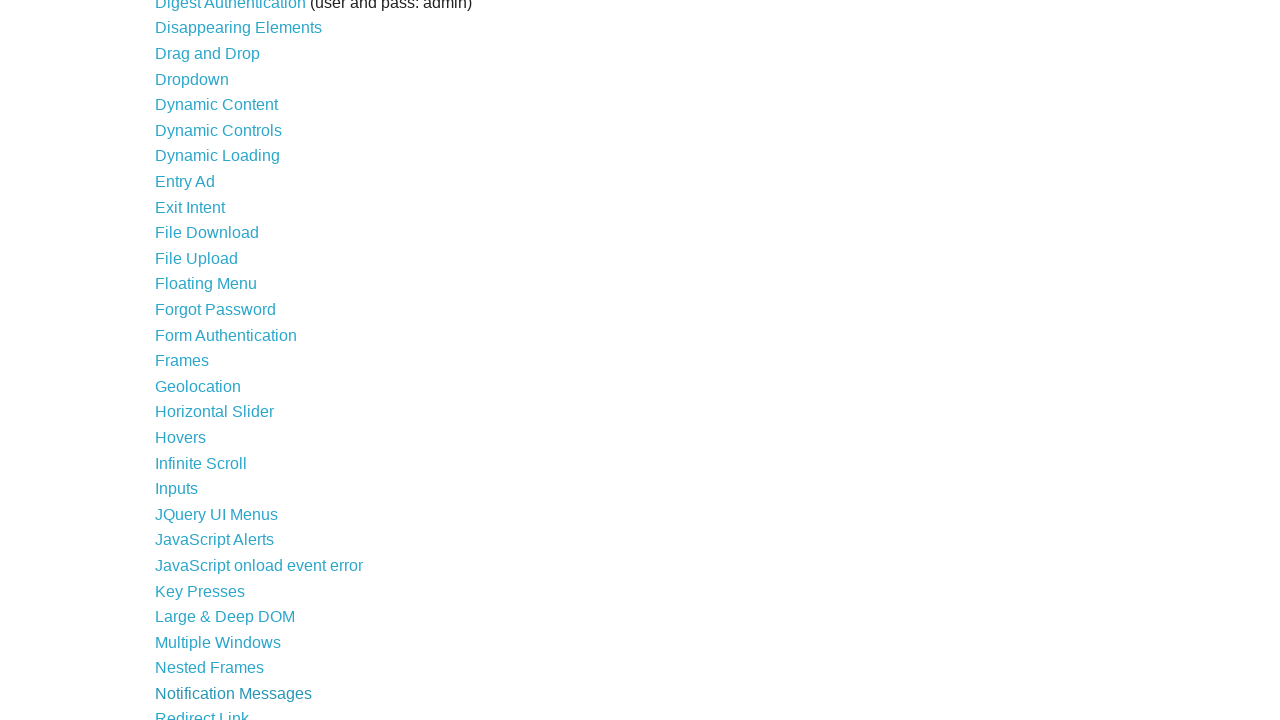

Clicked link 36/44 at (202, 712) on xpath=//li/a >> nth=35
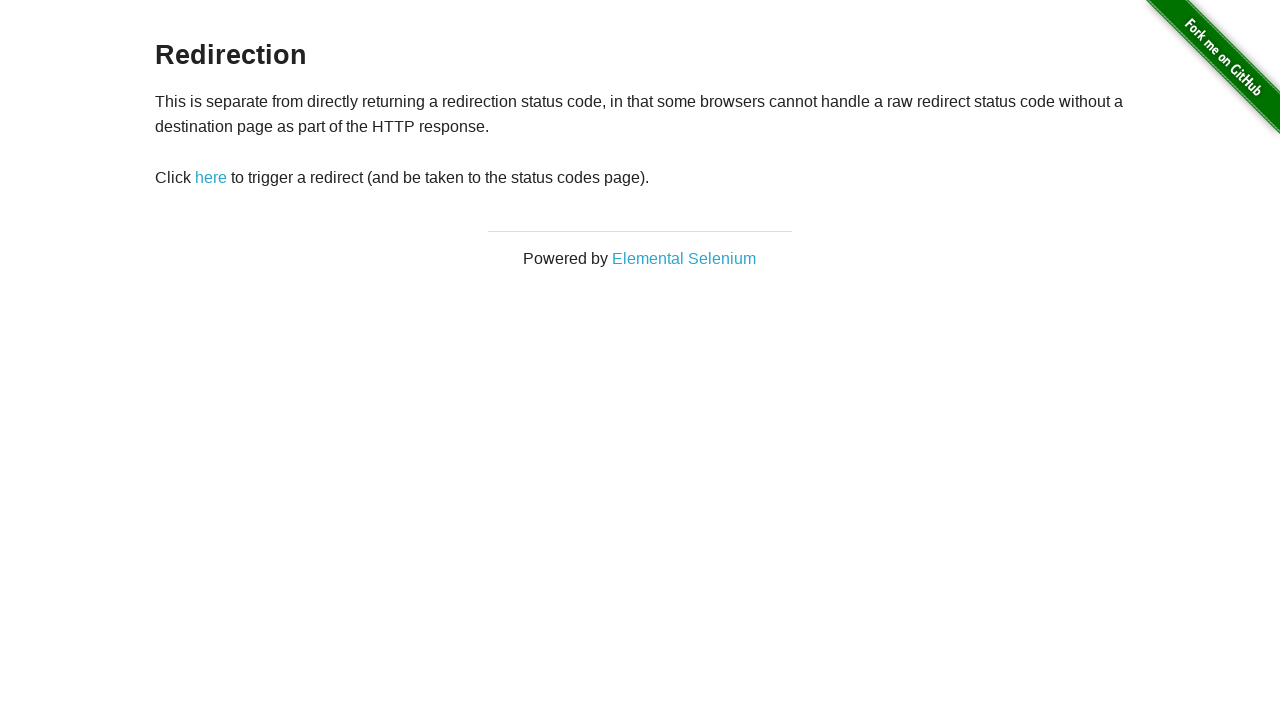

Waited 500ms for page to load after clicking link 36/44
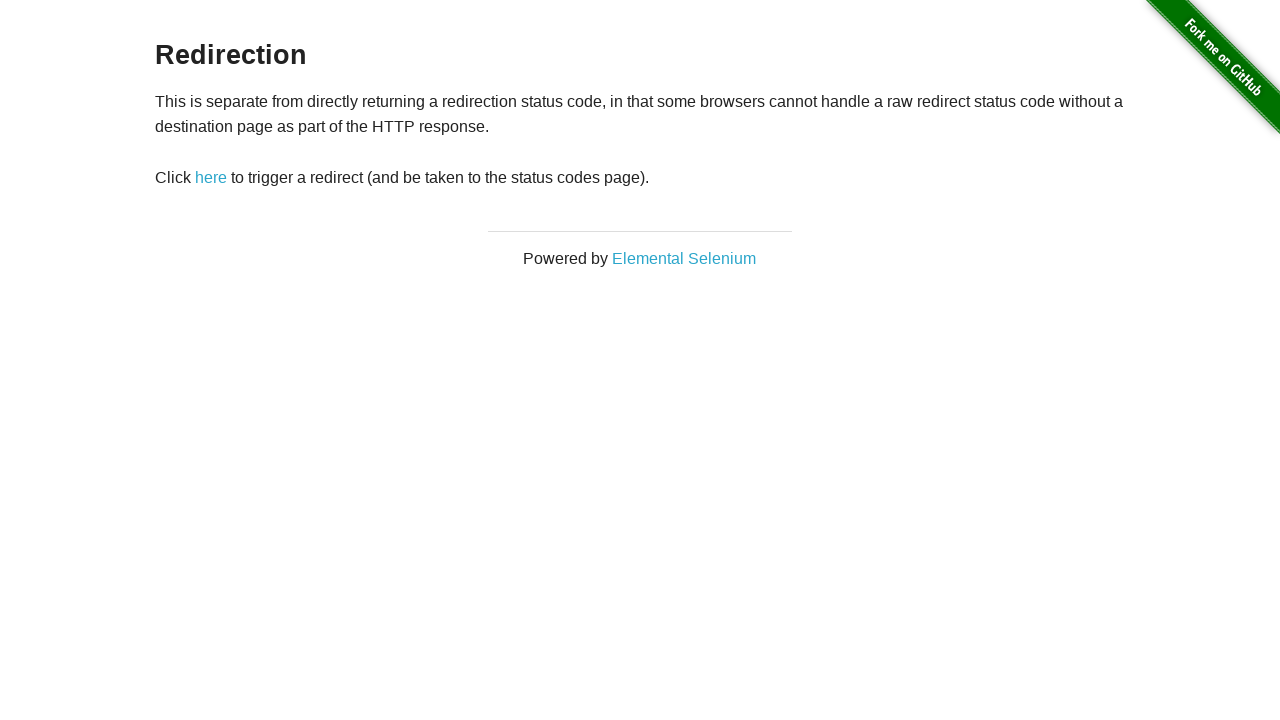

Navigated back to main page from link 36/44
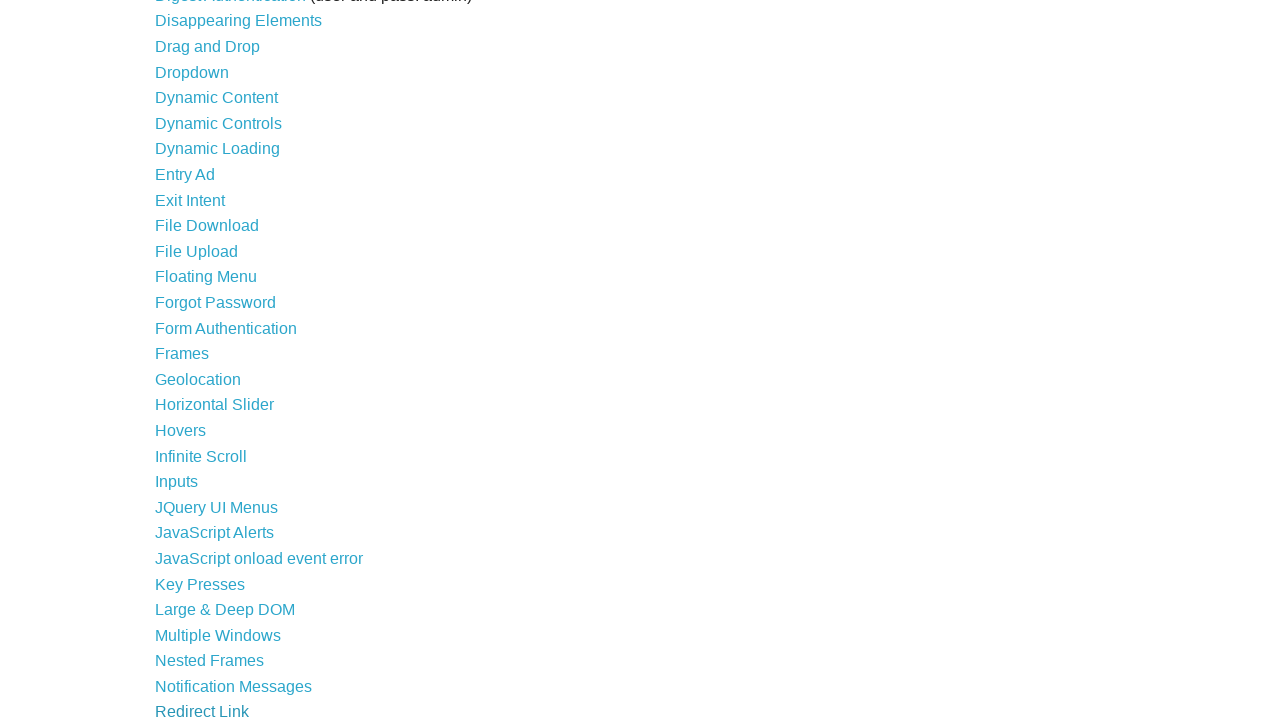

Re-fetched links list before clicking link 37/44
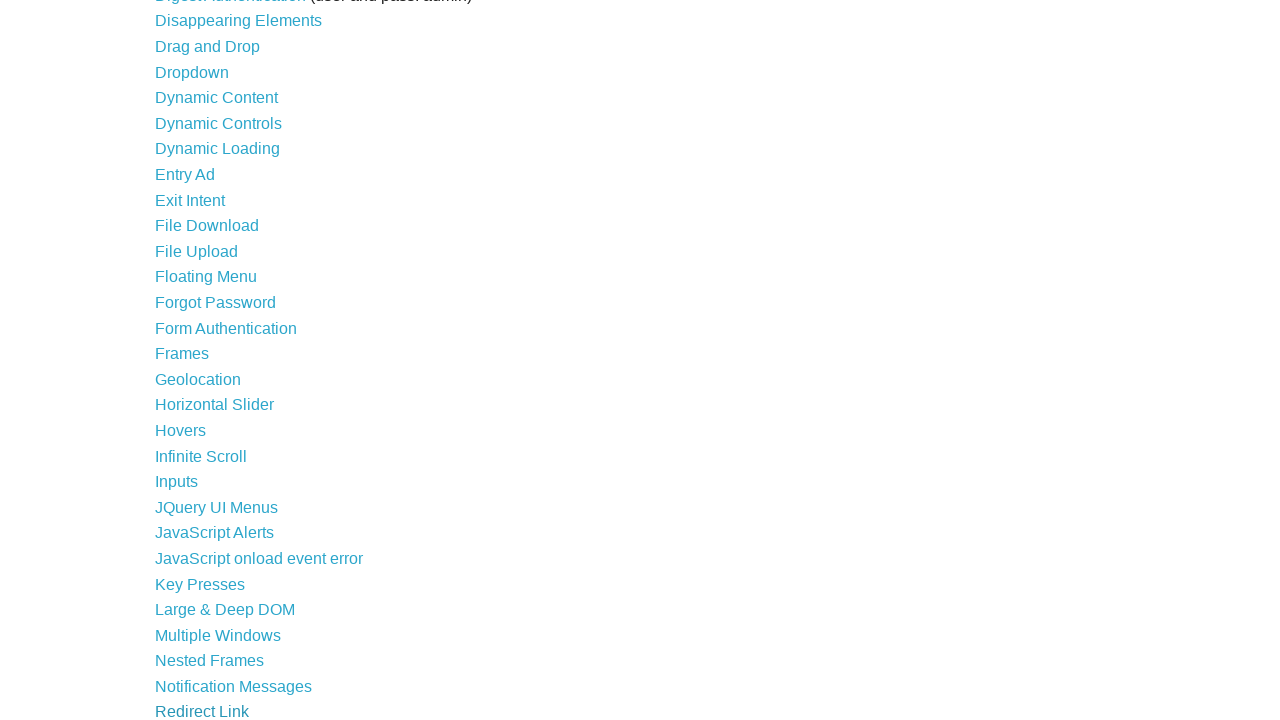

Clicked link 37/44 at (234, 472) on xpath=//li/a >> nth=36
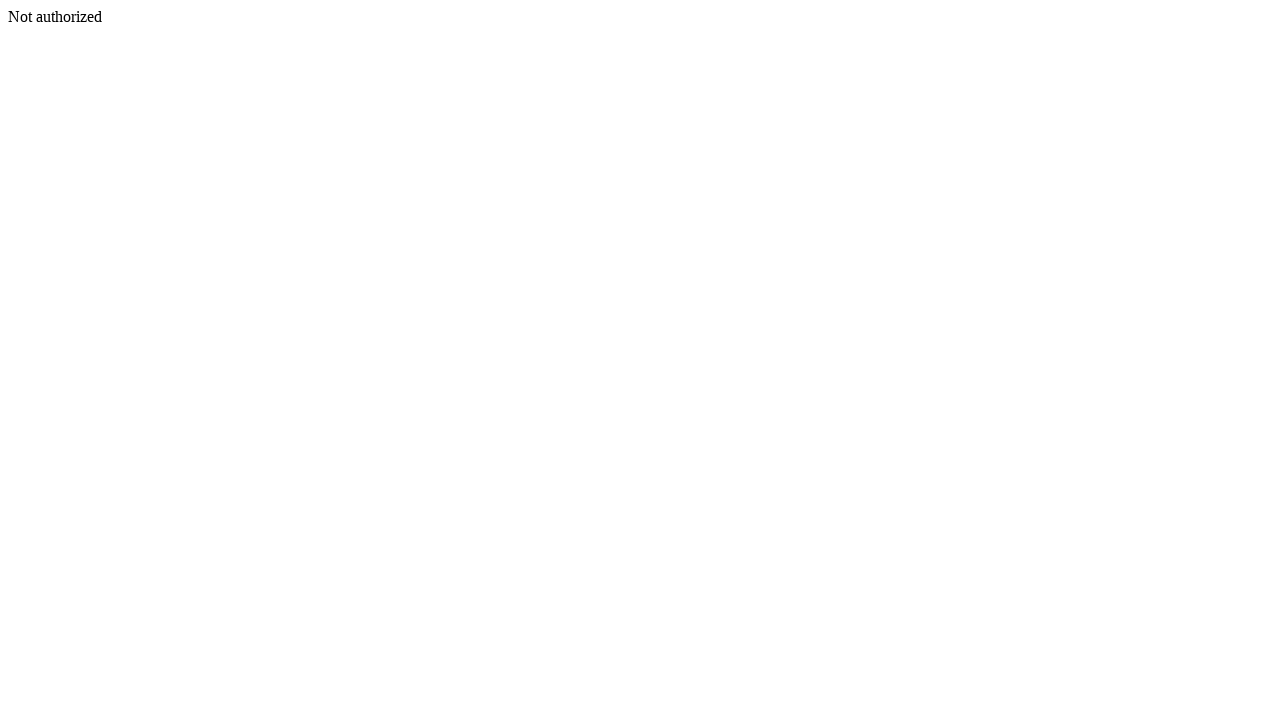

Waited 500ms for page to load after clicking link 37/44
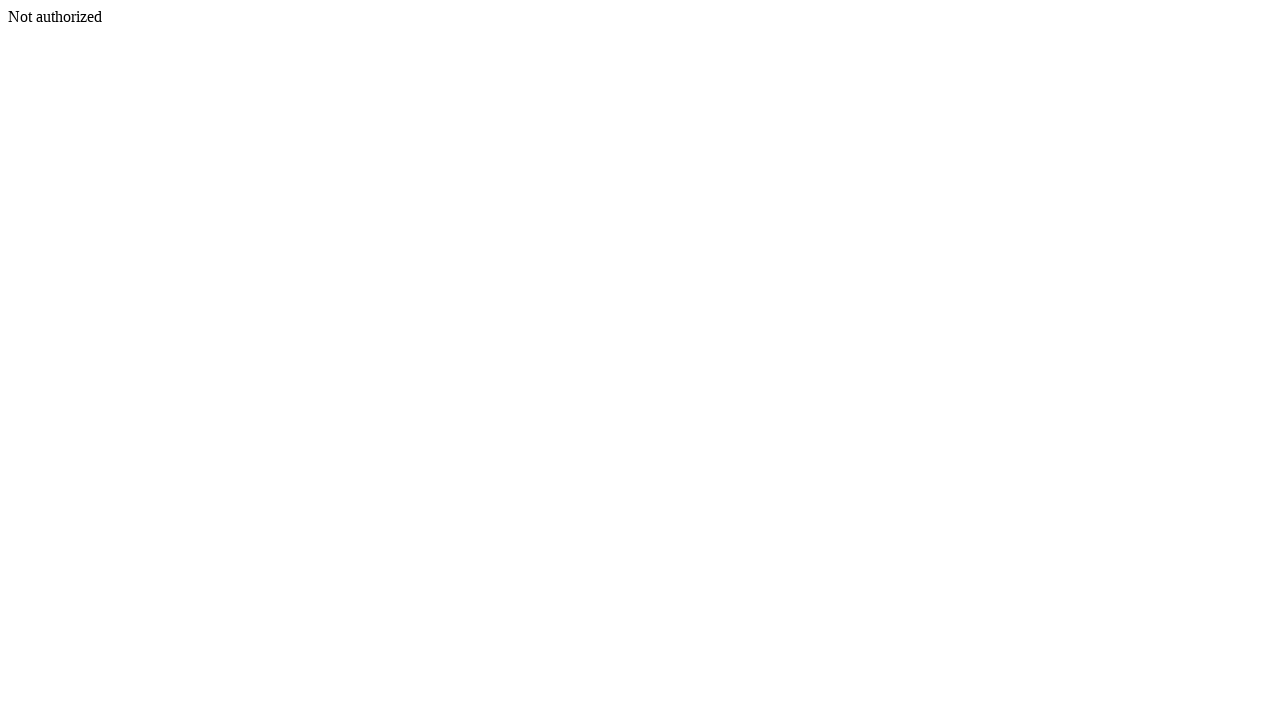

Navigated back to main page from link 37/44
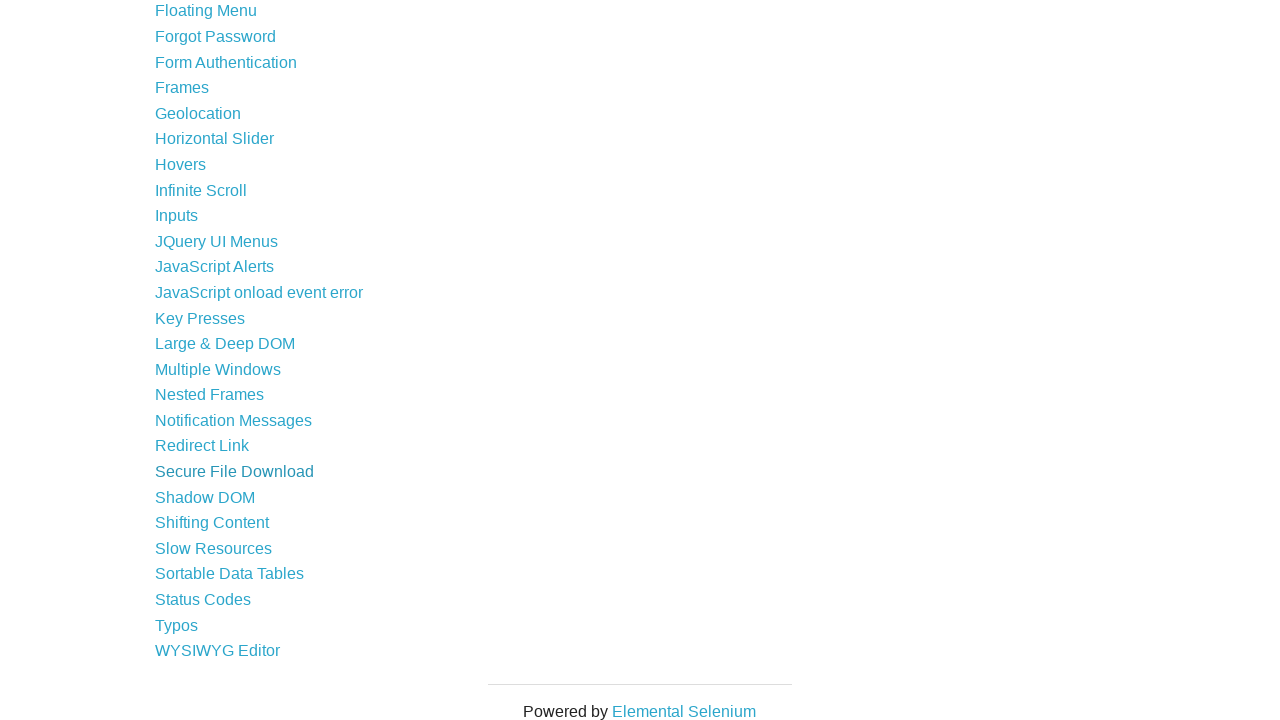

Re-fetched links list before clicking link 38/44
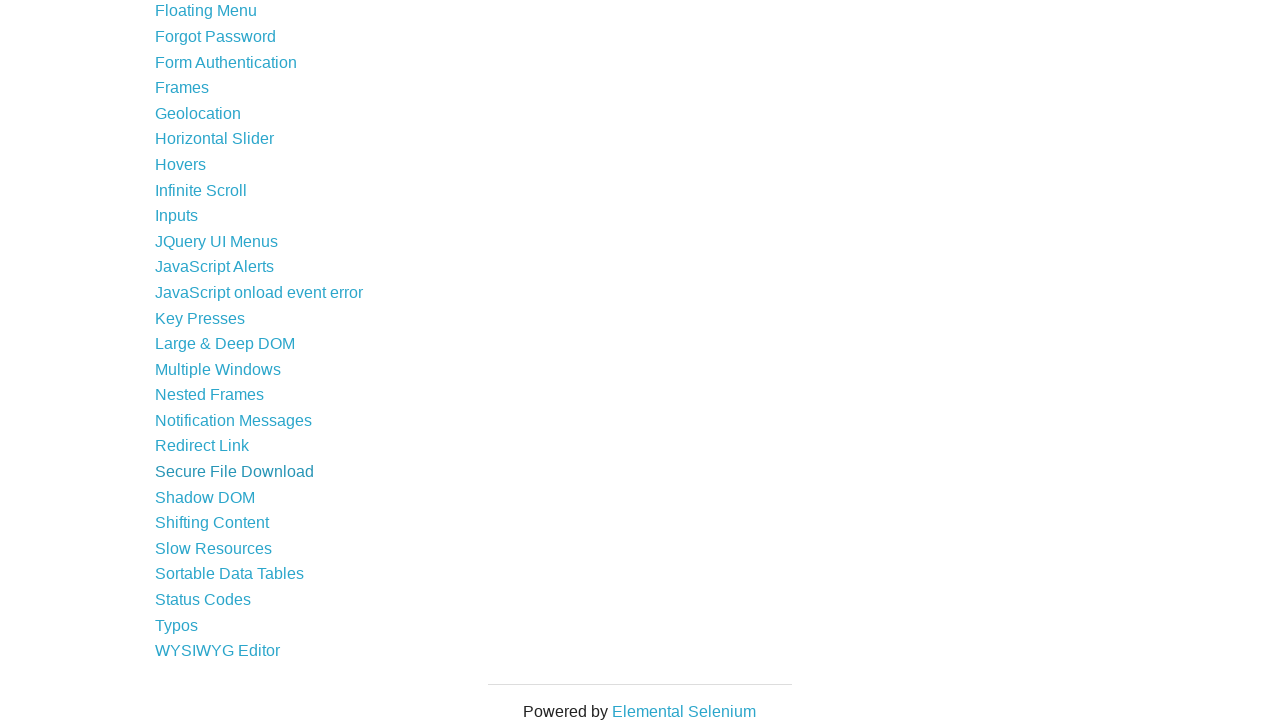

Clicked link 38/44 at (205, 497) on xpath=//li/a >> nth=37
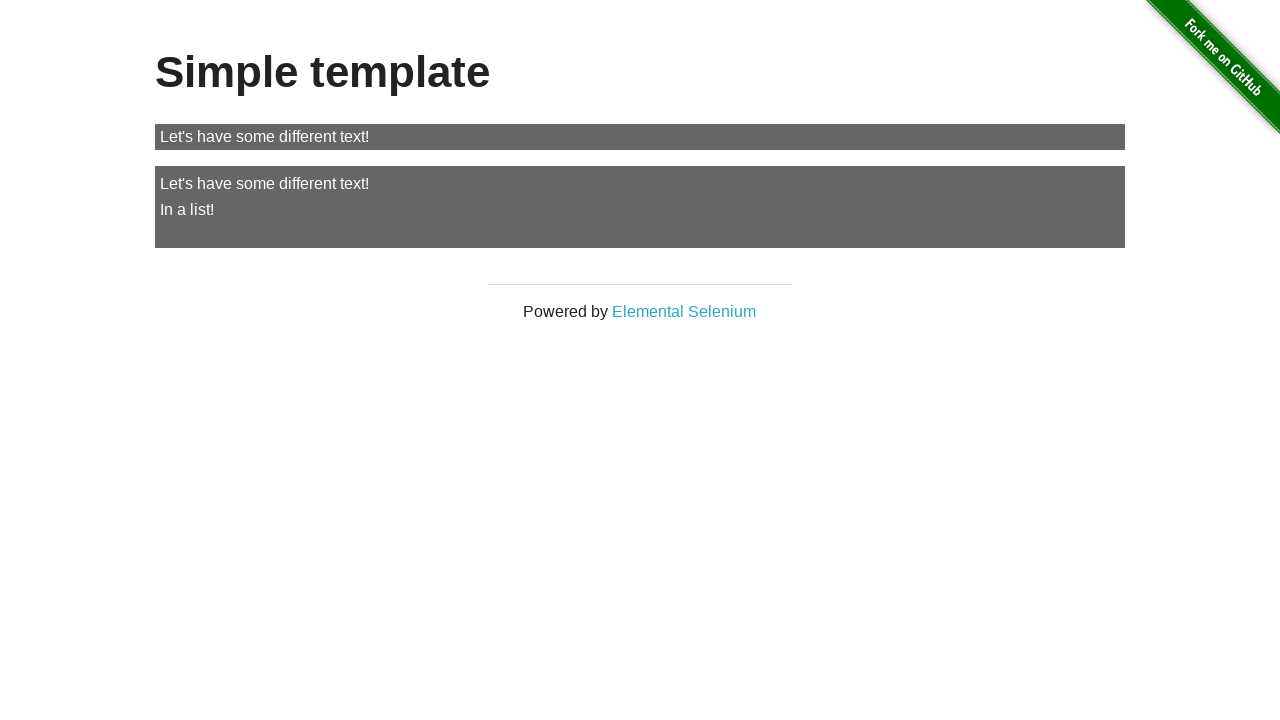

Waited 500ms for page to load after clicking link 38/44
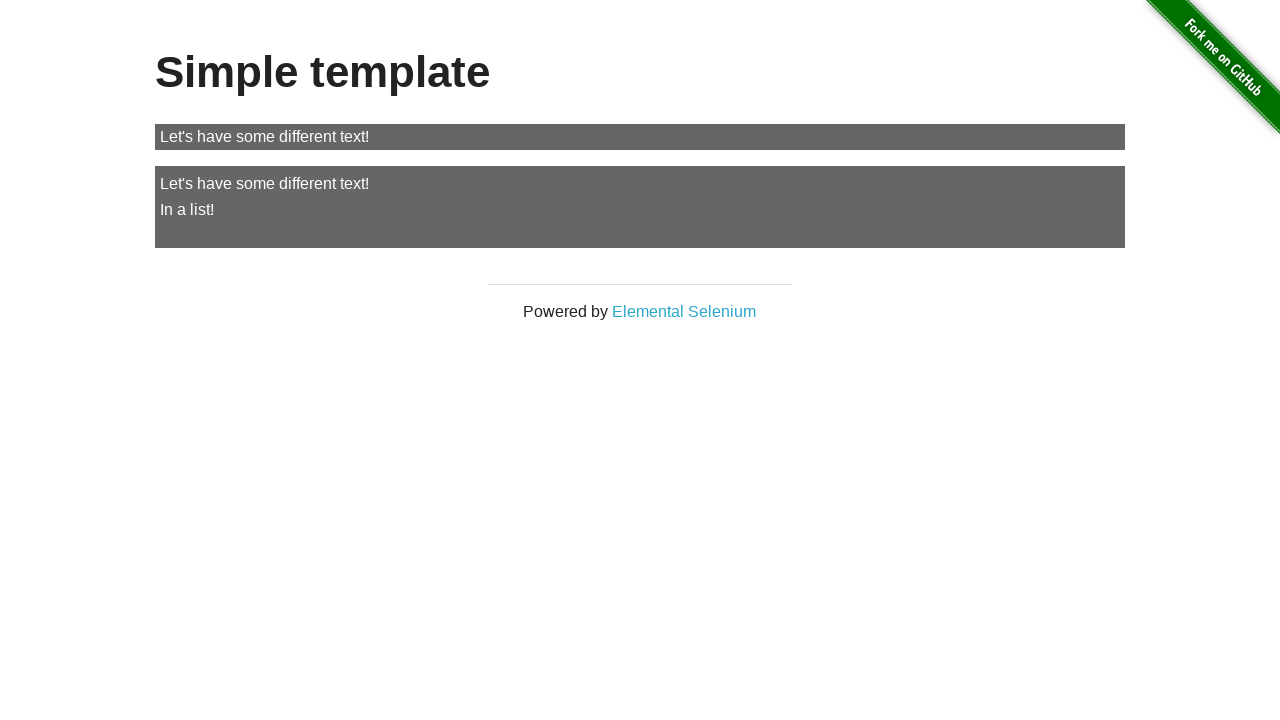

Navigated back to main page from link 38/44
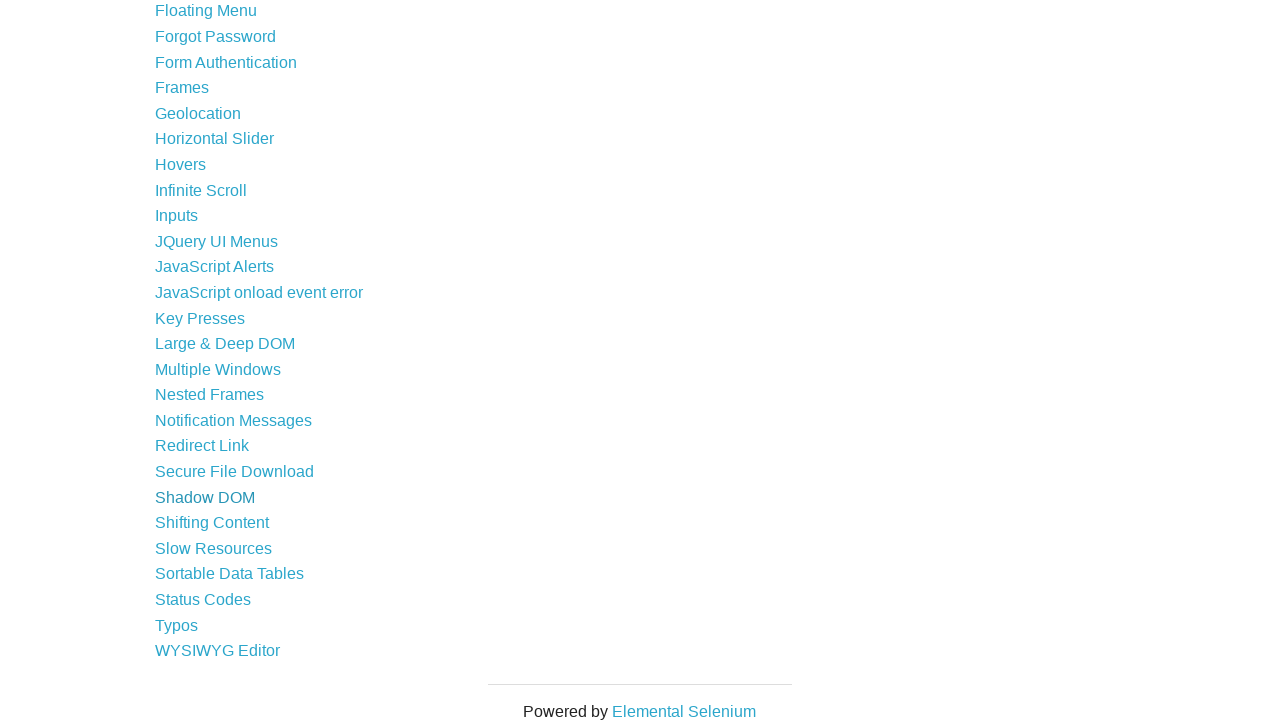

Re-fetched links list before clicking link 39/44
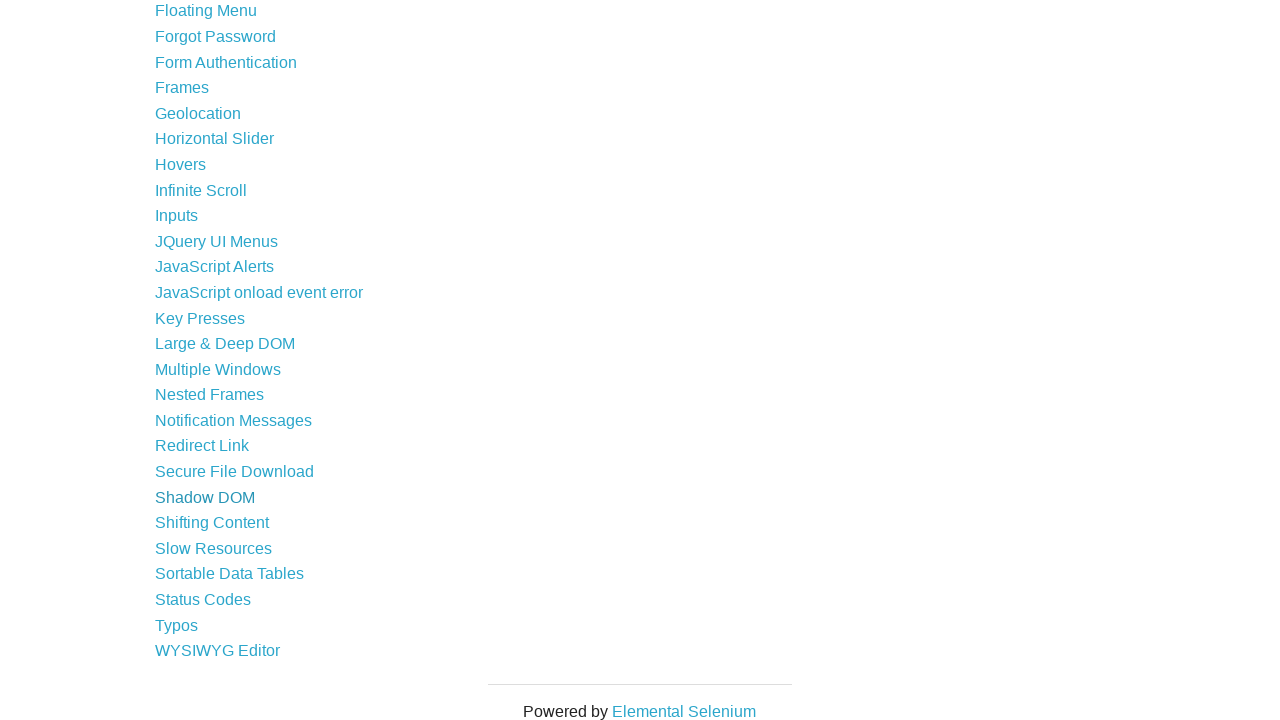

Clicked link 39/44 at (212, 523) on xpath=//li/a >> nth=38
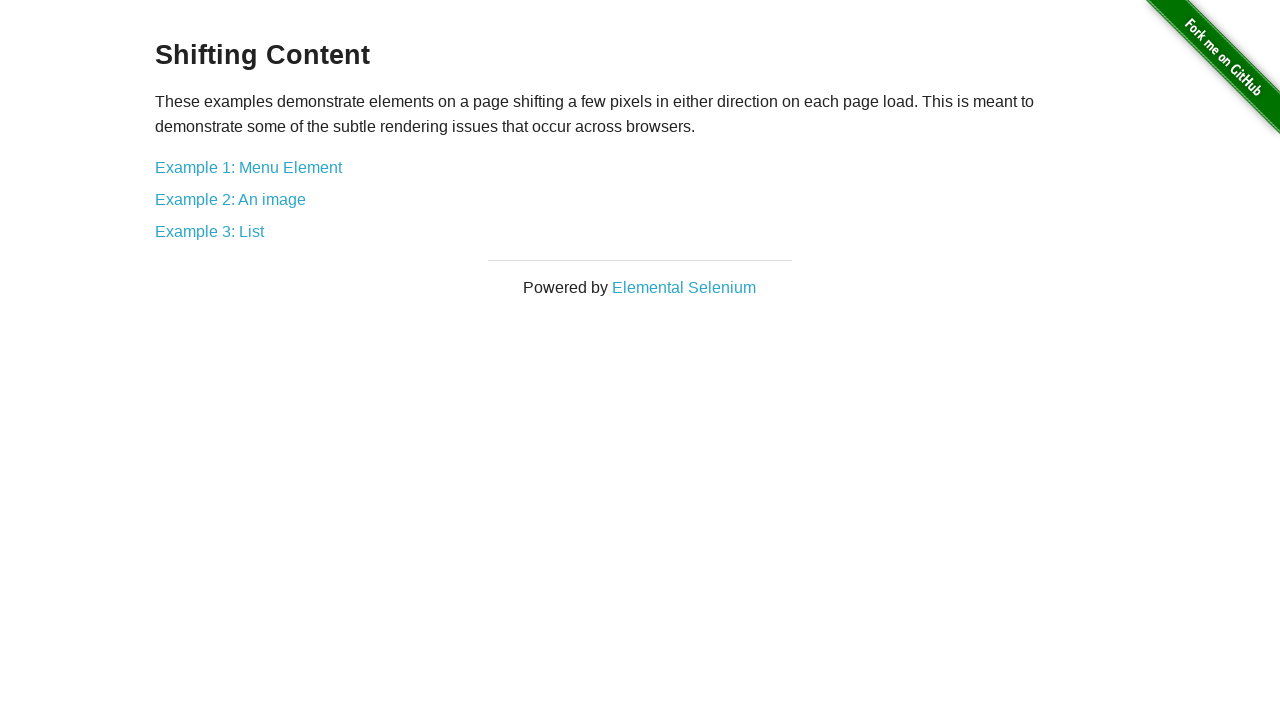

Waited 500ms for page to load after clicking link 39/44
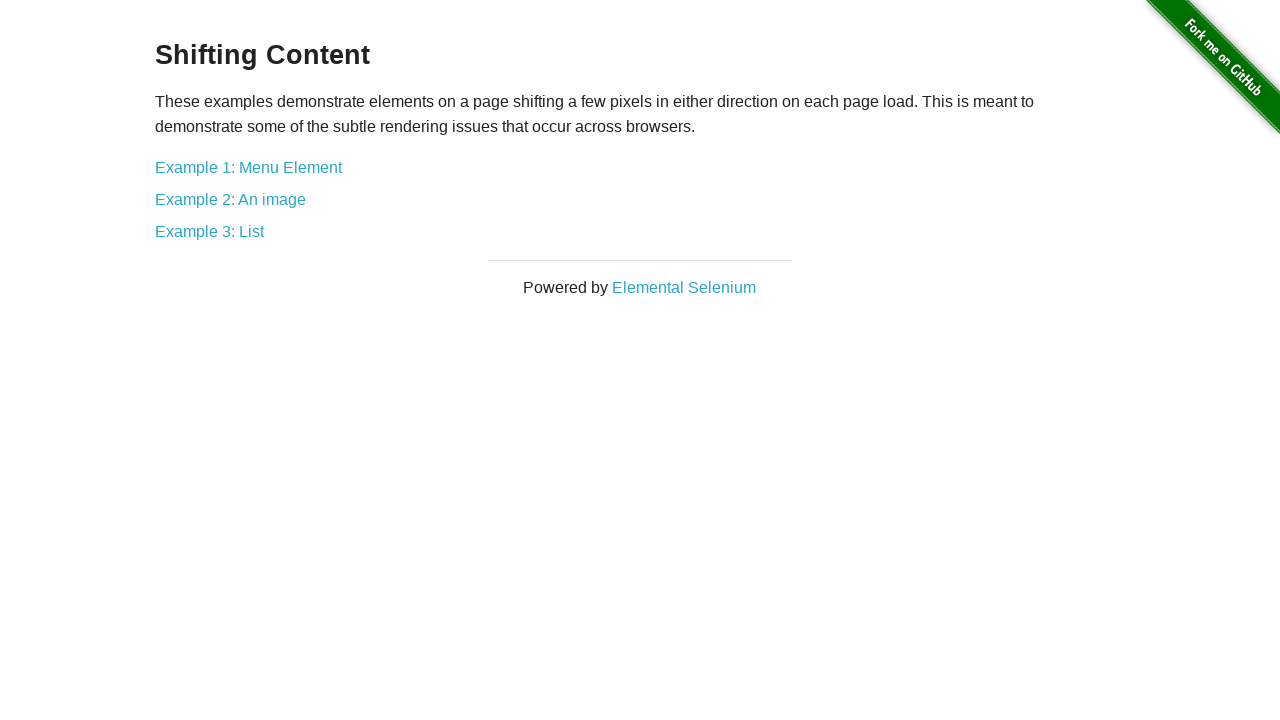

Navigated back to main page from link 39/44
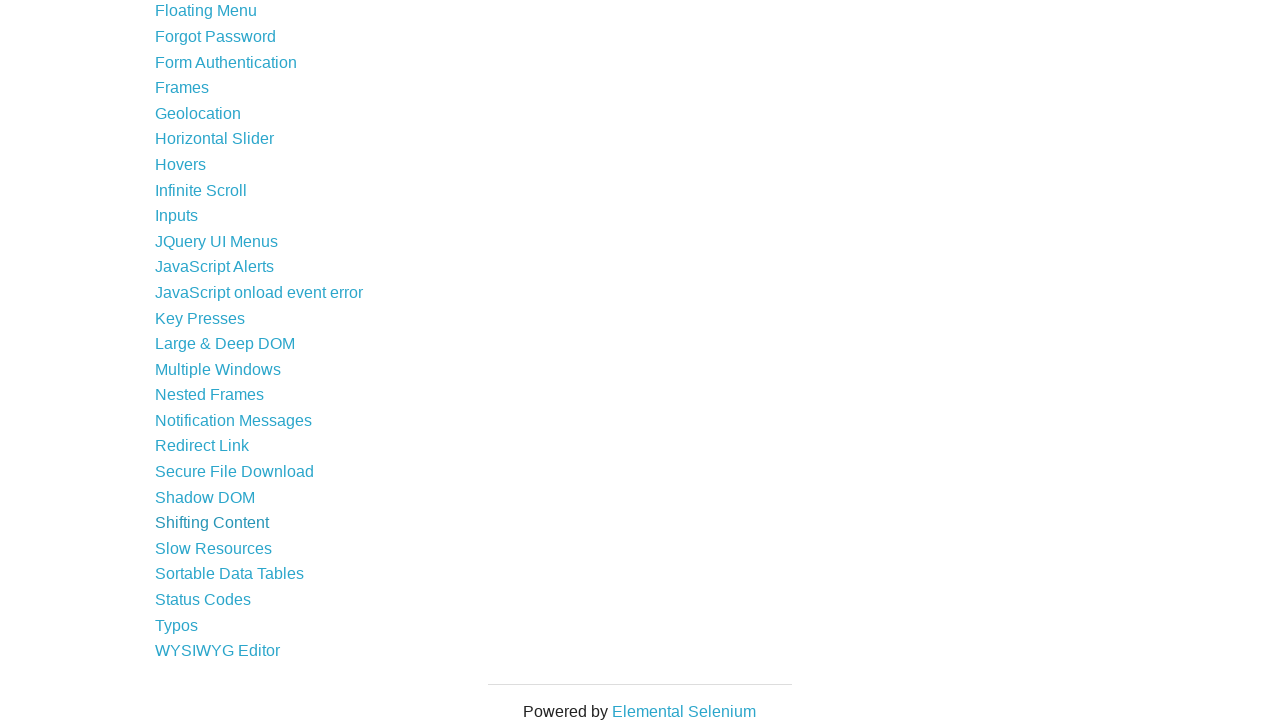

Re-fetched links list before clicking link 40/44
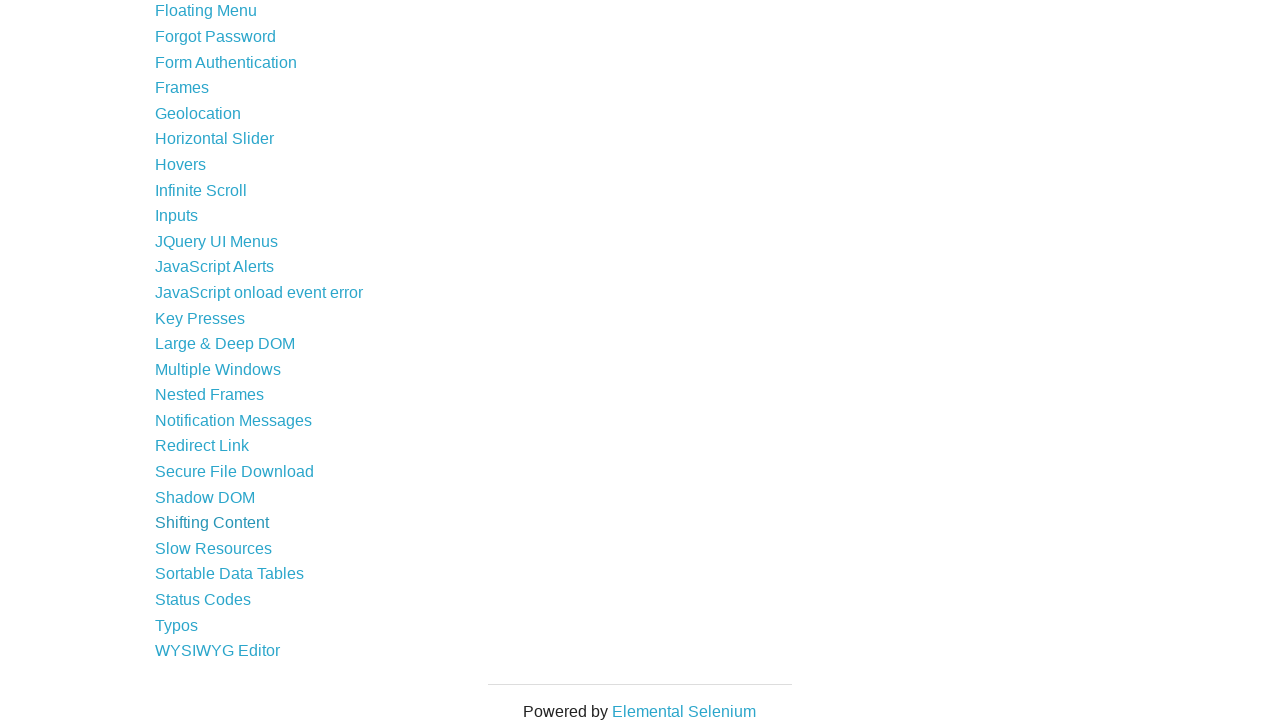

Clicked link 40/44 at (214, 548) on xpath=//li/a >> nth=39
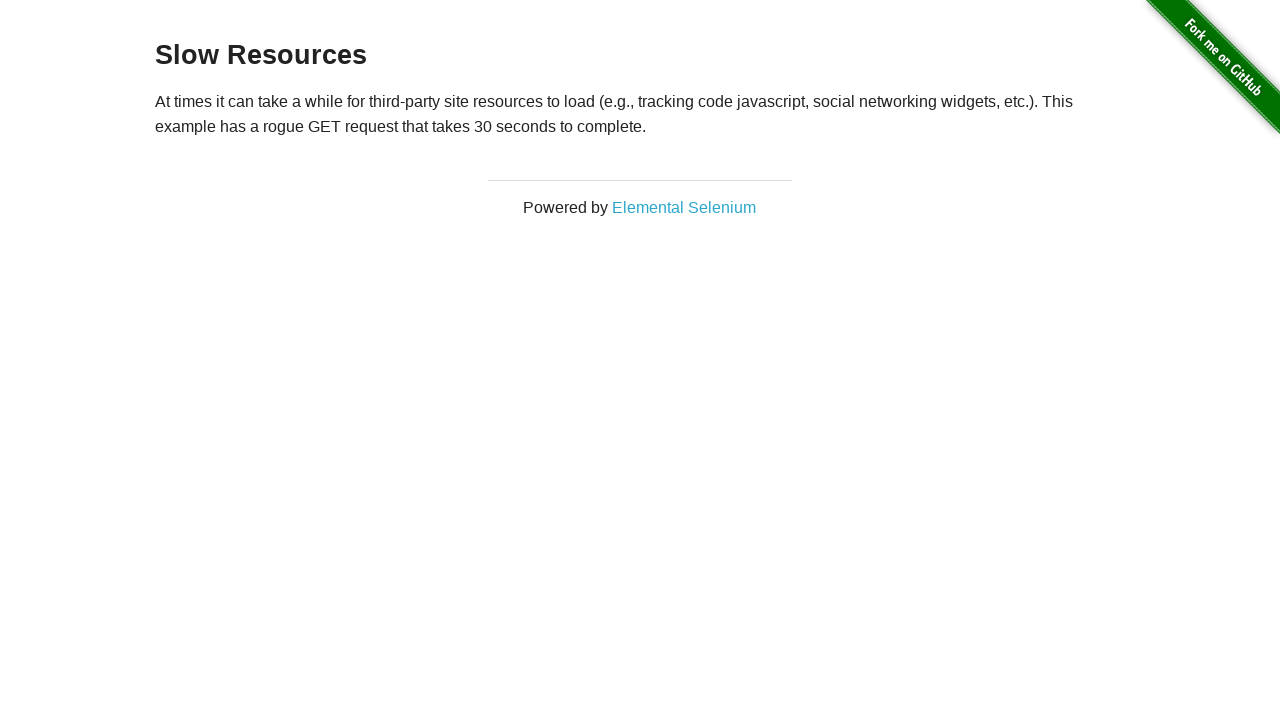

Waited 500ms for page to load after clicking link 40/44
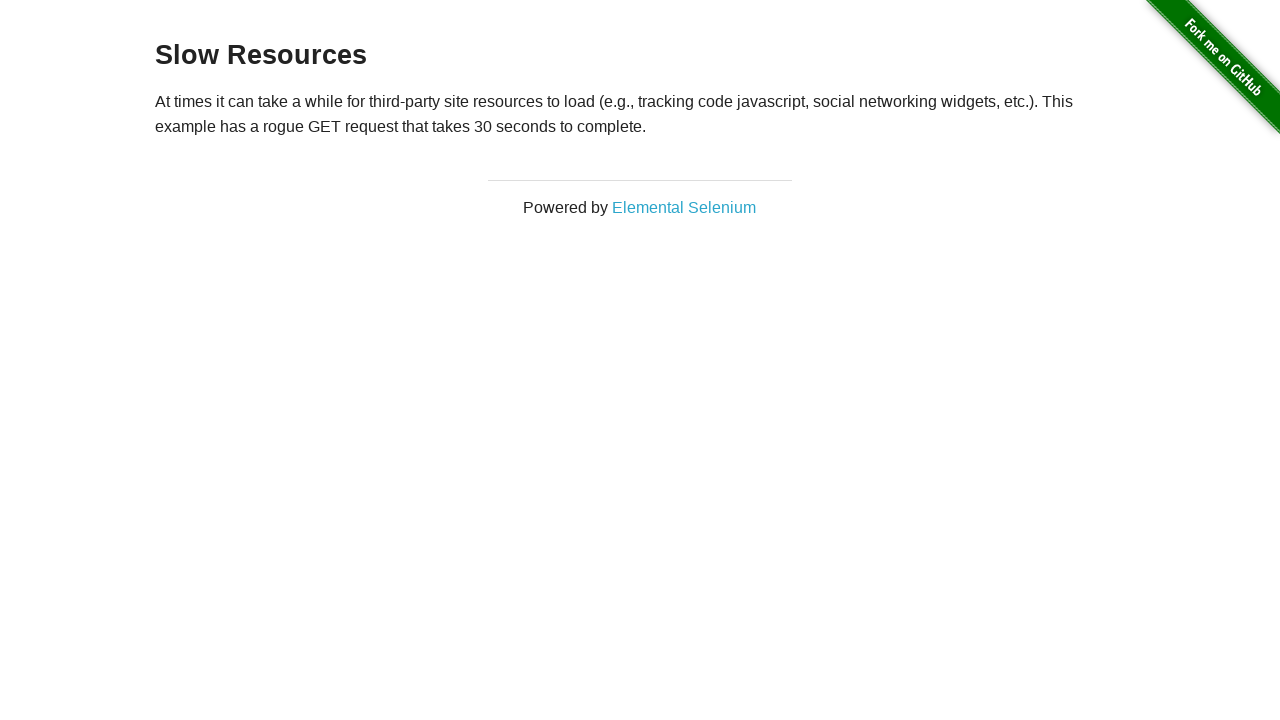

Navigated back to main page from link 40/44
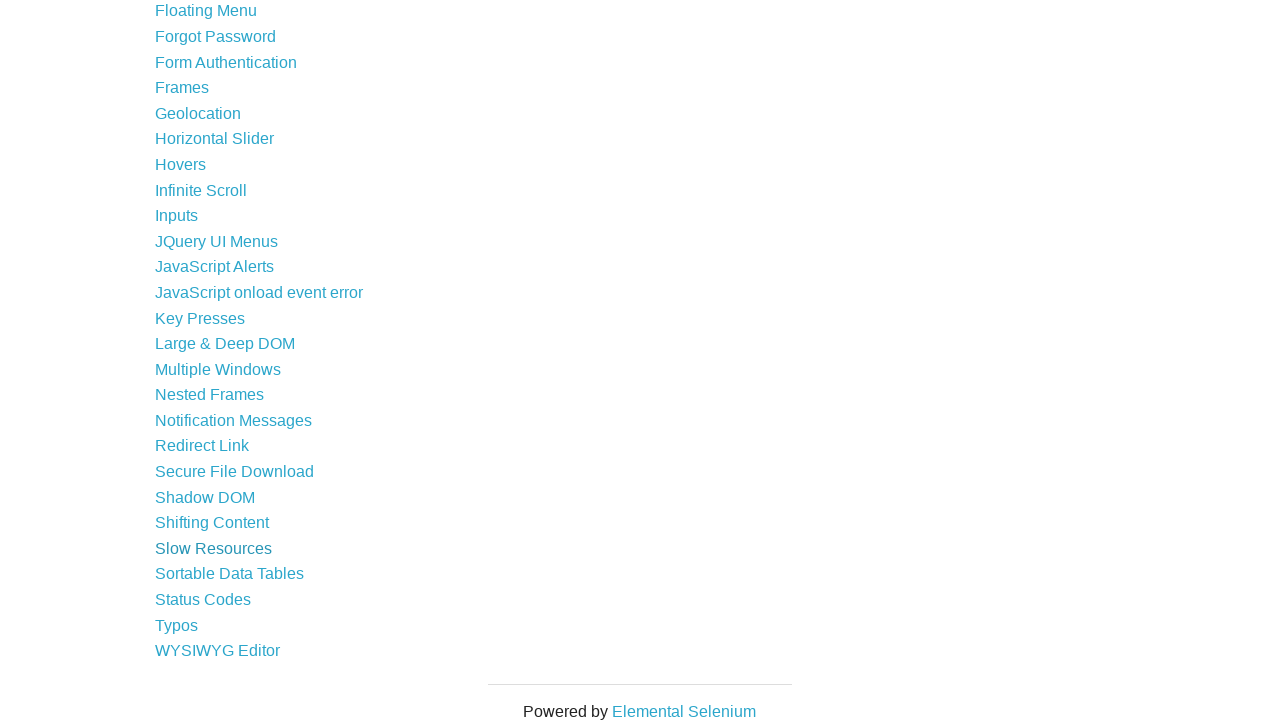

Re-fetched links list before clicking link 41/44
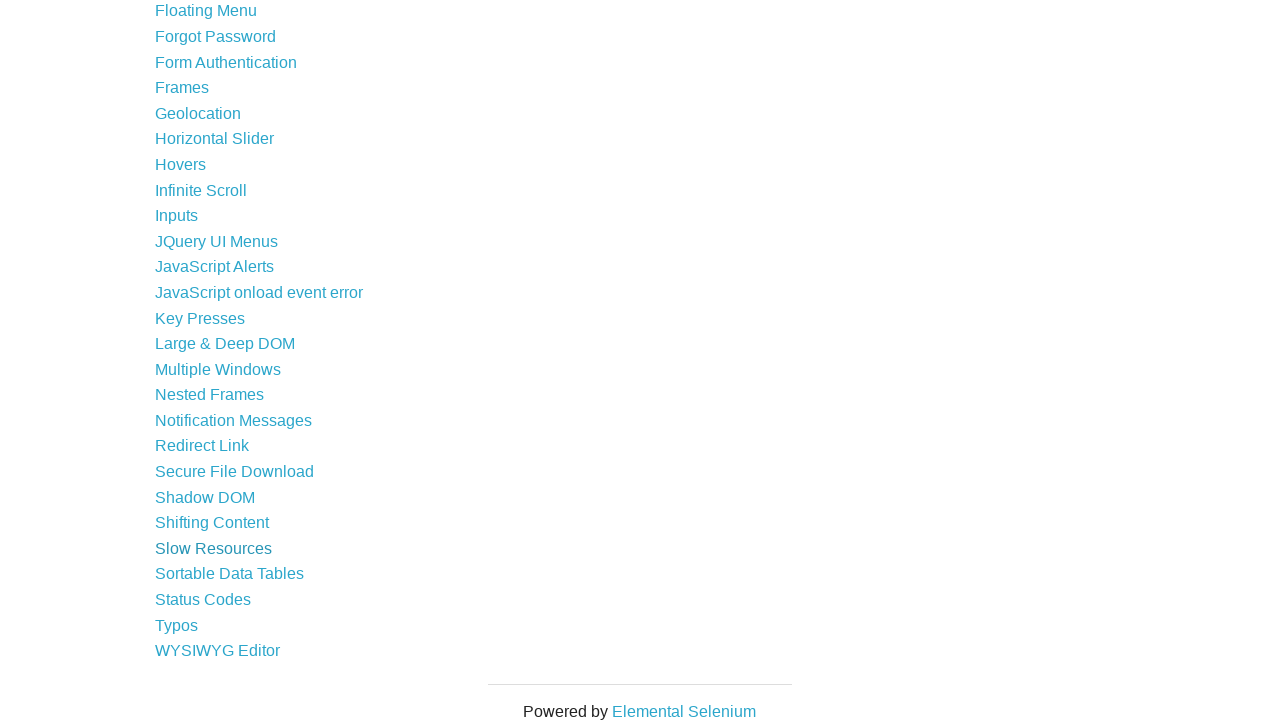

Clicked link 41/44 at (230, 574) on xpath=//li/a >> nth=40
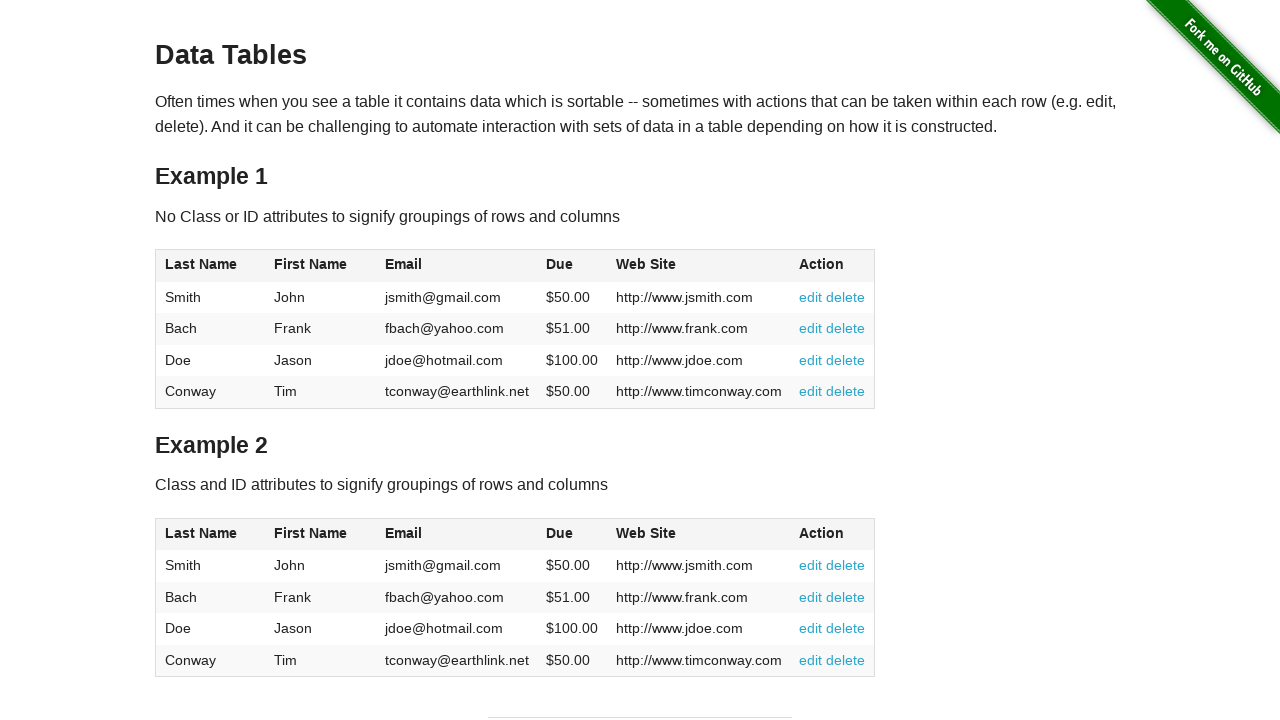

Waited 500ms for page to load after clicking link 41/44
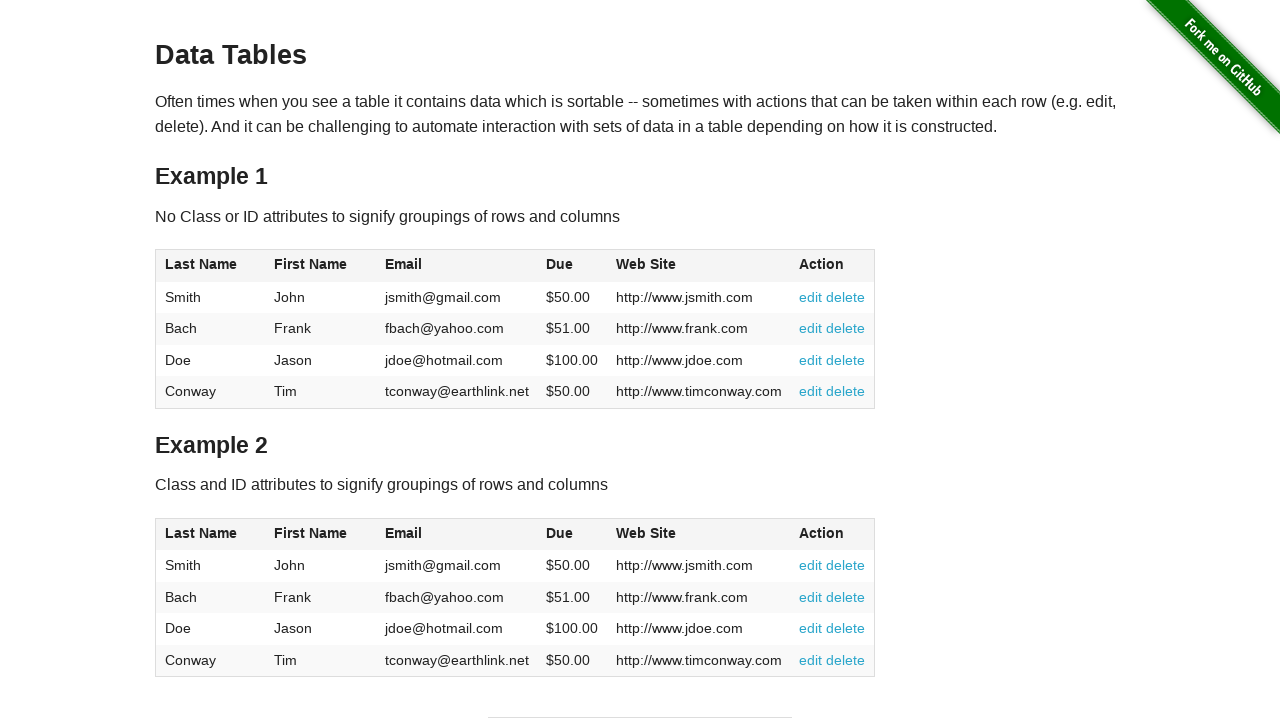

Navigated back to main page from link 41/44
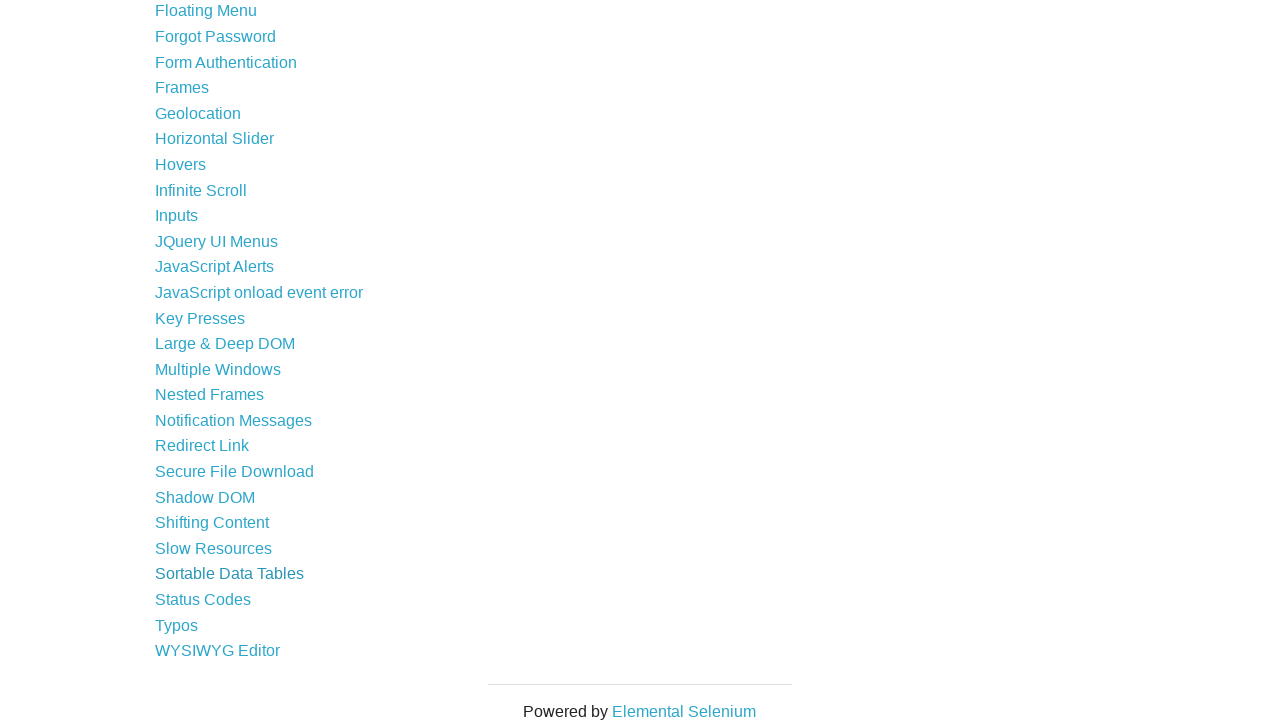

Re-fetched links list before clicking link 42/44
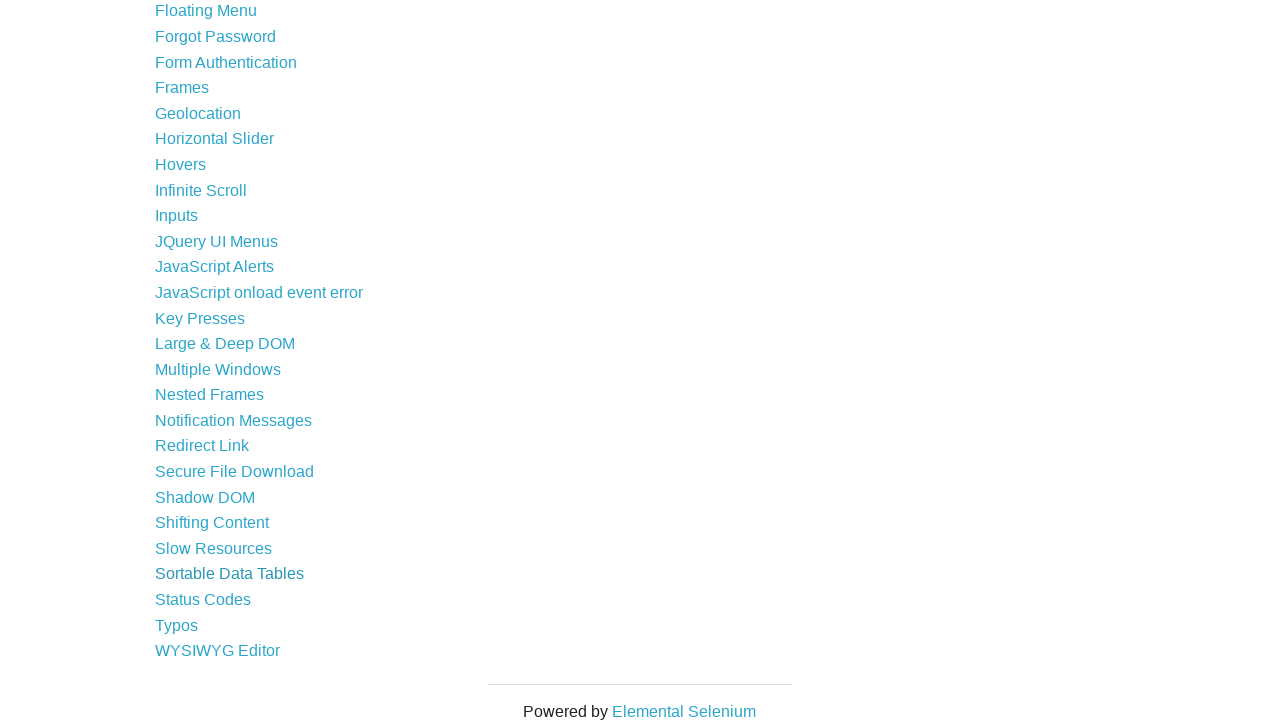

Clicked link 42/44 at (203, 600) on xpath=//li/a >> nth=41
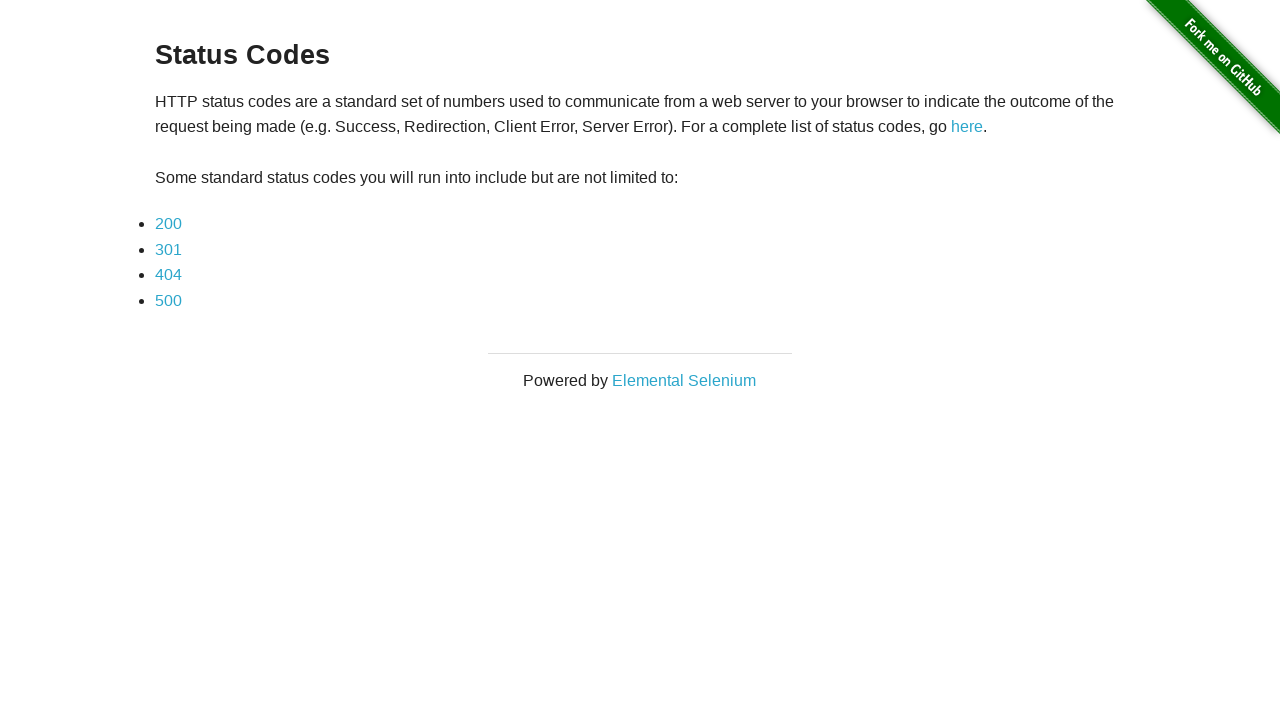

Waited 500ms for page to load after clicking link 42/44
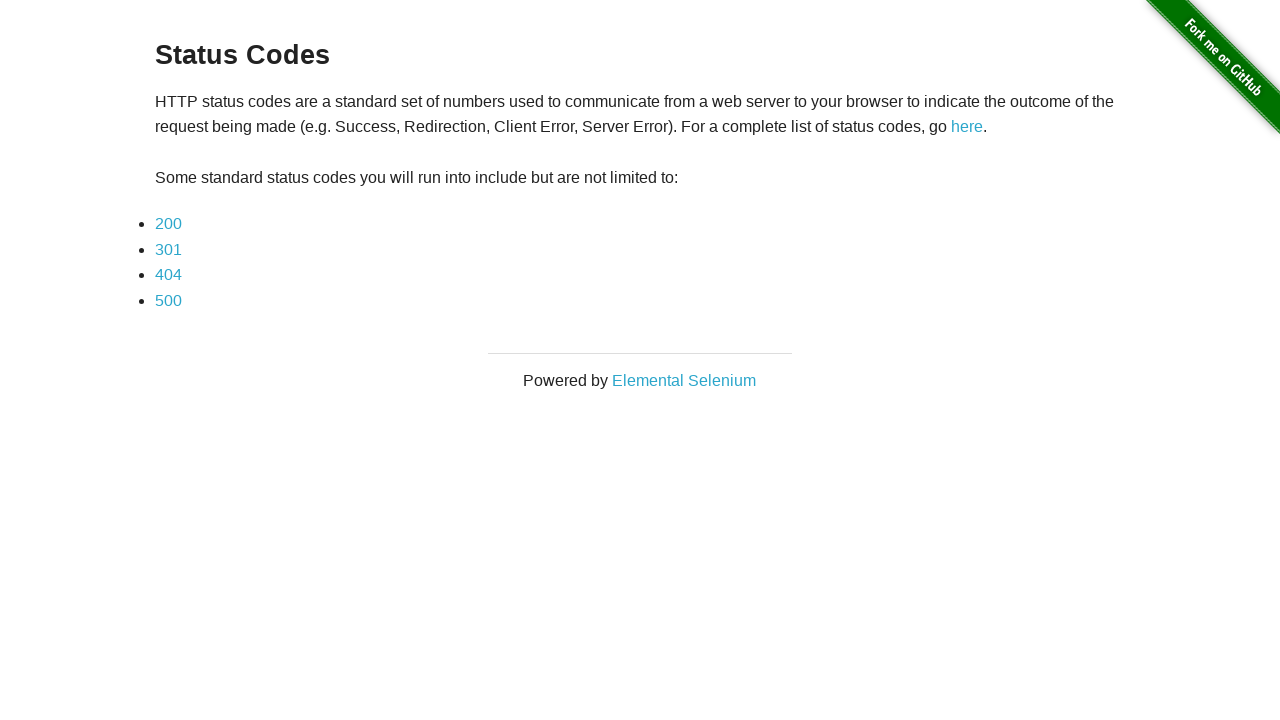

Navigated back to main page from link 42/44
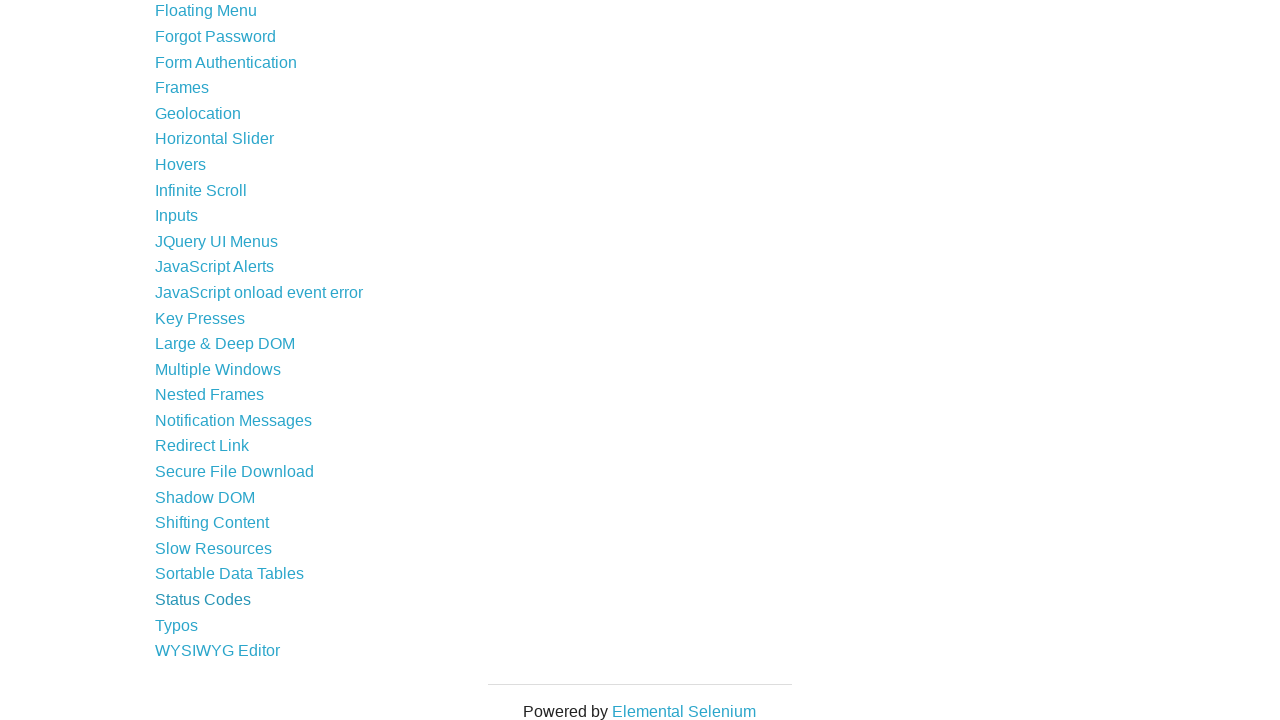

Re-fetched links list before clicking link 43/44
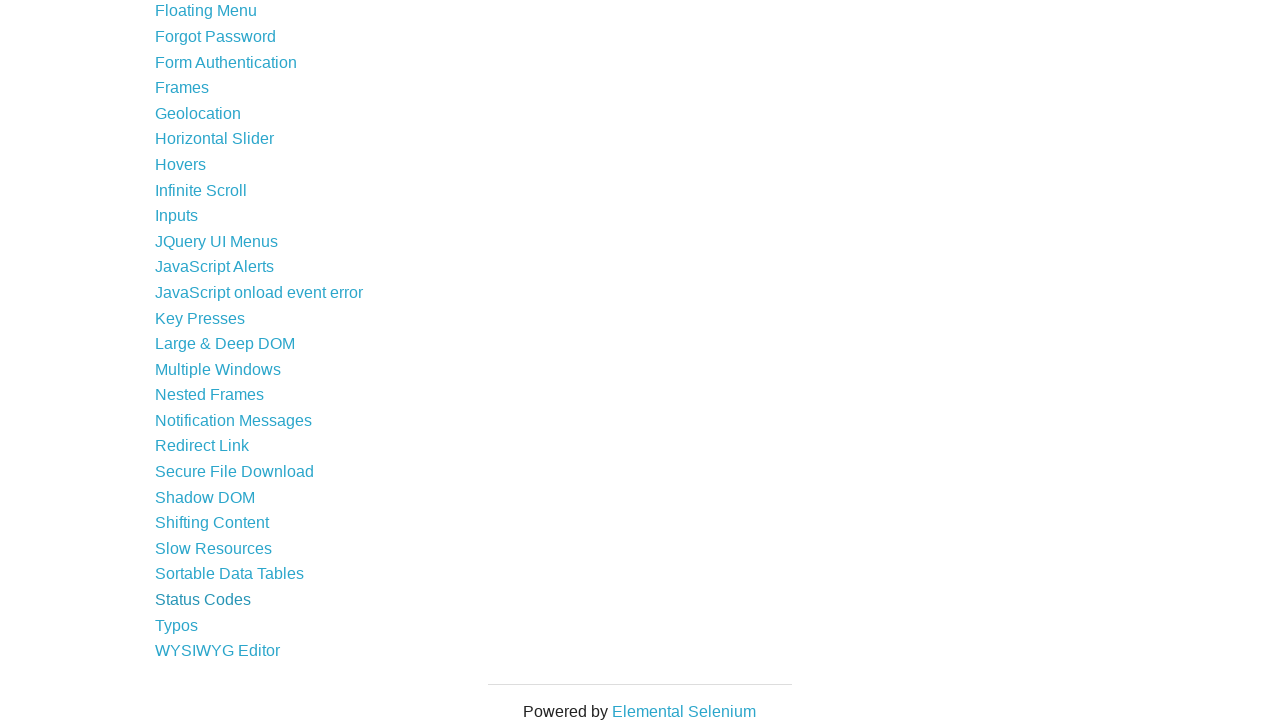

Clicked link 43/44 at (176, 625) on xpath=//li/a >> nth=42
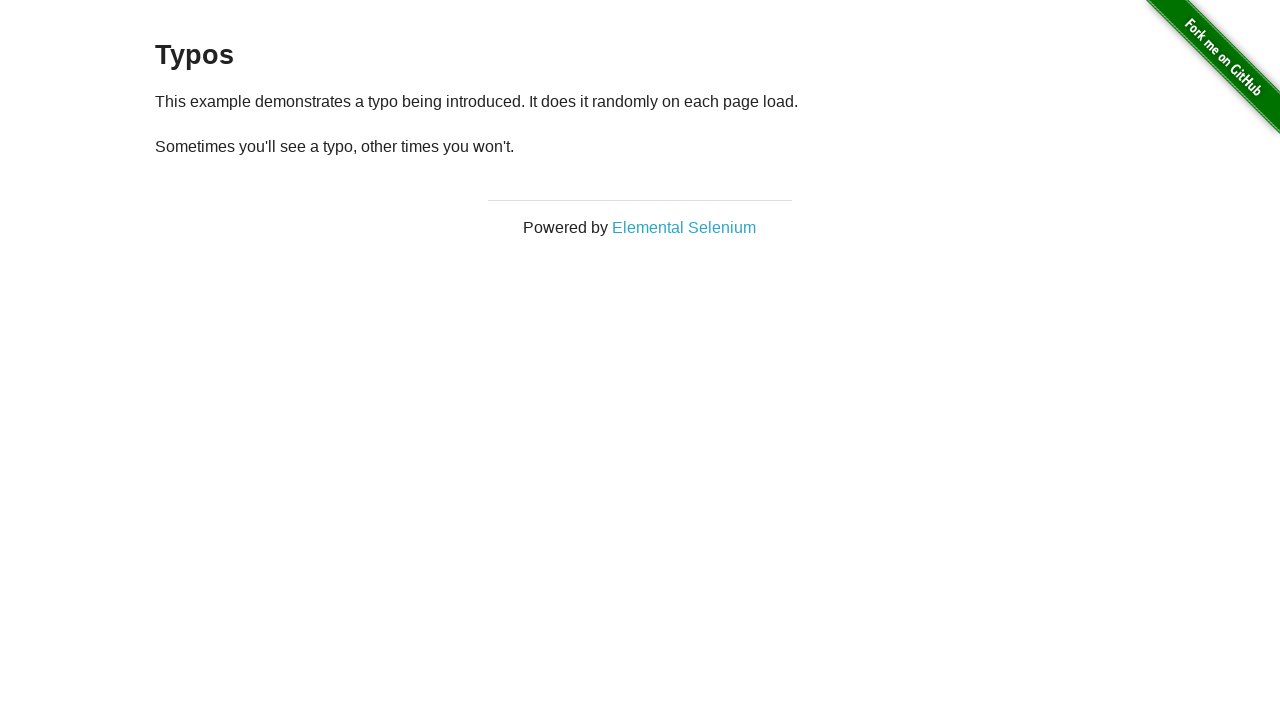

Waited 500ms for page to load after clicking link 43/44
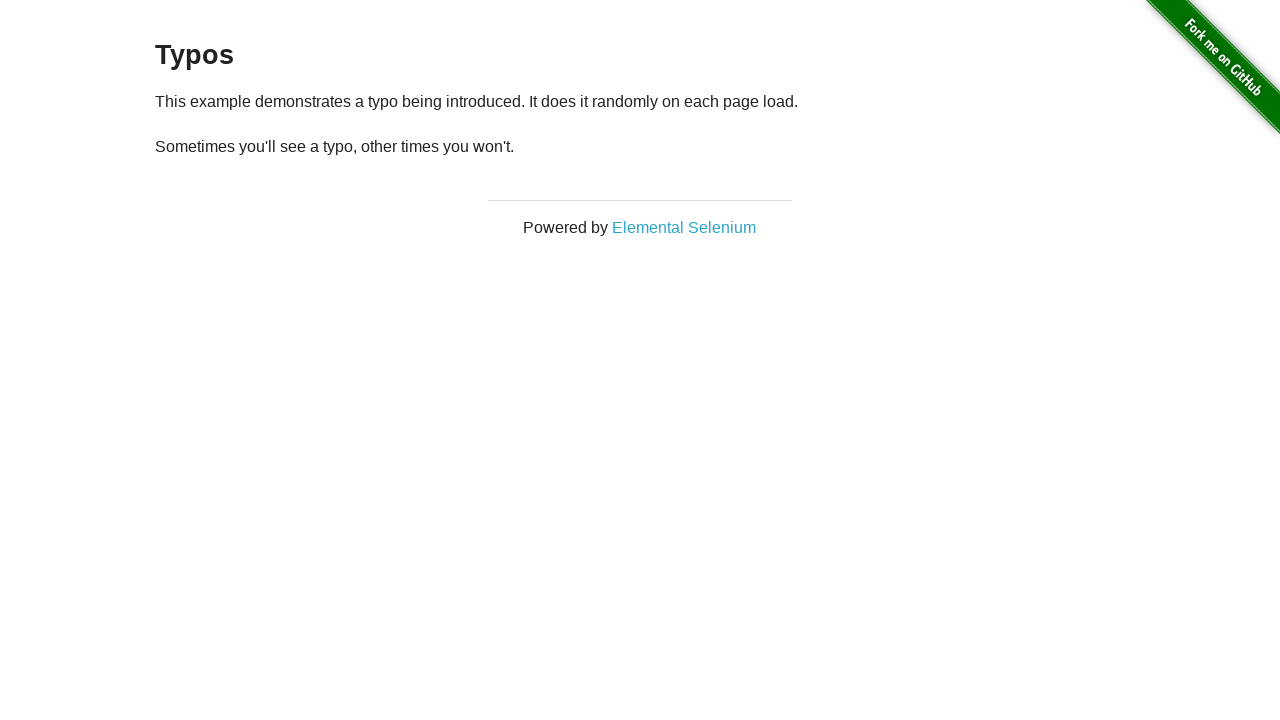

Navigated back to main page from link 43/44
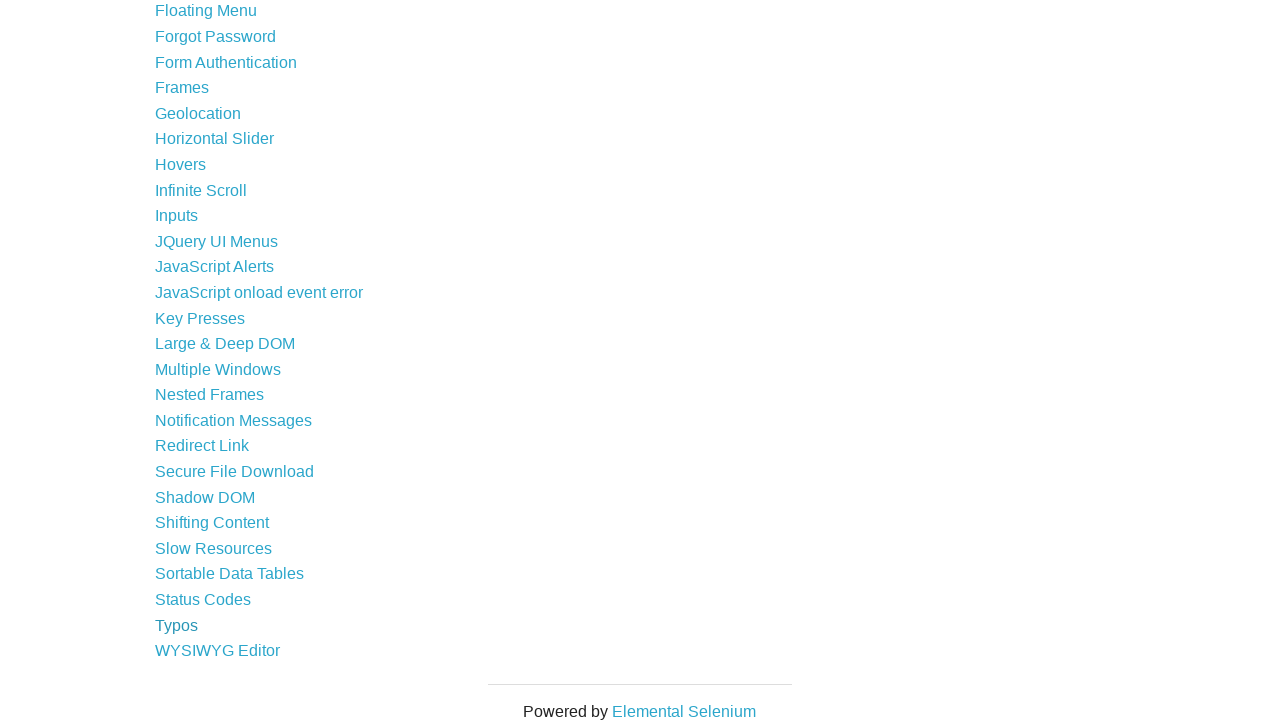

Re-fetched links list before clicking link 44/44
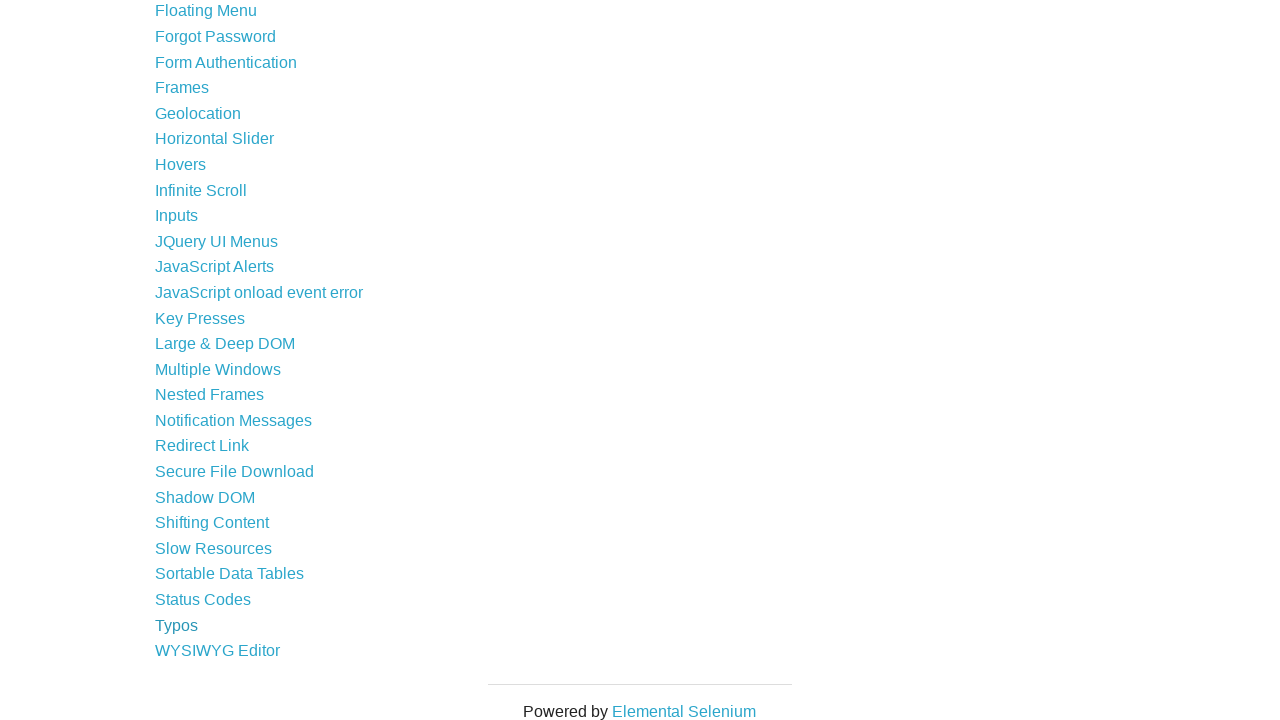

Clicked link 44/44 at (218, 651) on xpath=//li/a >> nth=43
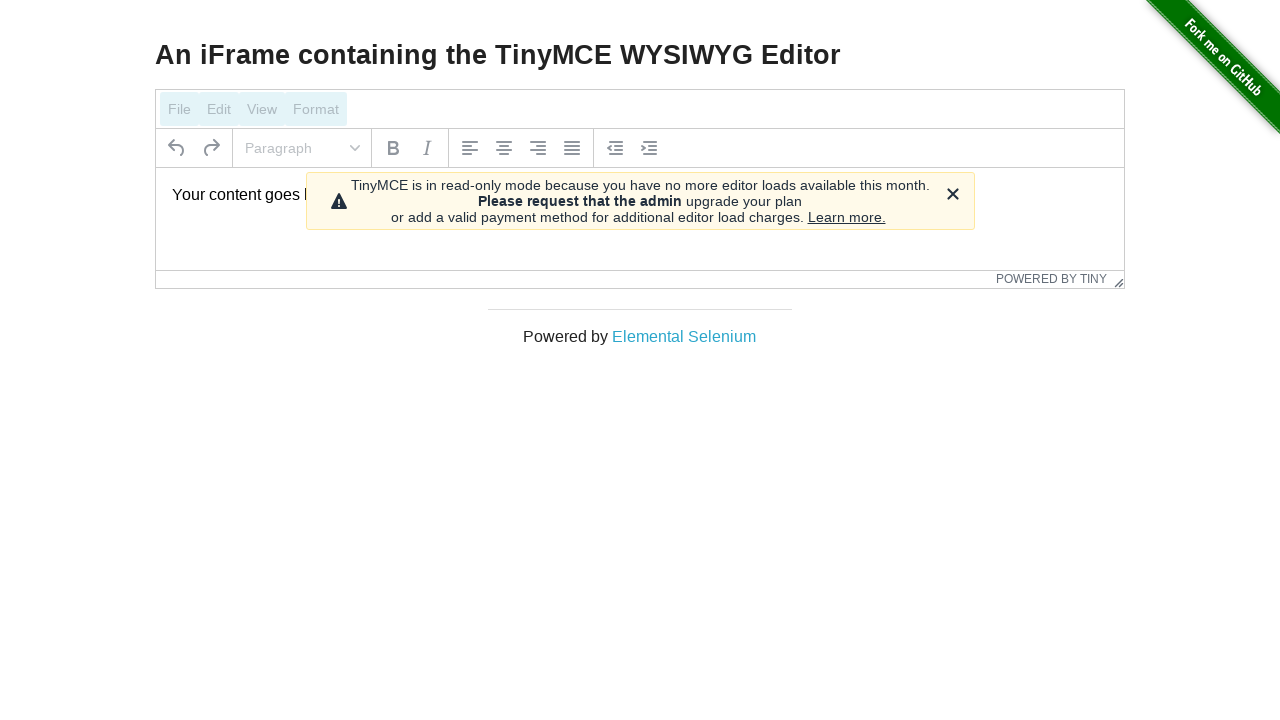

Waited 500ms for page to load after clicking link 44/44
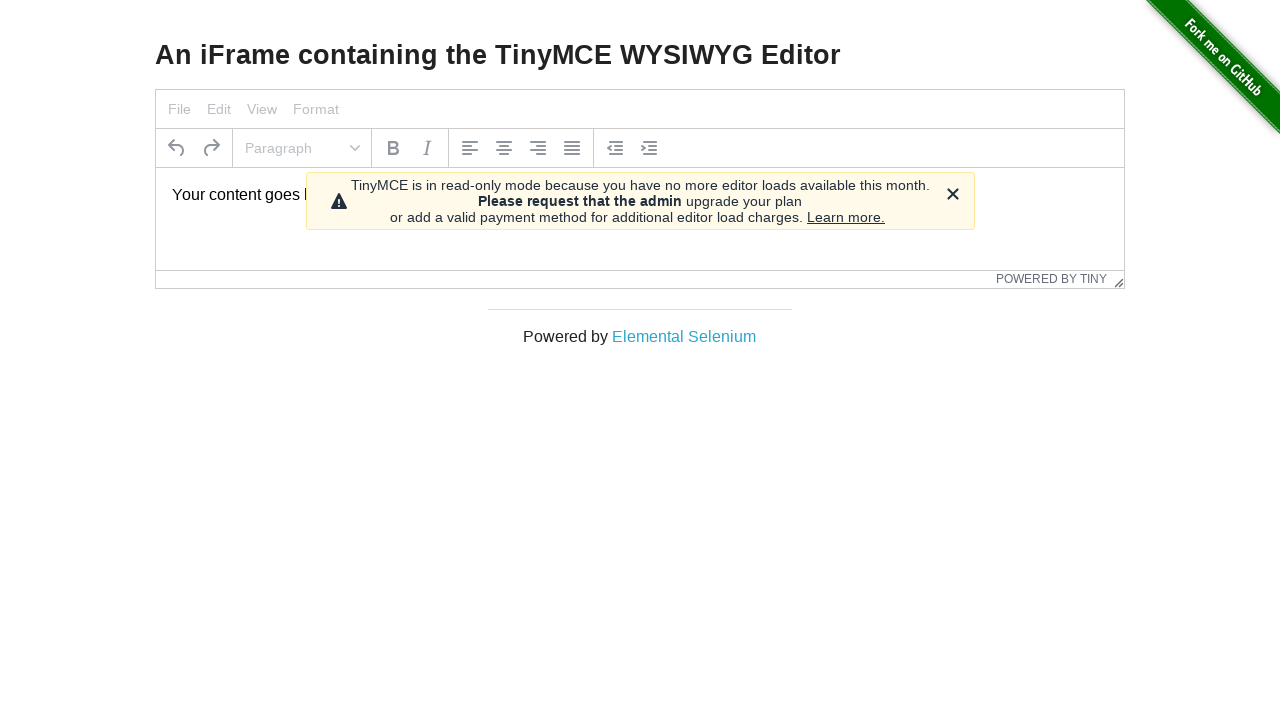

Navigated back to main page from link 44/44
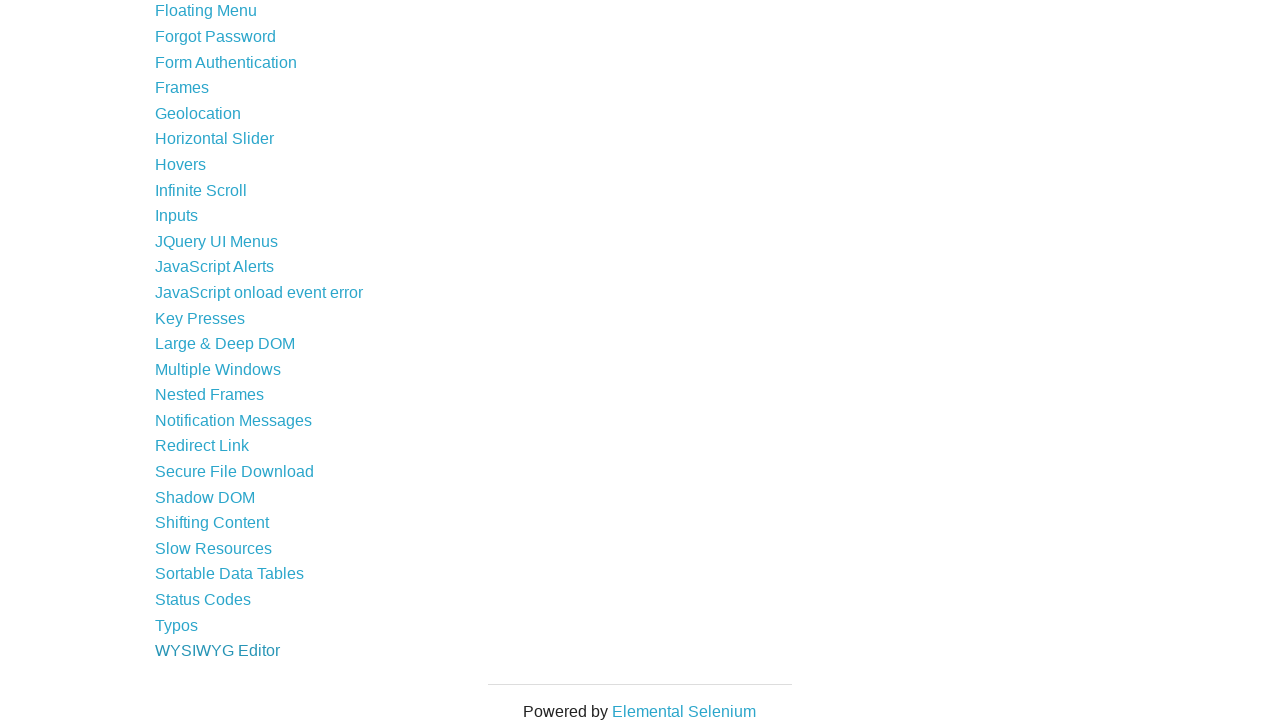

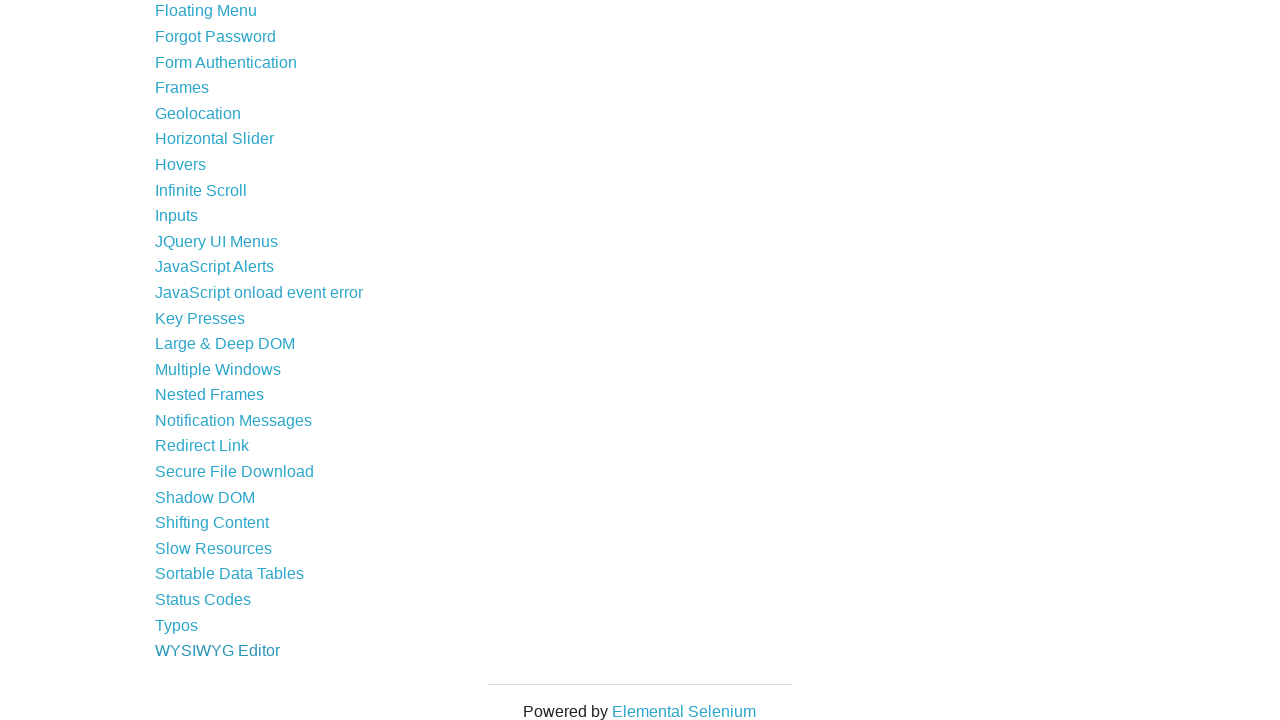